Tests dynamic element addition and removal functionality by adding 100 elements, verifying their creation, then deleting 90 of them and verifying the remaining count

Starting URL: https://the-internet.herokuapp.com/add_remove_elements/

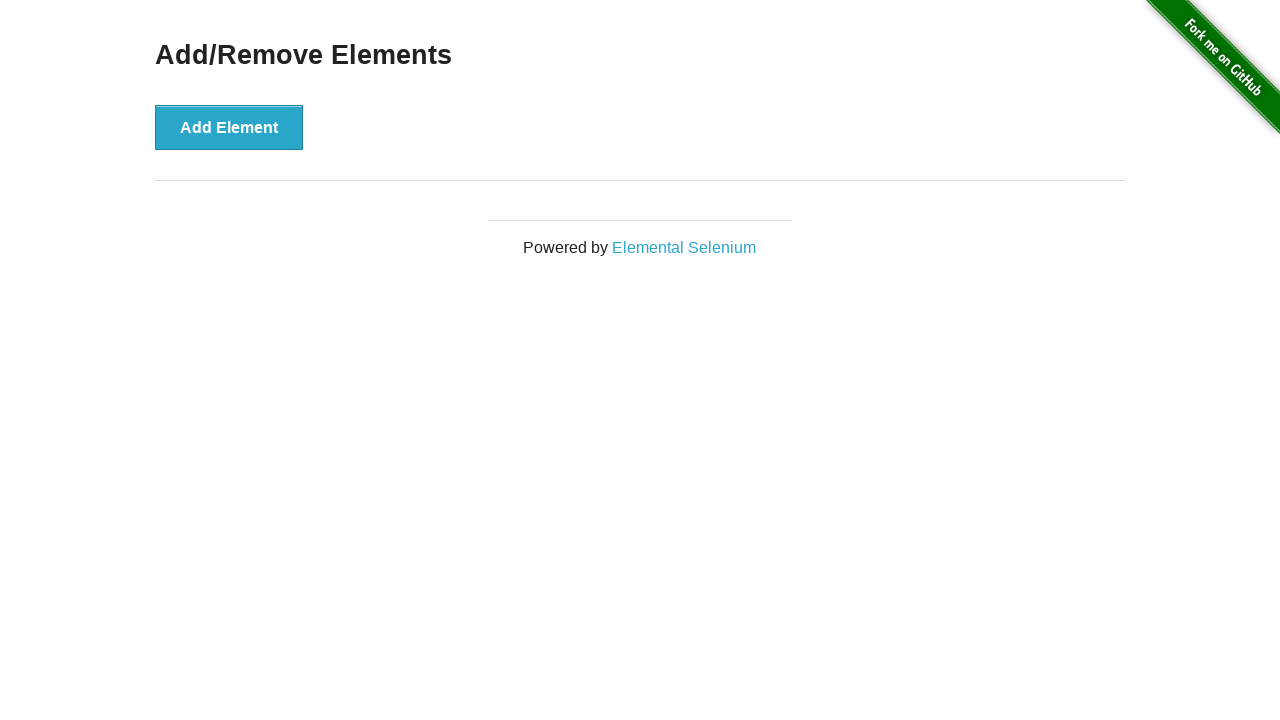

Navigated to Add/Remove Elements page
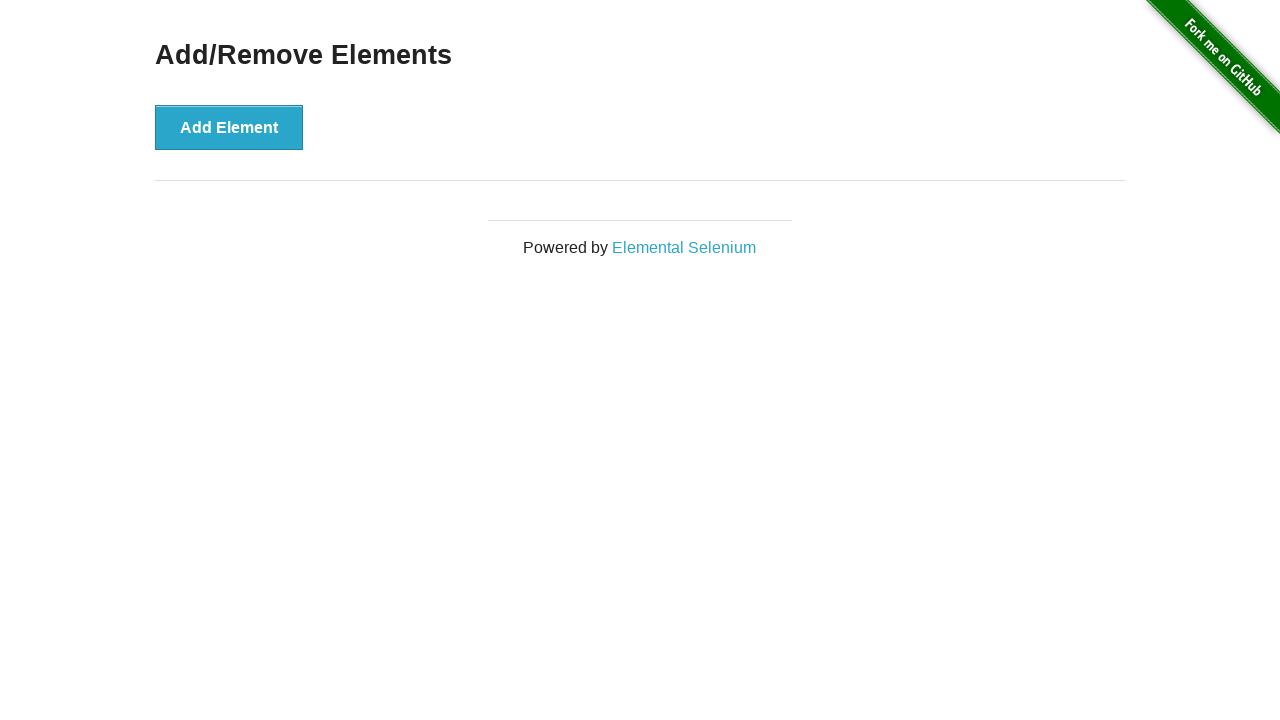

Clicked Add Element button (iteration 1/100) at (229, 127) on button[onclick='addElement()']
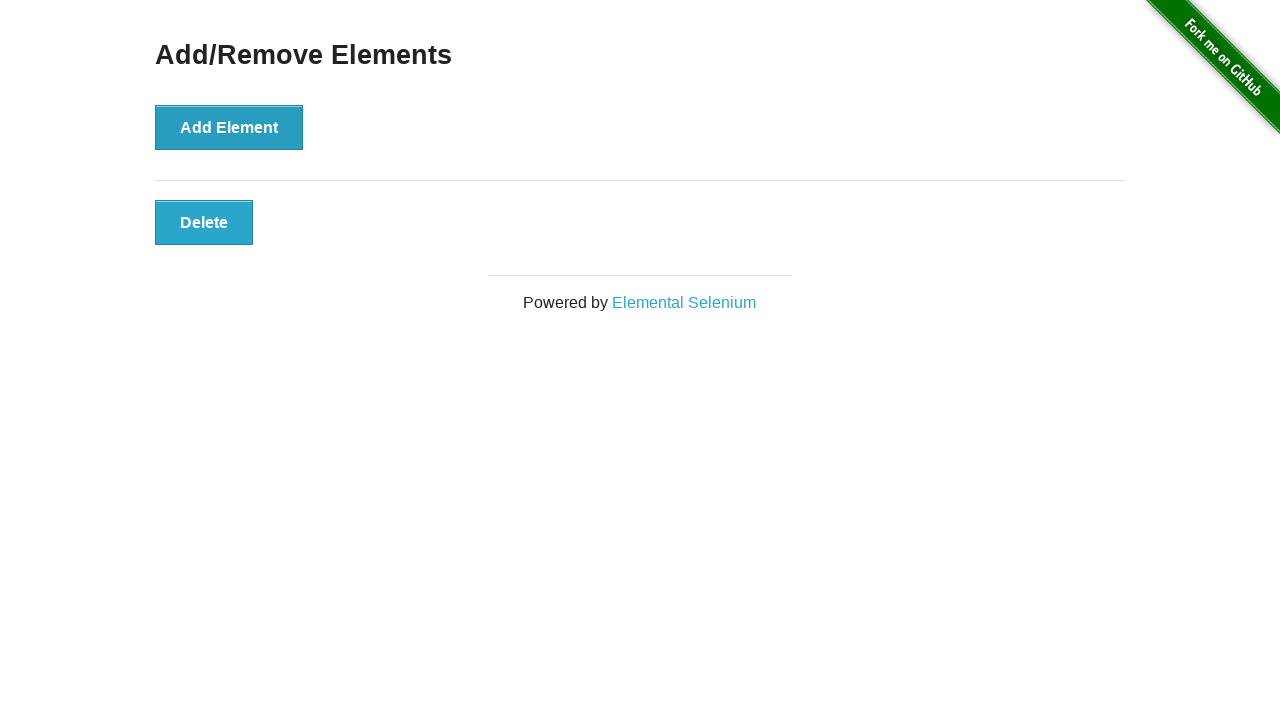

Clicked Add Element button (iteration 2/100) at (229, 127) on button[onclick='addElement()']
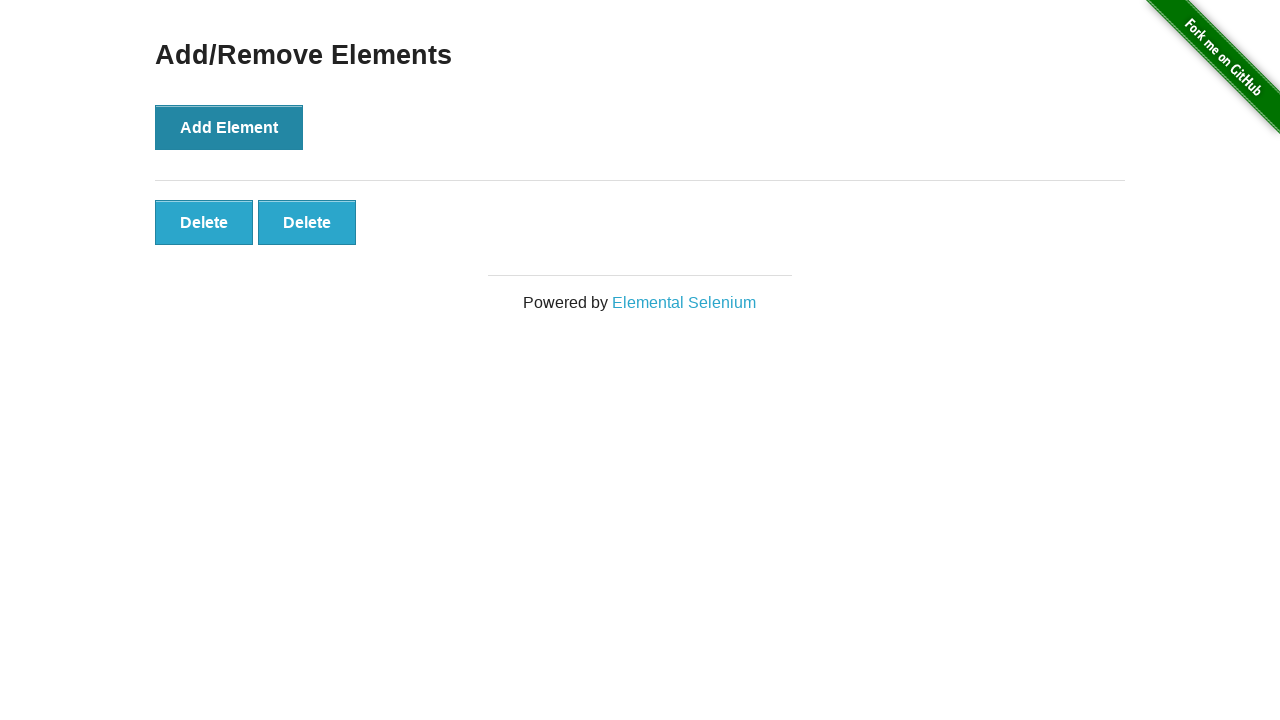

Clicked Add Element button (iteration 3/100) at (229, 127) on button[onclick='addElement()']
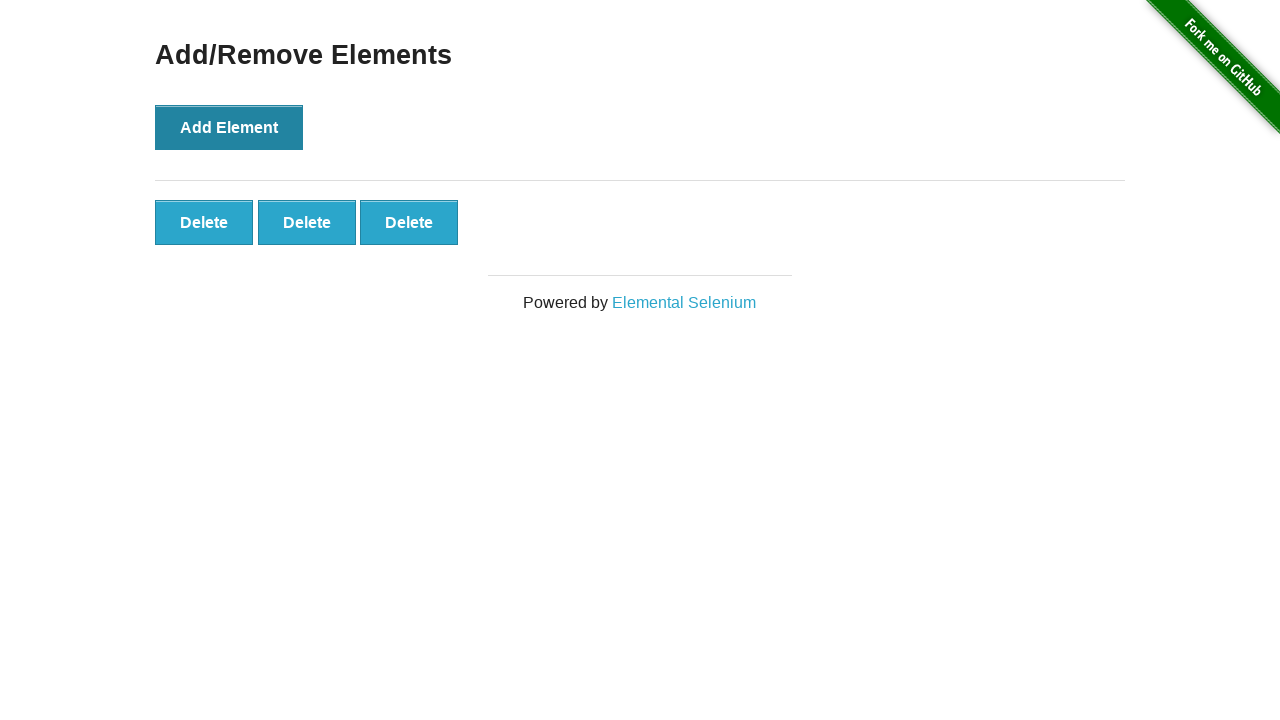

Clicked Add Element button (iteration 4/100) at (229, 127) on button[onclick='addElement()']
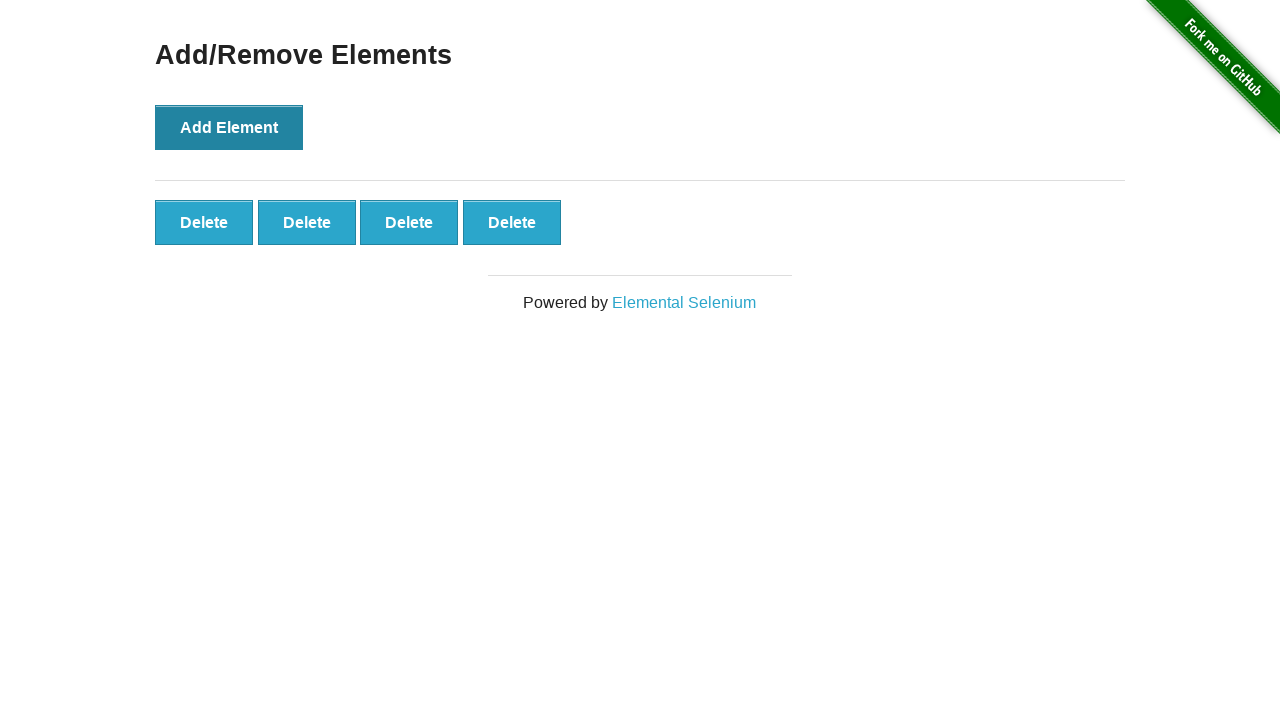

Clicked Add Element button (iteration 5/100) at (229, 127) on button[onclick='addElement()']
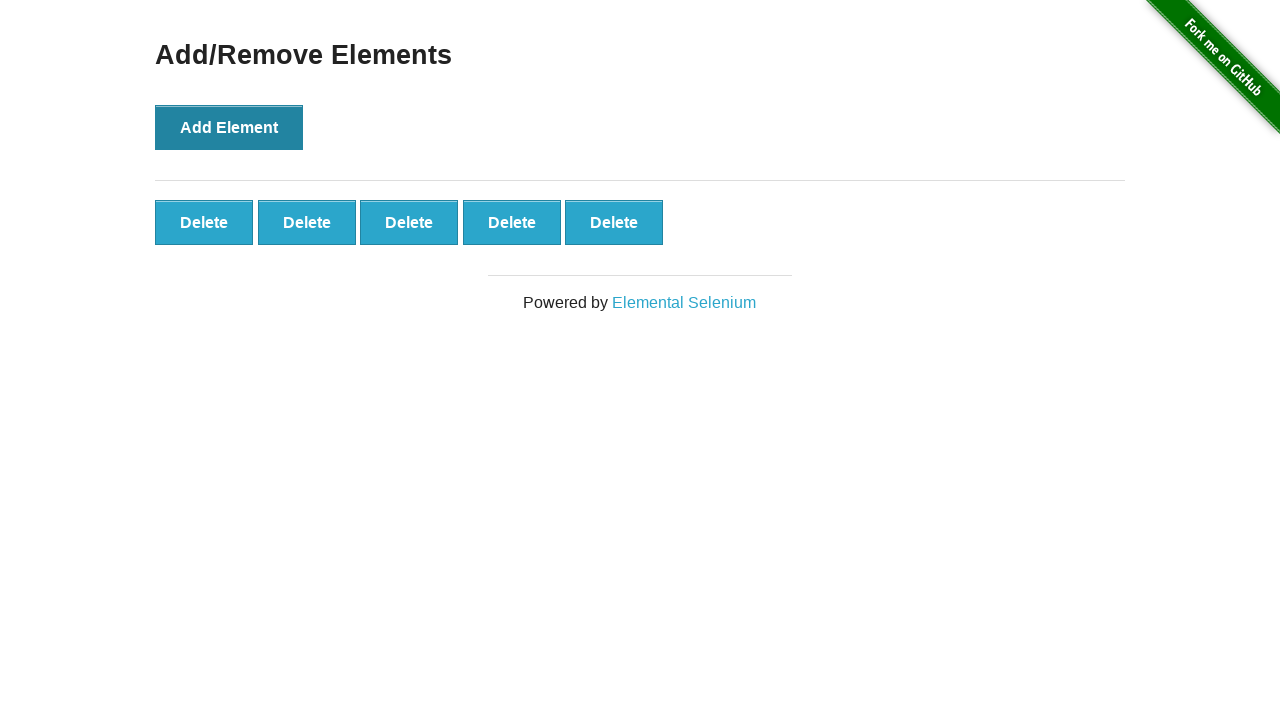

Clicked Add Element button (iteration 6/100) at (229, 127) on button[onclick='addElement()']
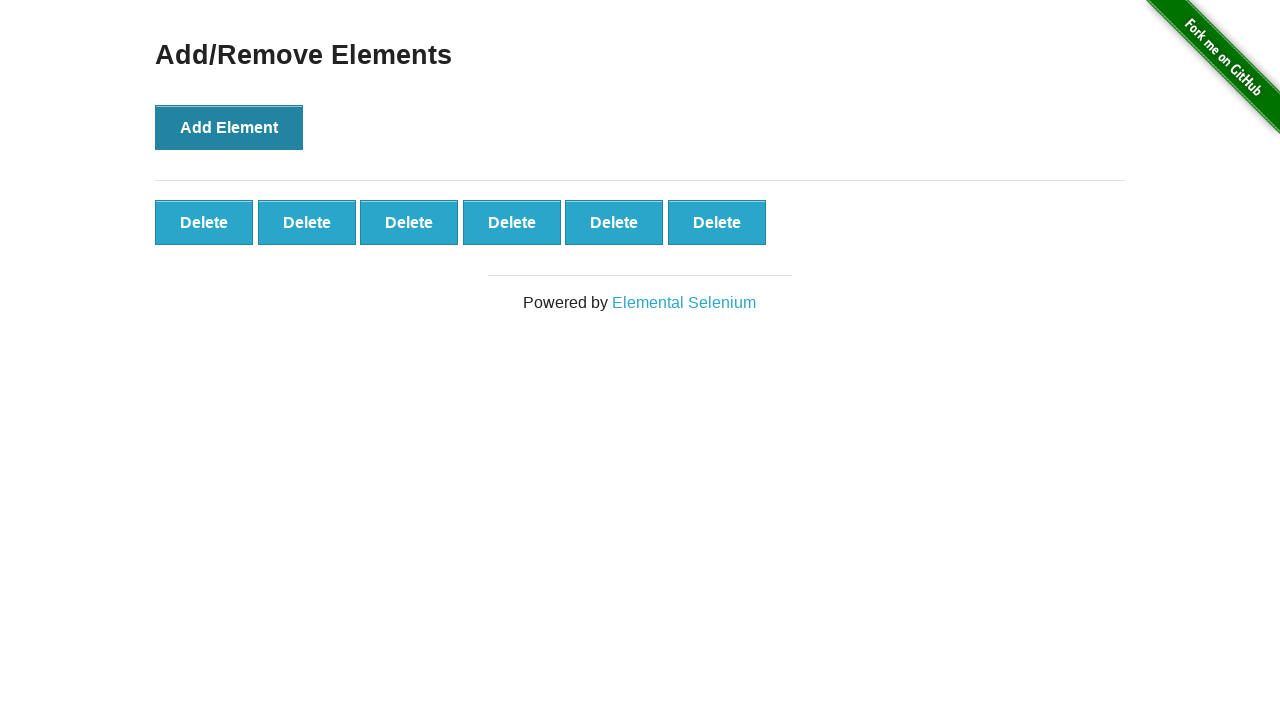

Clicked Add Element button (iteration 7/100) at (229, 127) on button[onclick='addElement()']
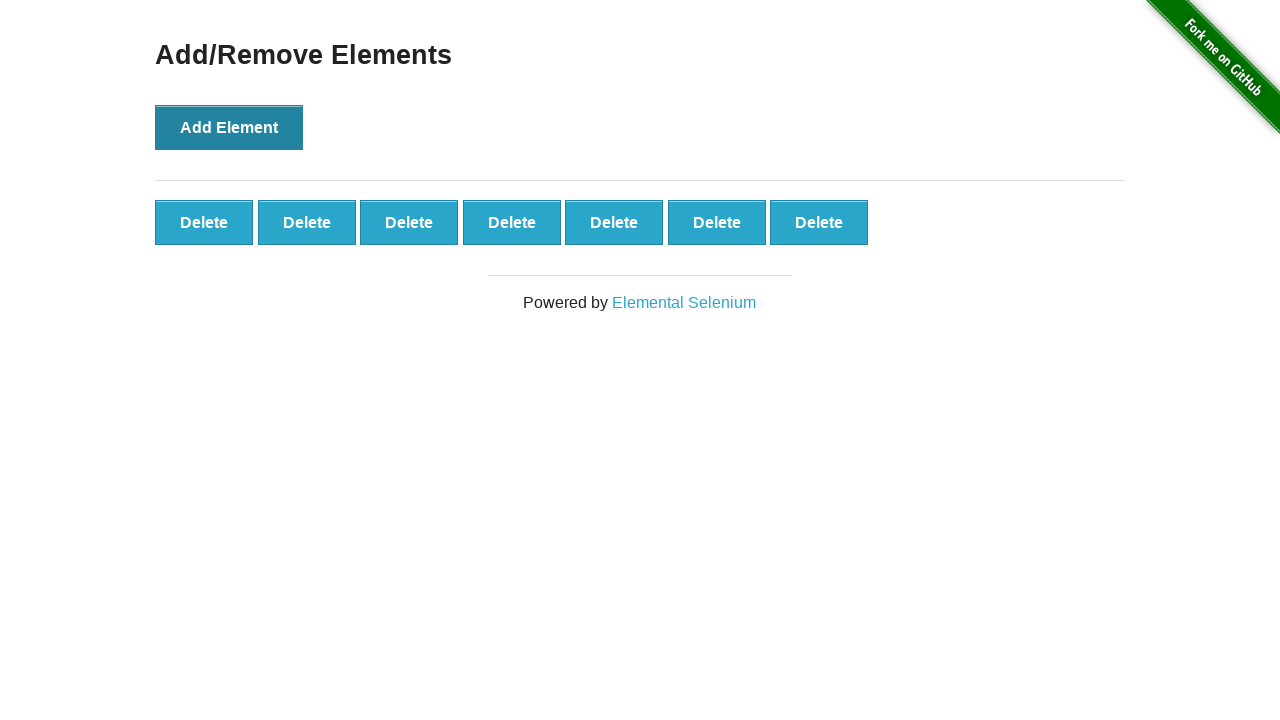

Clicked Add Element button (iteration 8/100) at (229, 127) on button[onclick='addElement()']
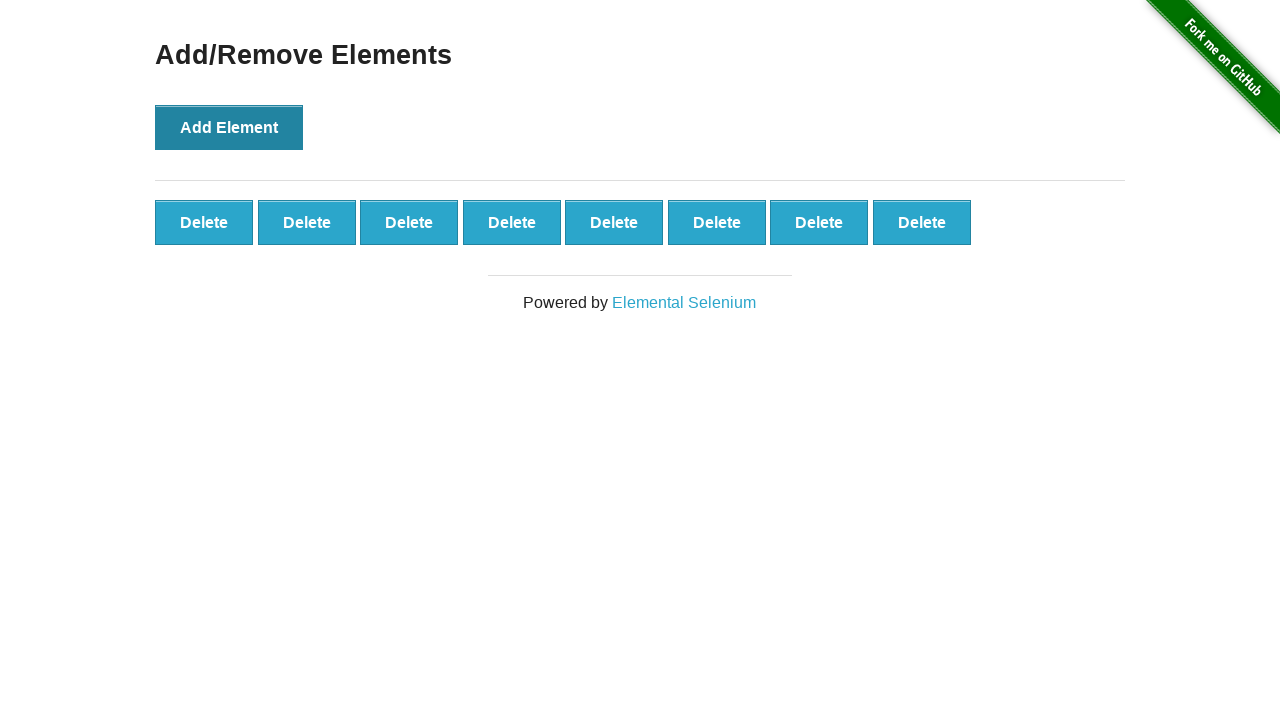

Clicked Add Element button (iteration 9/100) at (229, 127) on button[onclick='addElement()']
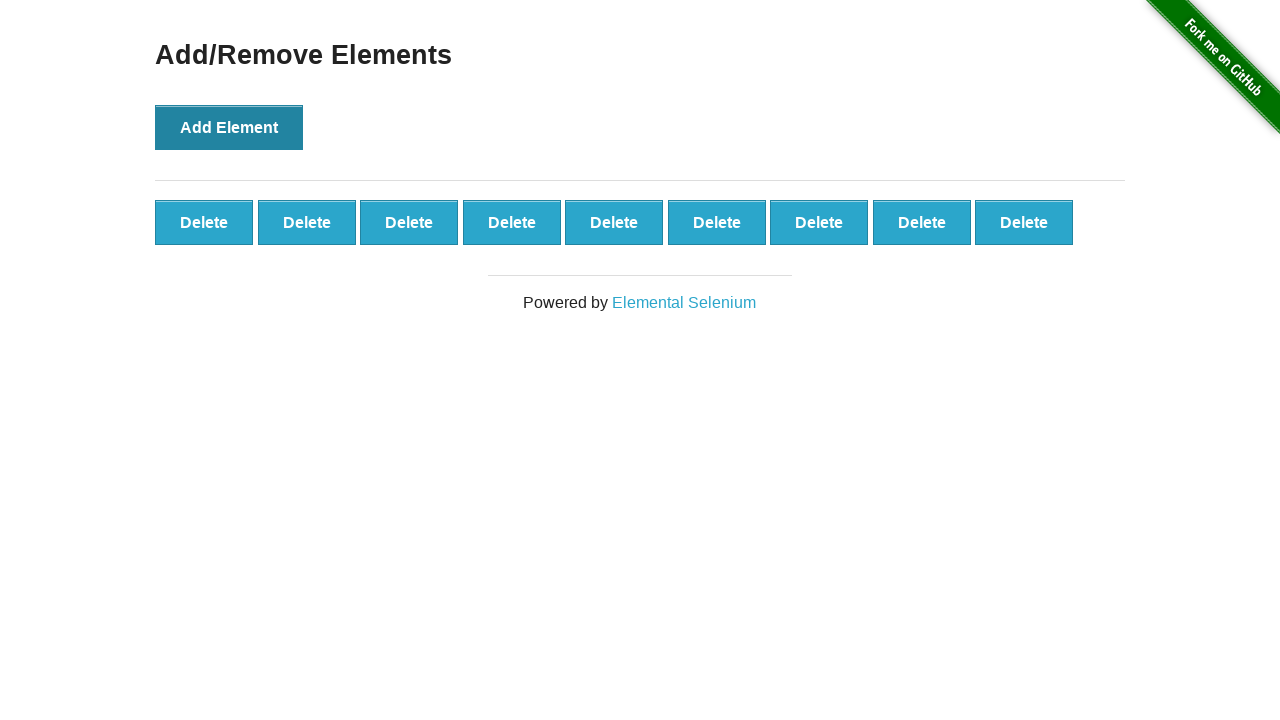

Clicked Add Element button (iteration 10/100) at (229, 127) on button[onclick='addElement()']
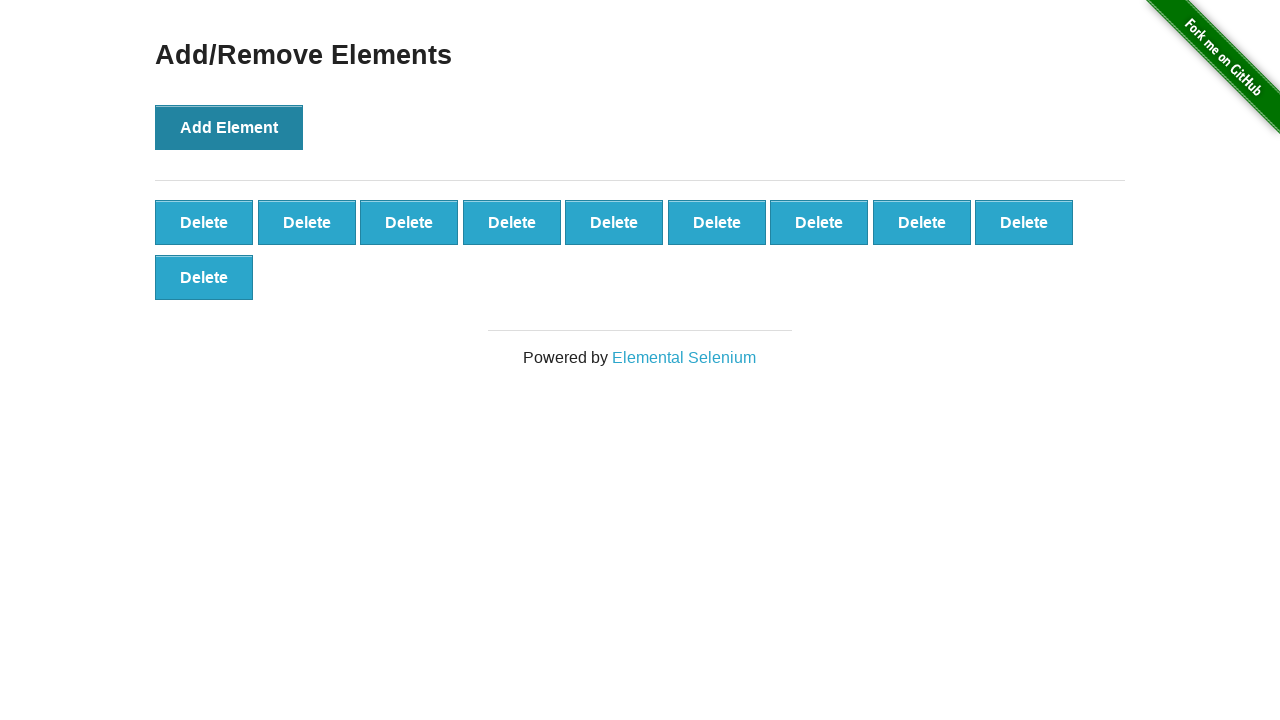

Clicked Add Element button (iteration 11/100) at (229, 127) on button[onclick='addElement()']
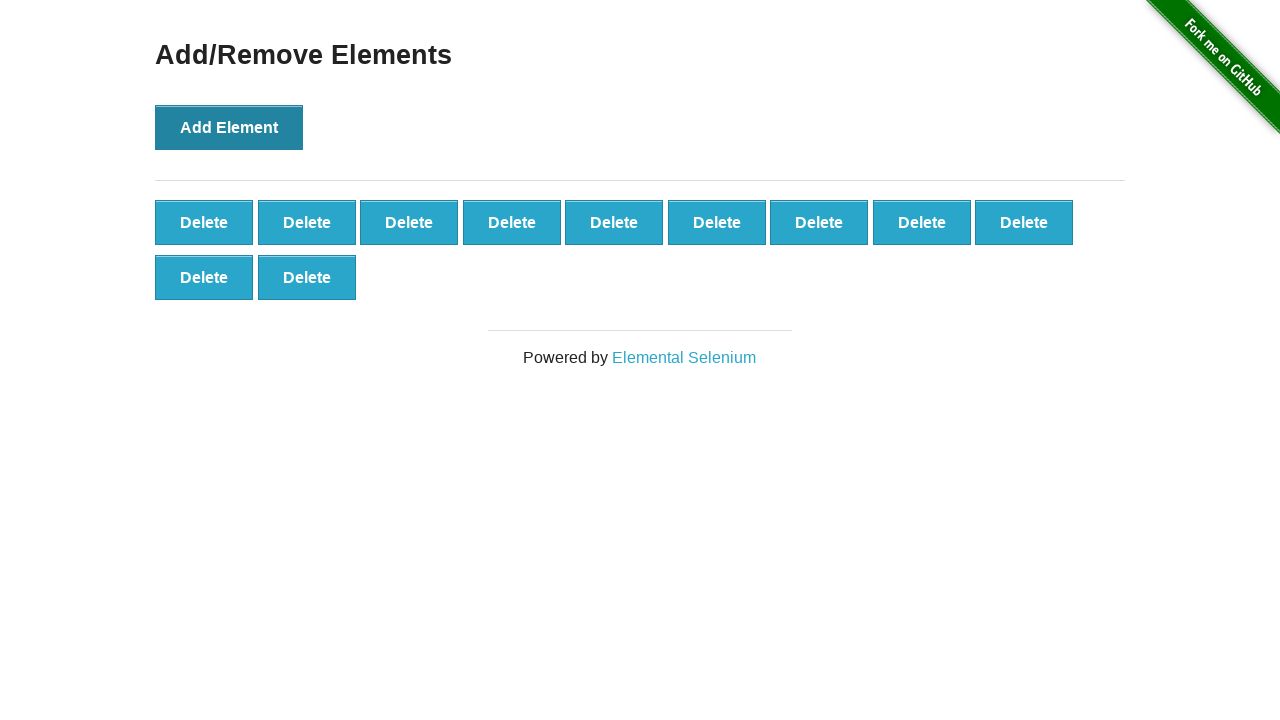

Clicked Add Element button (iteration 12/100) at (229, 127) on button[onclick='addElement()']
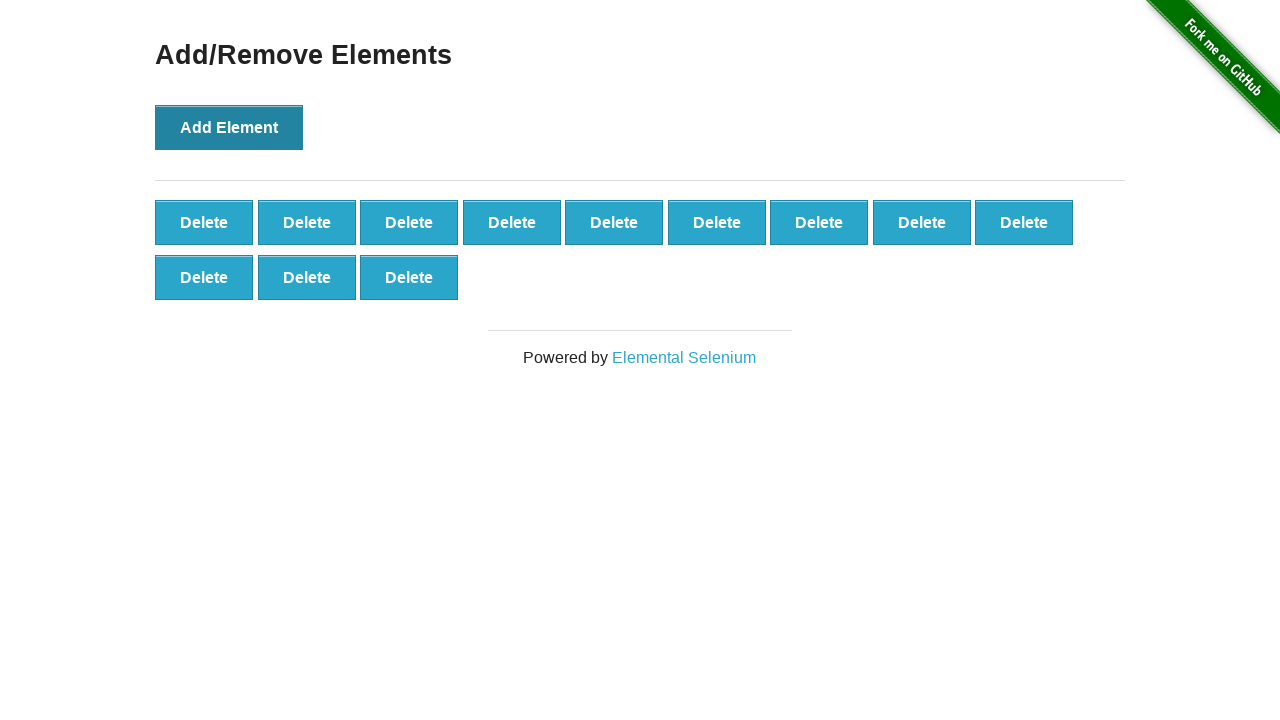

Clicked Add Element button (iteration 13/100) at (229, 127) on button[onclick='addElement()']
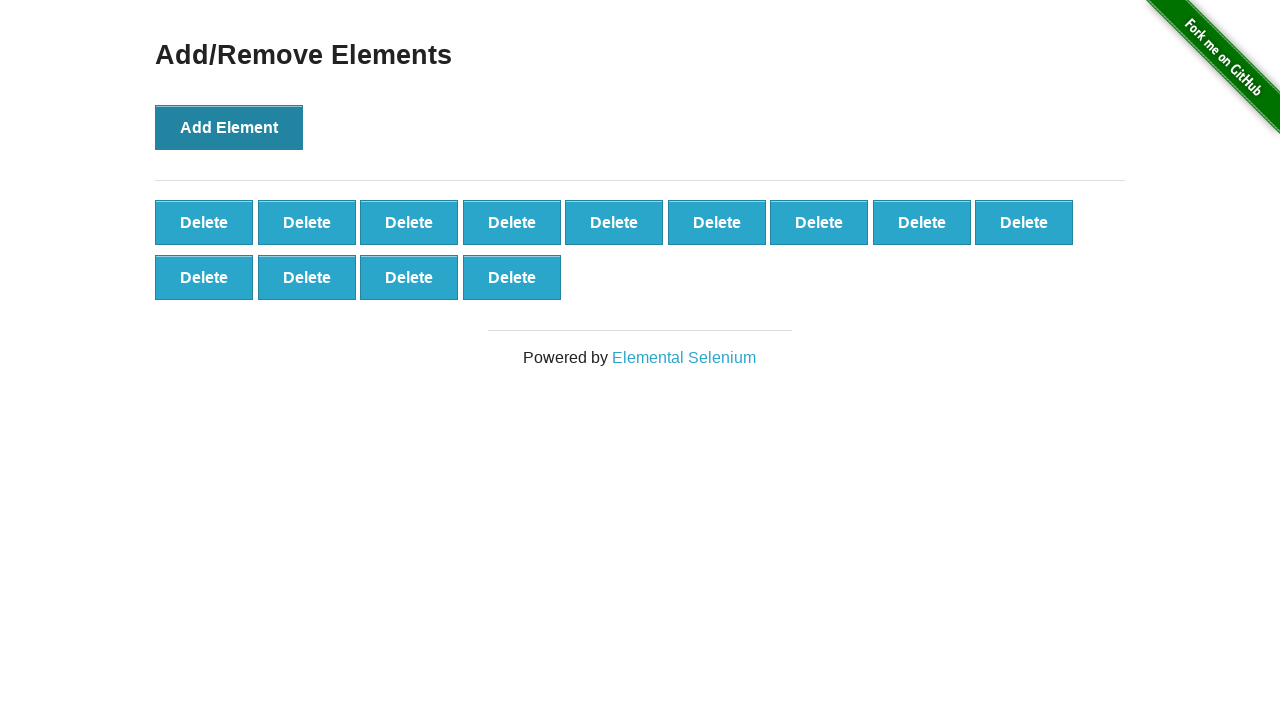

Clicked Add Element button (iteration 14/100) at (229, 127) on button[onclick='addElement()']
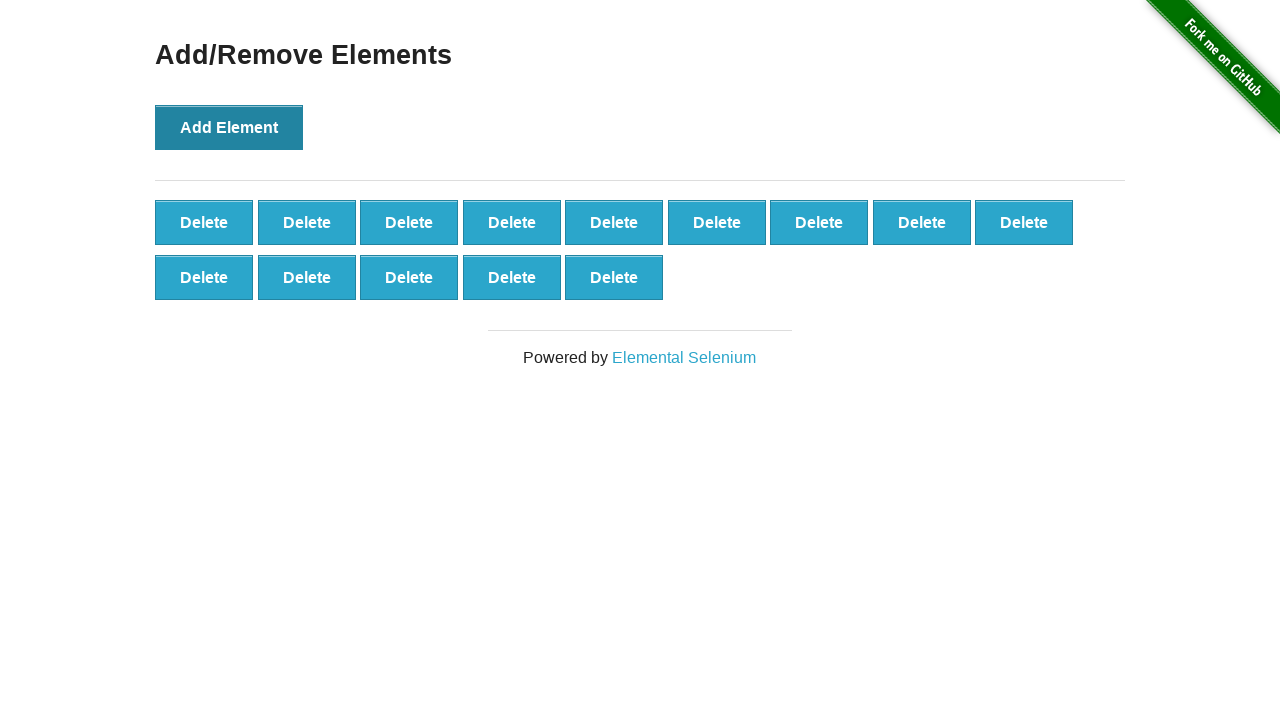

Clicked Add Element button (iteration 15/100) at (229, 127) on button[onclick='addElement()']
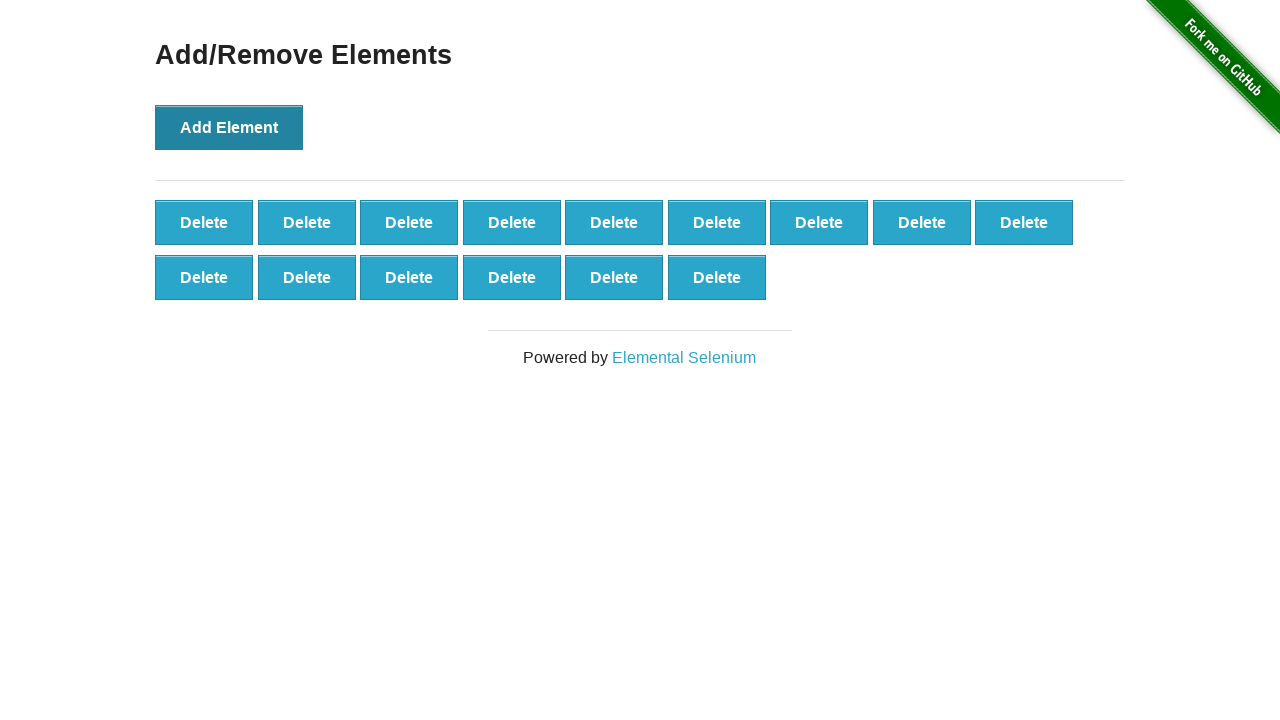

Clicked Add Element button (iteration 16/100) at (229, 127) on button[onclick='addElement()']
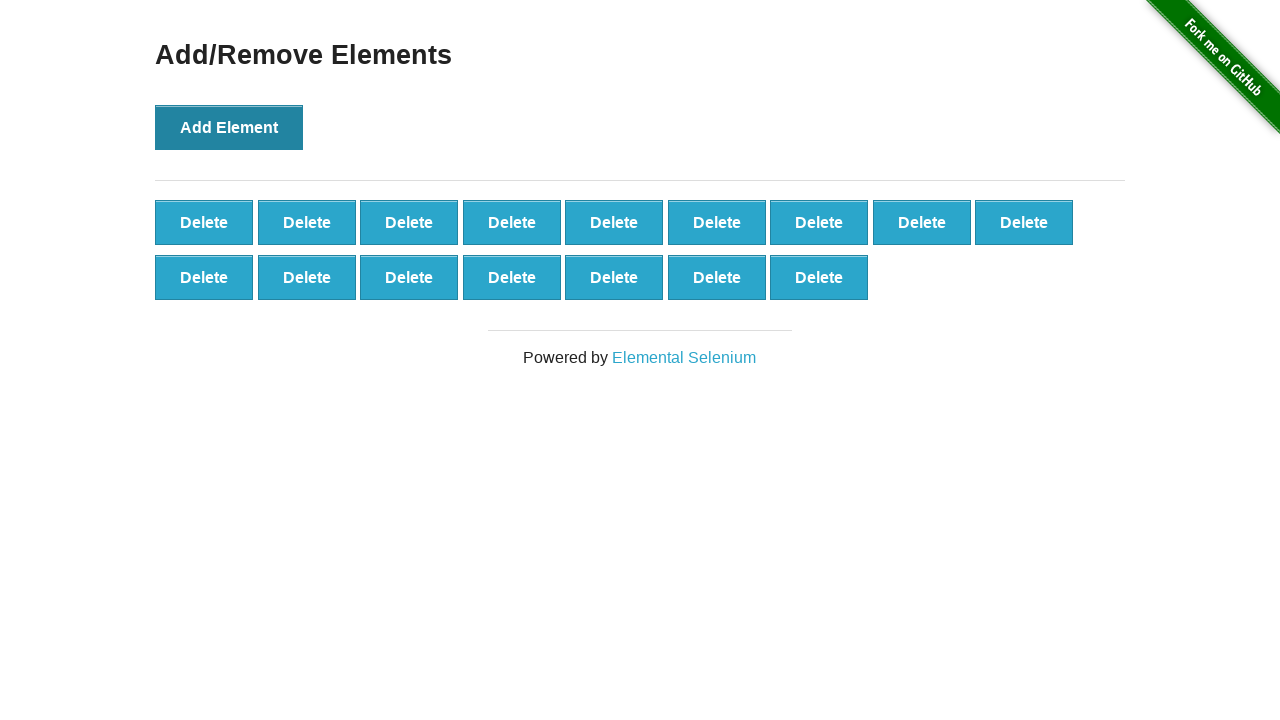

Clicked Add Element button (iteration 17/100) at (229, 127) on button[onclick='addElement()']
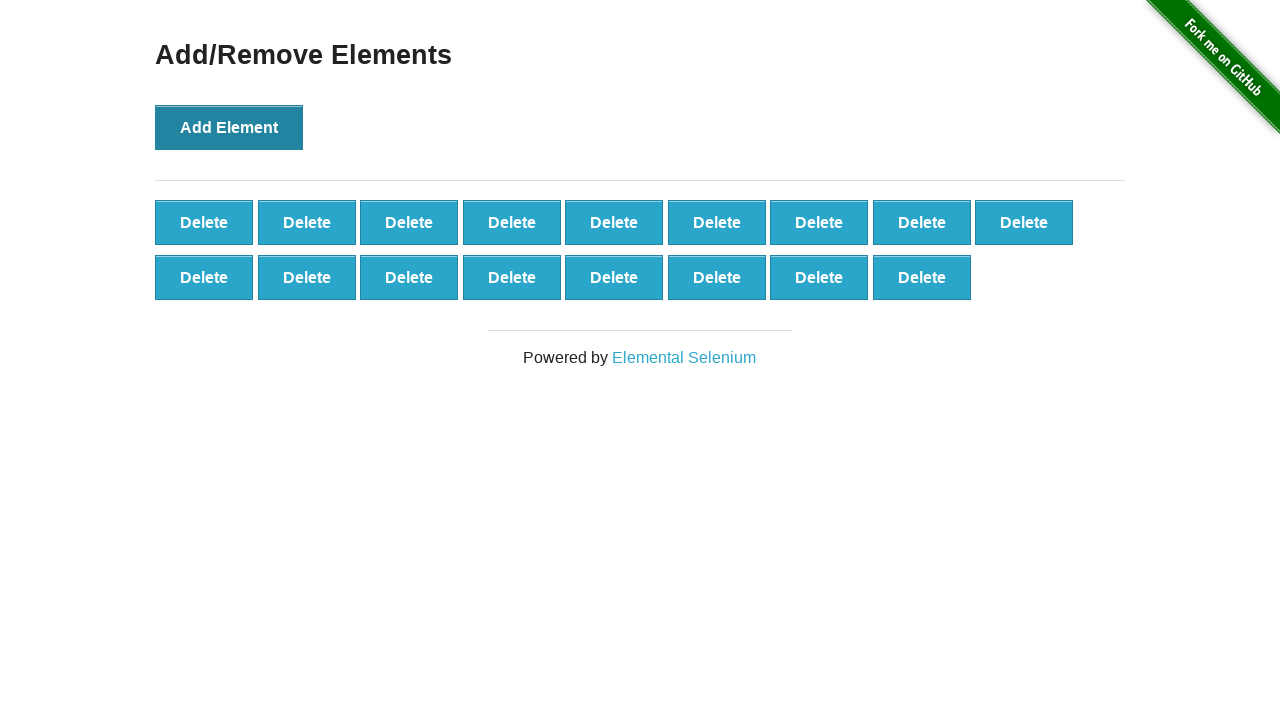

Clicked Add Element button (iteration 18/100) at (229, 127) on button[onclick='addElement()']
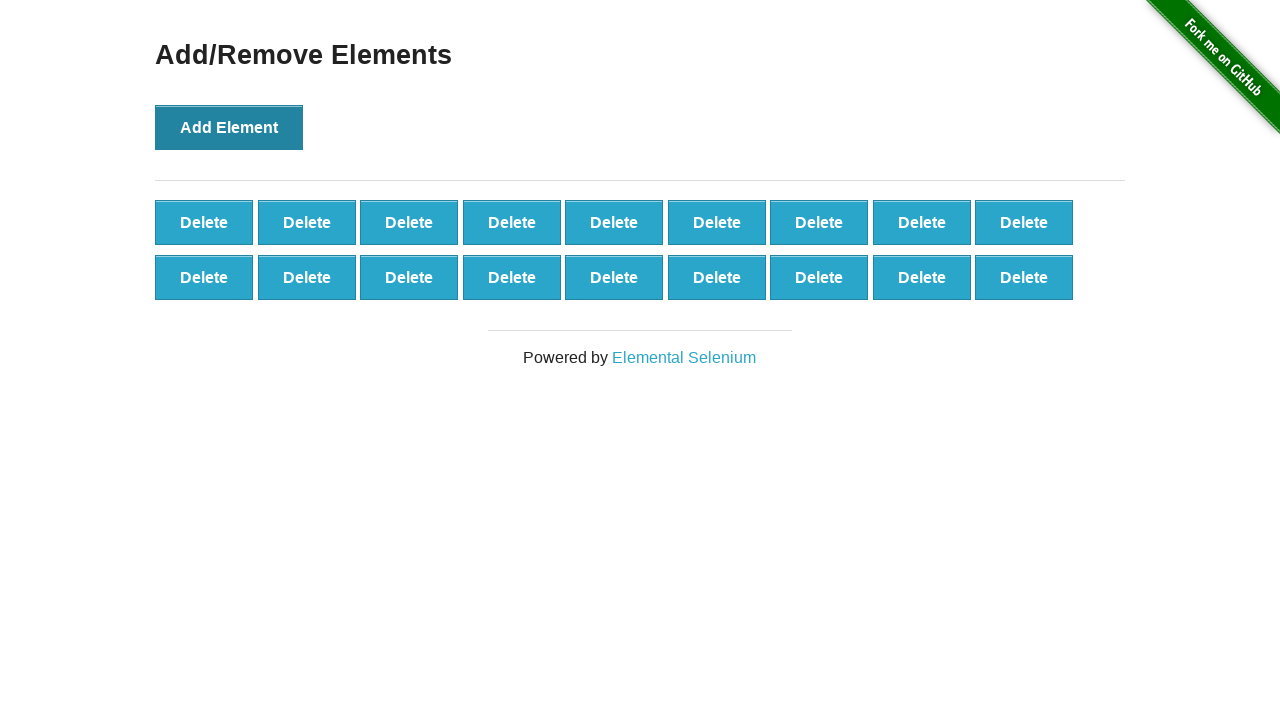

Clicked Add Element button (iteration 19/100) at (229, 127) on button[onclick='addElement()']
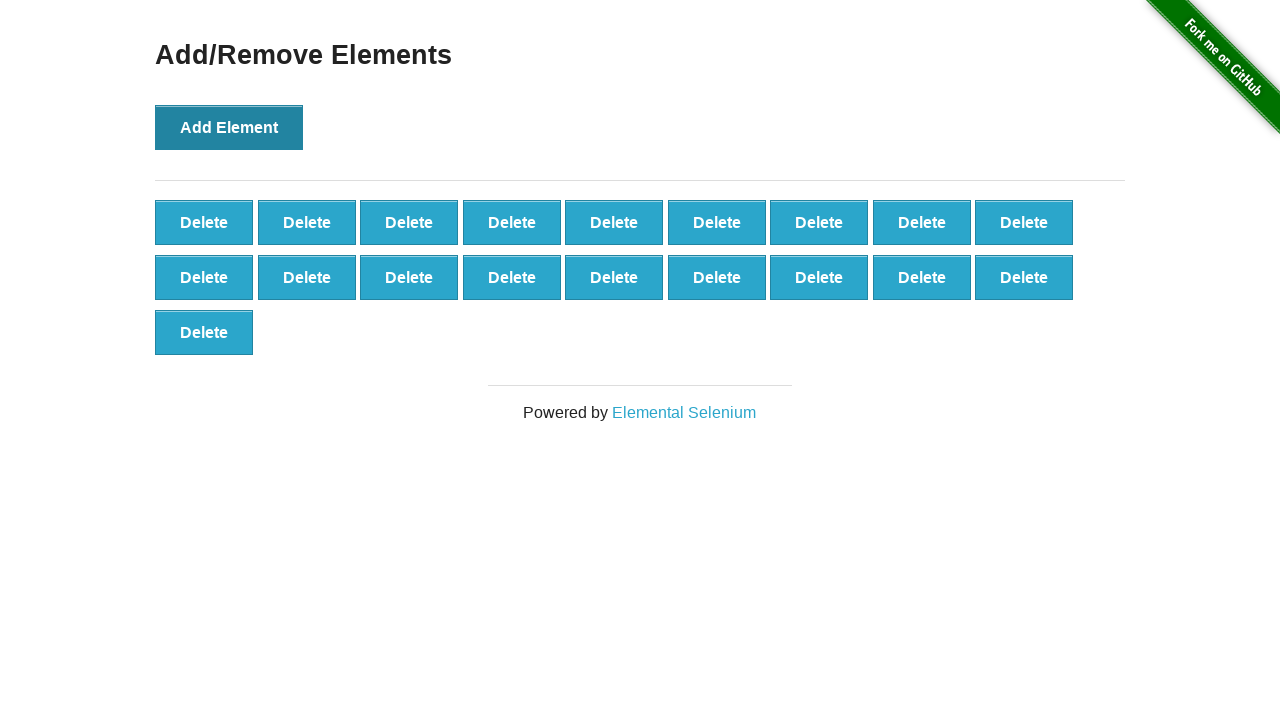

Clicked Add Element button (iteration 20/100) at (229, 127) on button[onclick='addElement()']
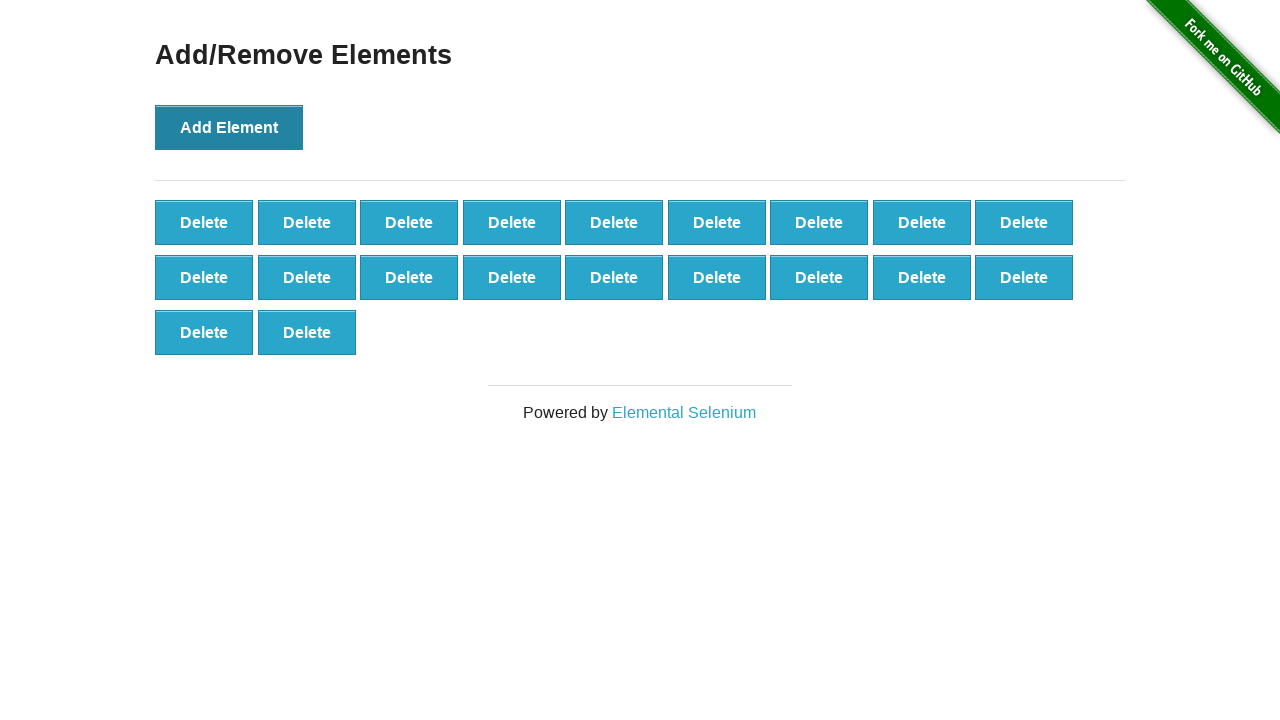

Clicked Add Element button (iteration 21/100) at (229, 127) on button[onclick='addElement()']
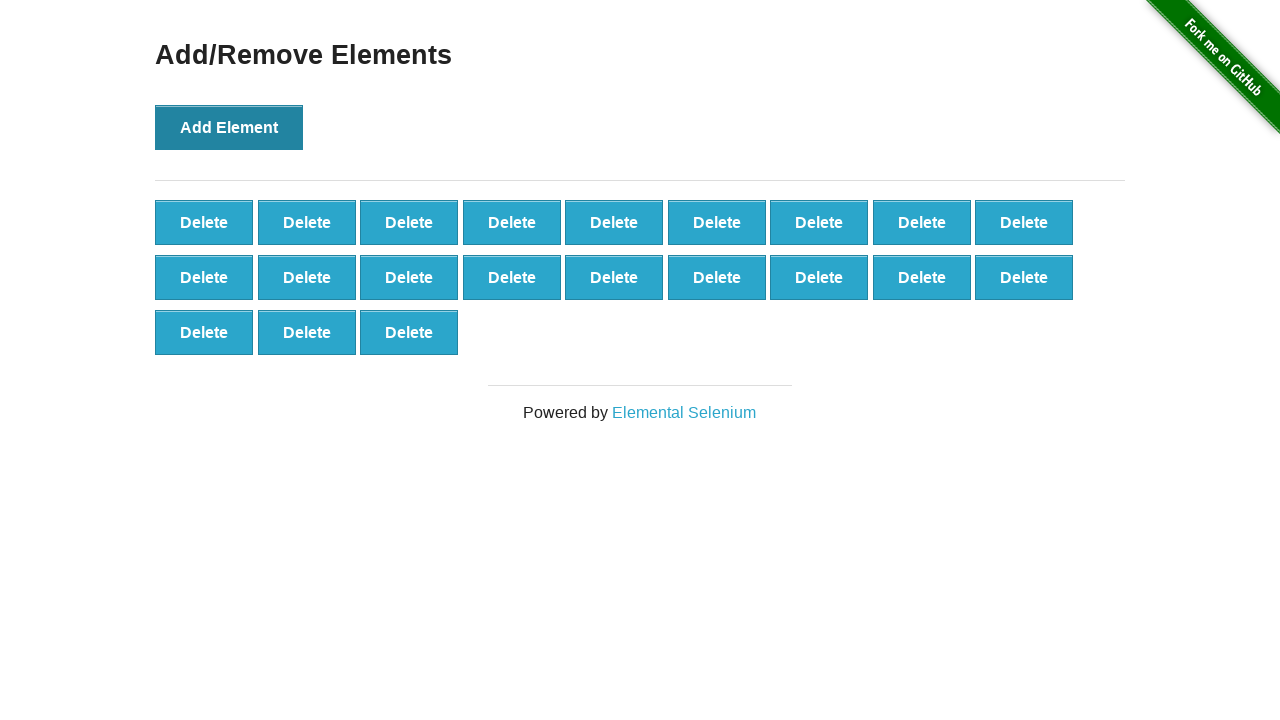

Clicked Add Element button (iteration 22/100) at (229, 127) on button[onclick='addElement()']
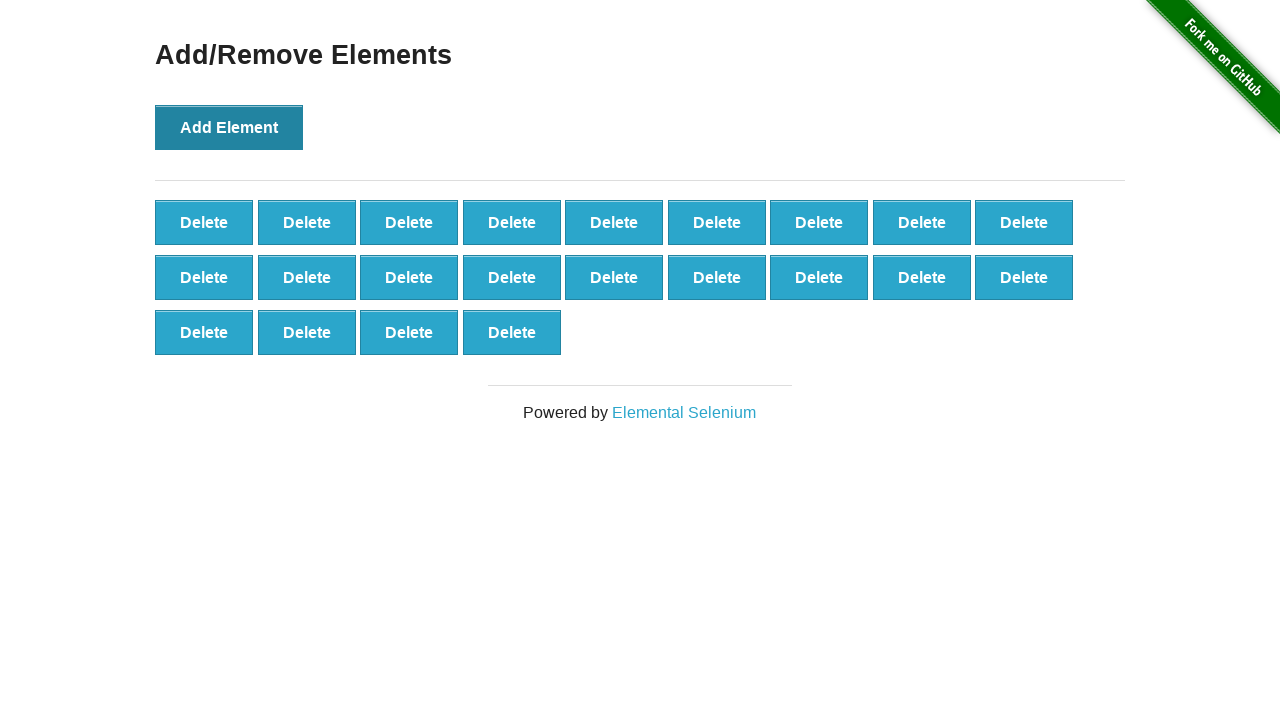

Clicked Add Element button (iteration 23/100) at (229, 127) on button[onclick='addElement()']
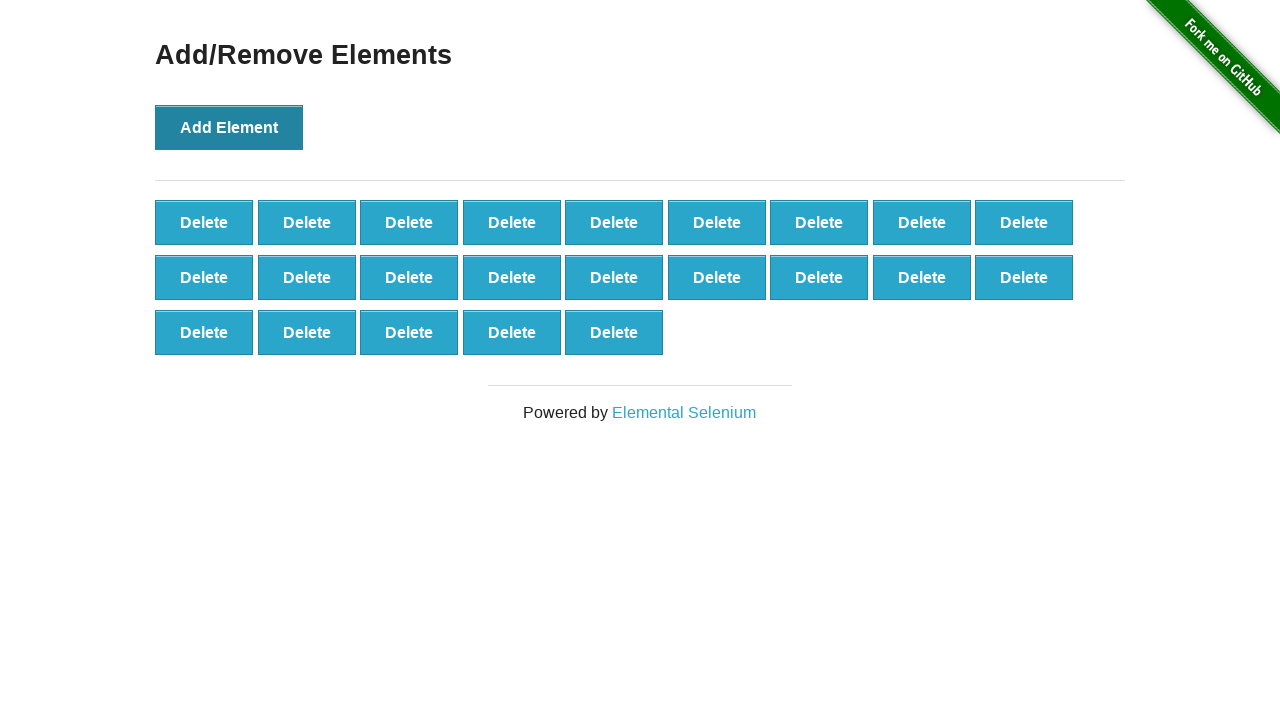

Clicked Add Element button (iteration 24/100) at (229, 127) on button[onclick='addElement()']
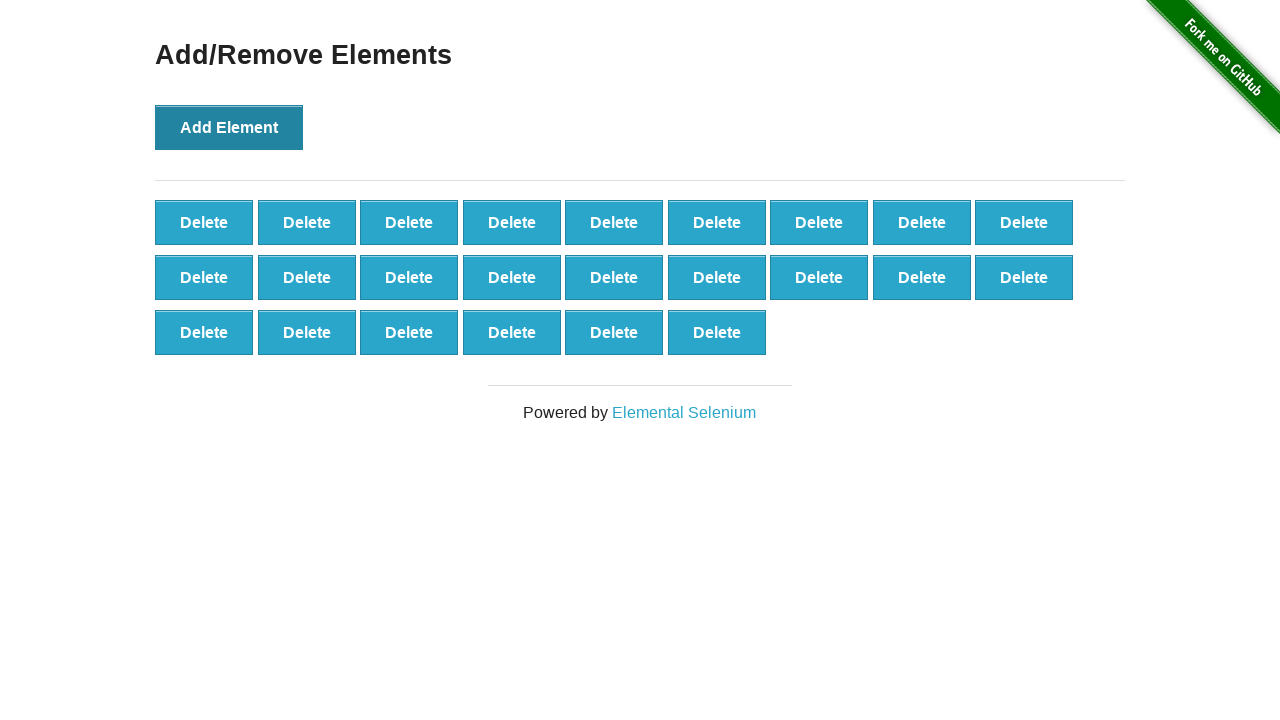

Clicked Add Element button (iteration 25/100) at (229, 127) on button[onclick='addElement()']
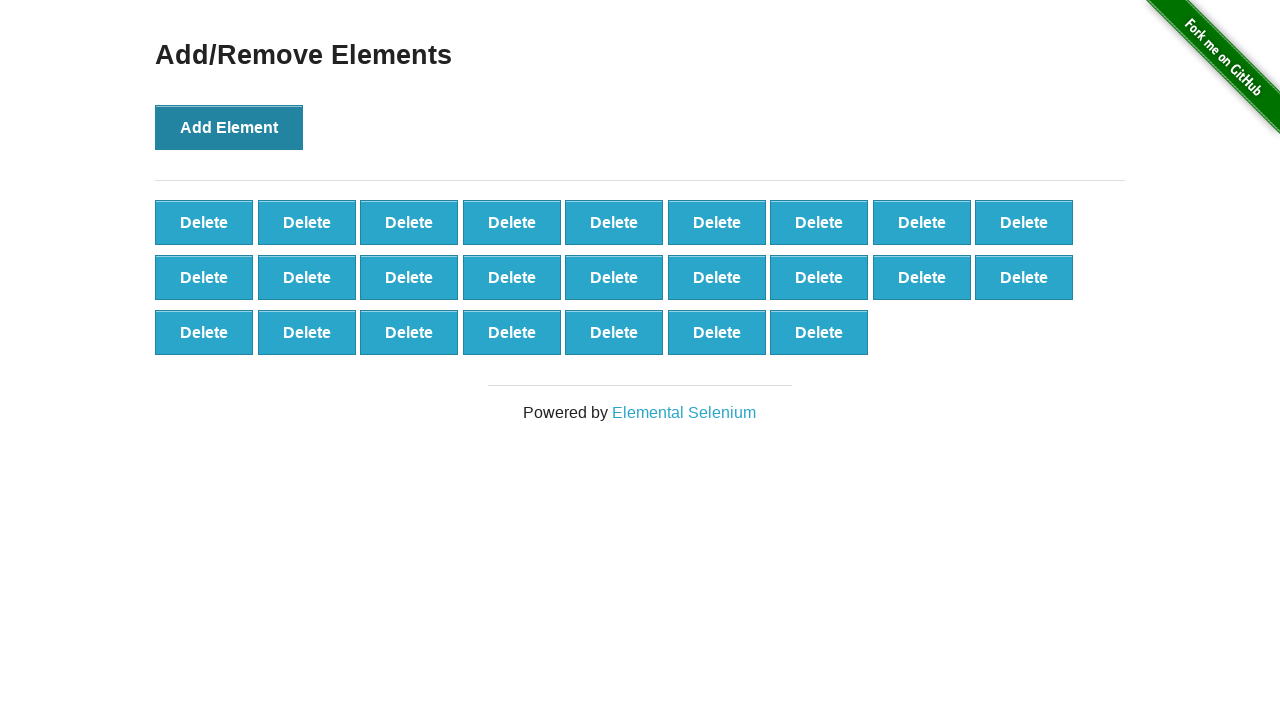

Clicked Add Element button (iteration 26/100) at (229, 127) on button[onclick='addElement()']
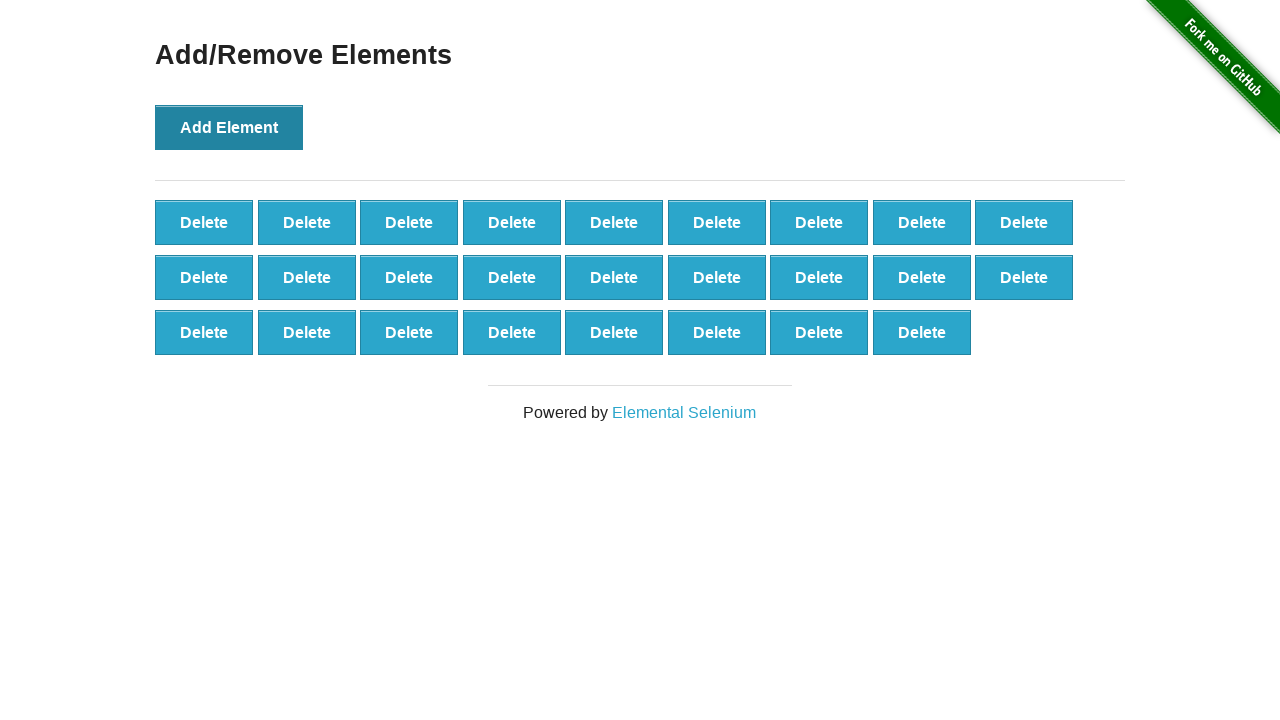

Clicked Add Element button (iteration 27/100) at (229, 127) on button[onclick='addElement()']
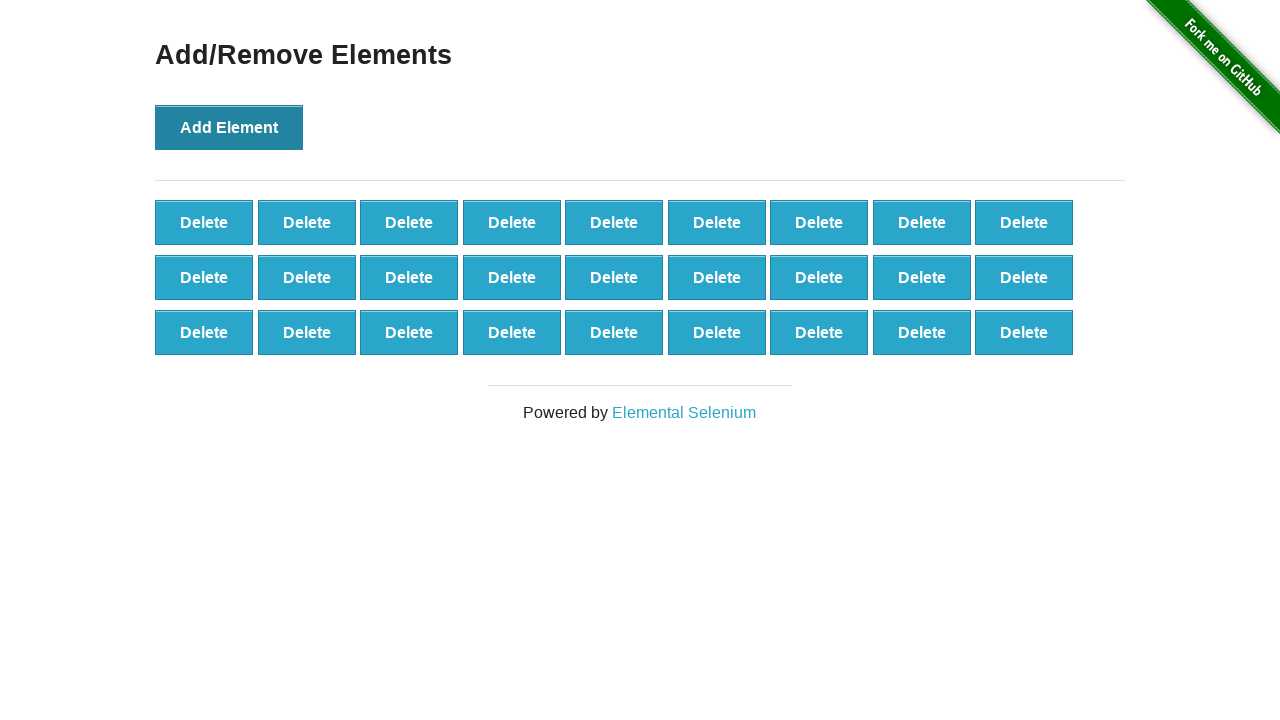

Clicked Add Element button (iteration 28/100) at (229, 127) on button[onclick='addElement()']
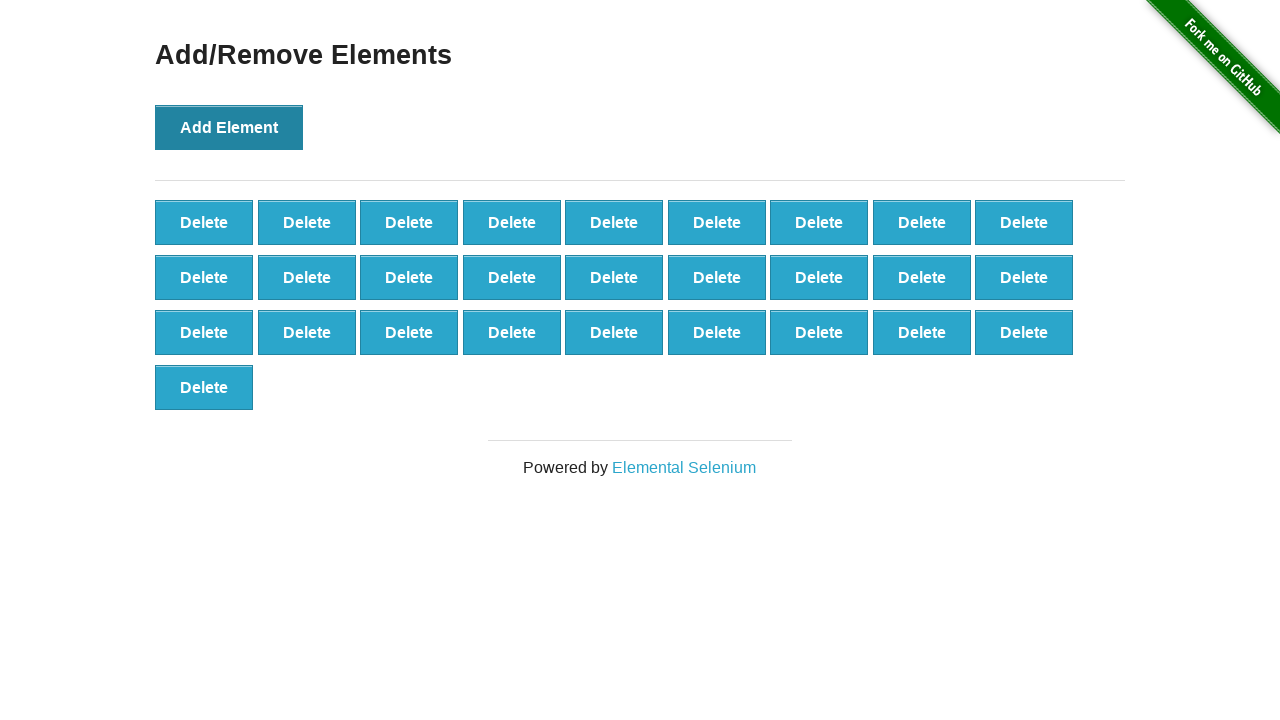

Clicked Add Element button (iteration 29/100) at (229, 127) on button[onclick='addElement()']
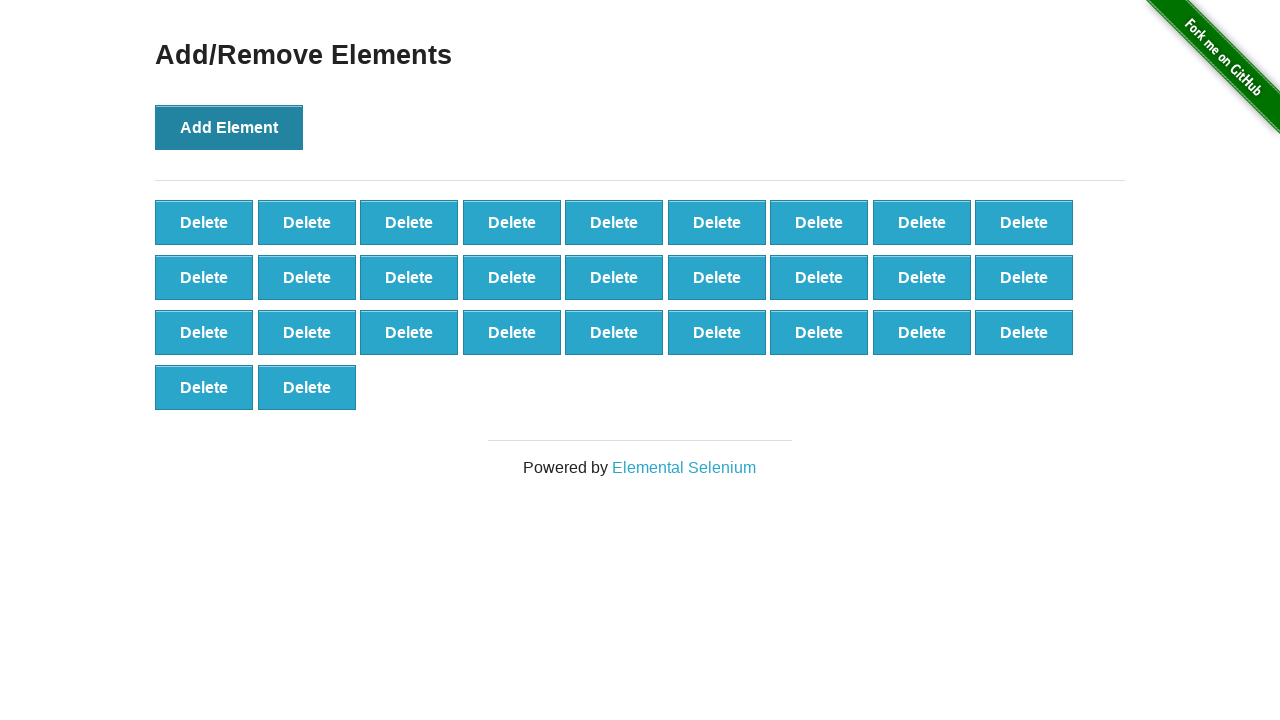

Clicked Add Element button (iteration 30/100) at (229, 127) on button[onclick='addElement()']
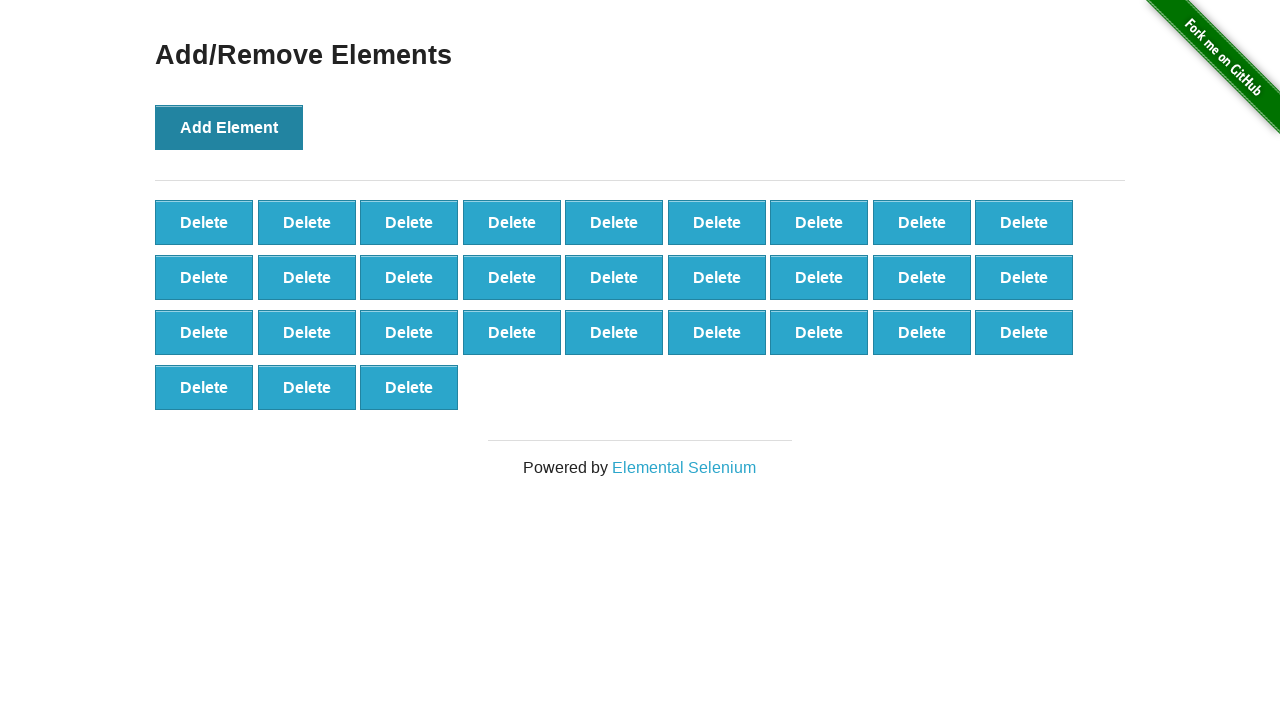

Clicked Add Element button (iteration 31/100) at (229, 127) on button[onclick='addElement()']
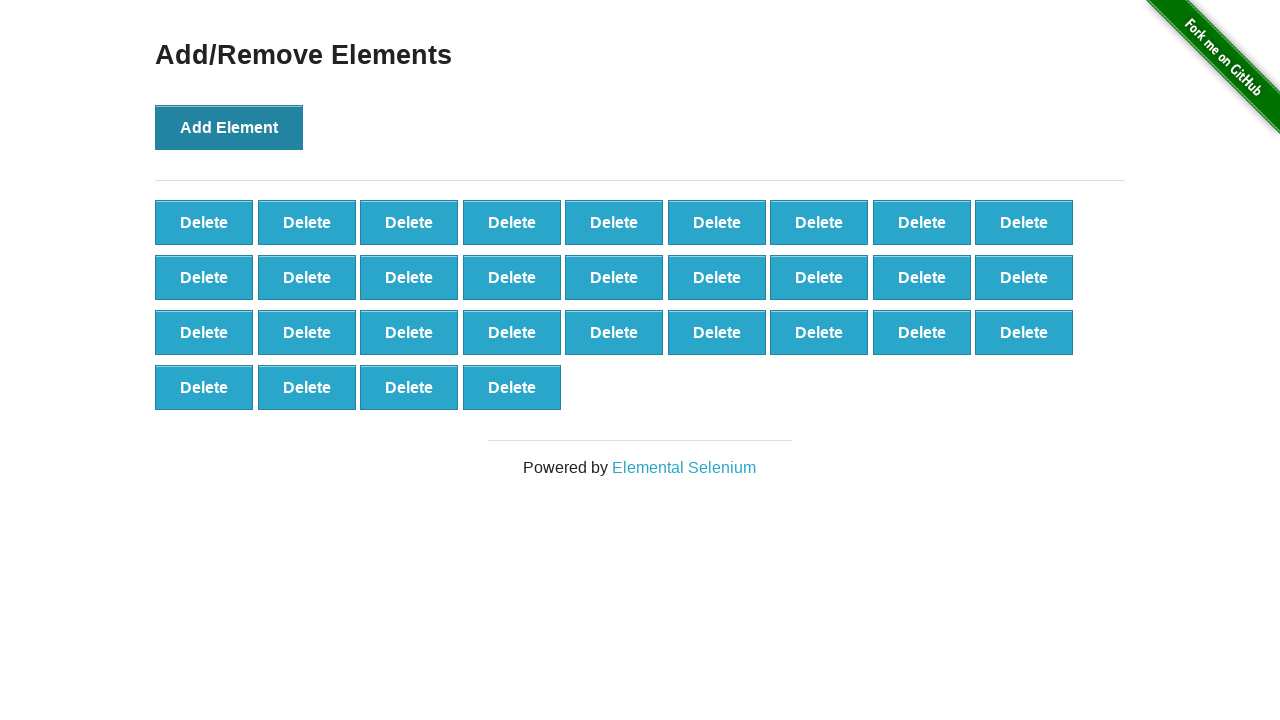

Clicked Add Element button (iteration 32/100) at (229, 127) on button[onclick='addElement()']
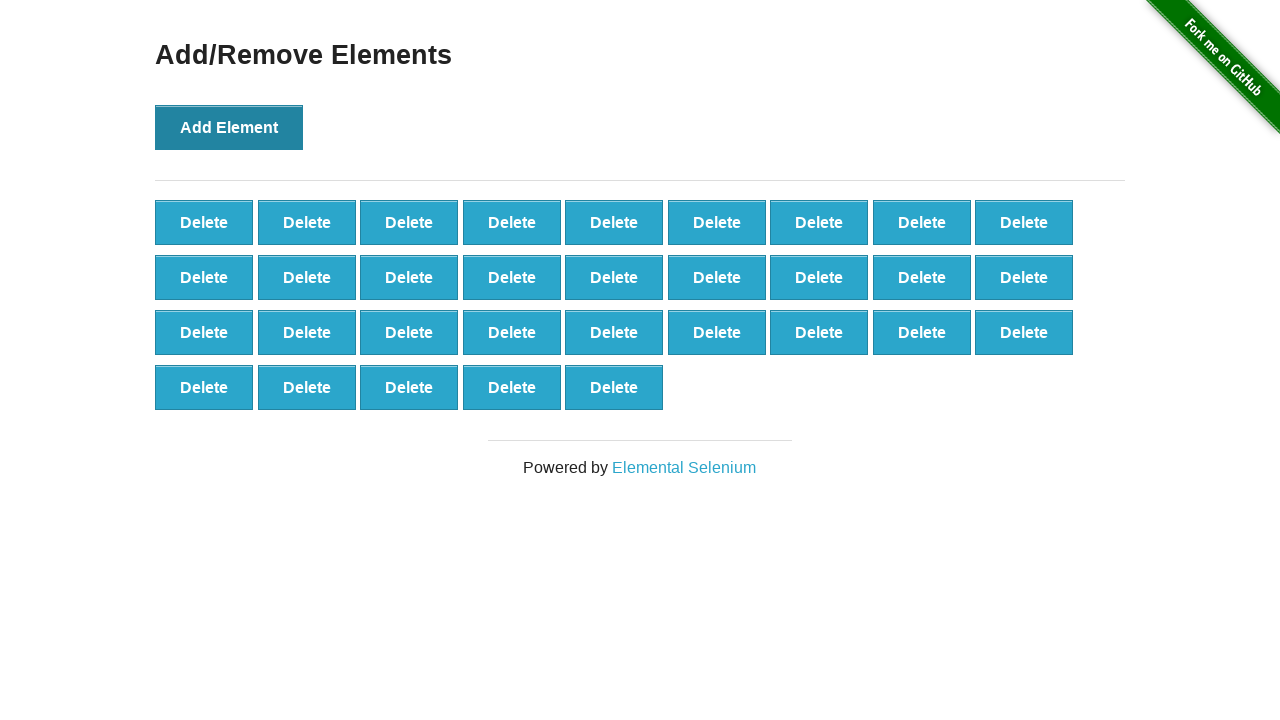

Clicked Add Element button (iteration 33/100) at (229, 127) on button[onclick='addElement()']
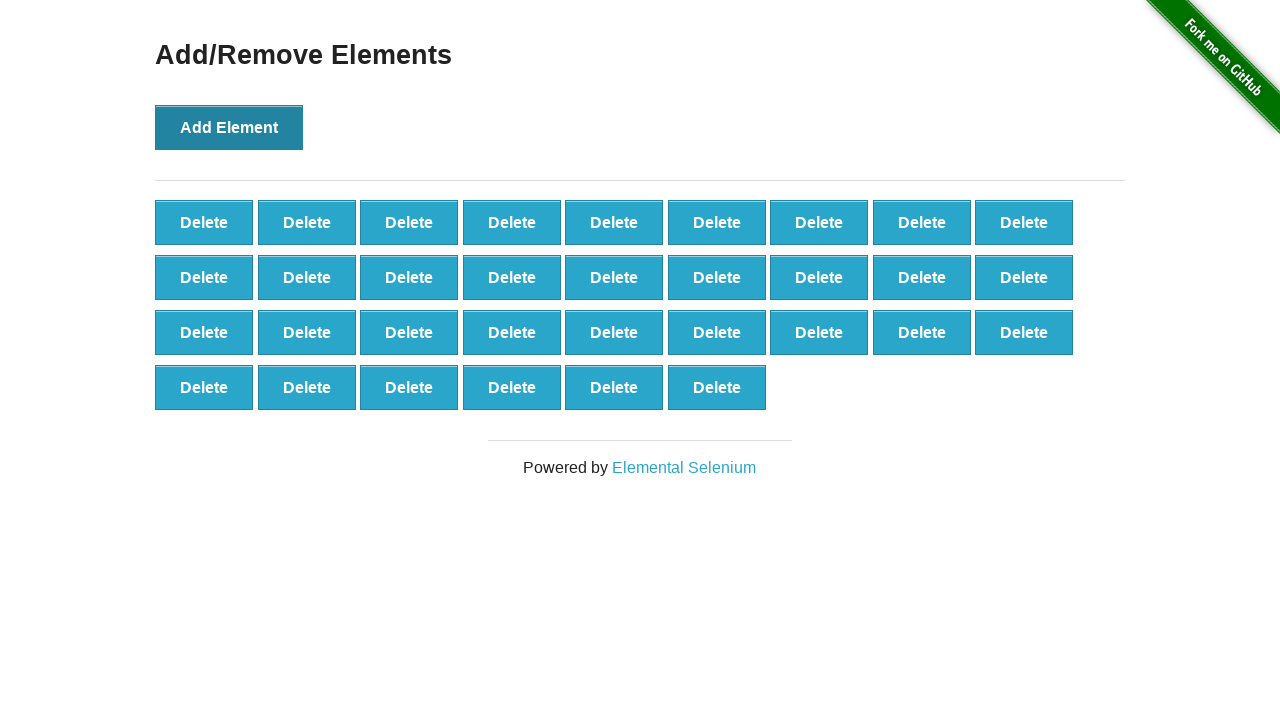

Clicked Add Element button (iteration 34/100) at (229, 127) on button[onclick='addElement()']
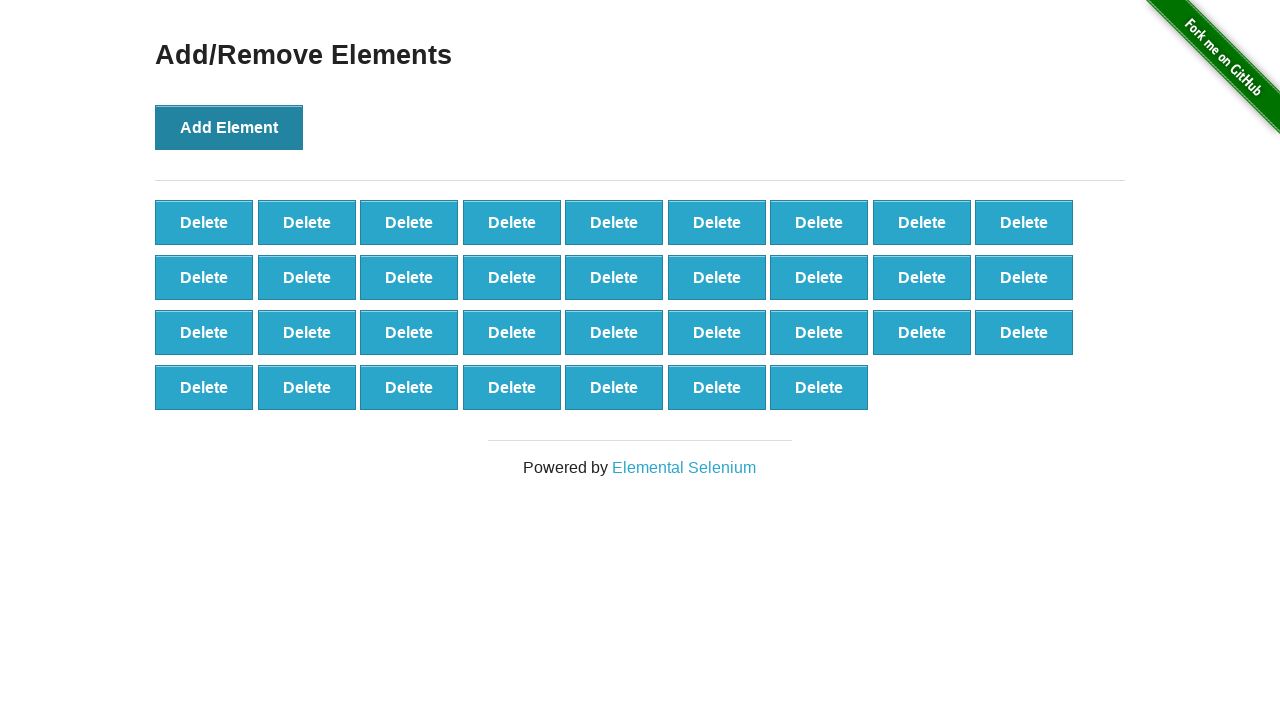

Clicked Add Element button (iteration 35/100) at (229, 127) on button[onclick='addElement()']
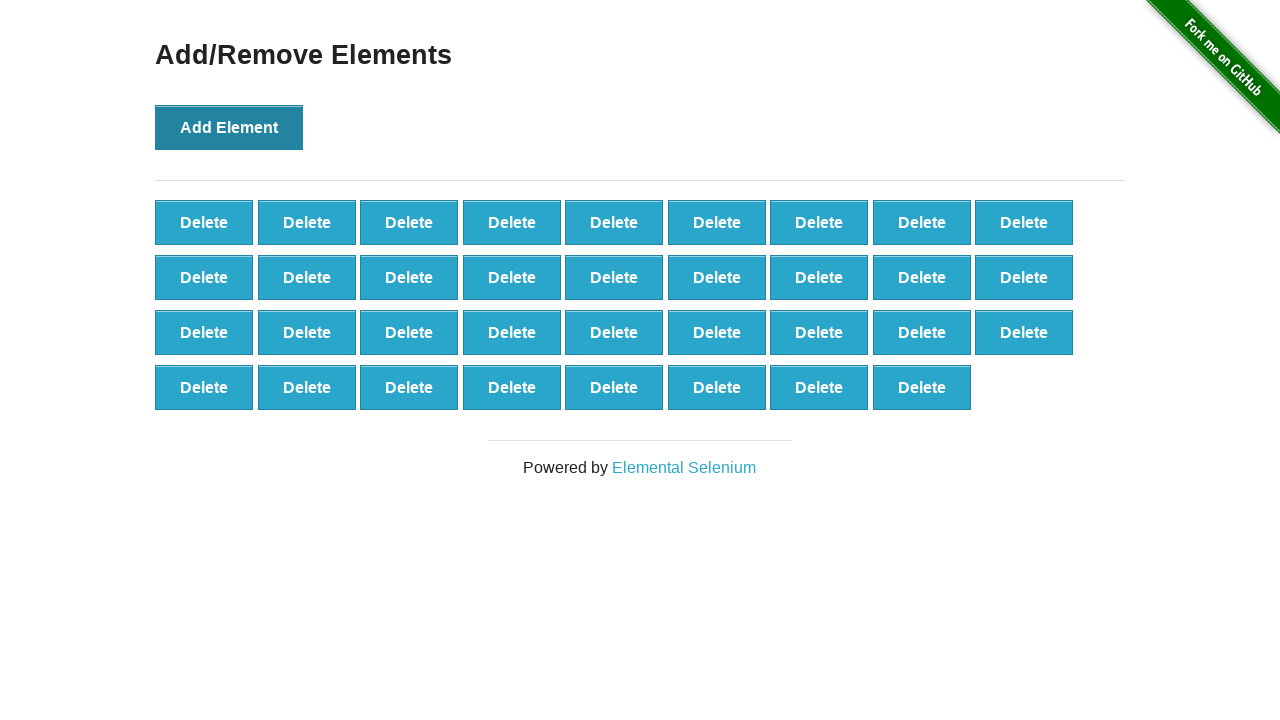

Clicked Add Element button (iteration 36/100) at (229, 127) on button[onclick='addElement()']
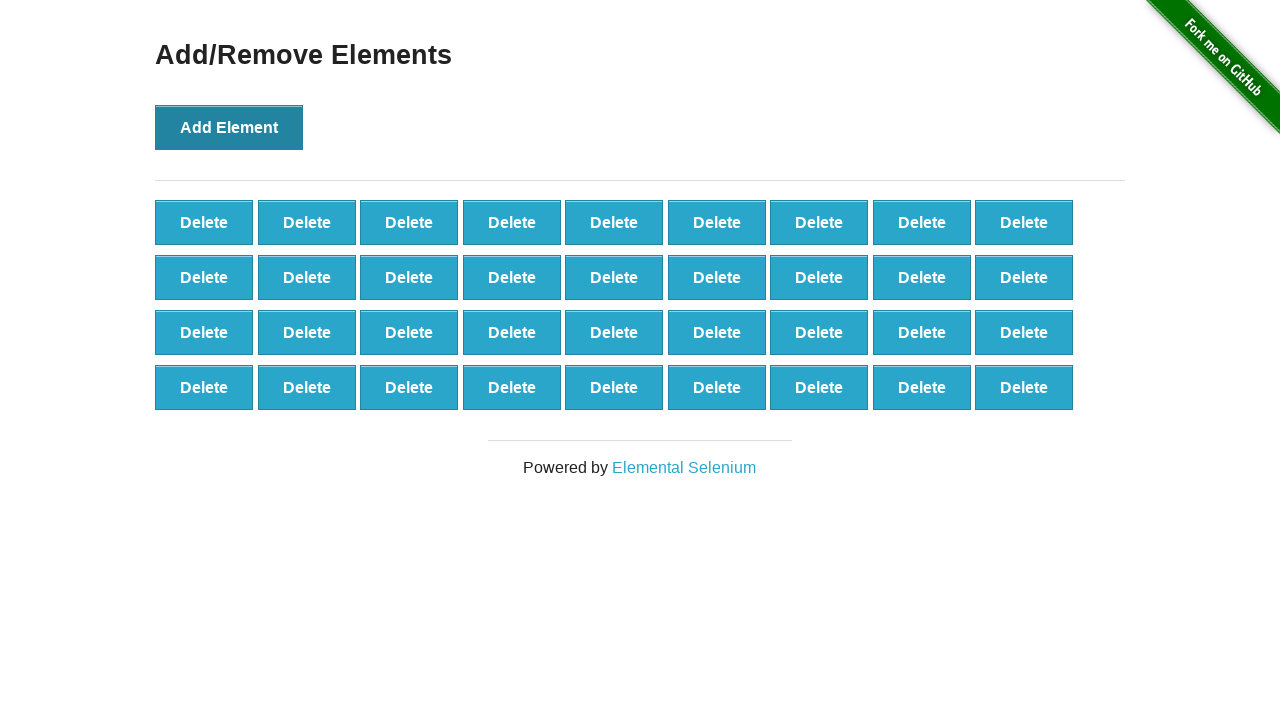

Clicked Add Element button (iteration 37/100) at (229, 127) on button[onclick='addElement()']
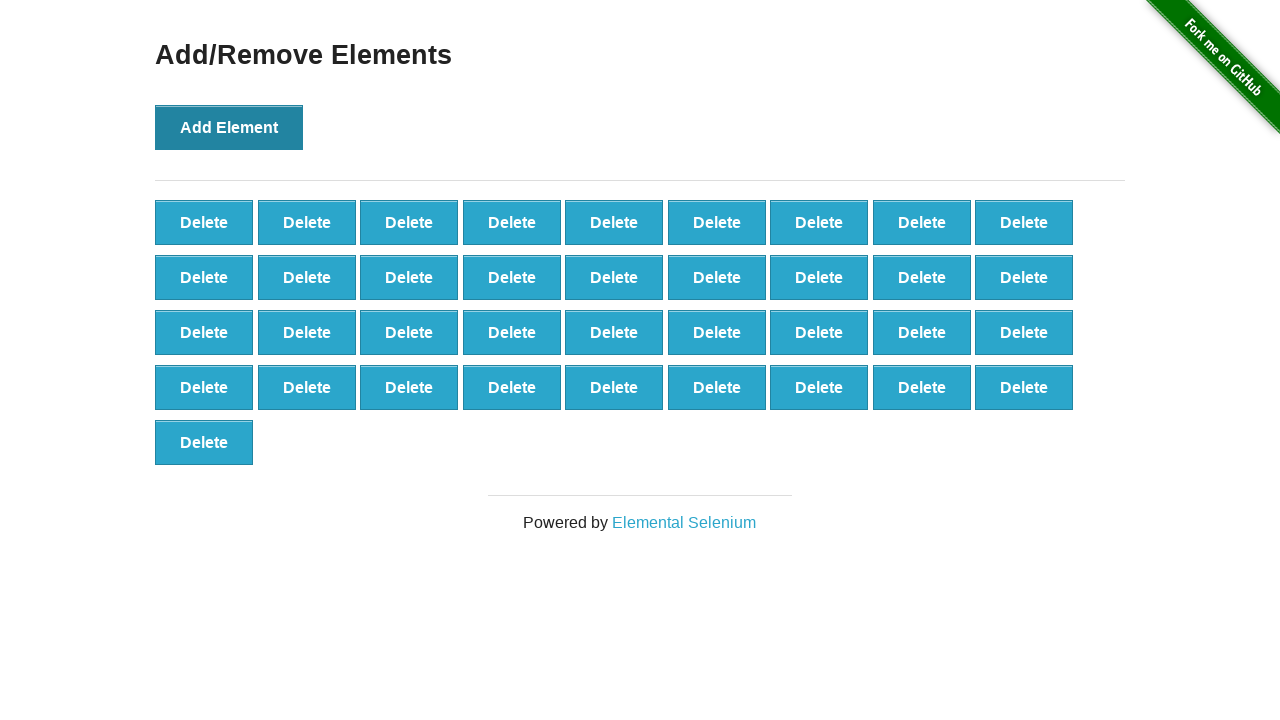

Clicked Add Element button (iteration 38/100) at (229, 127) on button[onclick='addElement()']
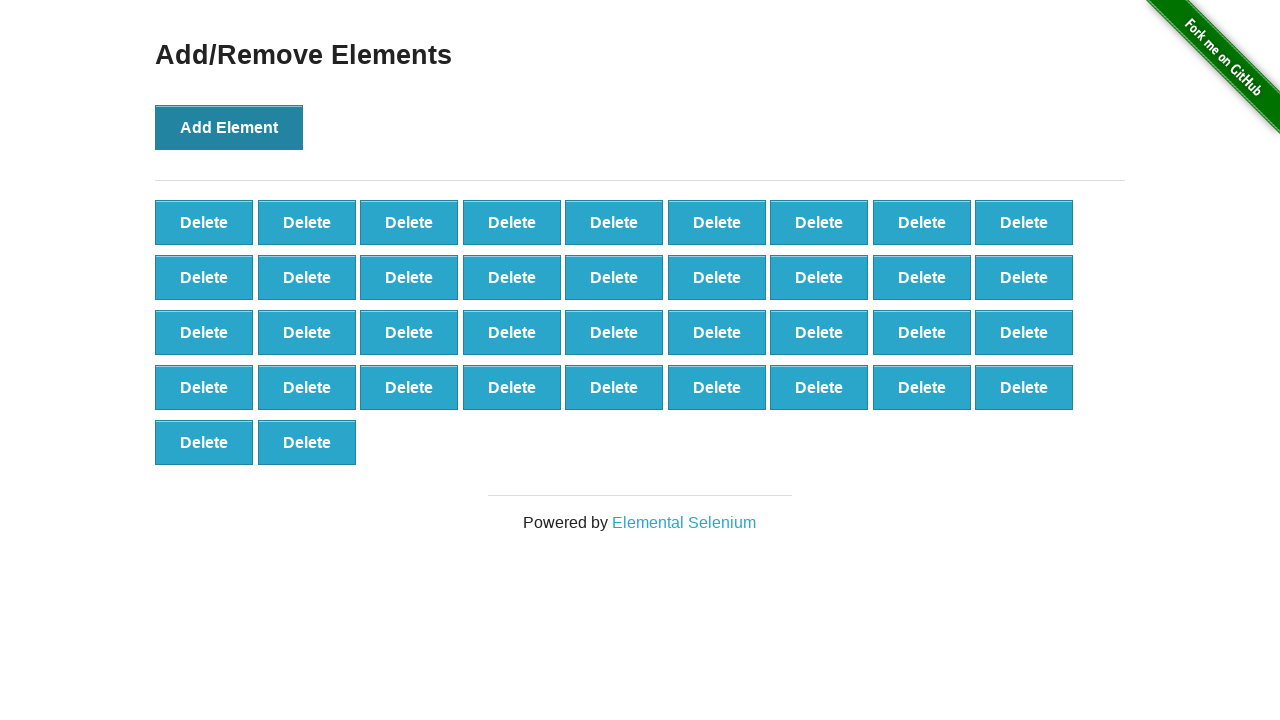

Clicked Add Element button (iteration 39/100) at (229, 127) on button[onclick='addElement()']
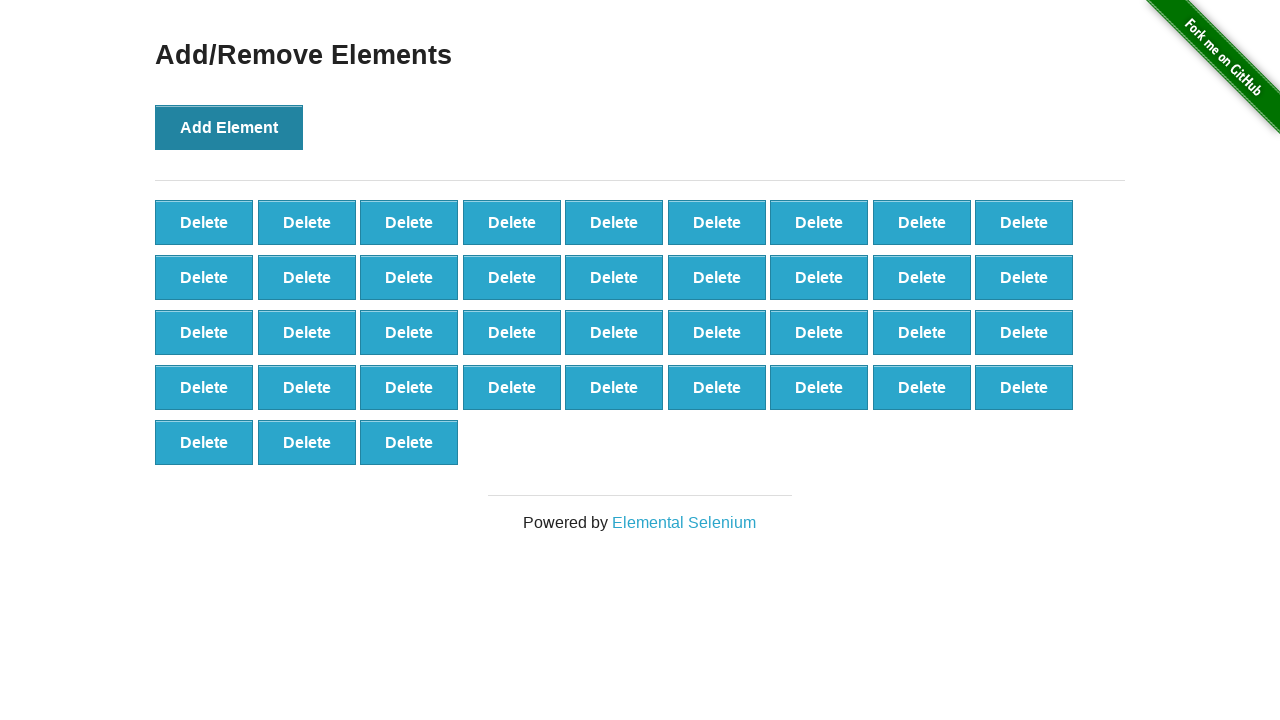

Clicked Add Element button (iteration 40/100) at (229, 127) on button[onclick='addElement()']
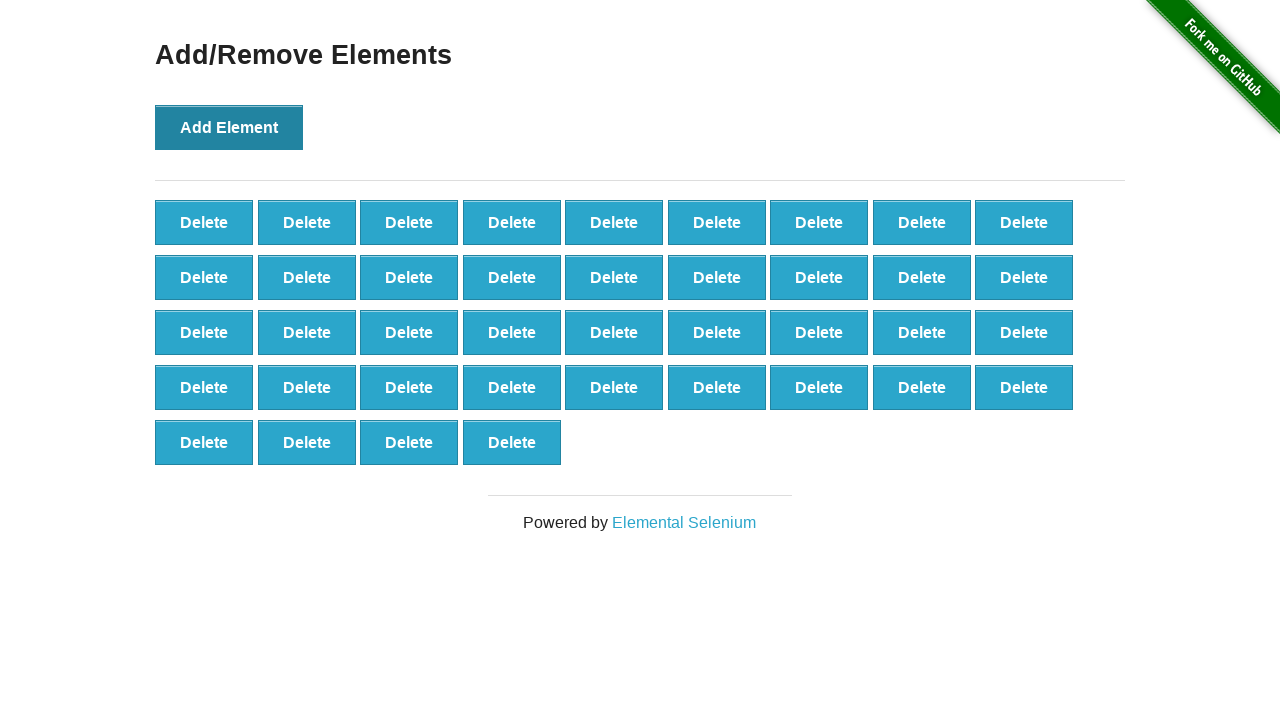

Clicked Add Element button (iteration 41/100) at (229, 127) on button[onclick='addElement()']
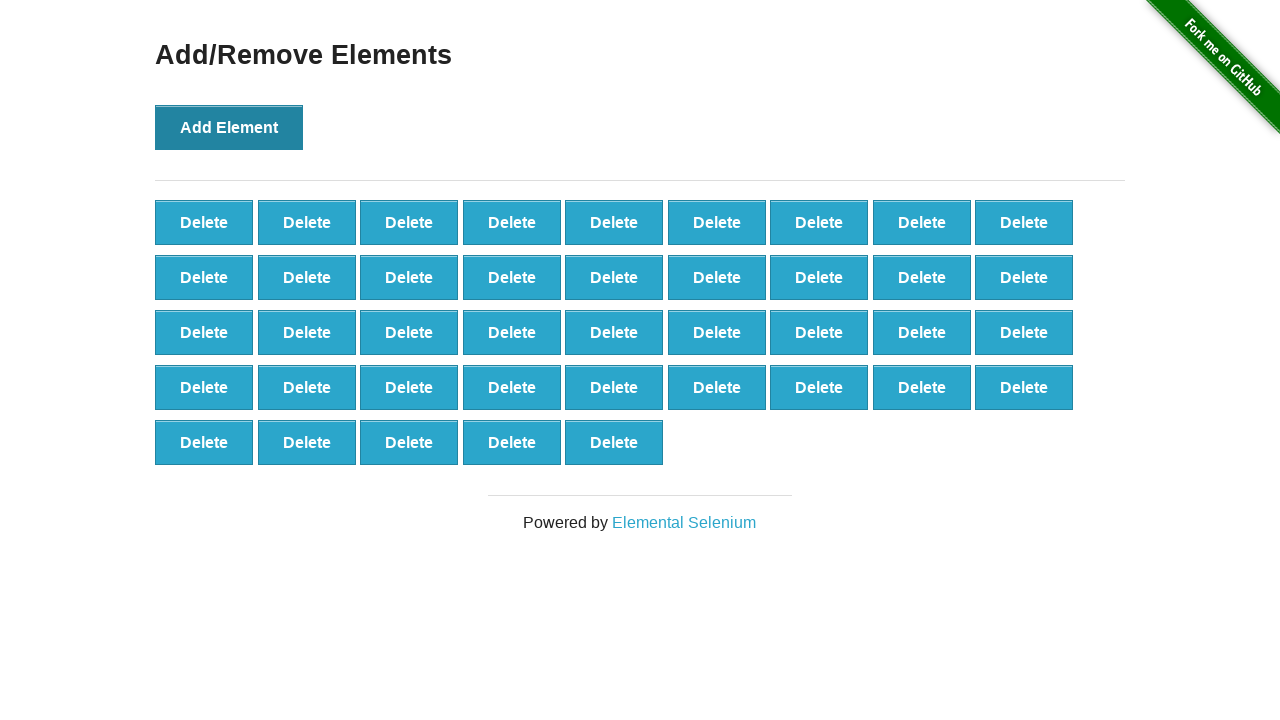

Clicked Add Element button (iteration 42/100) at (229, 127) on button[onclick='addElement()']
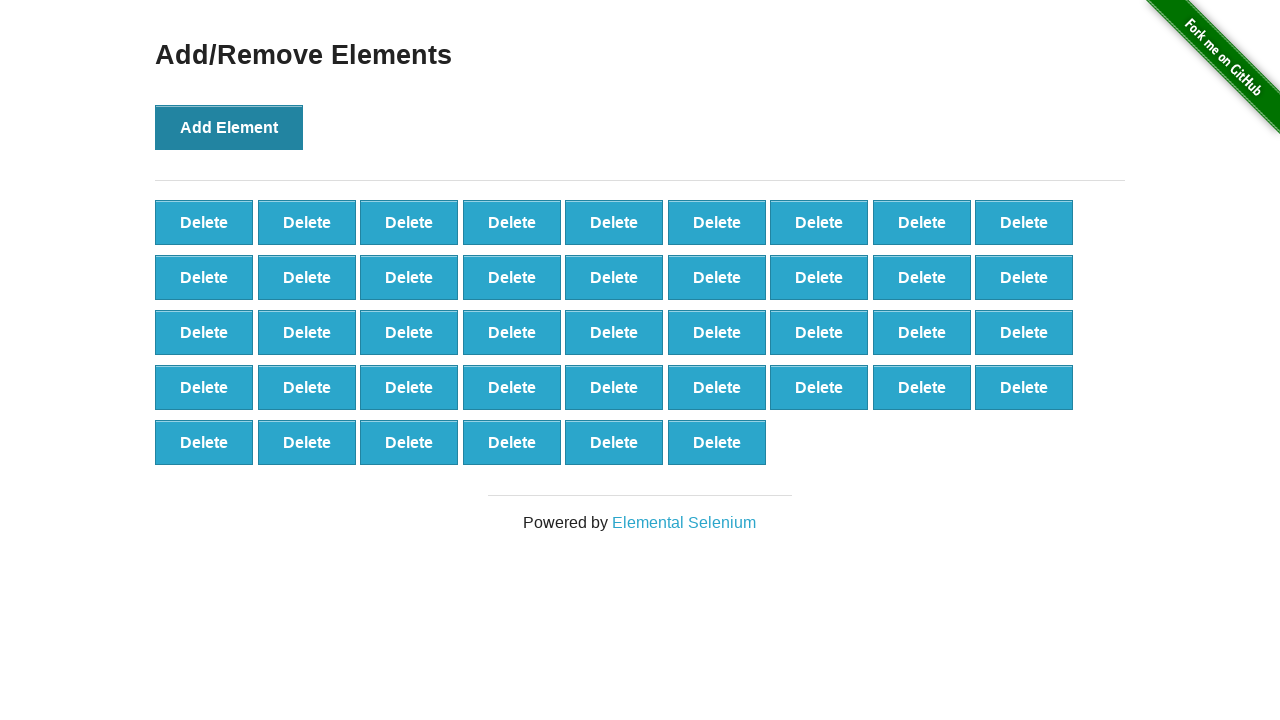

Clicked Add Element button (iteration 43/100) at (229, 127) on button[onclick='addElement()']
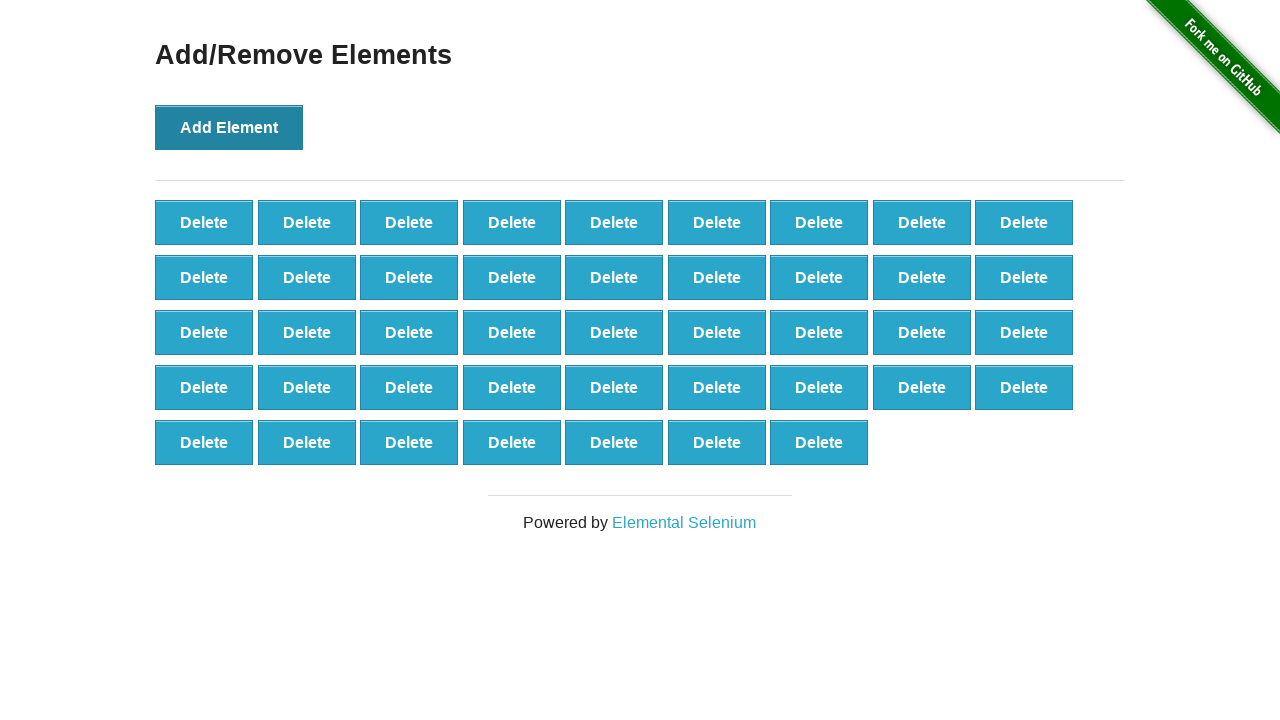

Clicked Add Element button (iteration 44/100) at (229, 127) on button[onclick='addElement()']
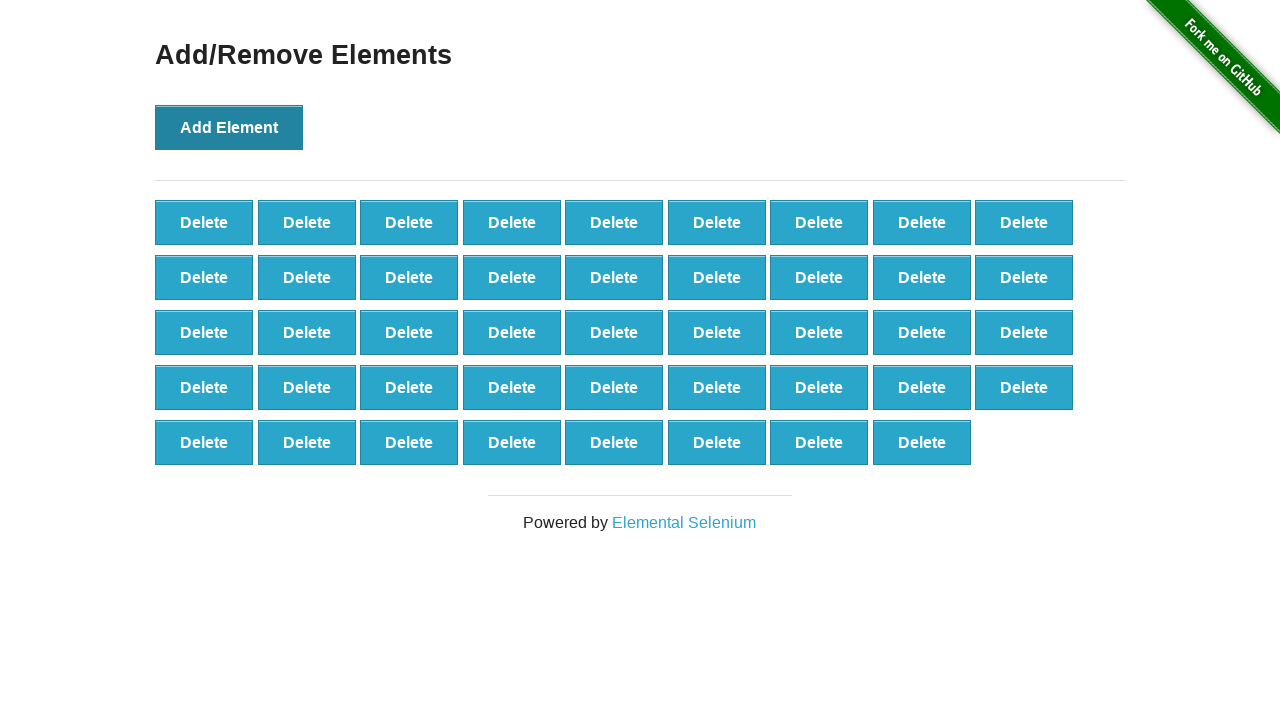

Clicked Add Element button (iteration 45/100) at (229, 127) on button[onclick='addElement()']
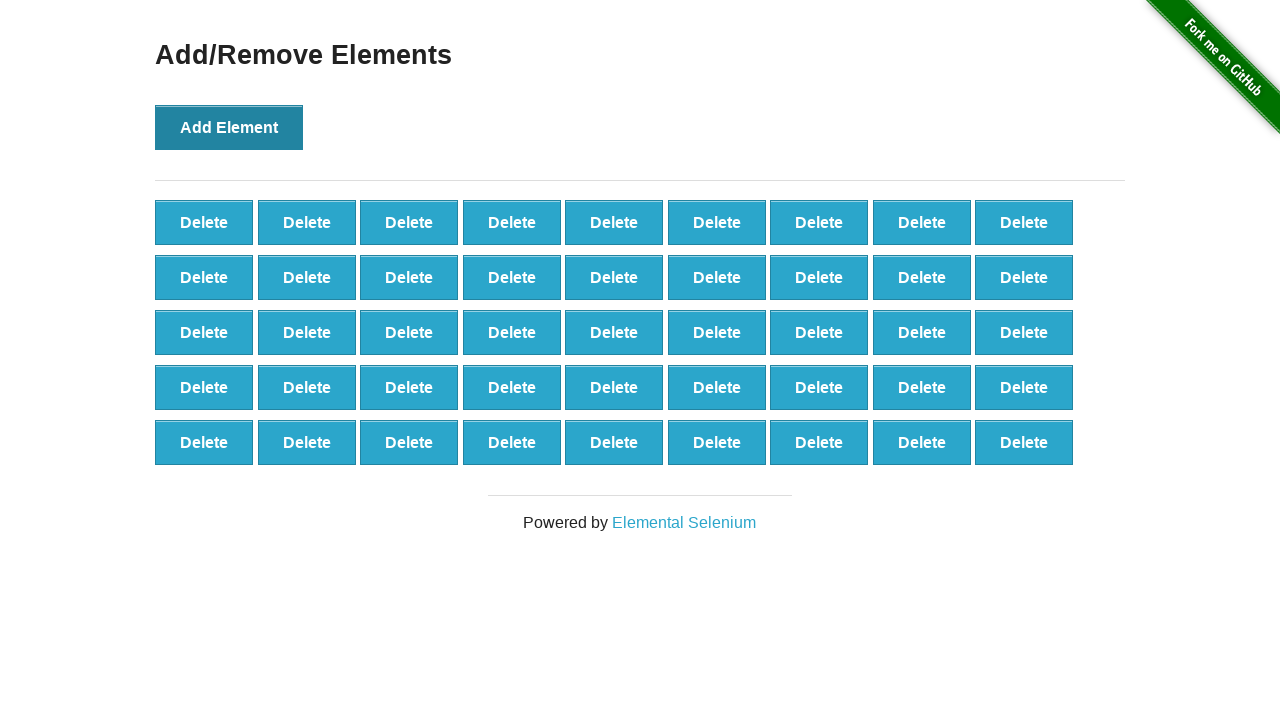

Clicked Add Element button (iteration 46/100) at (229, 127) on button[onclick='addElement()']
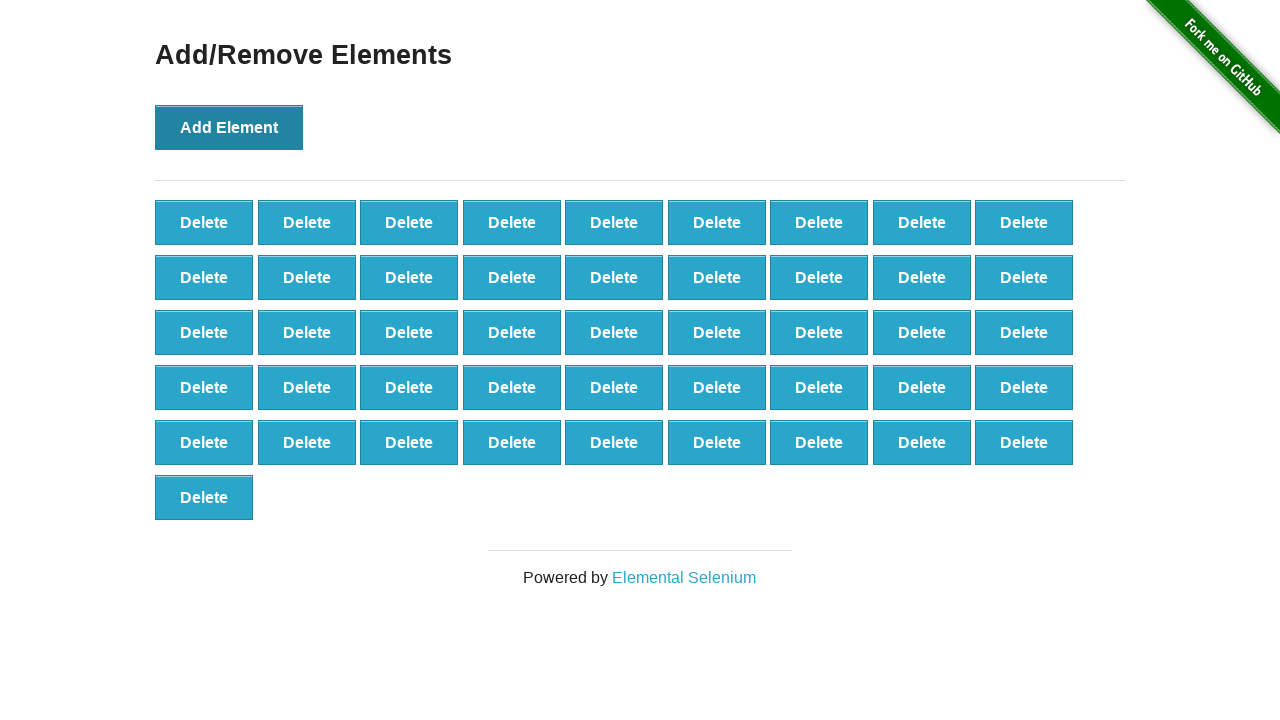

Clicked Add Element button (iteration 47/100) at (229, 127) on button[onclick='addElement()']
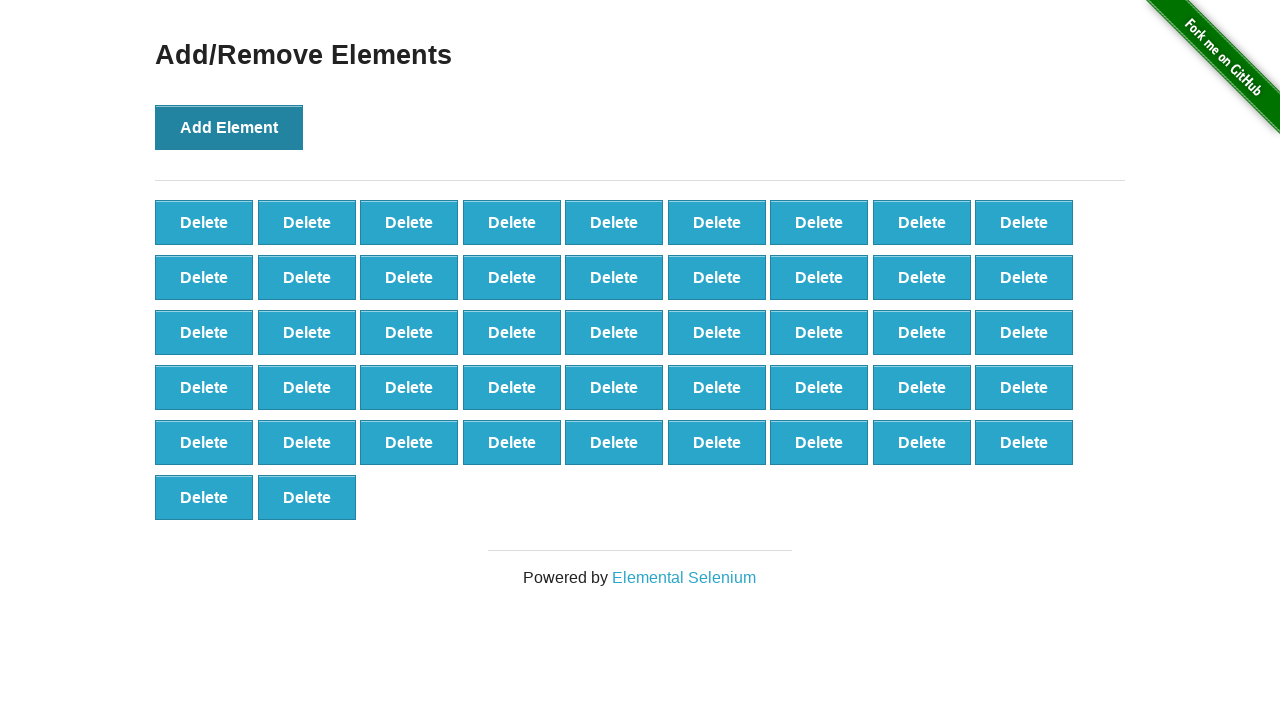

Clicked Add Element button (iteration 48/100) at (229, 127) on button[onclick='addElement()']
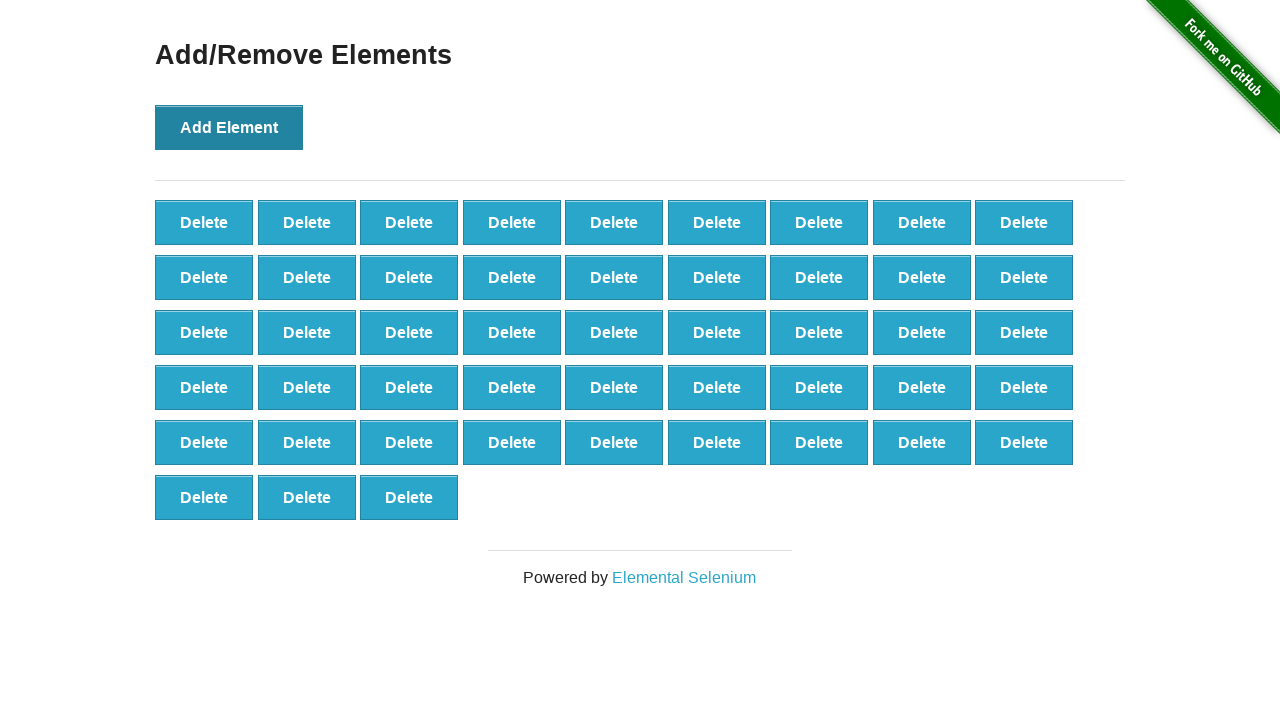

Clicked Add Element button (iteration 49/100) at (229, 127) on button[onclick='addElement()']
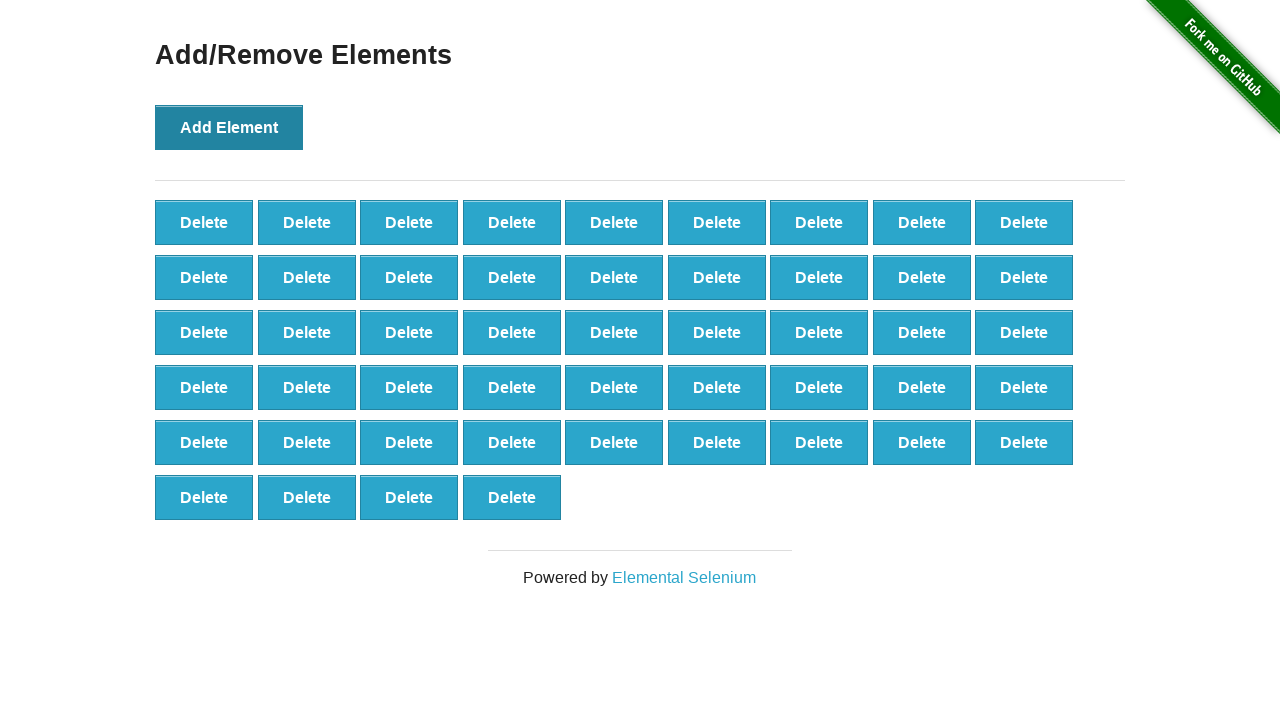

Clicked Add Element button (iteration 50/100) at (229, 127) on button[onclick='addElement()']
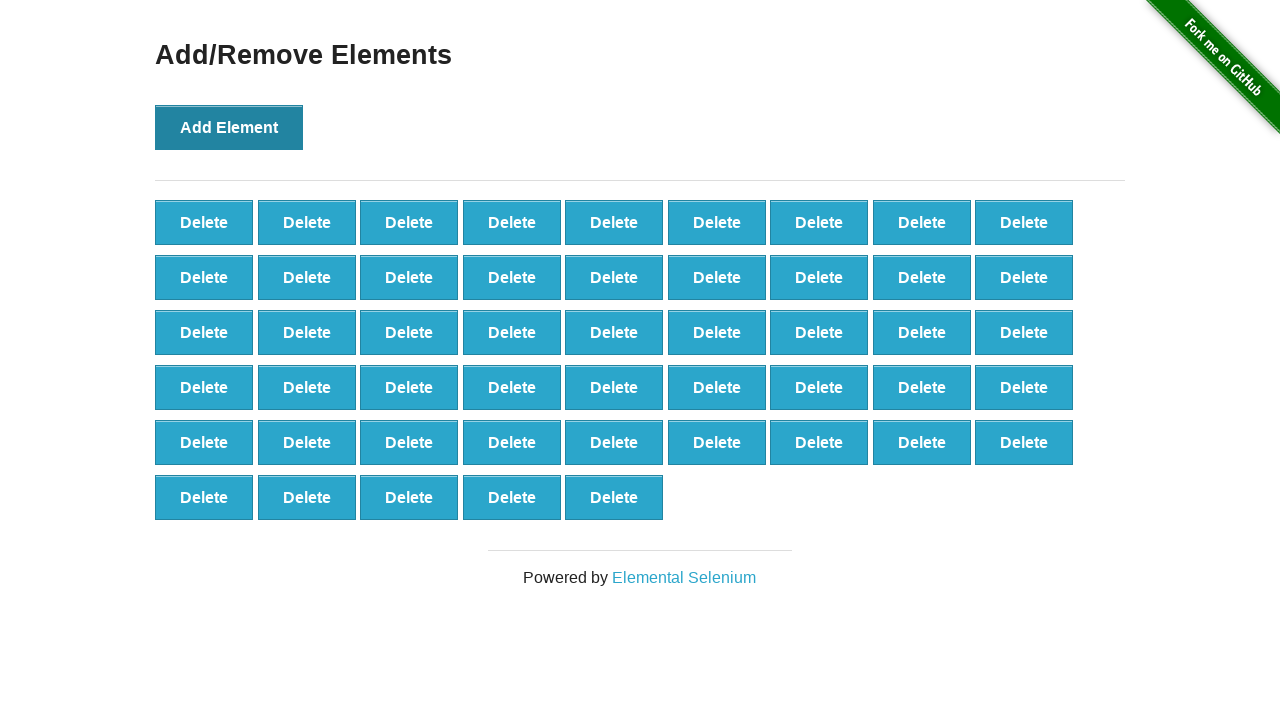

Clicked Add Element button (iteration 51/100) at (229, 127) on button[onclick='addElement()']
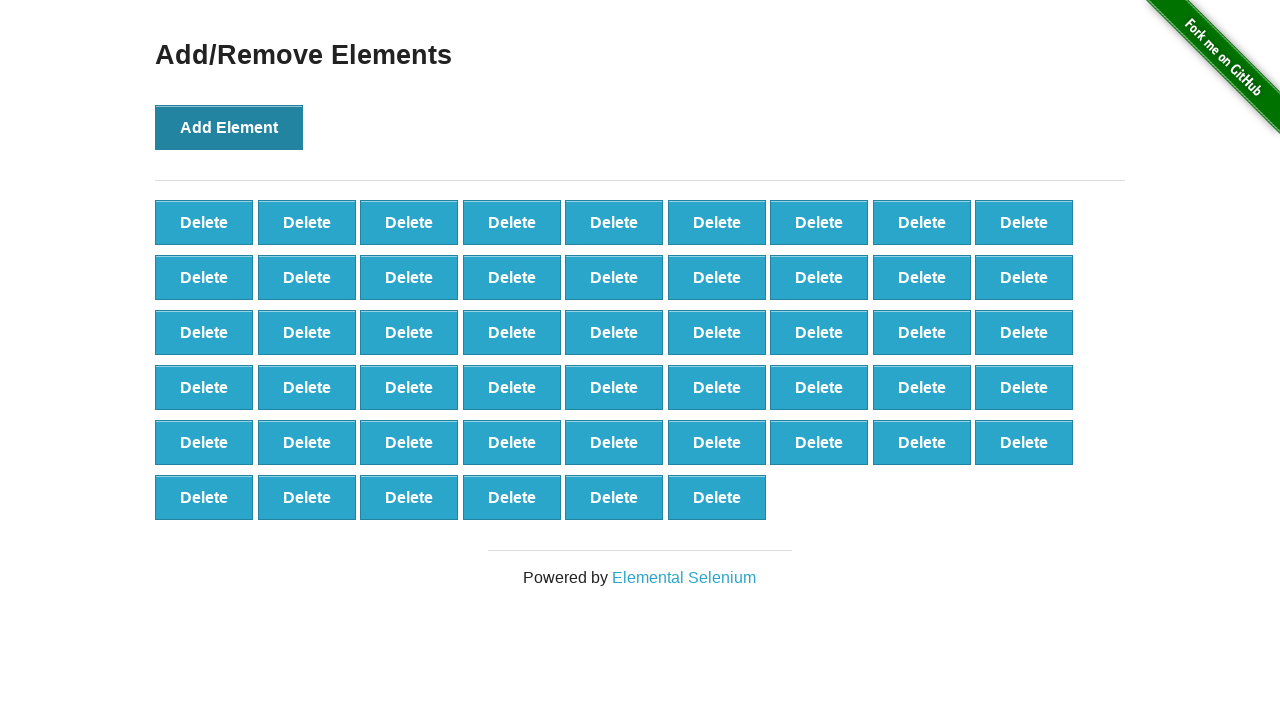

Clicked Add Element button (iteration 52/100) at (229, 127) on button[onclick='addElement()']
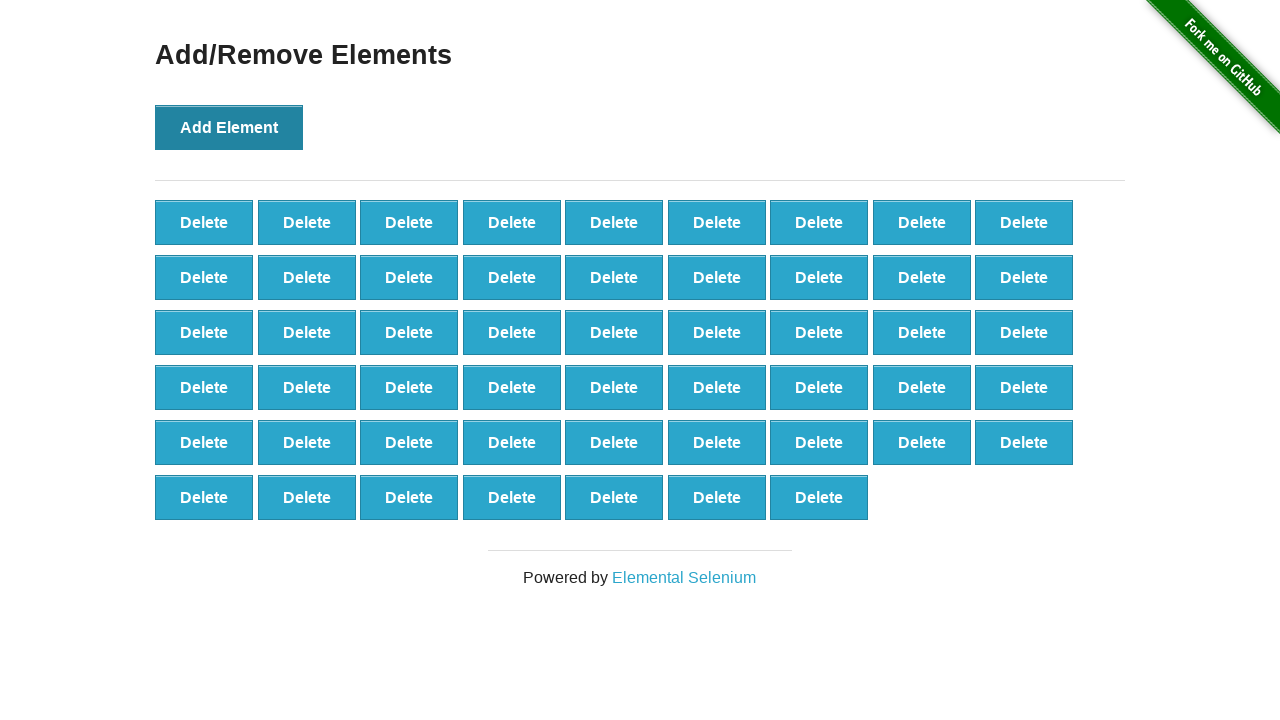

Clicked Add Element button (iteration 53/100) at (229, 127) on button[onclick='addElement()']
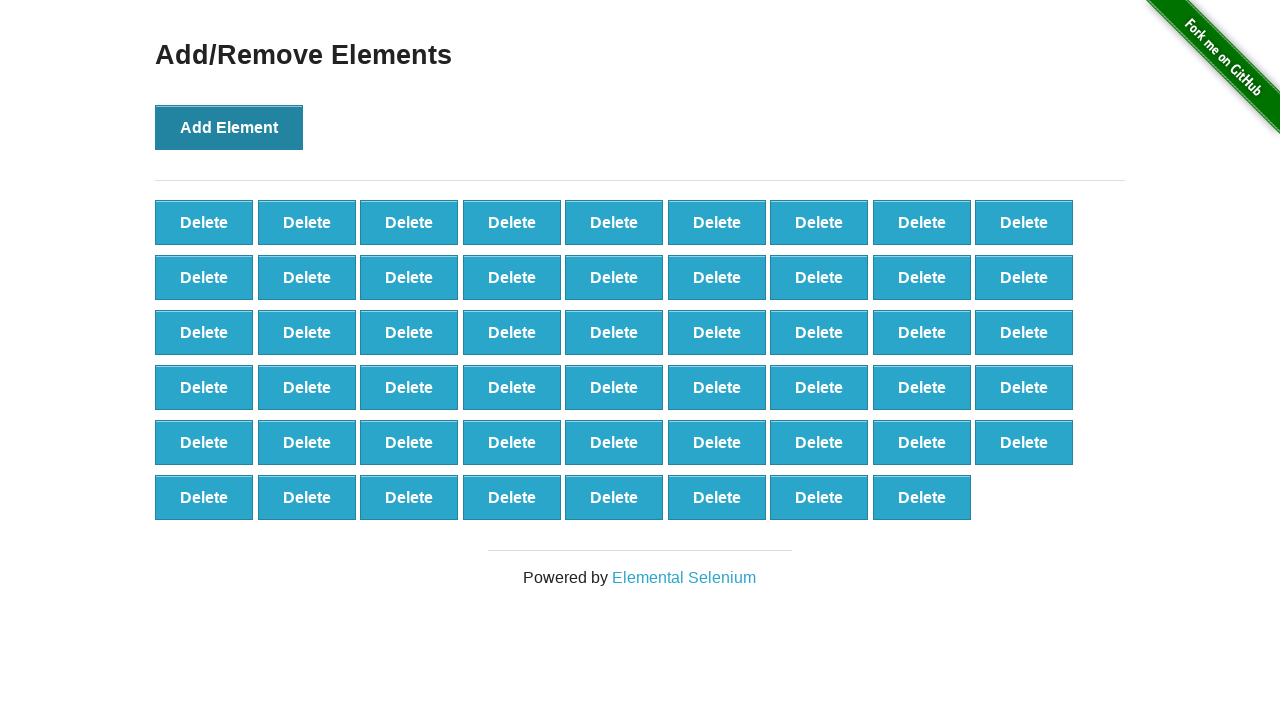

Clicked Add Element button (iteration 54/100) at (229, 127) on button[onclick='addElement()']
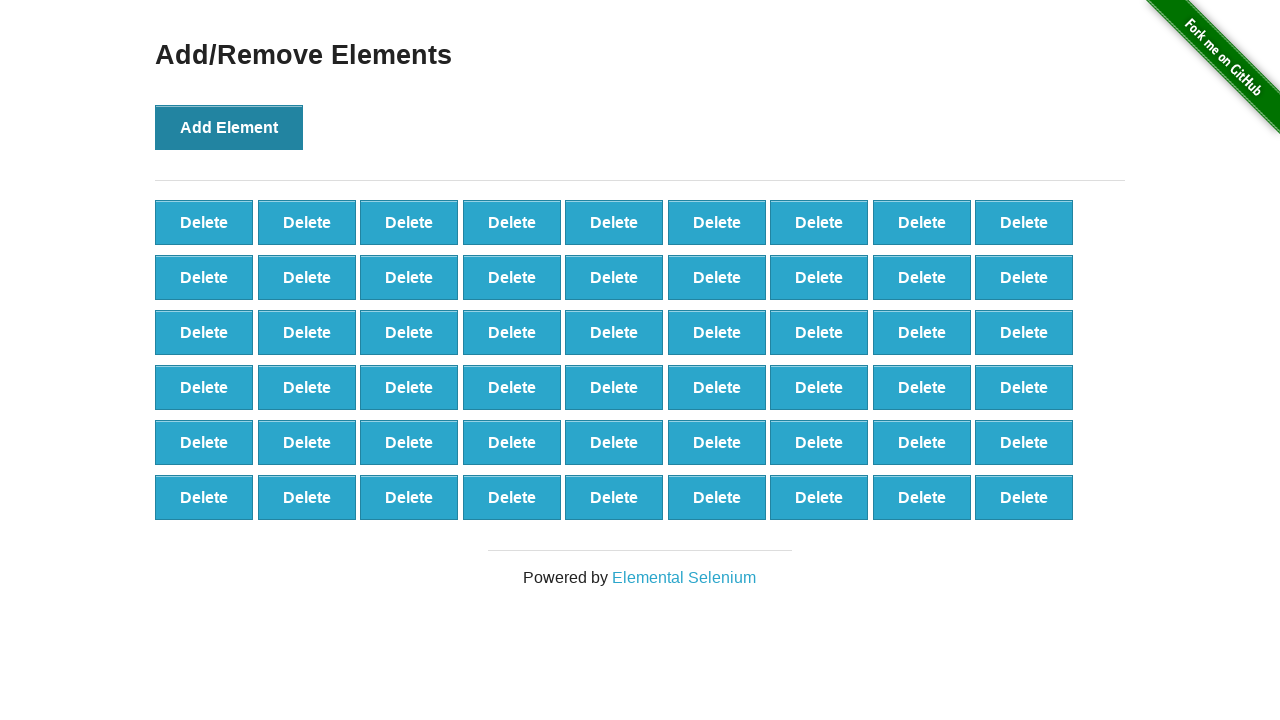

Clicked Add Element button (iteration 55/100) at (229, 127) on button[onclick='addElement()']
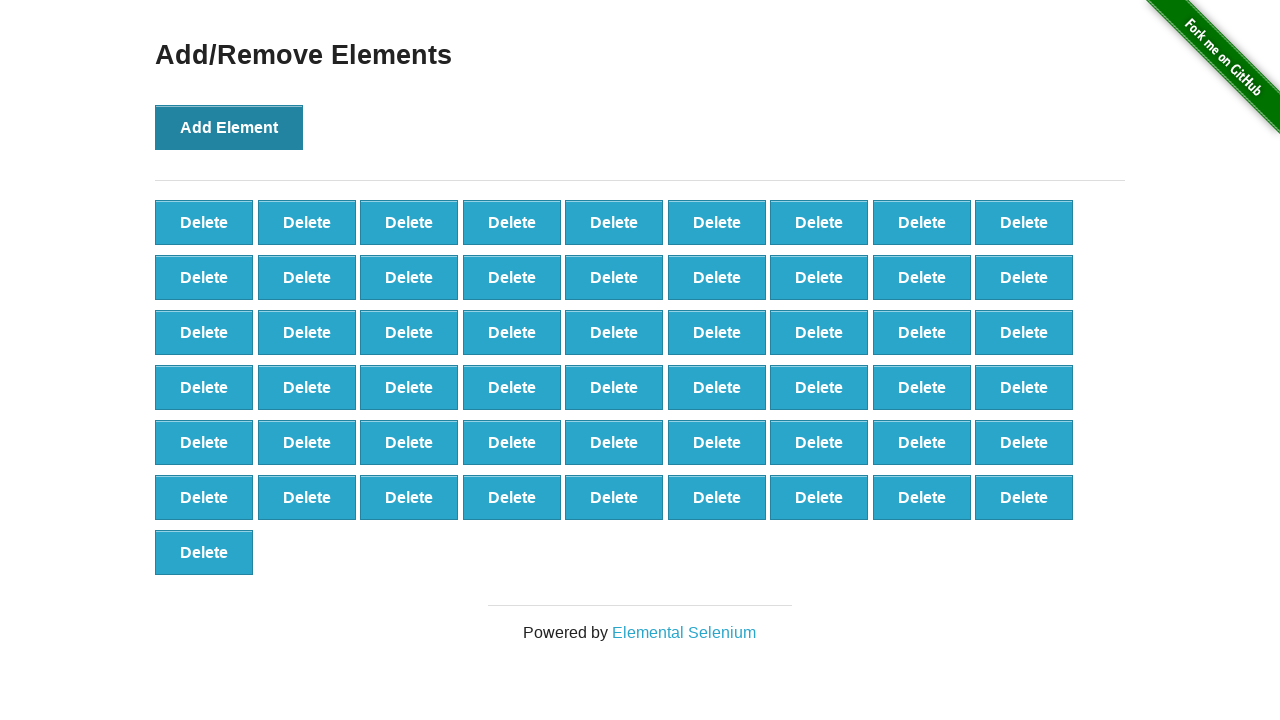

Clicked Add Element button (iteration 56/100) at (229, 127) on button[onclick='addElement()']
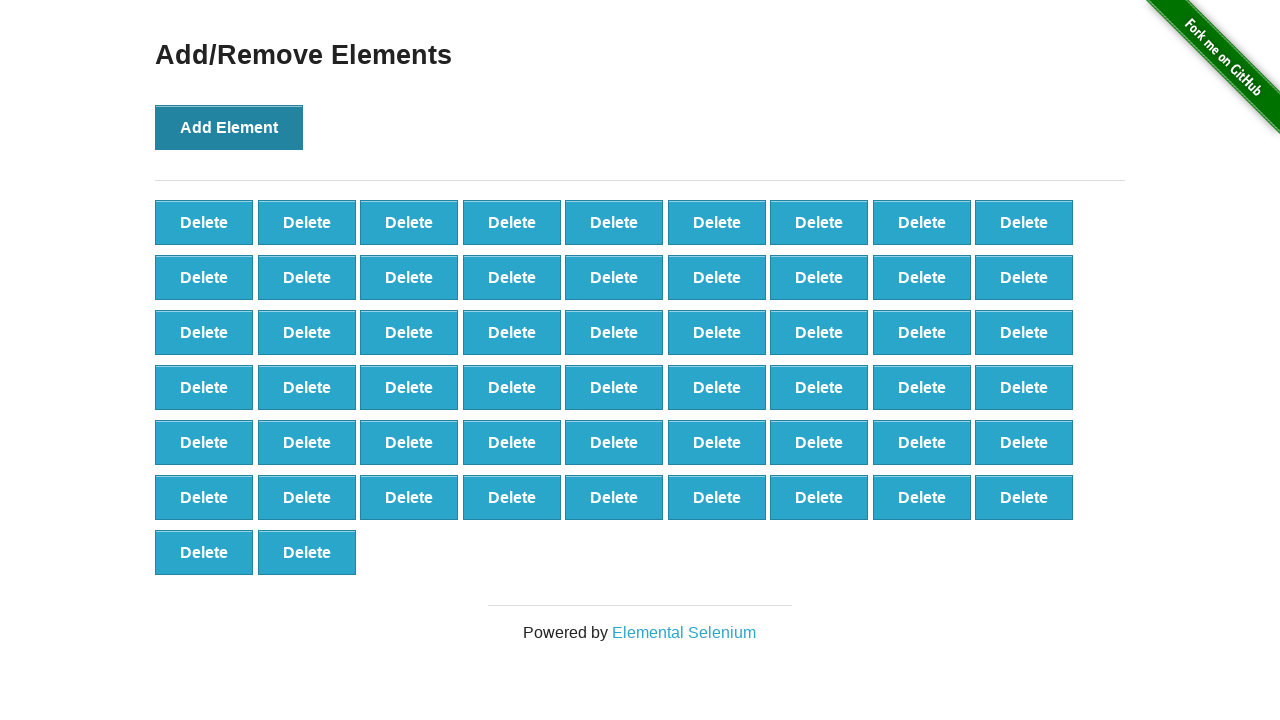

Clicked Add Element button (iteration 57/100) at (229, 127) on button[onclick='addElement()']
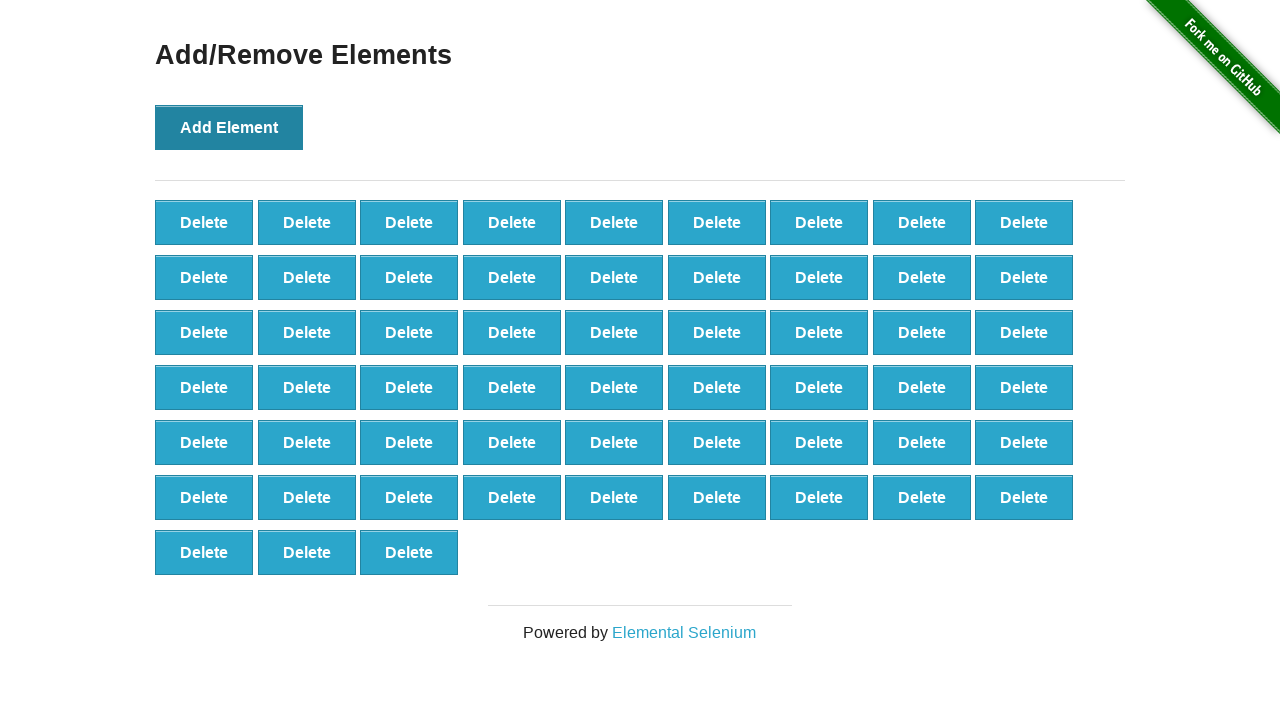

Clicked Add Element button (iteration 58/100) at (229, 127) on button[onclick='addElement()']
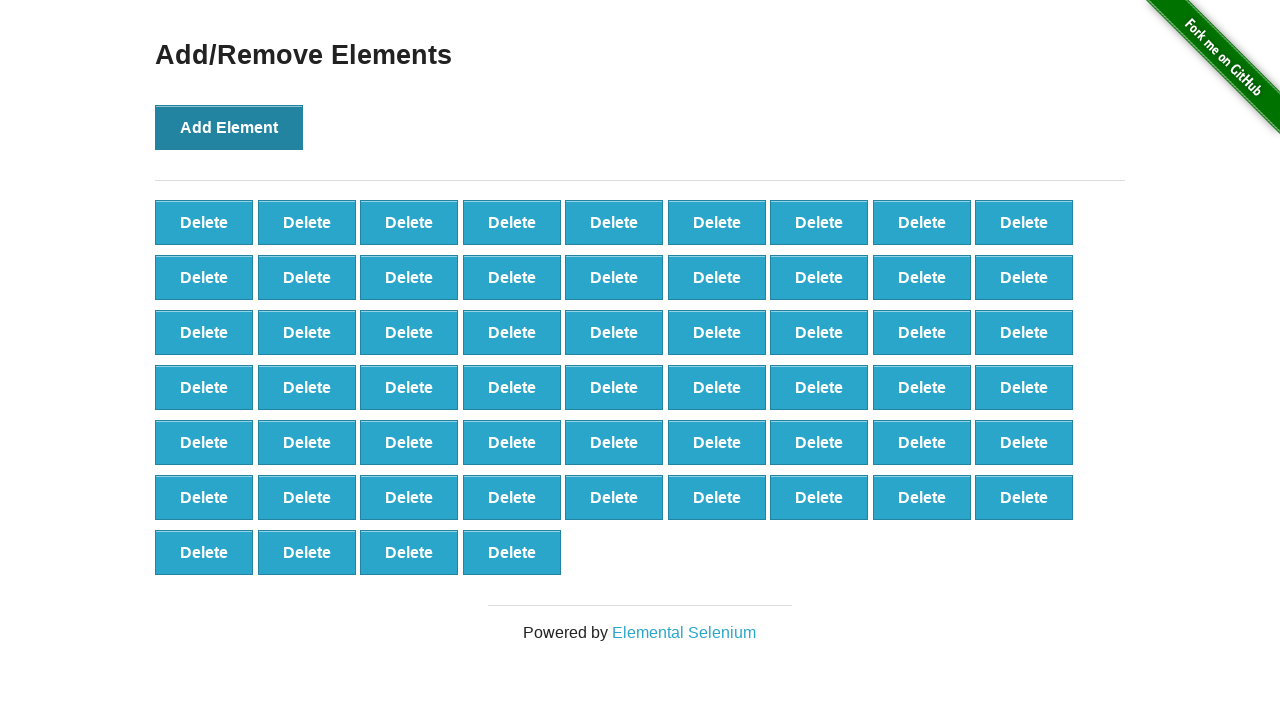

Clicked Add Element button (iteration 59/100) at (229, 127) on button[onclick='addElement()']
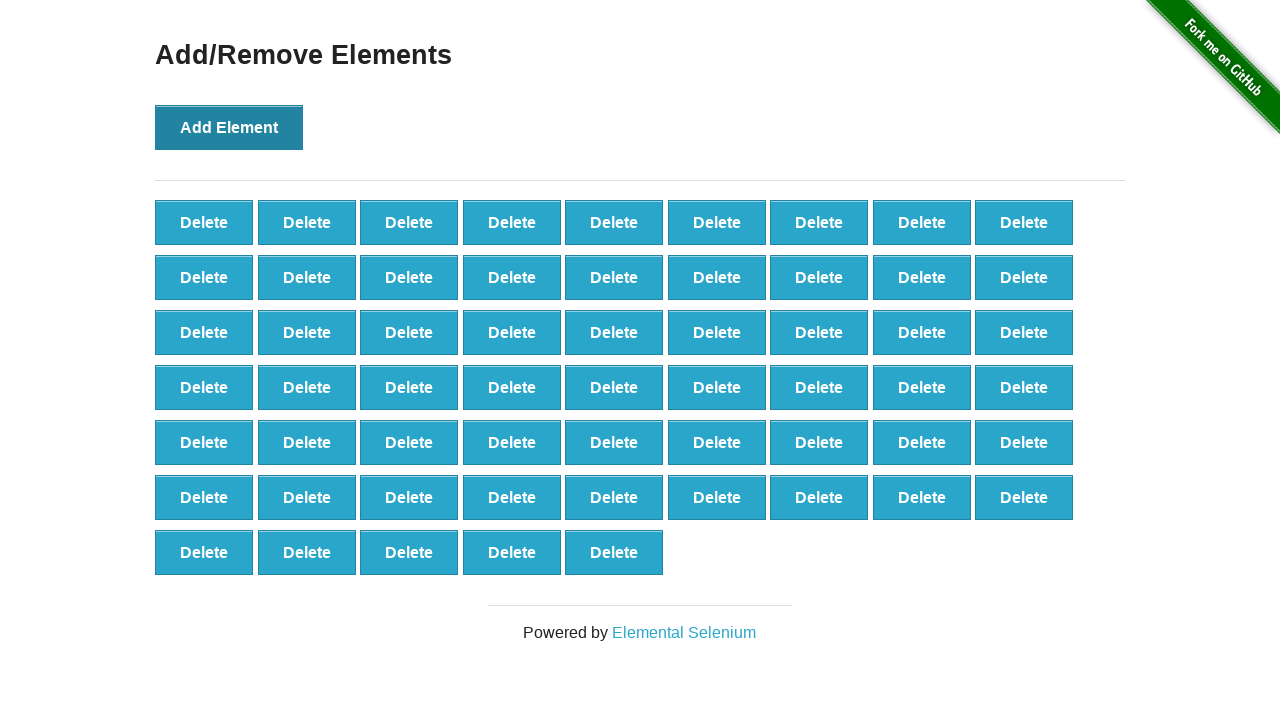

Clicked Add Element button (iteration 60/100) at (229, 127) on button[onclick='addElement()']
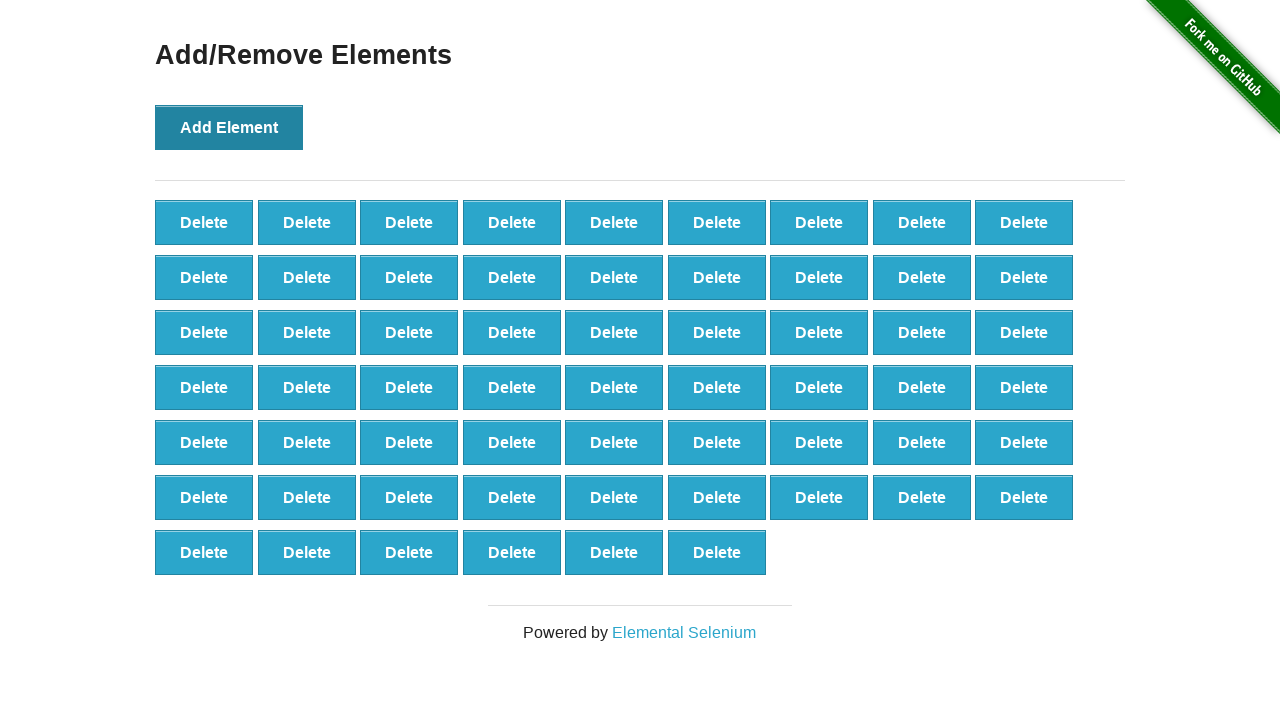

Clicked Add Element button (iteration 61/100) at (229, 127) on button[onclick='addElement()']
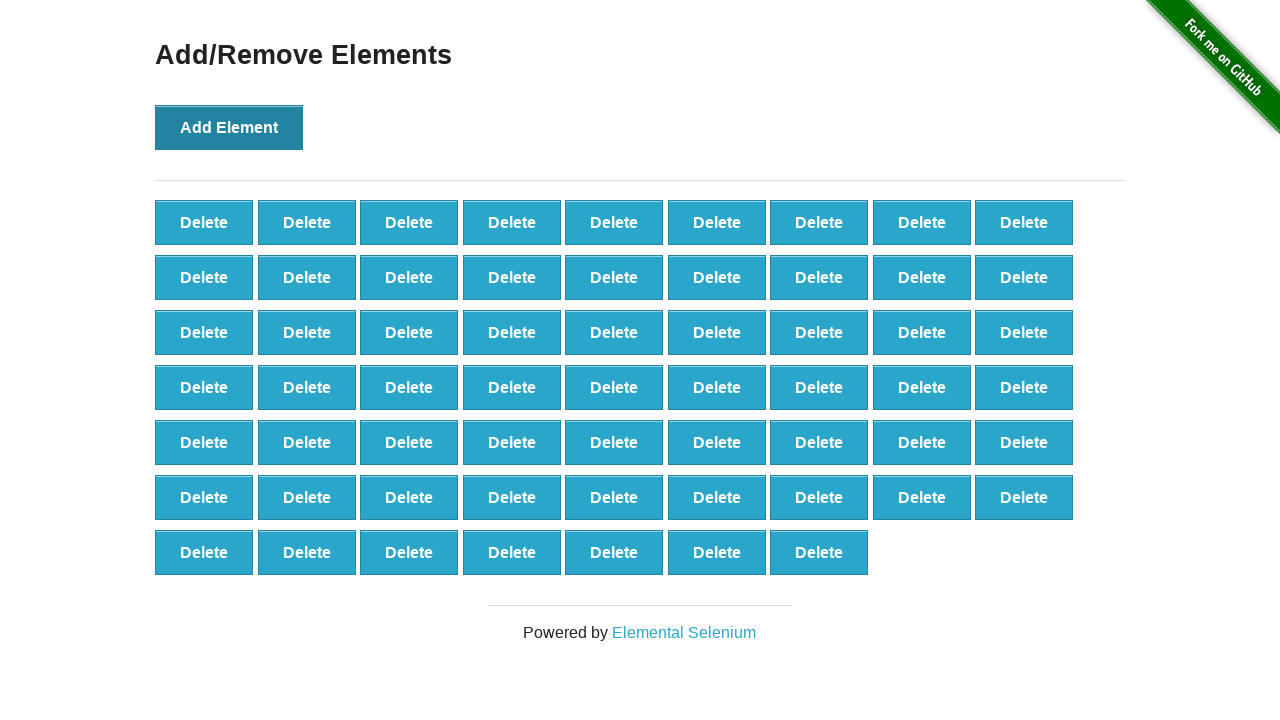

Clicked Add Element button (iteration 62/100) at (229, 127) on button[onclick='addElement()']
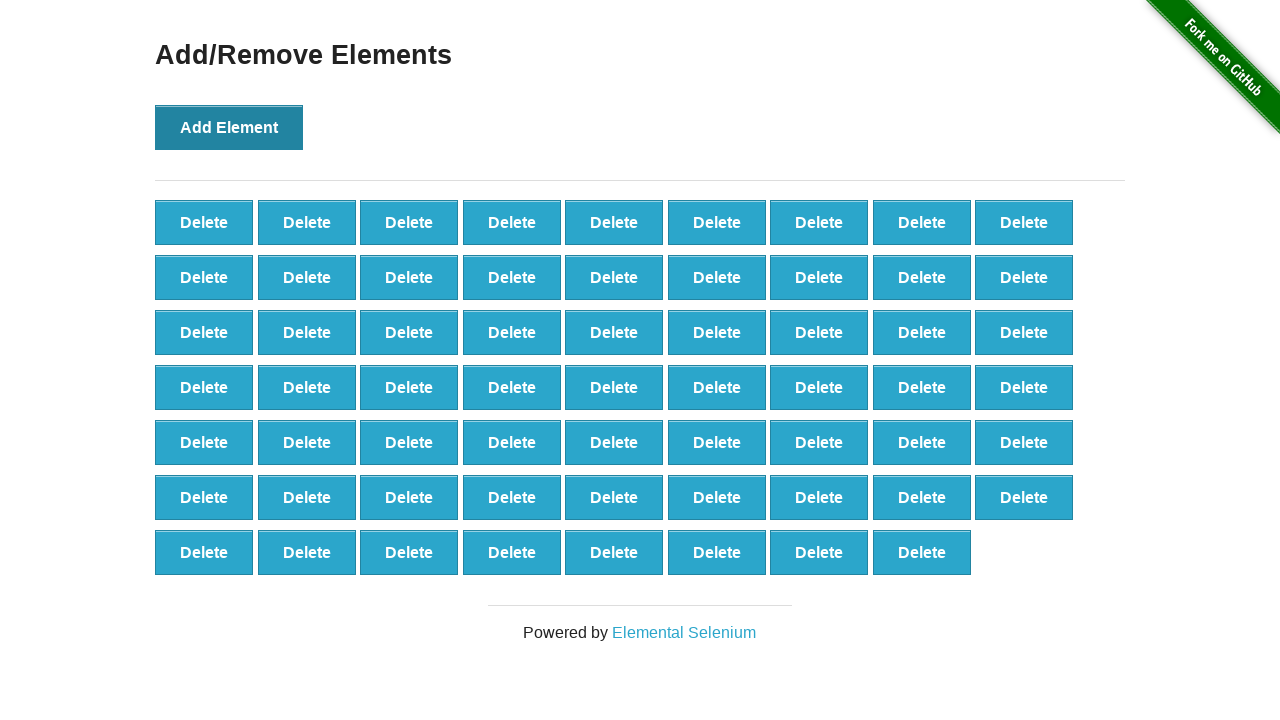

Clicked Add Element button (iteration 63/100) at (229, 127) on button[onclick='addElement()']
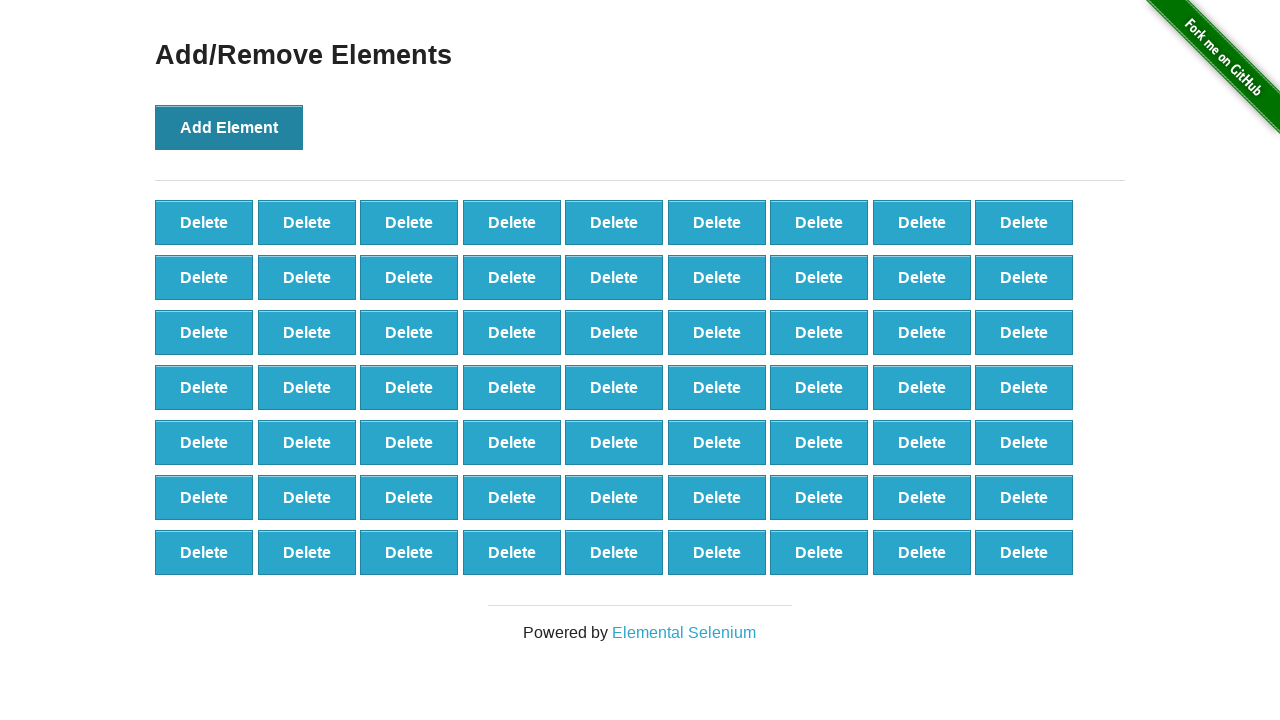

Clicked Add Element button (iteration 64/100) at (229, 127) on button[onclick='addElement()']
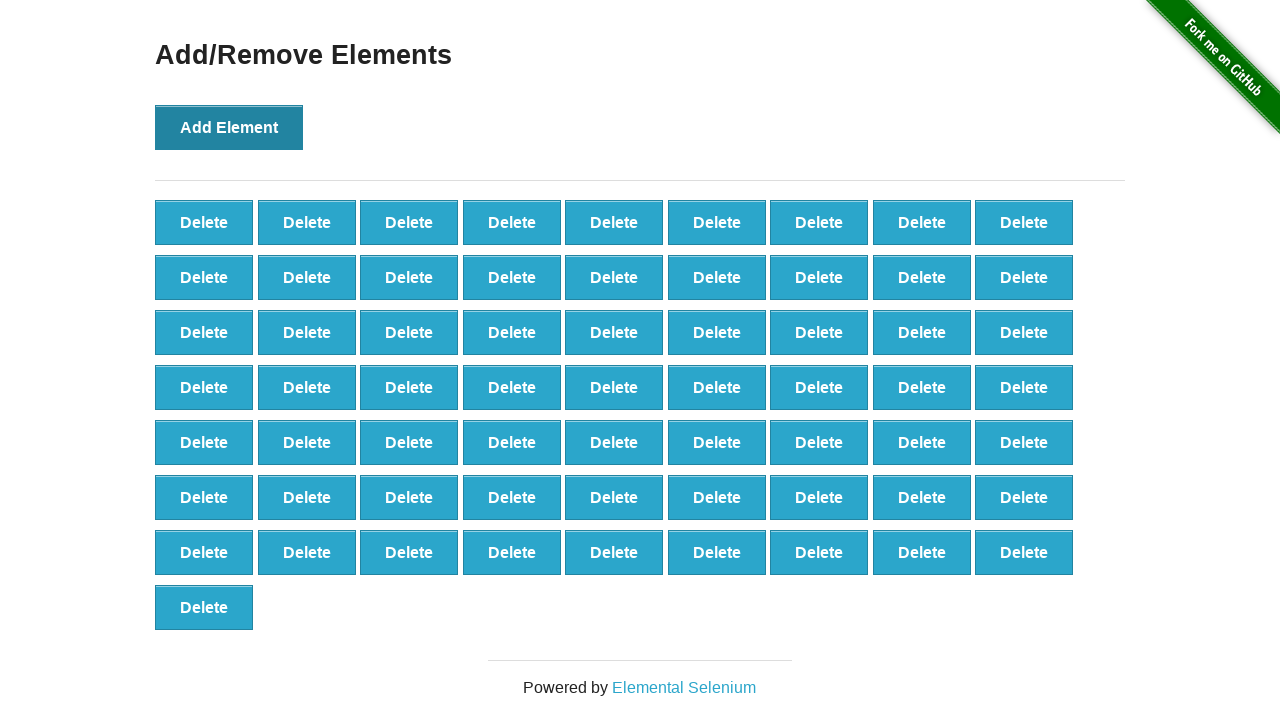

Clicked Add Element button (iteration 65/100) at (229, 127) on button[onclick='addElement()']
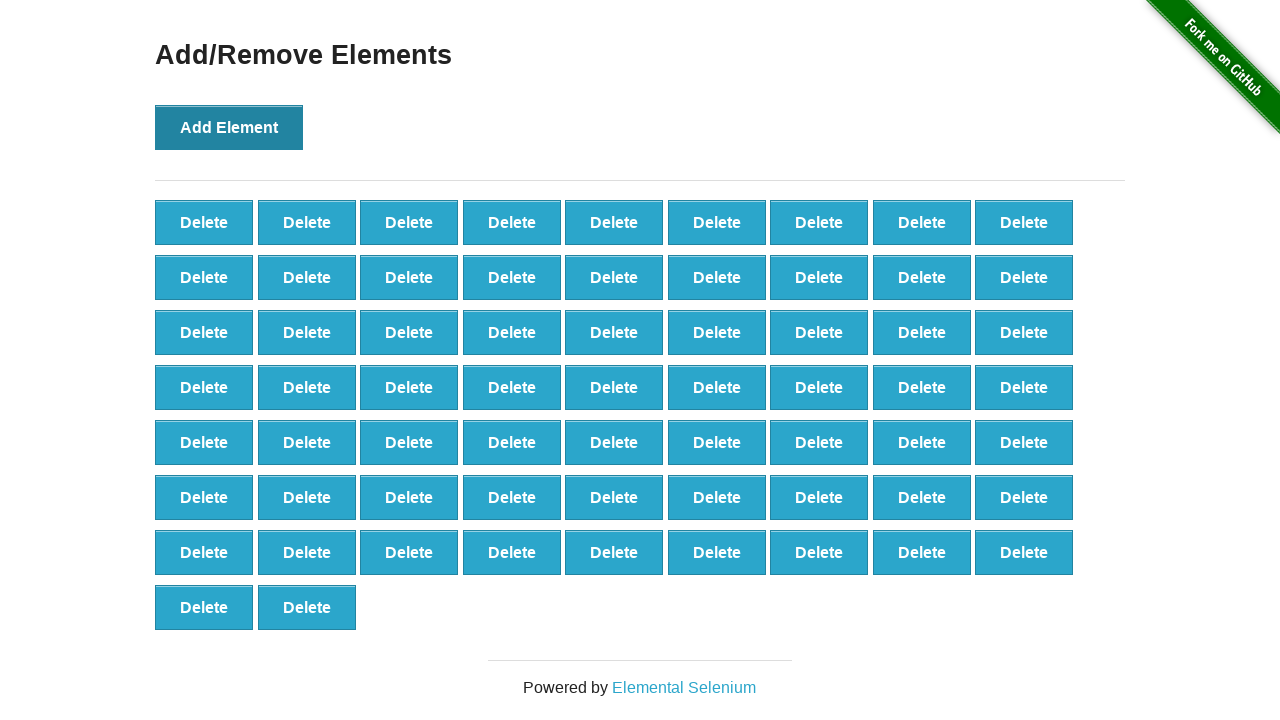

Clicked Add Element button (iteration 66/100) at (229, 127) on button[onclick='addElement()']
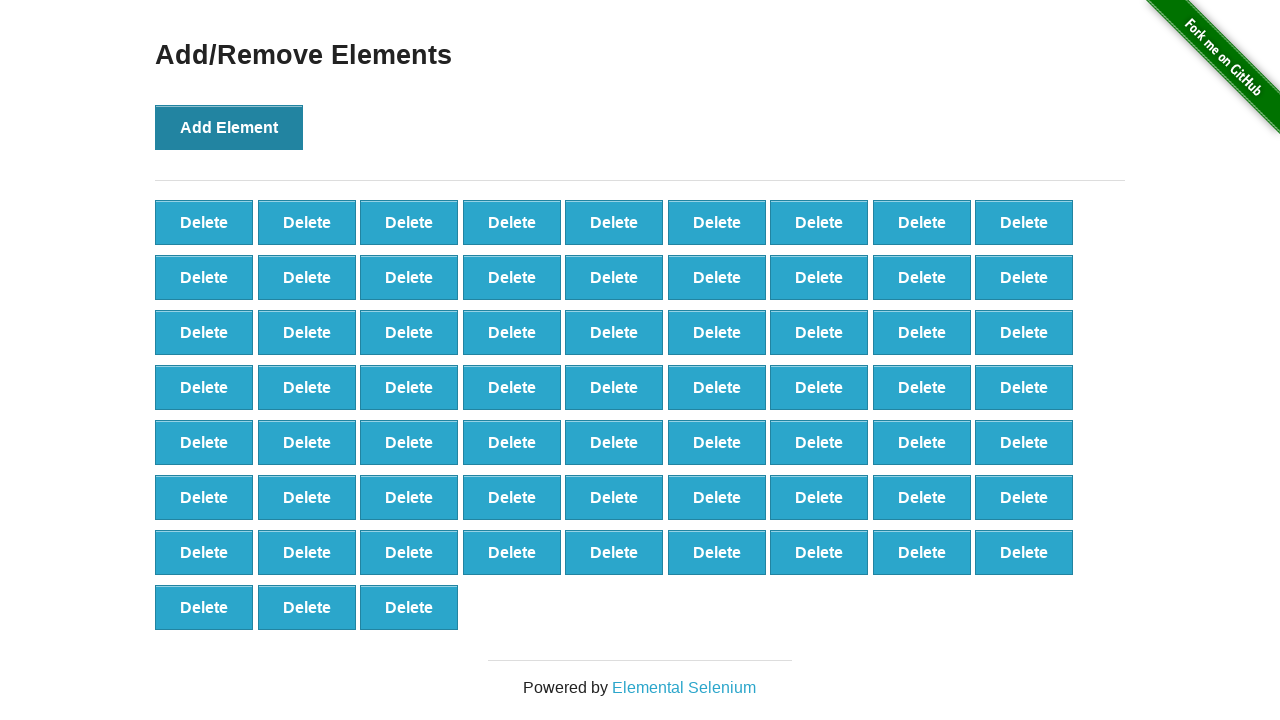

Clicked Add Element button (iteration 67/100) at (229, 127) on button[onclick='addElement()']
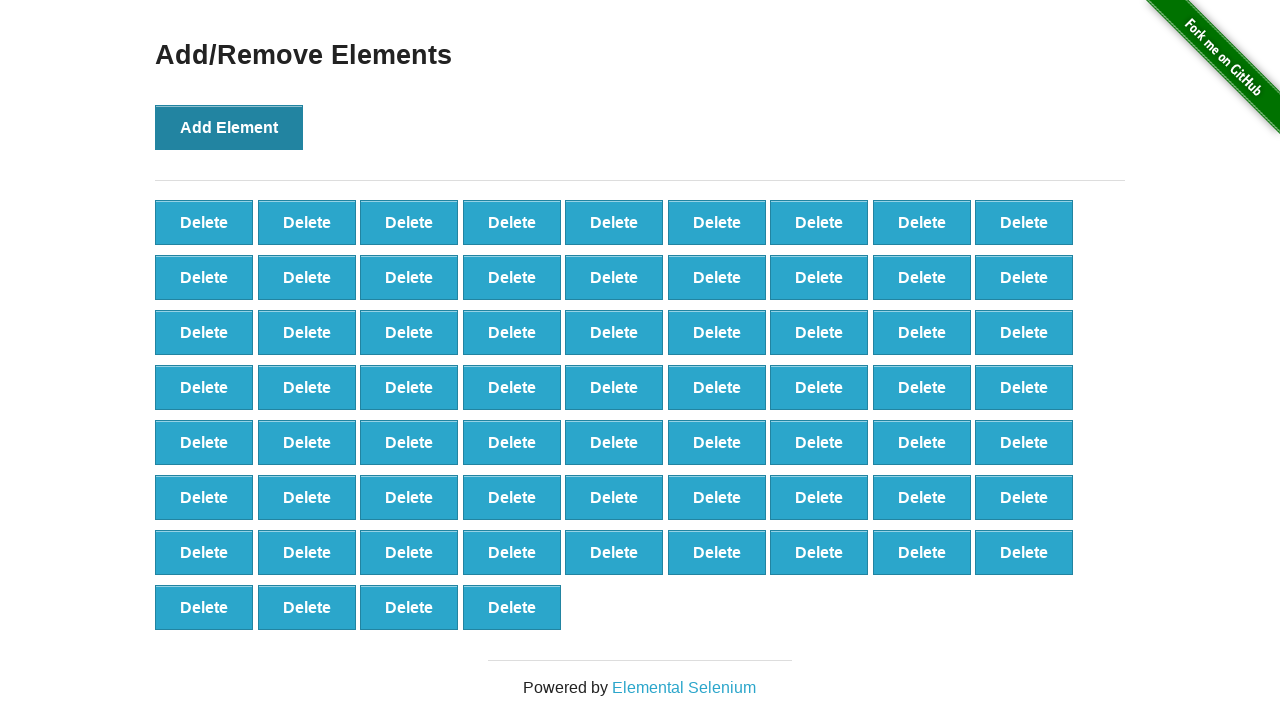

Clicked Add Element button (iteration 68/100) at (229, 127) on button[onclick='addElement()']
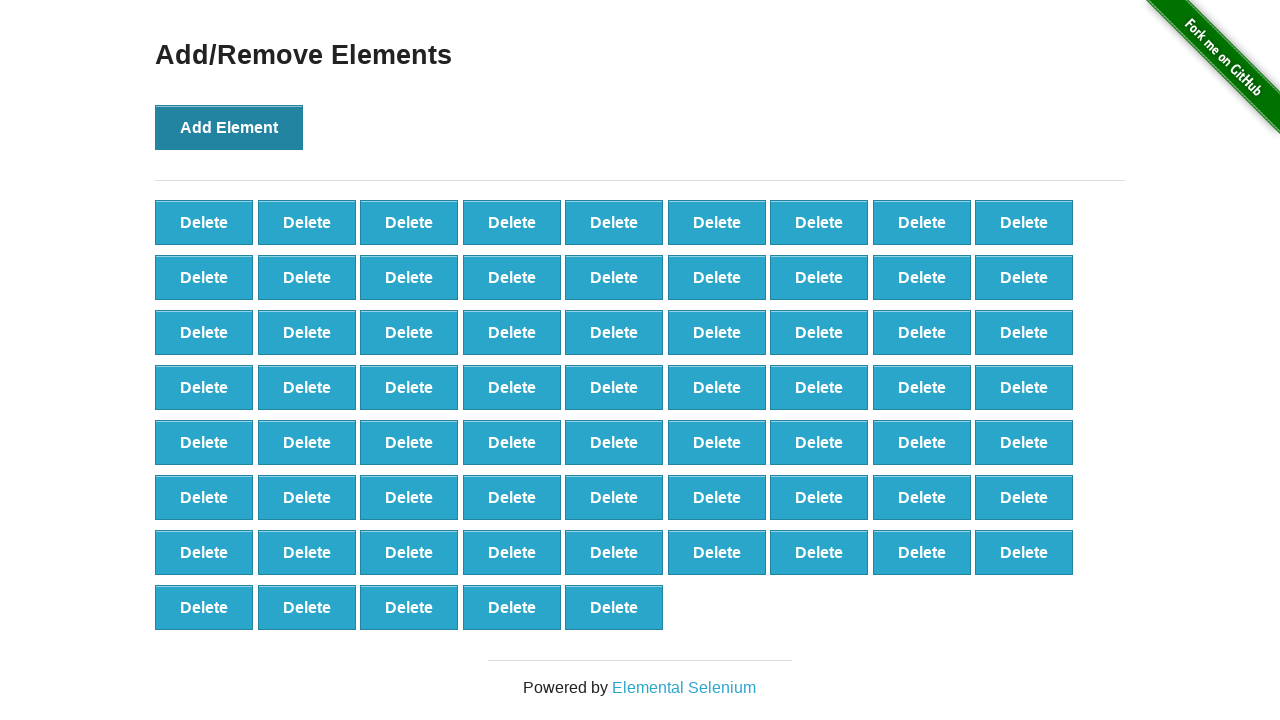

Clicked Add Element button (iteration 69/100) at (229, 127) on button[onclick='addElement()']
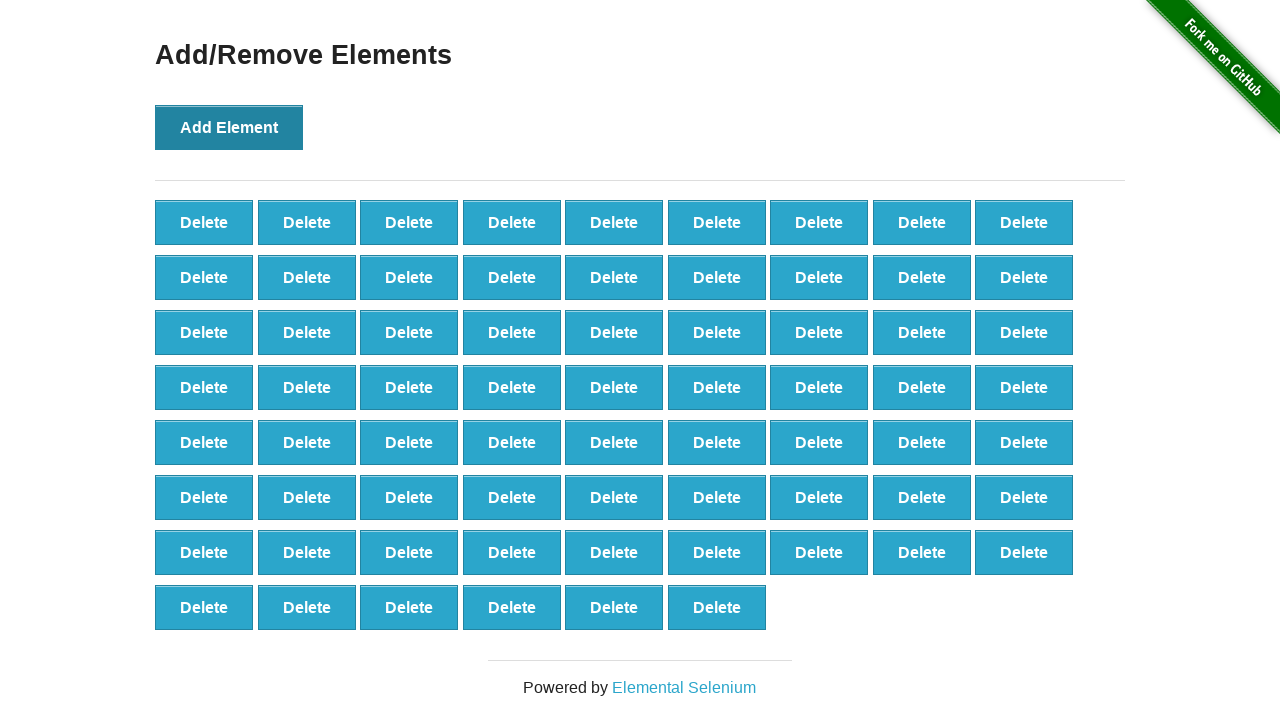

Clicked Add Element button (iteration 70/100) at (229, 127) on button[onclick='addElement()']
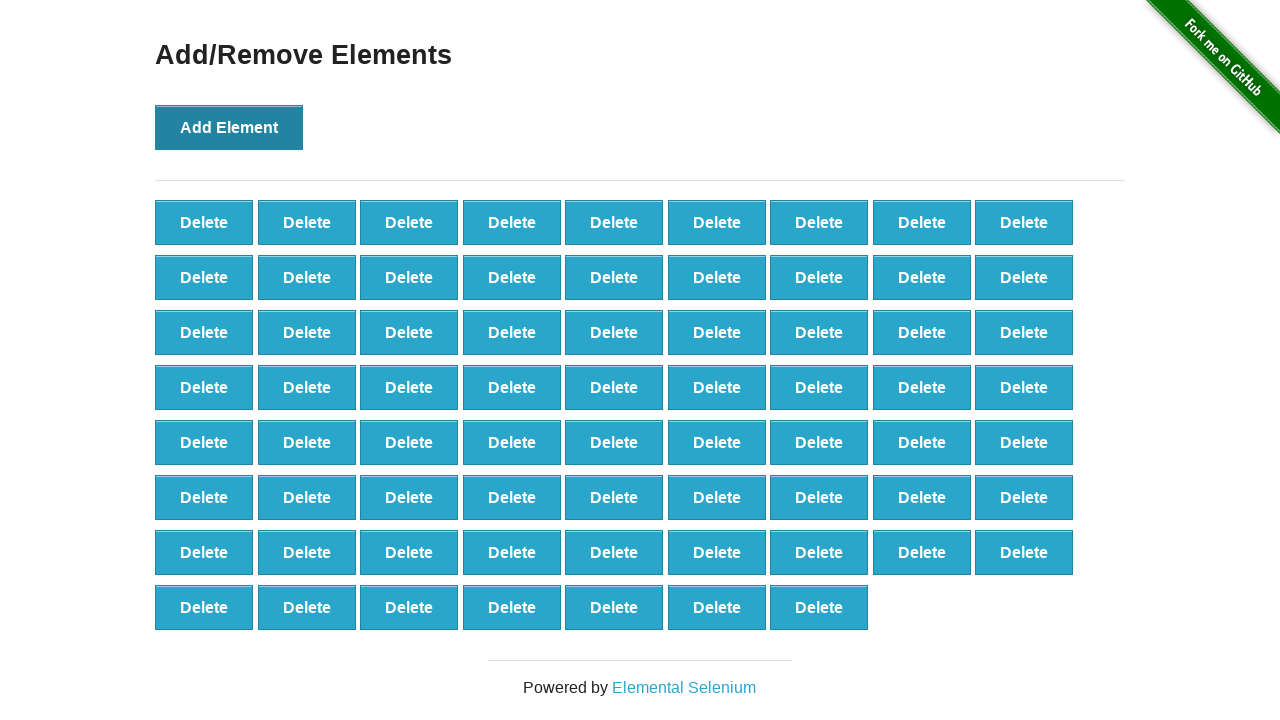

Clicked Add Element button (iteration 71/100) at (229, 127) on button[onclick='addElement()']
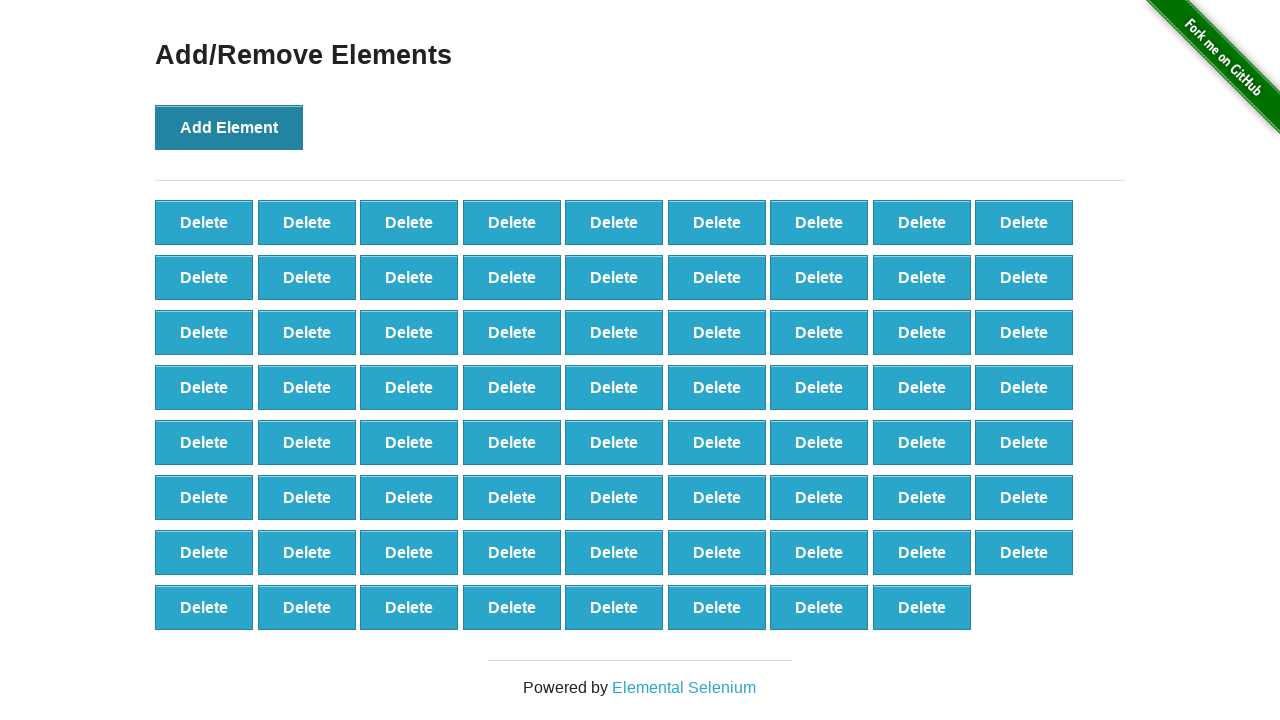

Clicked Add Element button (iteration 72/100) at (229, 127) on button[onclick='addElement()']
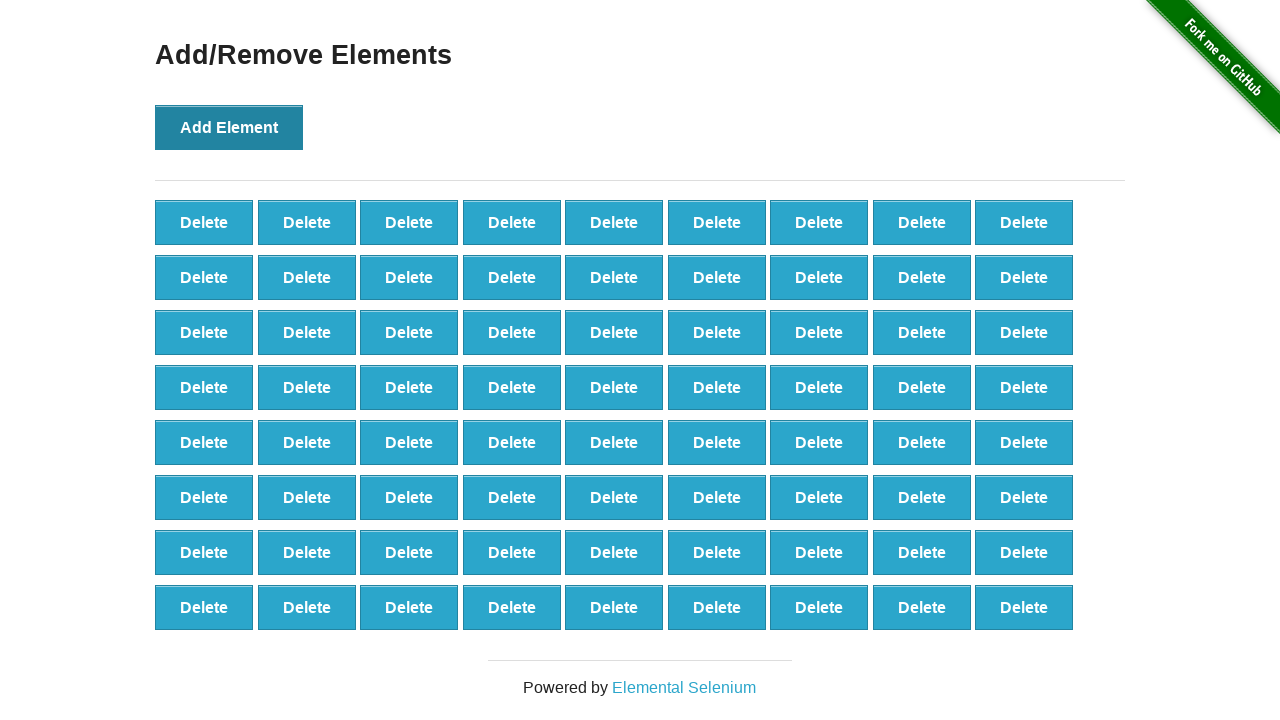

Clicked Add Element button (iteration 73/100) at (229, 127) on button[onclick='addElement()']
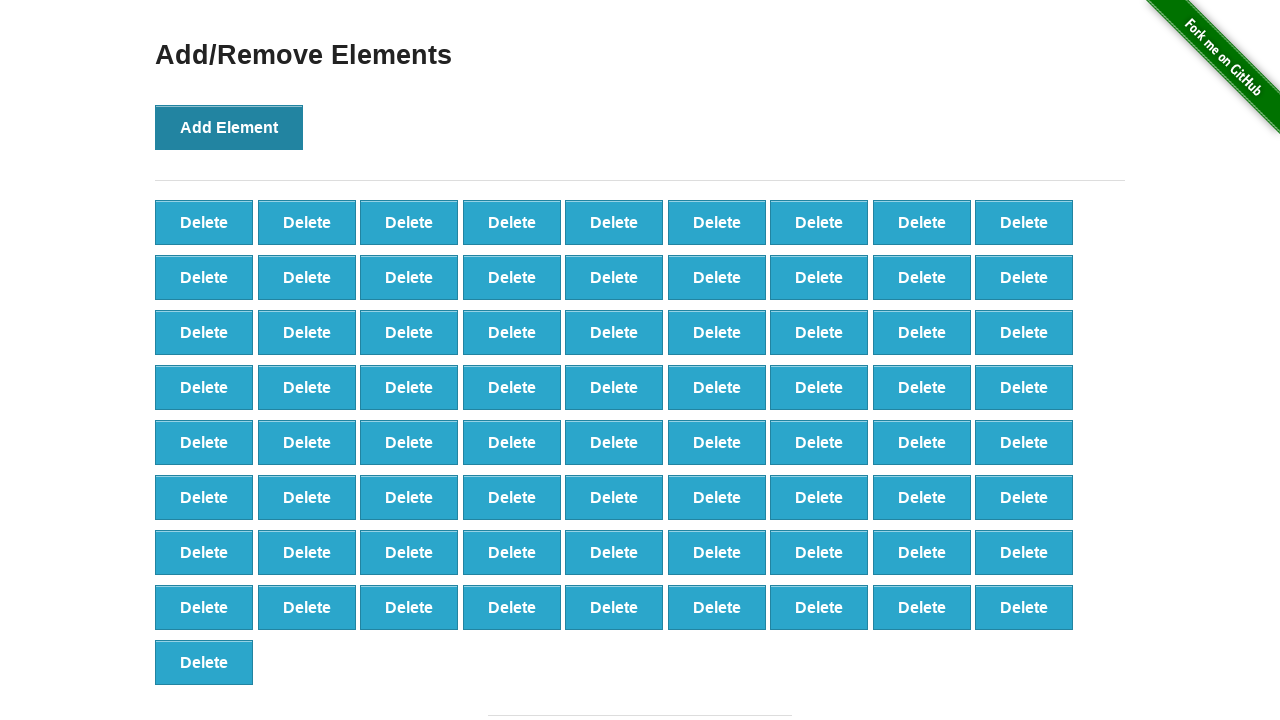

Clicked Add Element button (iteration 74/100) at (229, 127) on button[onclick='addElement()']
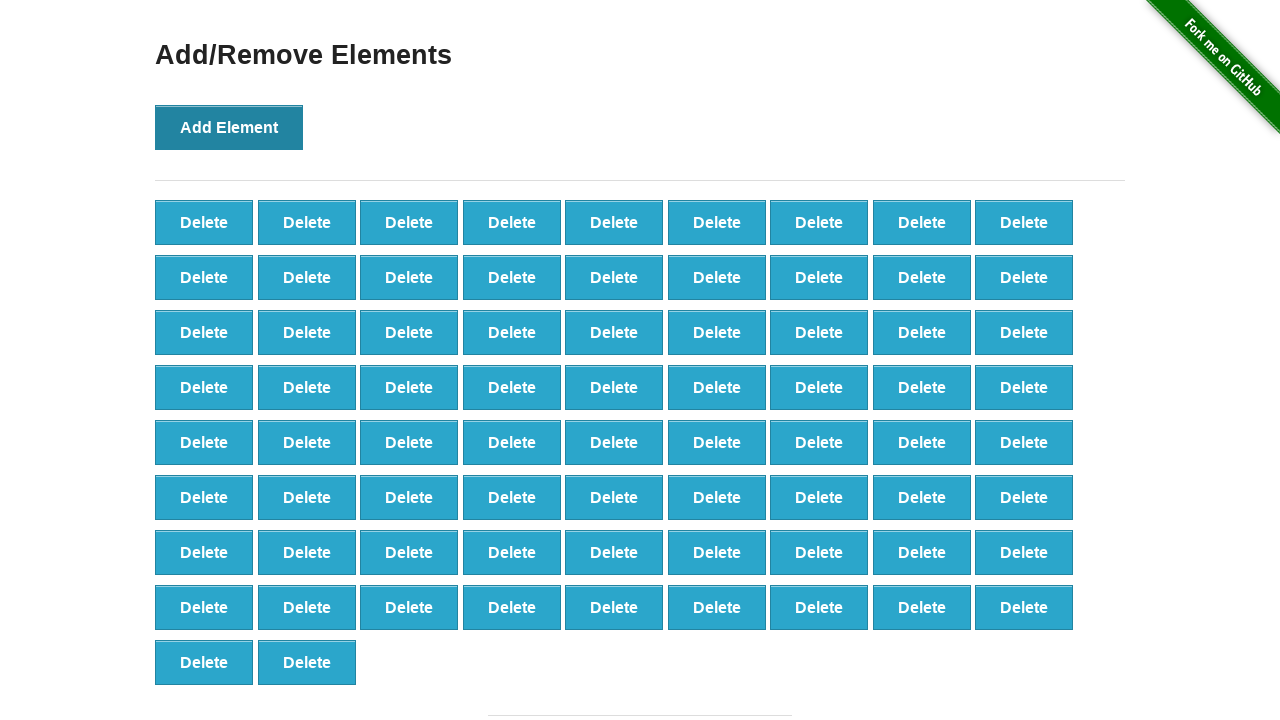

Clicked Add Element button (iteration 75/100) at (229, 127) on button[onclick='addElement()']
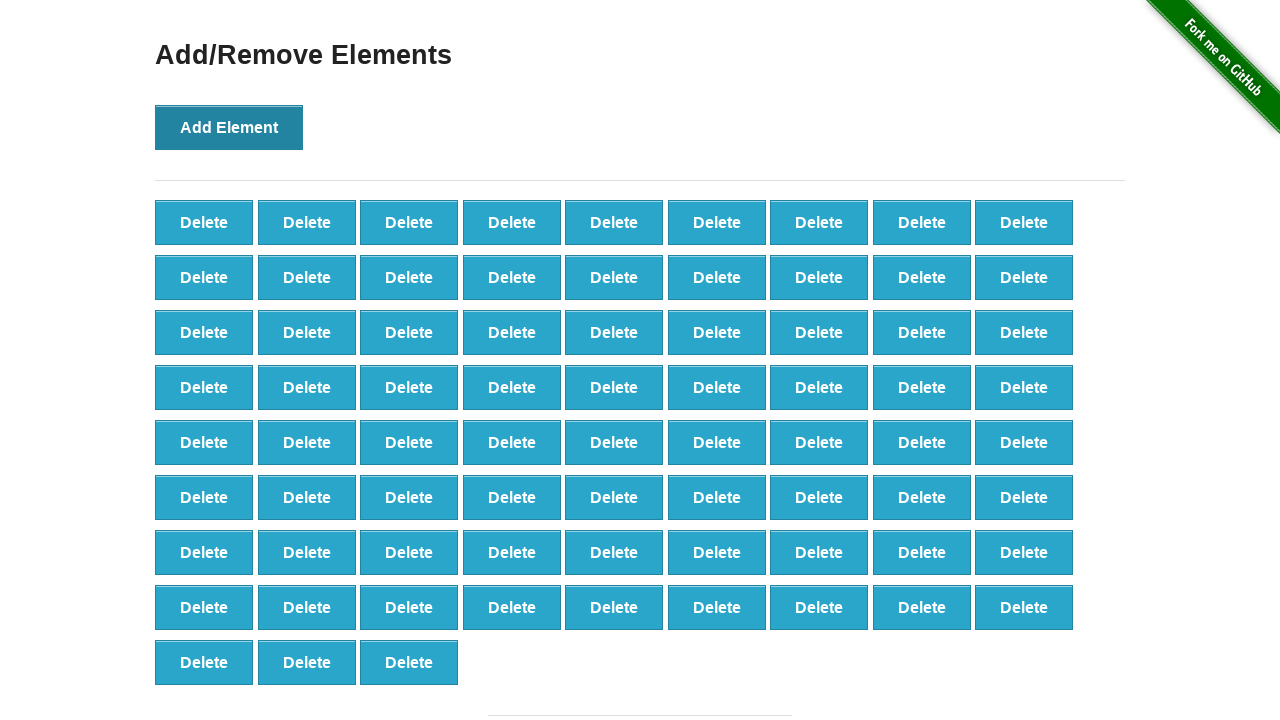

Clicked Add Element button (iteration 76/100) at (229, 127) on button[onclick='addElement()']
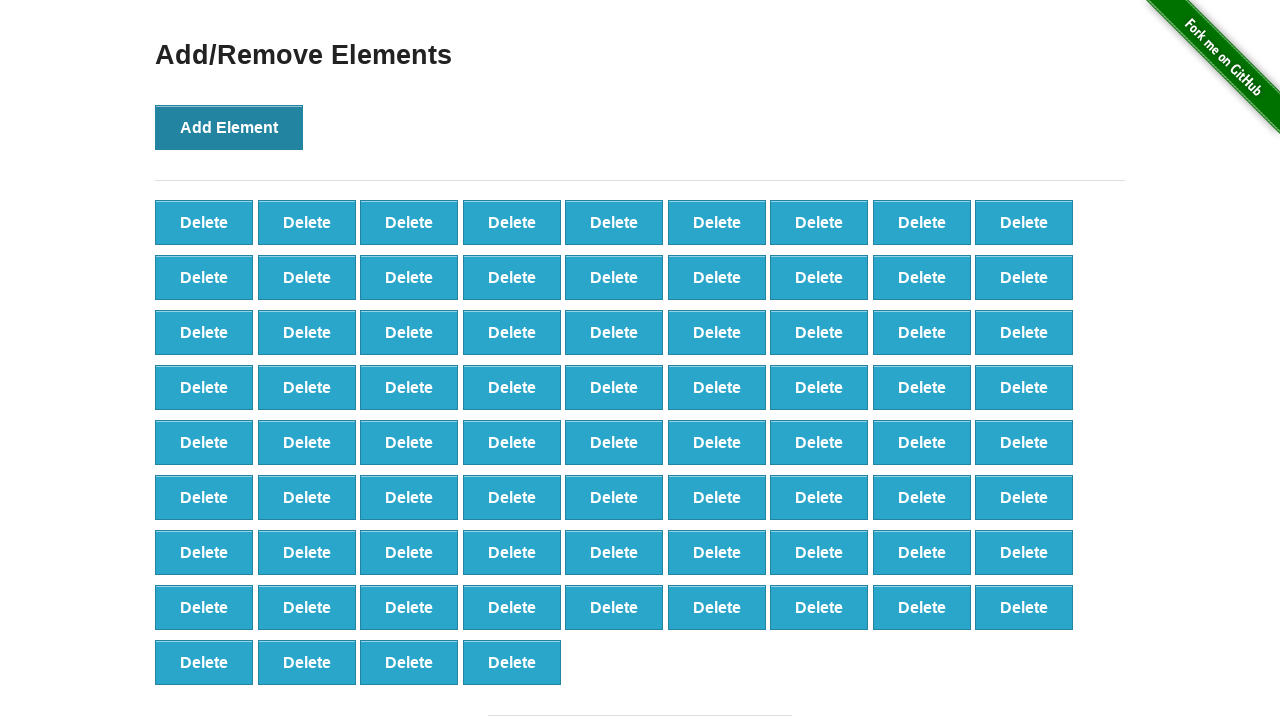

Clicked Add Element button (iteration 77/100) at (229, 127) on button[onclick='addElement()']
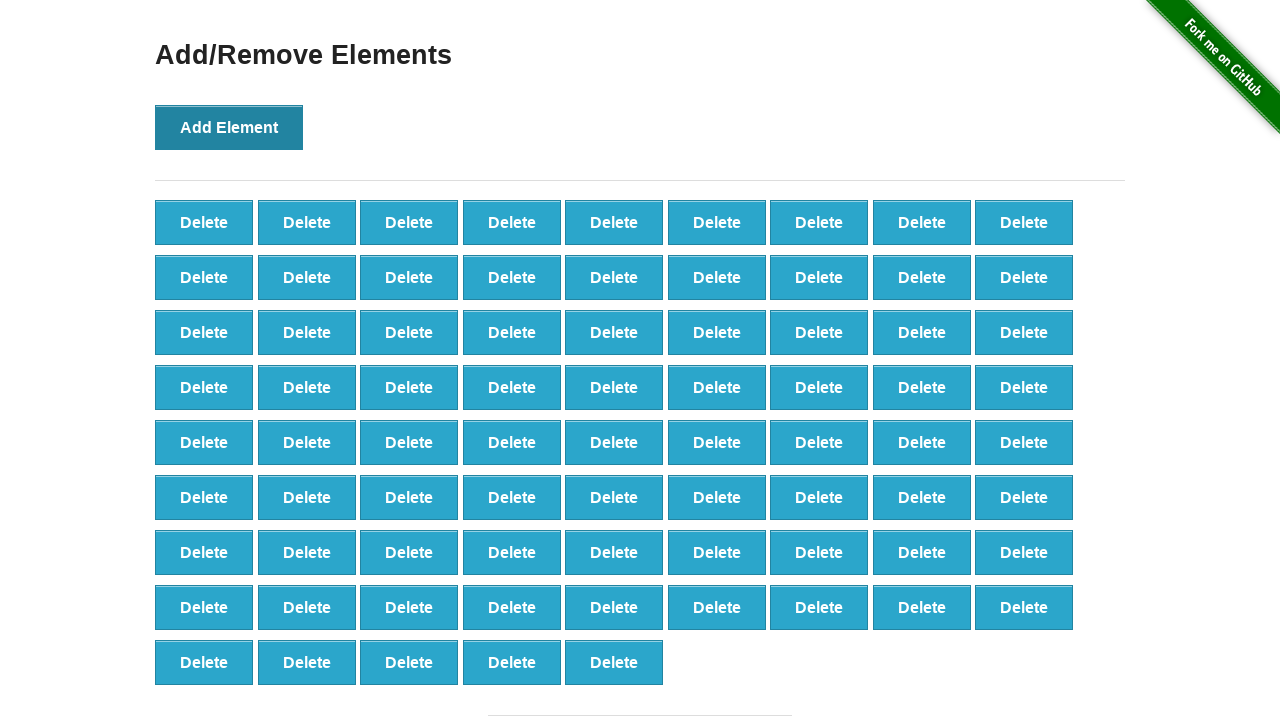

Clicked Add Element button (iteration 78/100) at (229, 127) on button[onclick='addElement()']
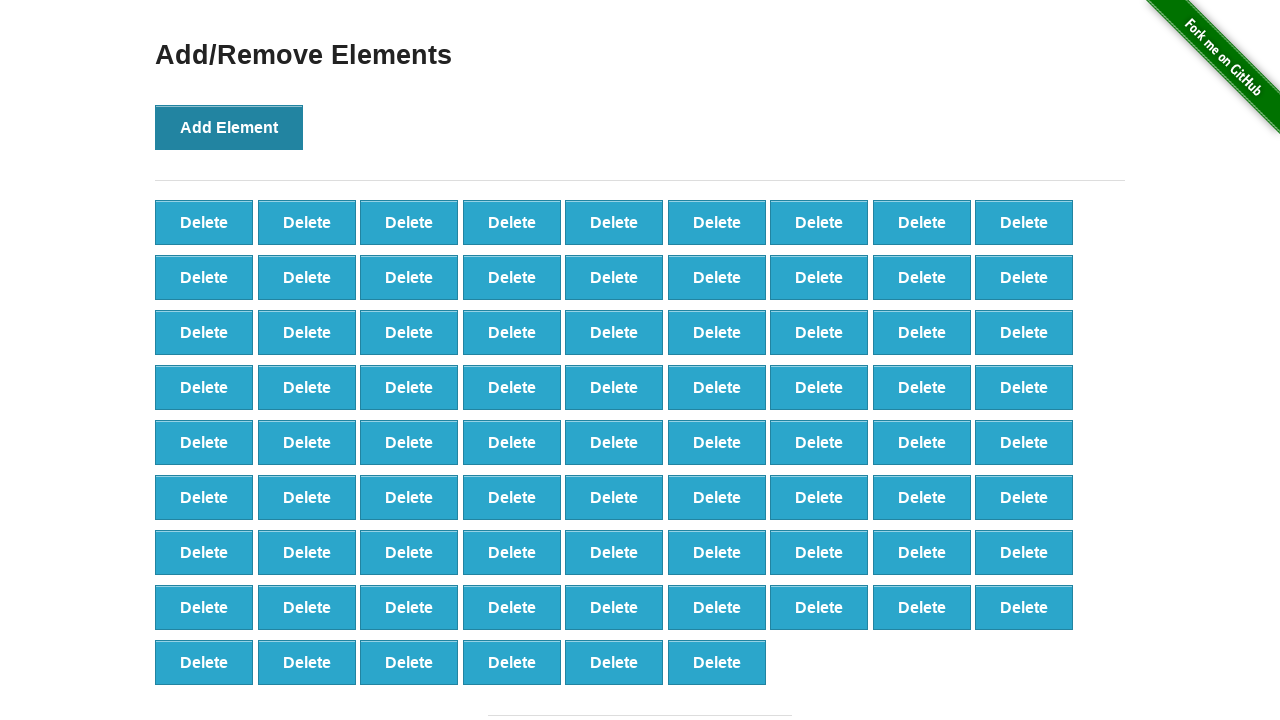

Clicked Add Element button (iteration 79/100) at (229, 127) on button[onclick='addElement()']
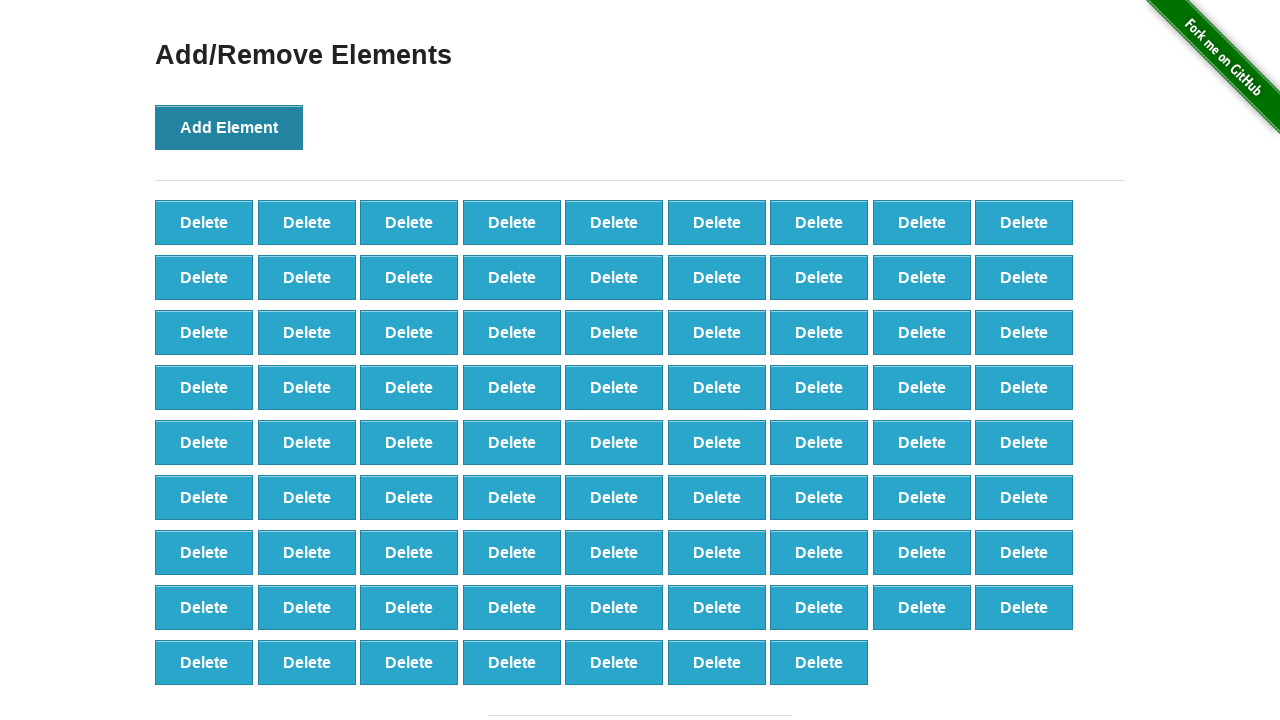

Clicked Add Element button (iteration 80/100) at (229, 127) on button[onclick='addElement()']
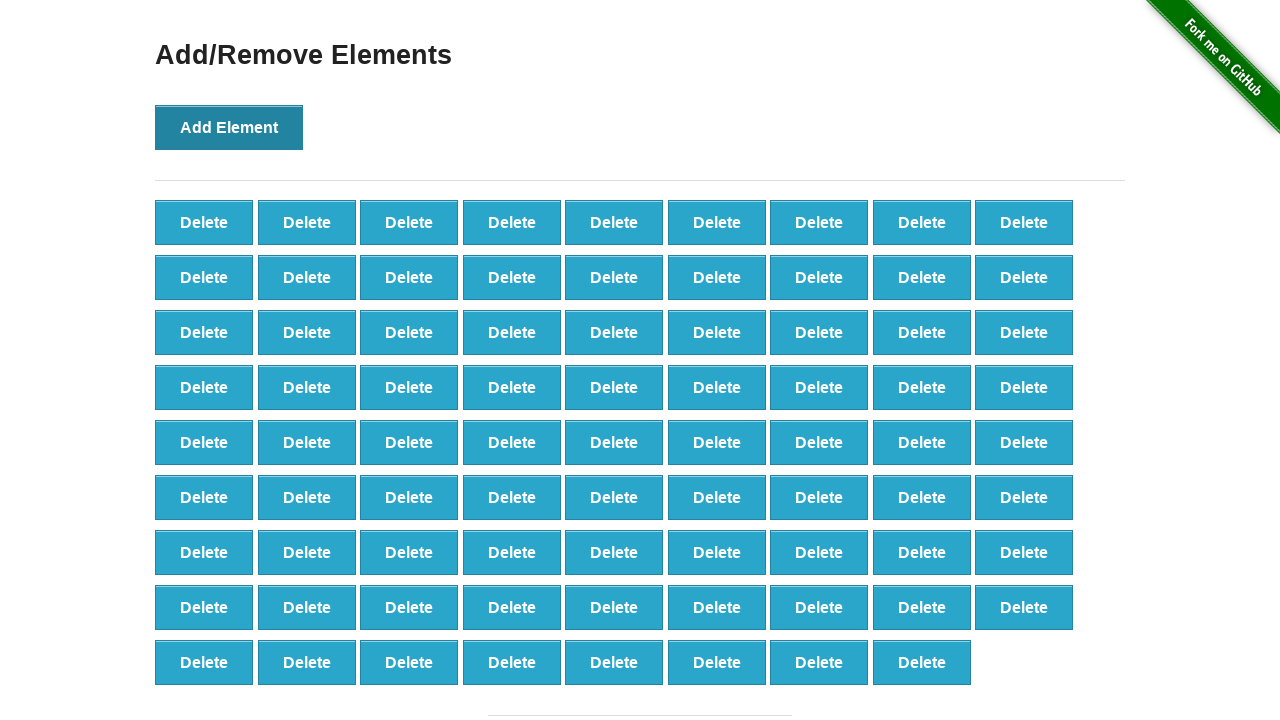

Clicked Add Element button (iteration 81/100) at (229, 127) on button[onclick='addElement()']
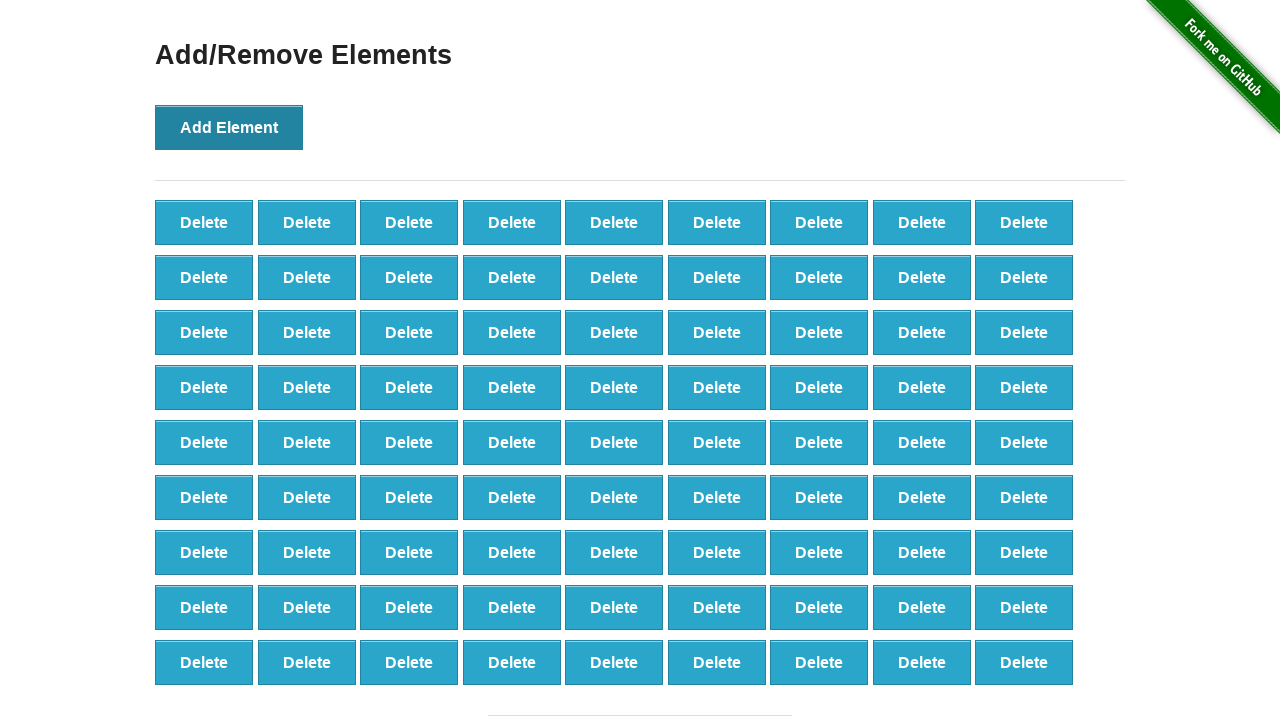

Clicked Add Element button (iteration 82/100) at (229, 127) on button[onclick='addElement()']
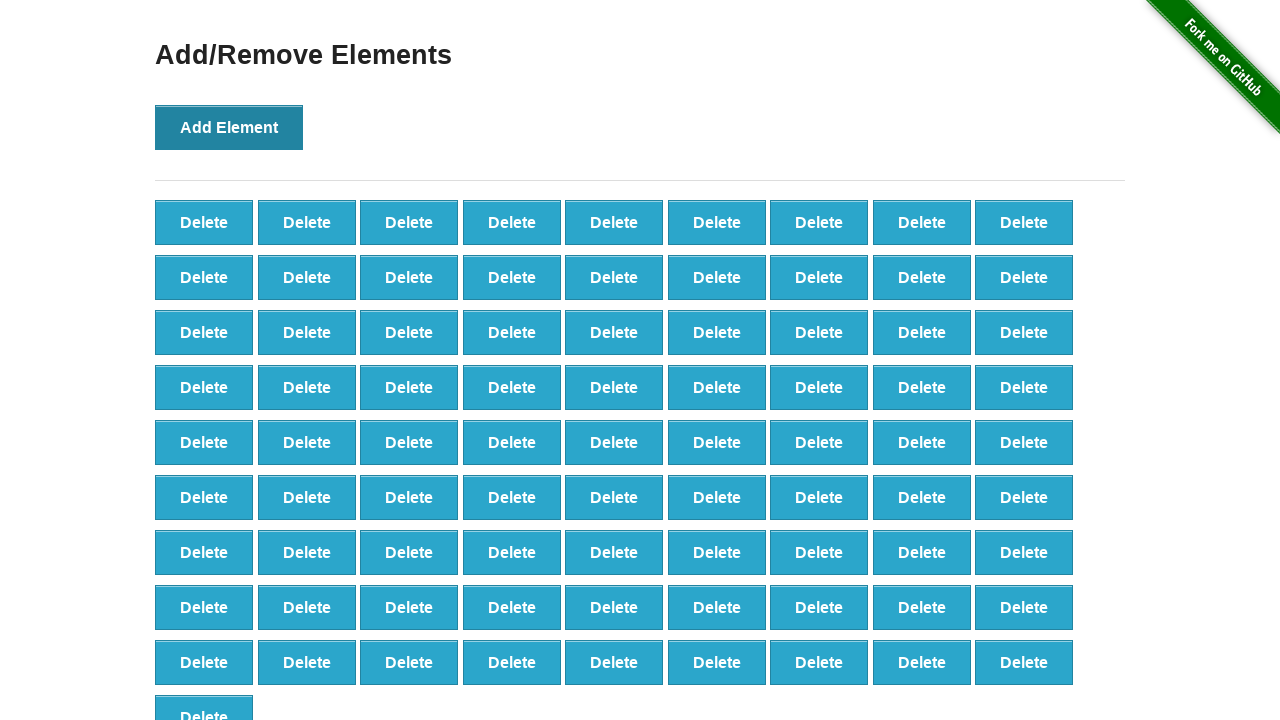

Clicked Add Element button (iteration 83/100) at (229, 127) on button[onclick='addElement()']
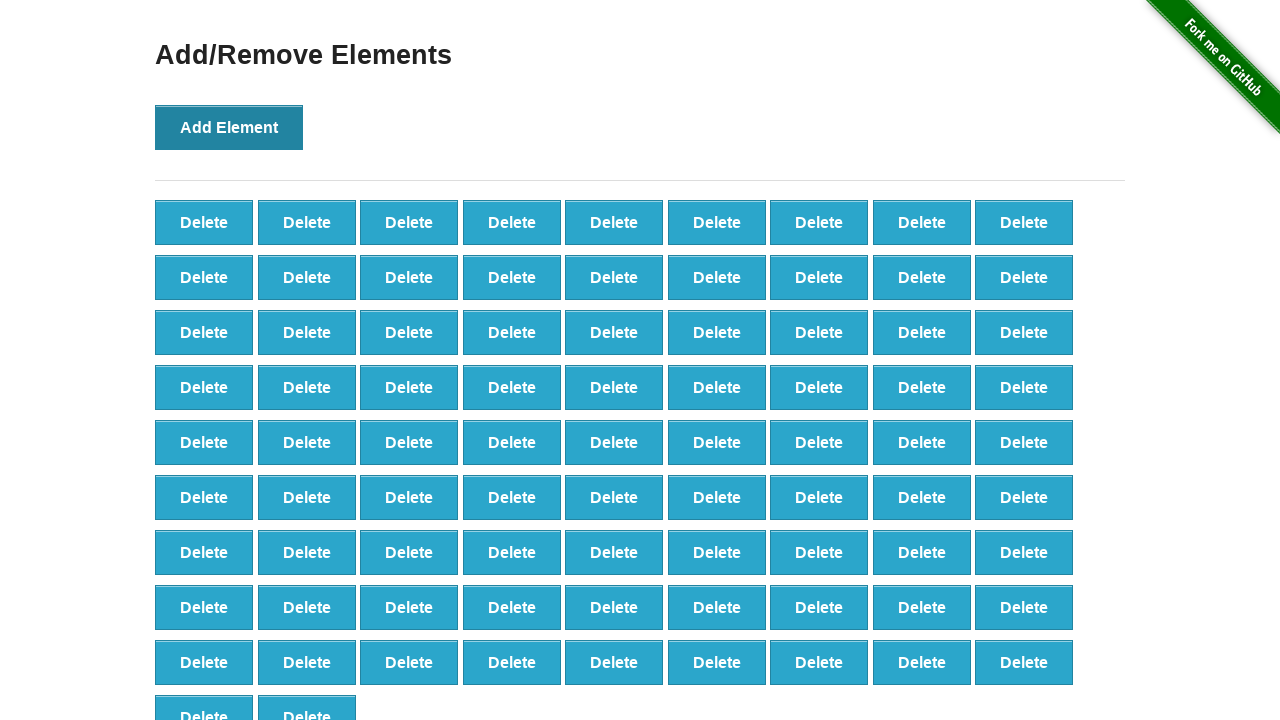

Clicked Add Element button (iteration 84/100) at (229, 127) on button[onclick='addElement()']
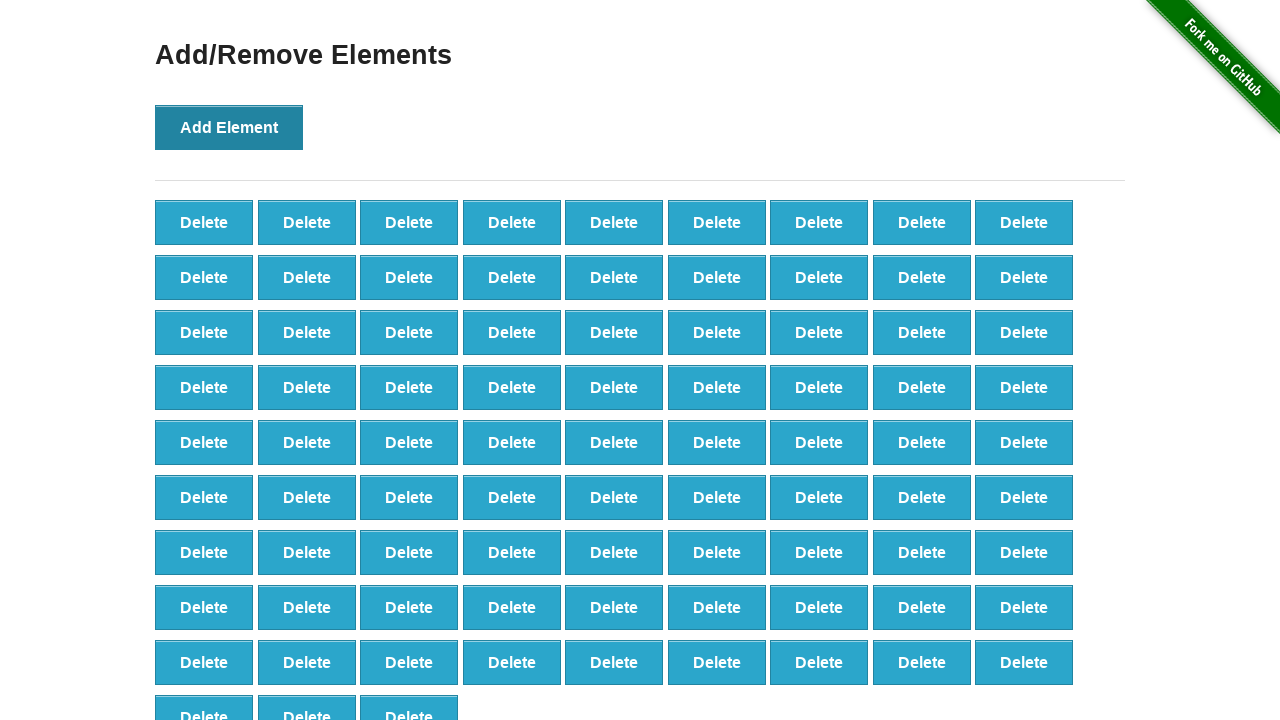

Clicked Add Element button (iteration 85/100) at (229, 127) on button[onclick='addElement()']
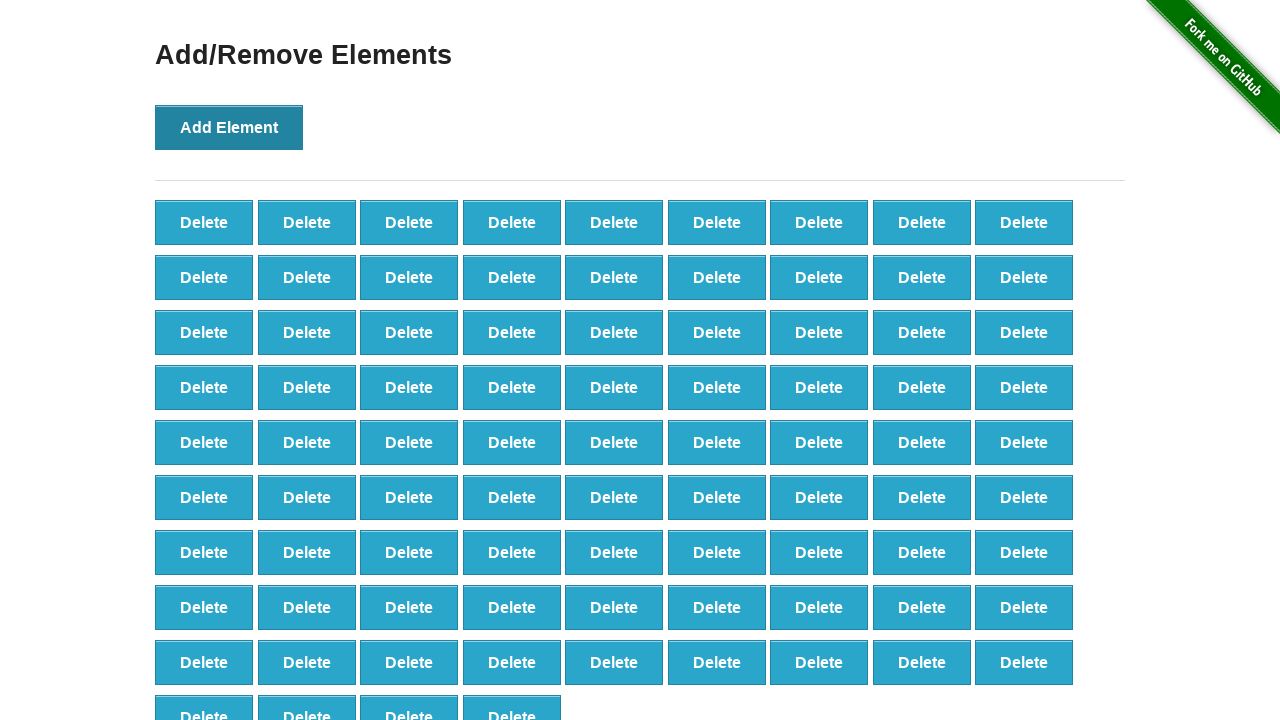

Clicked Add Element button (iteration 86/100) at (229, 127) on button[onclick='addElement()']
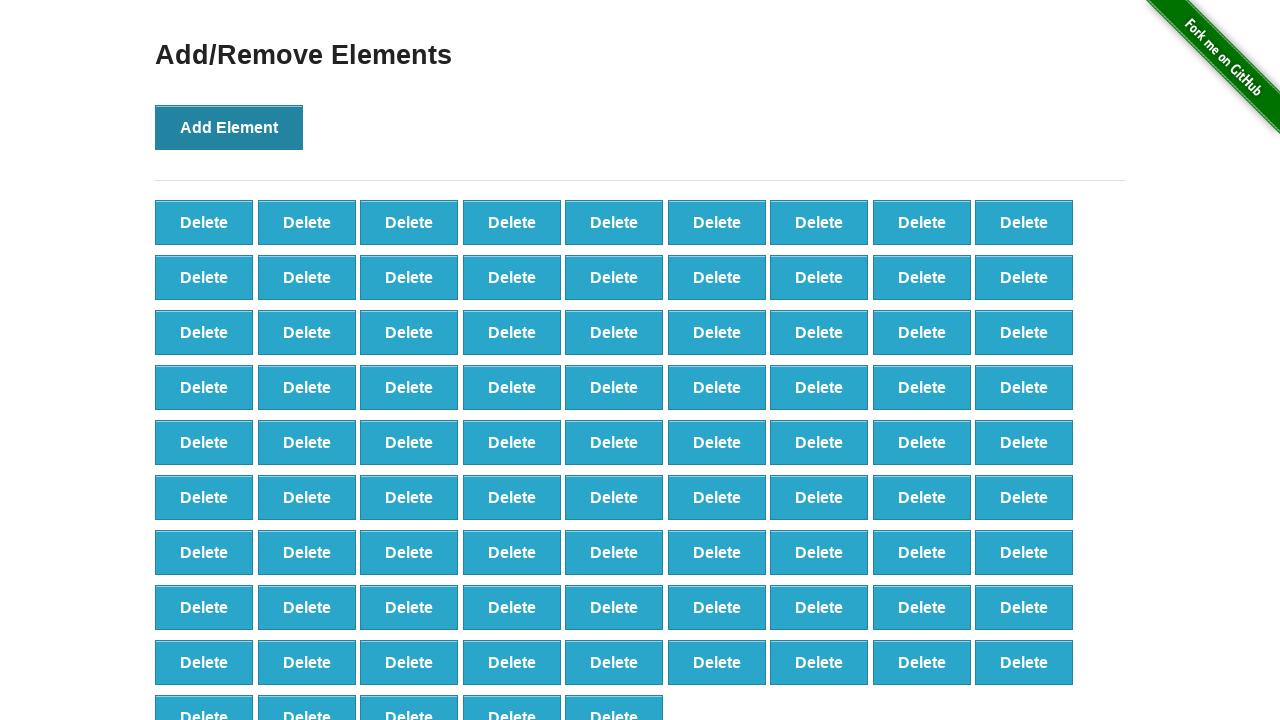

Clicked Add Element button (iteration 87/100) at (229, 127) on button[onclick='addElement()']
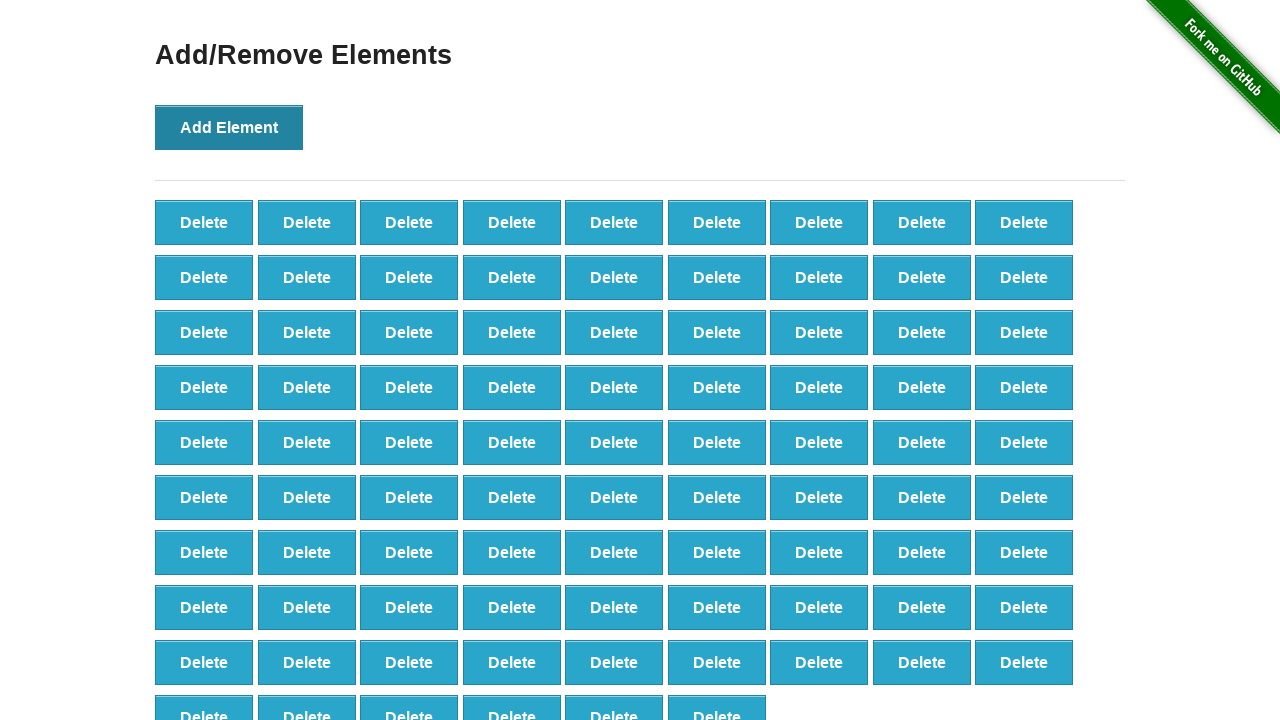

Clicked Add Element button (iteration 88/100) at (229, 127) on button[onclick='addElement()']
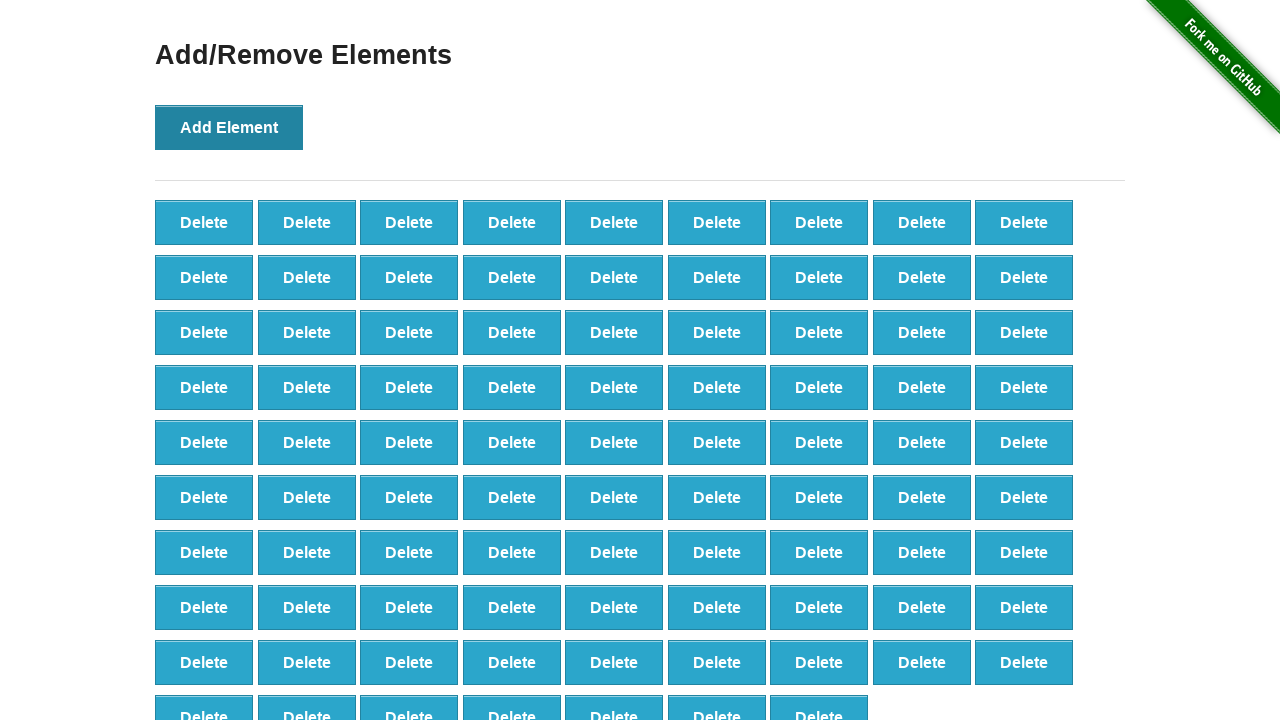

Clicked Add Element button (iteration 89/100) at (229, 127) on button[onclick='addElement()']
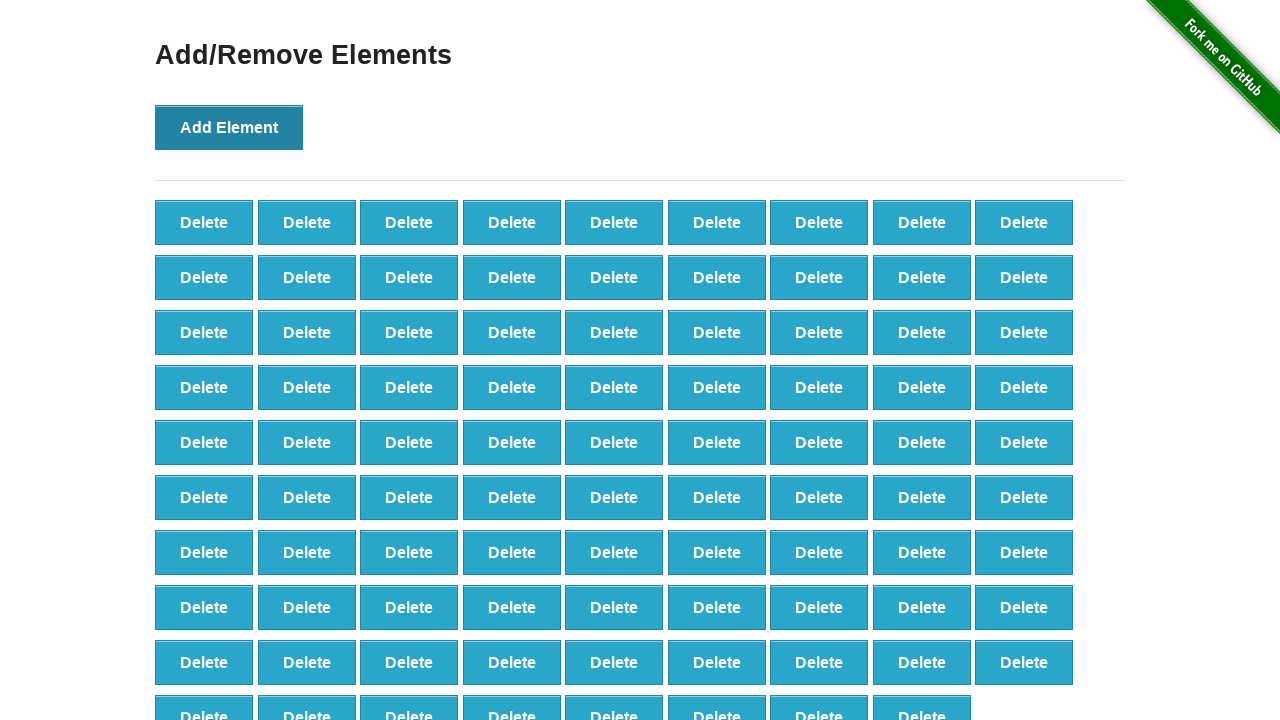

Clicked Add Element button (iteration 90/100) at (229, 127) on button[onclick='addElement()']
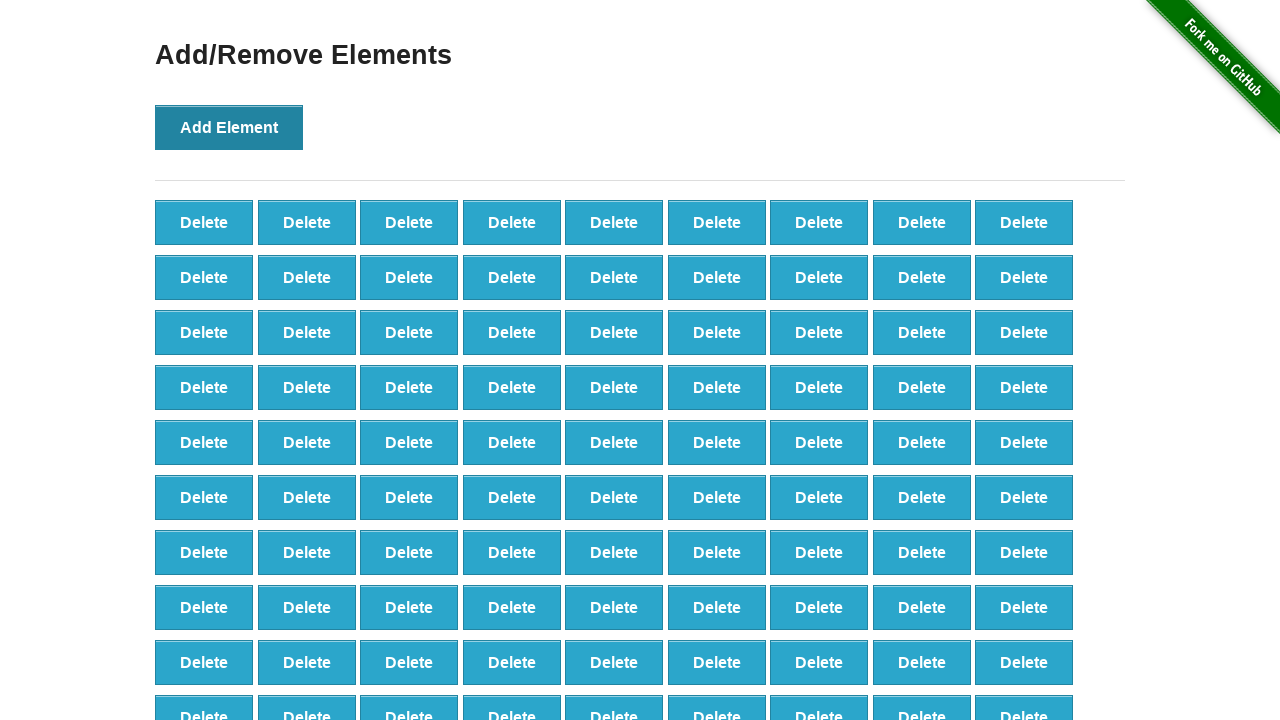

Clicked Add Element button (iteration 91/100) at (229, 127) on button[onclick='addElement()']
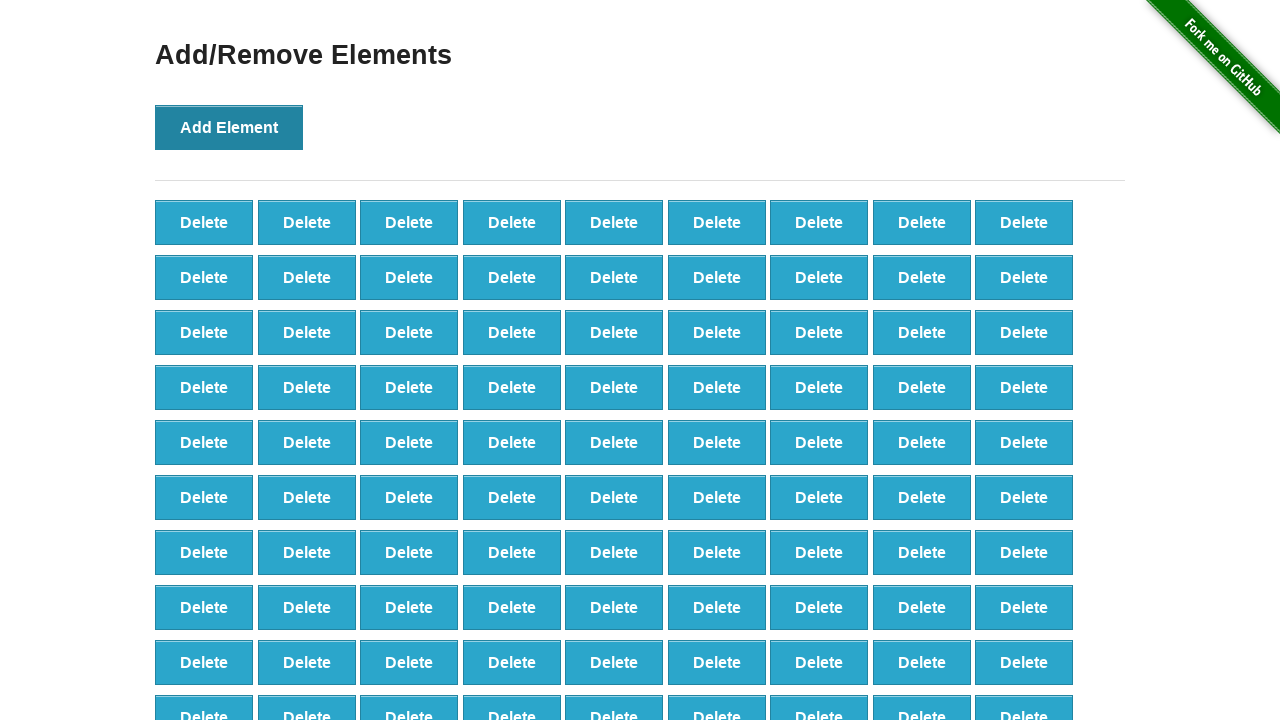

Clicked Add Element button (iteration 92/100) at (229, 127) on button[onclick='addElement()']
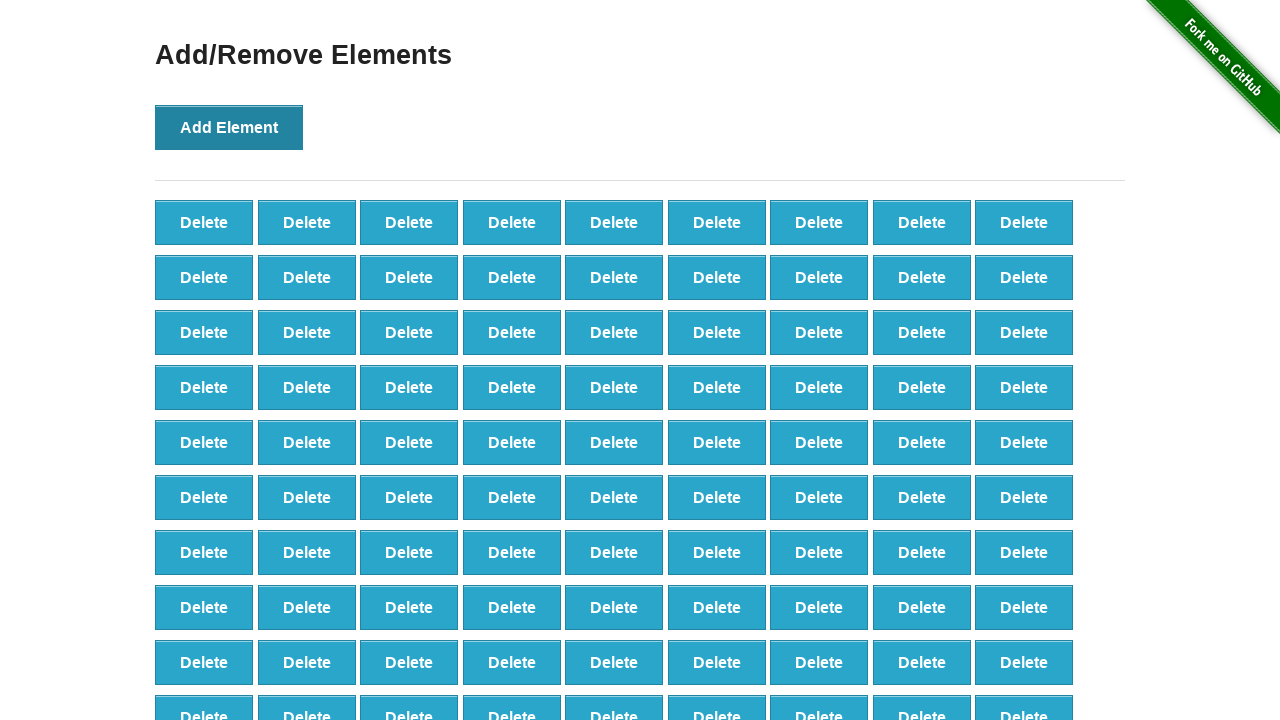

Clicked Add Element button (iteration 93/100) at (229, 127) on button[onclick='addElement()']
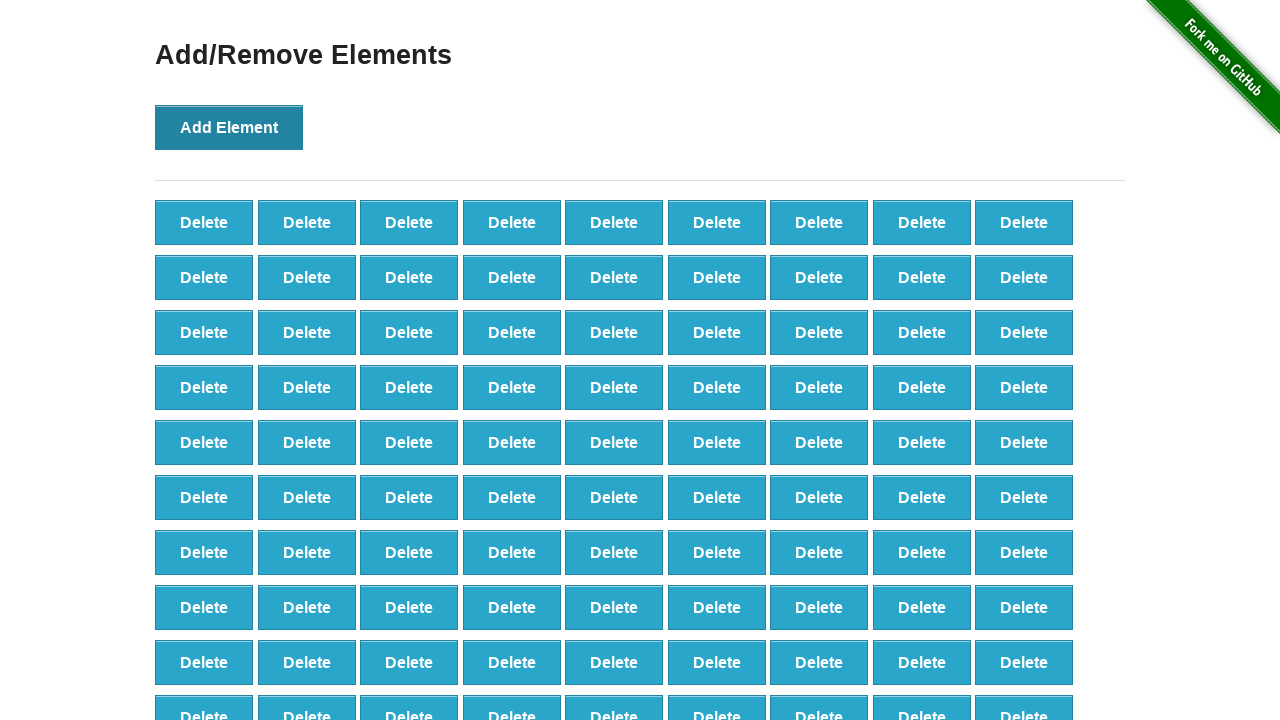

Clicked Add Element button (iteration 94/100) at (229, 127) on button[onclick='addElement()']
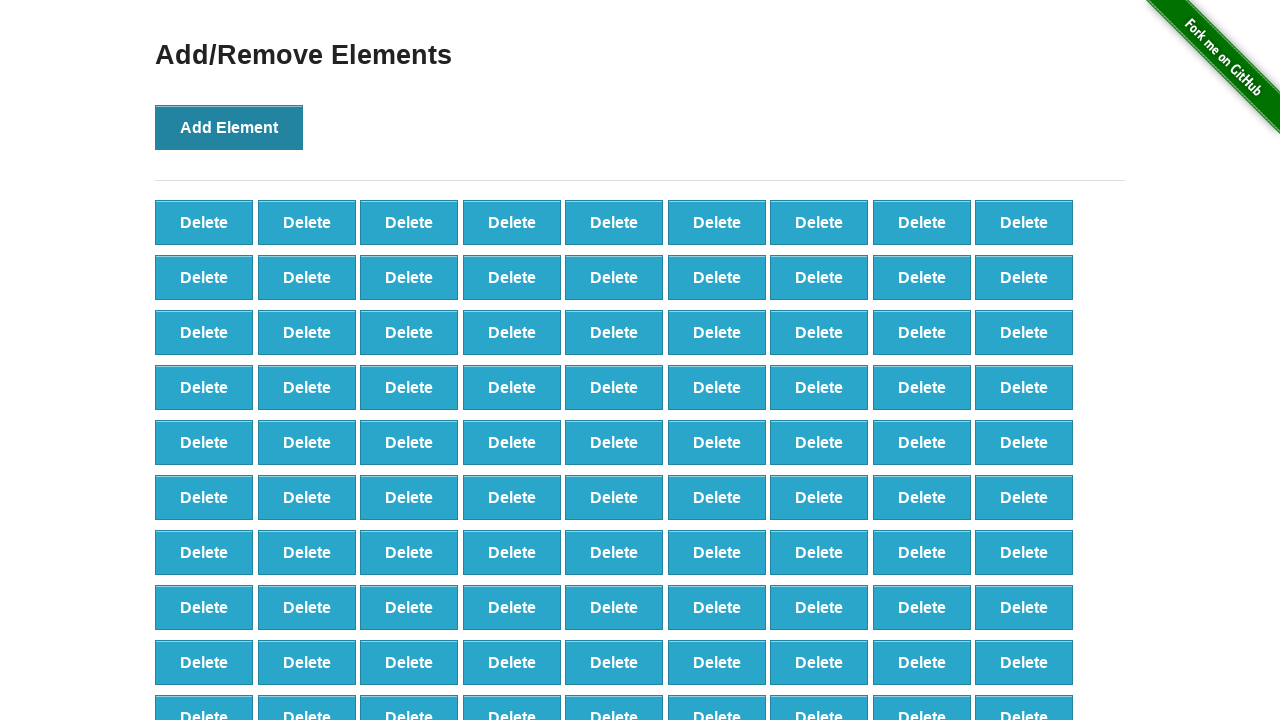

Clicked Add Element button (iteration 95/100) at (229, 127) on button[onclick='addElement()']
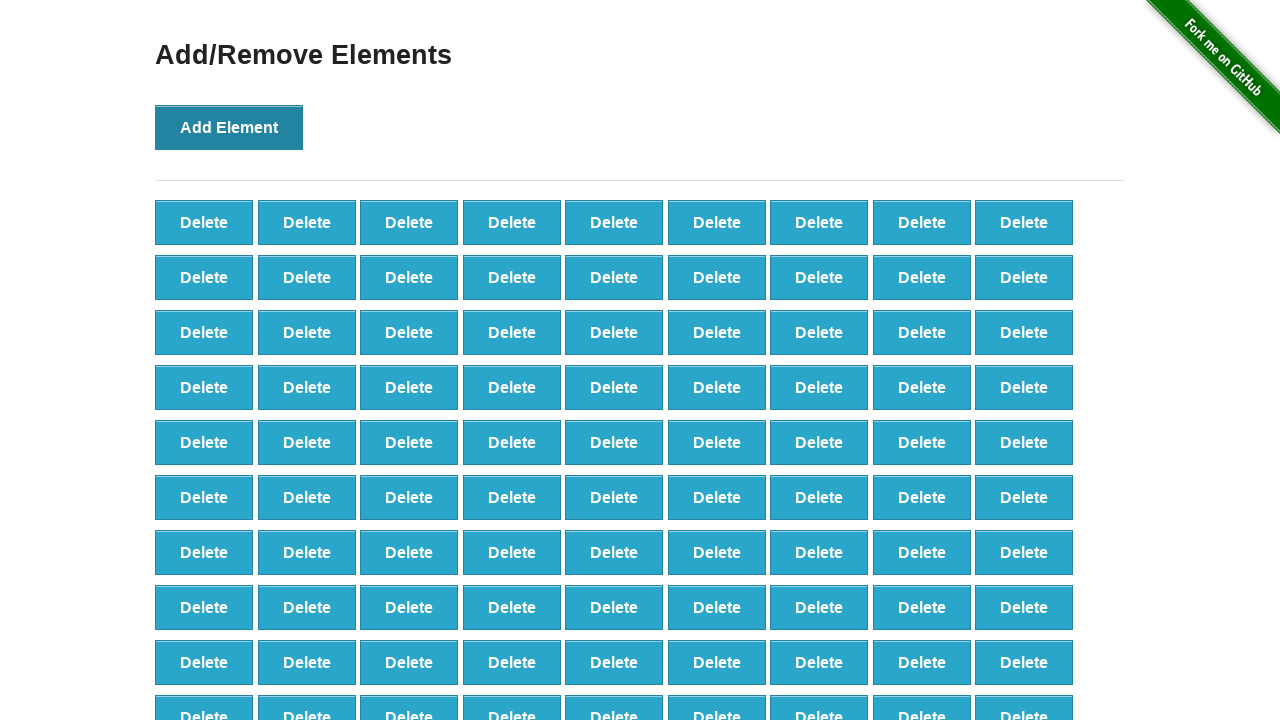

Clicked Add Element button (iteration 96/100) at (229, 127) on button[onclick='addElement()']
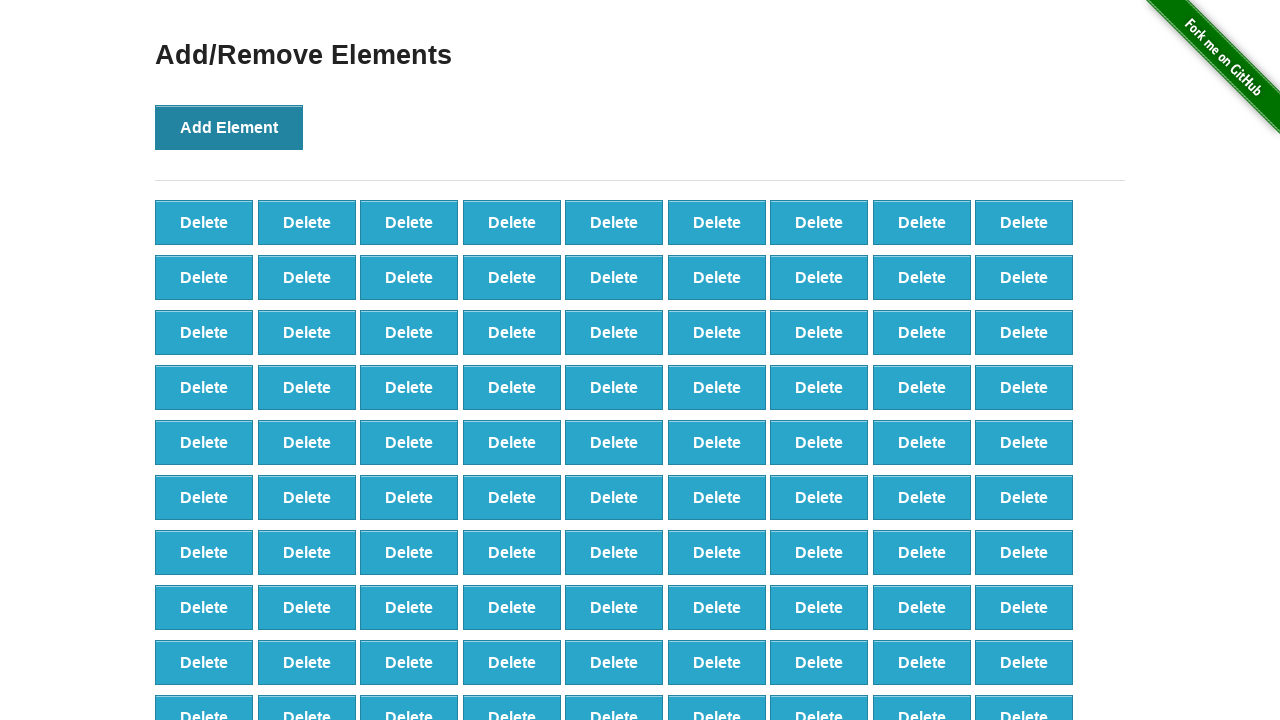

Clicked Add Element button (iteration 97/100) at (229, 127) on button[onclick='addElement()']
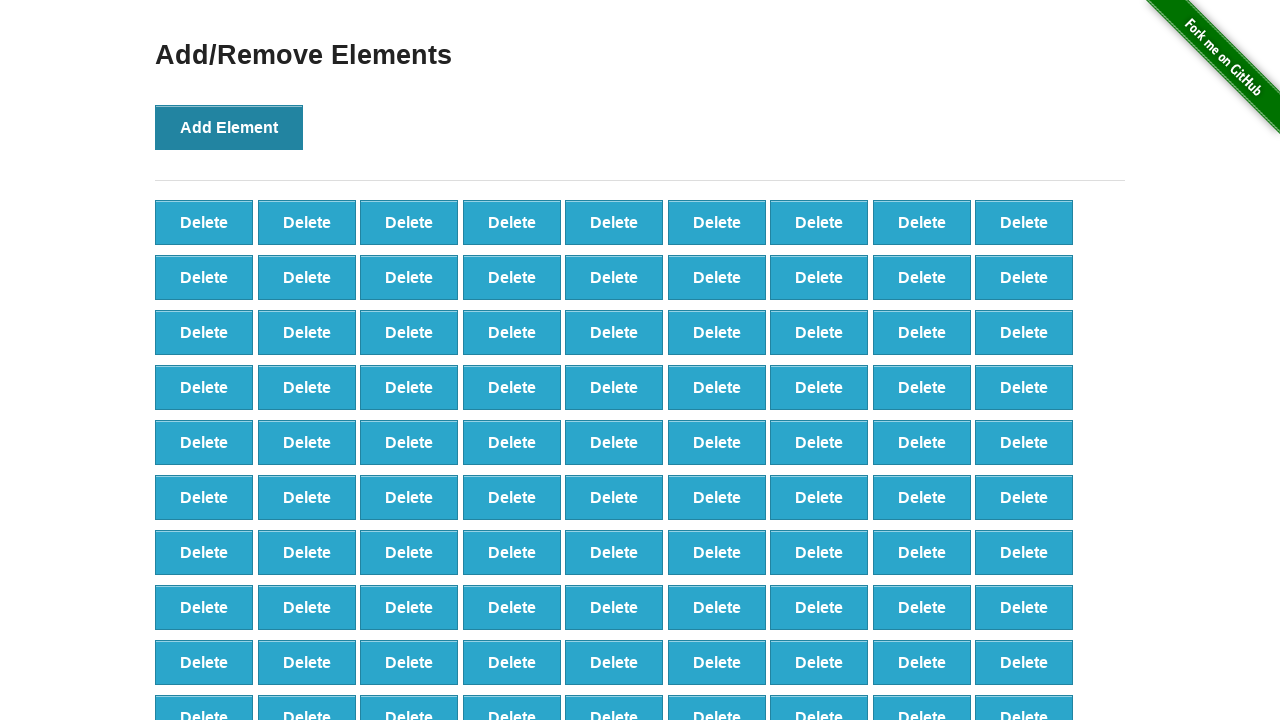

Clicked Add Element button (iteration 98/100) at (229, 127) on button[onclick='addElement()']
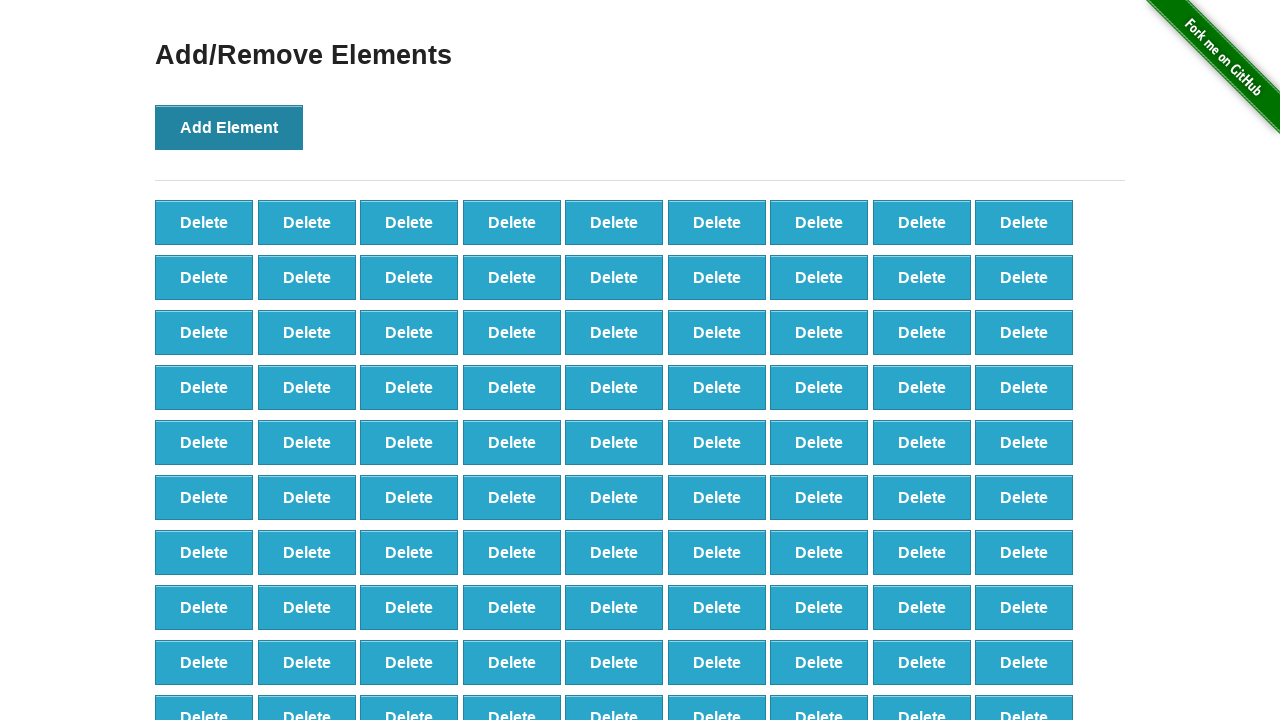

Clicked Add Element button (iteration 99/100) at (229, 127) on button[onclick='addElement()']
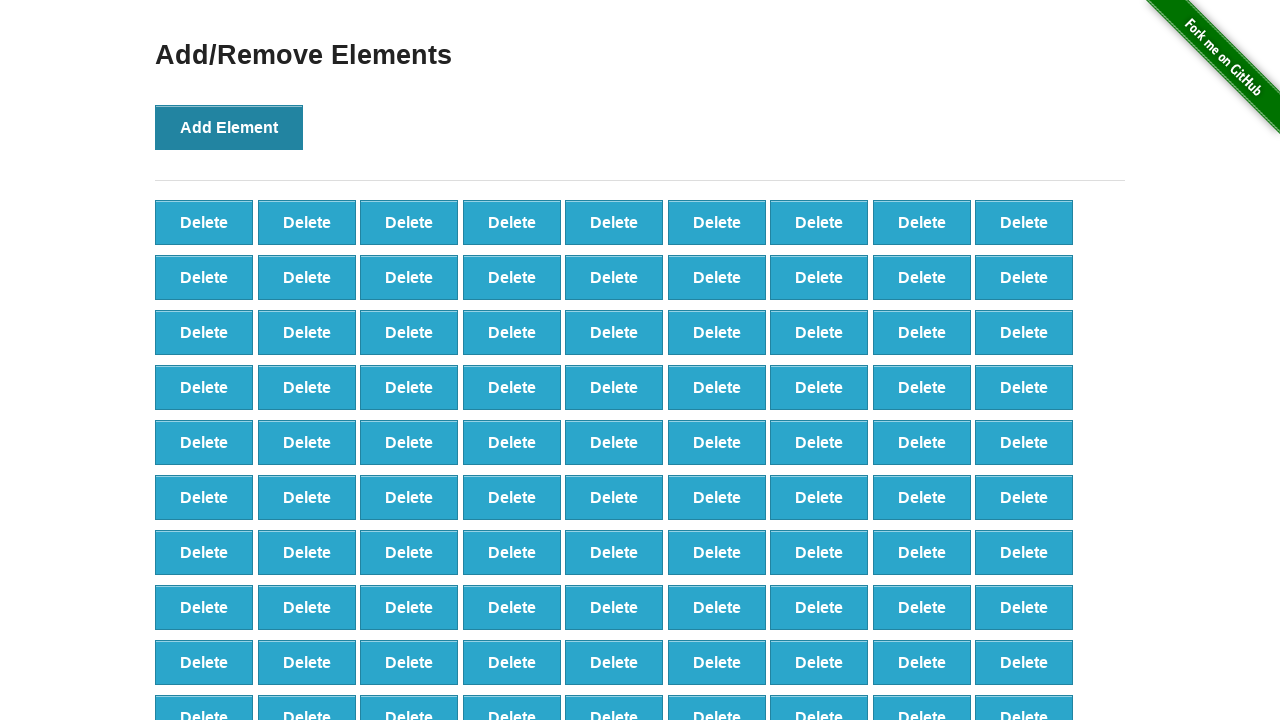

Clicked Add Element button (iteration 100/100) at (229, 127) on button[onclick='addElement()']
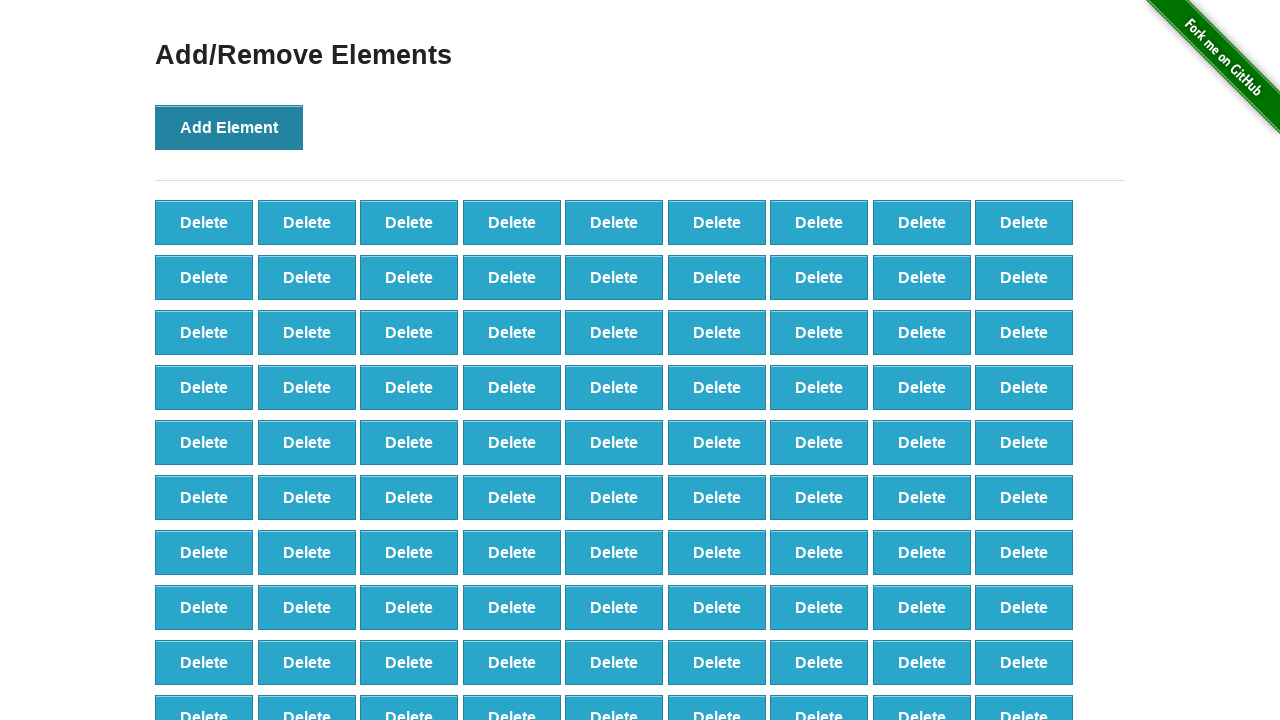

Verified 100 delete buttons were created
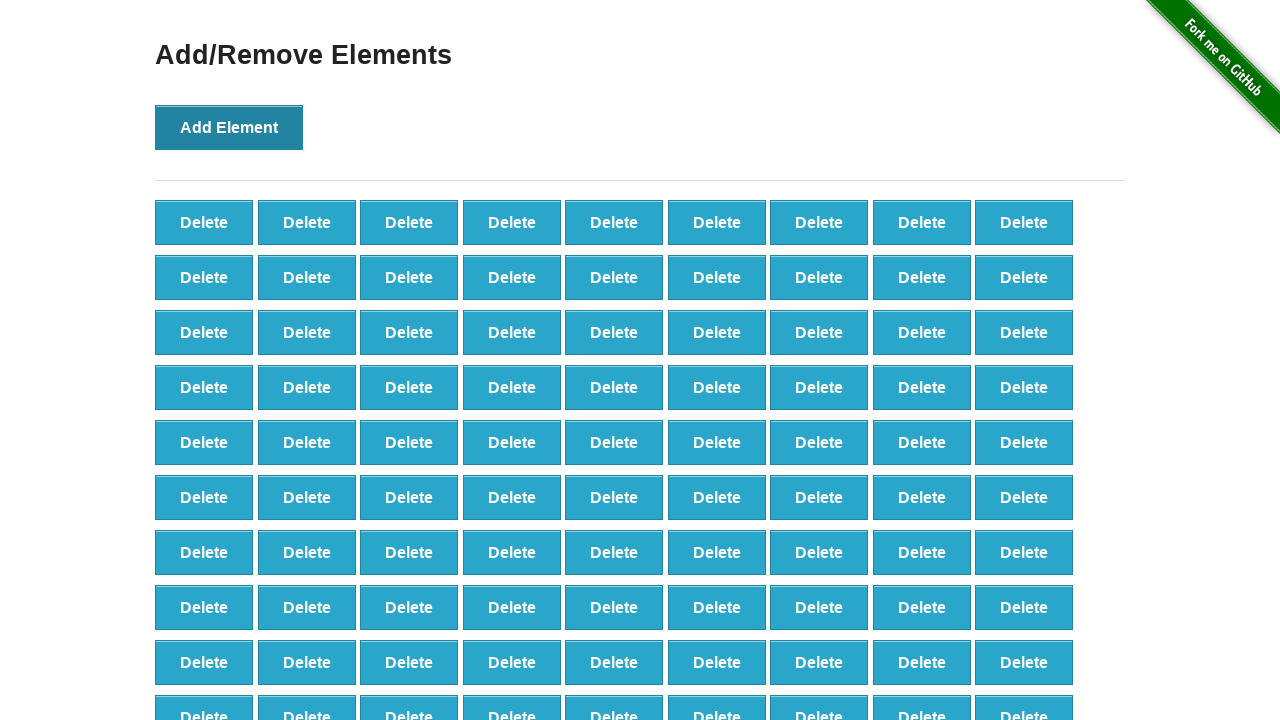

Clicked delete button (iteration 1/90) at (204, 222) on button.added-manually >> nth=0
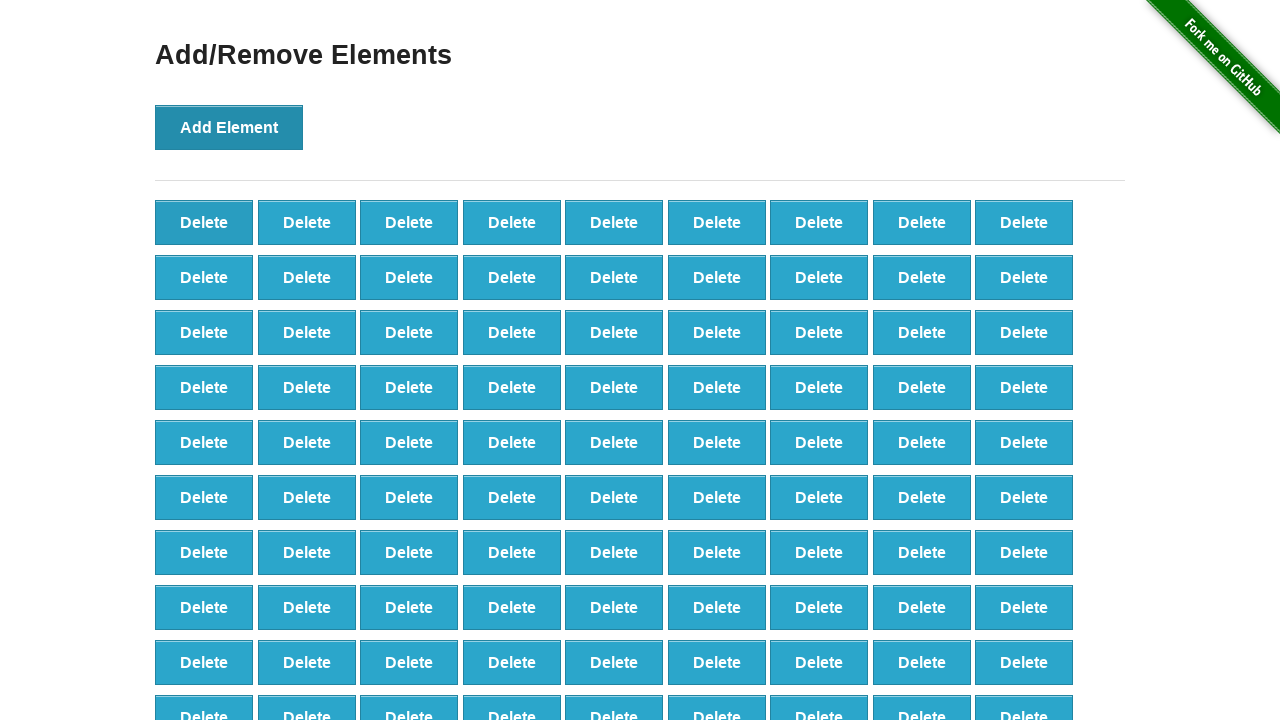

Clicked delete button (iteration 2/90) at (204, 222) on button.added-manually >> nth=0
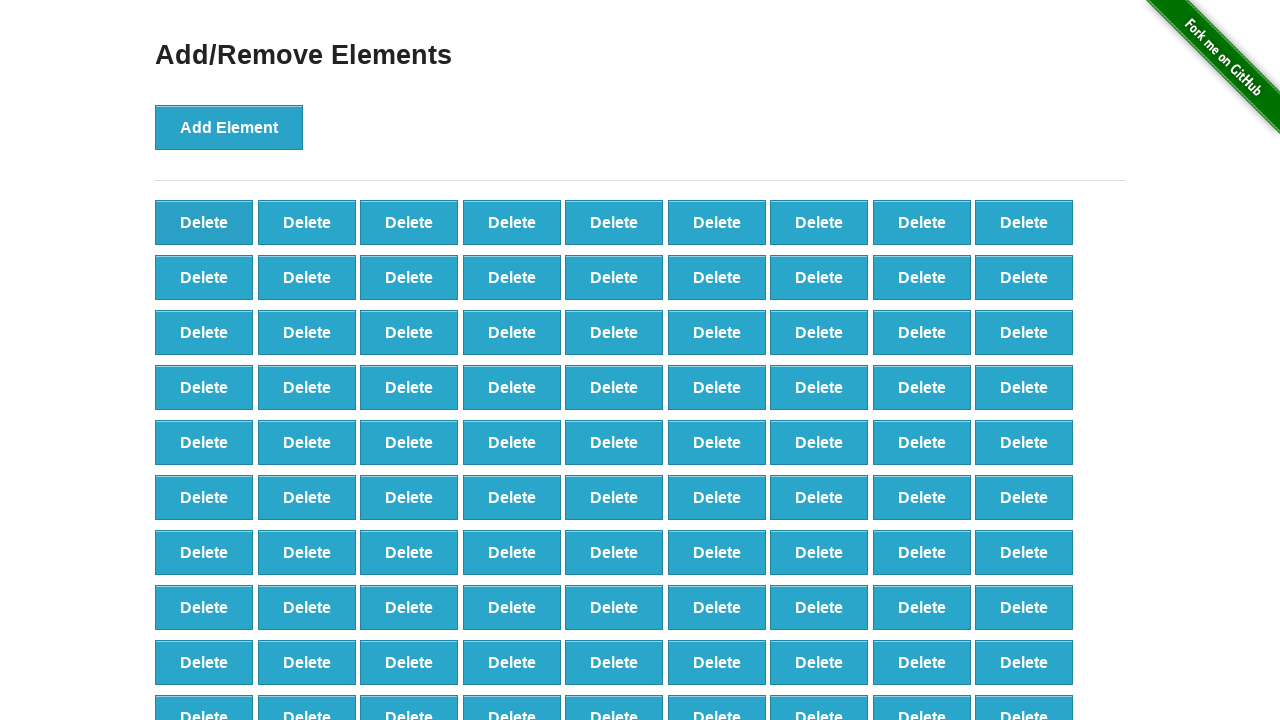

Clicked delete button (iteration 3/90) at (204, 222) on button.added-manually >> nth=0
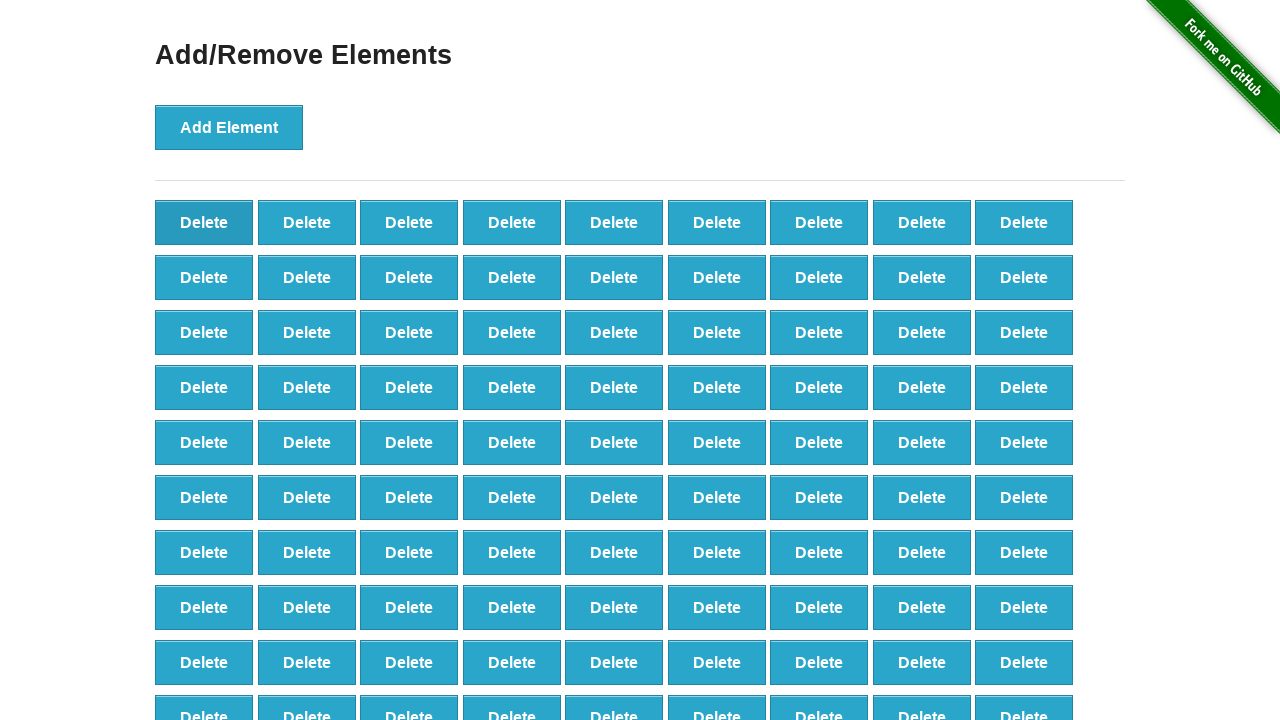

Clicked delete button (iteration 4/90) at (204, 222) on button.added-manually >> nth=0
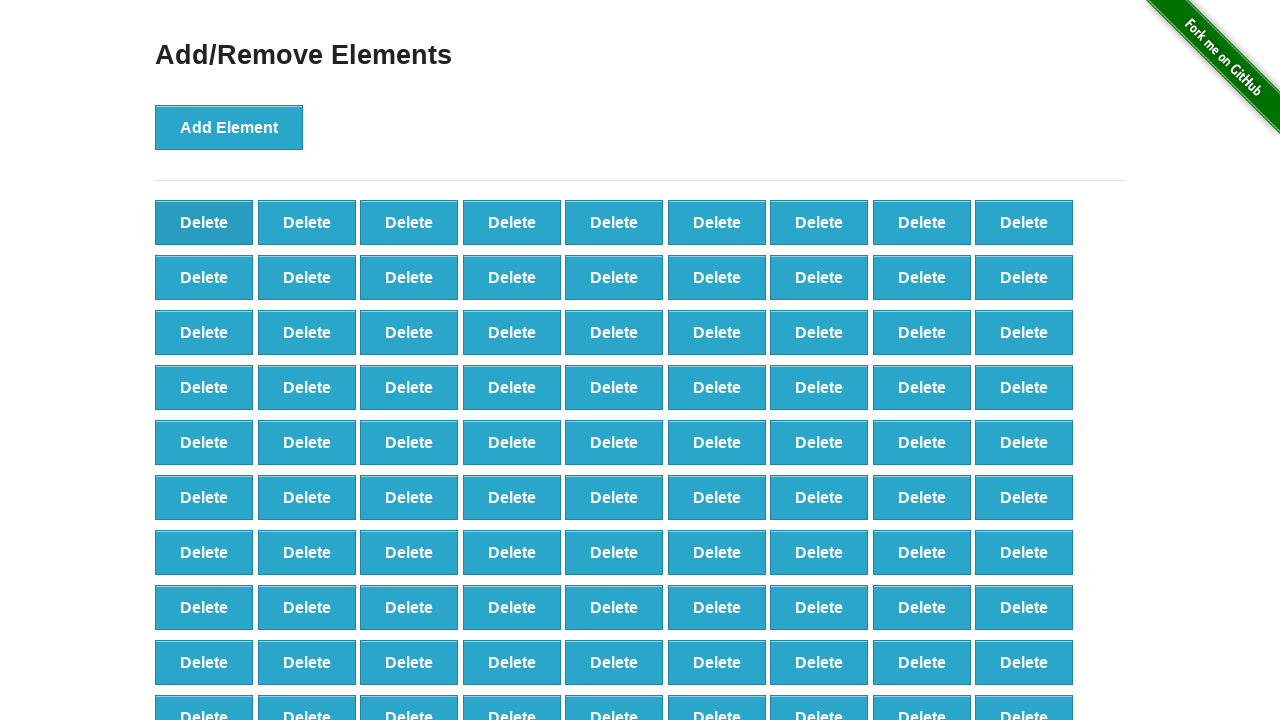

Clicked delete button (iteration 5/90) at (204, 222) on button.added-manually >> nth=0
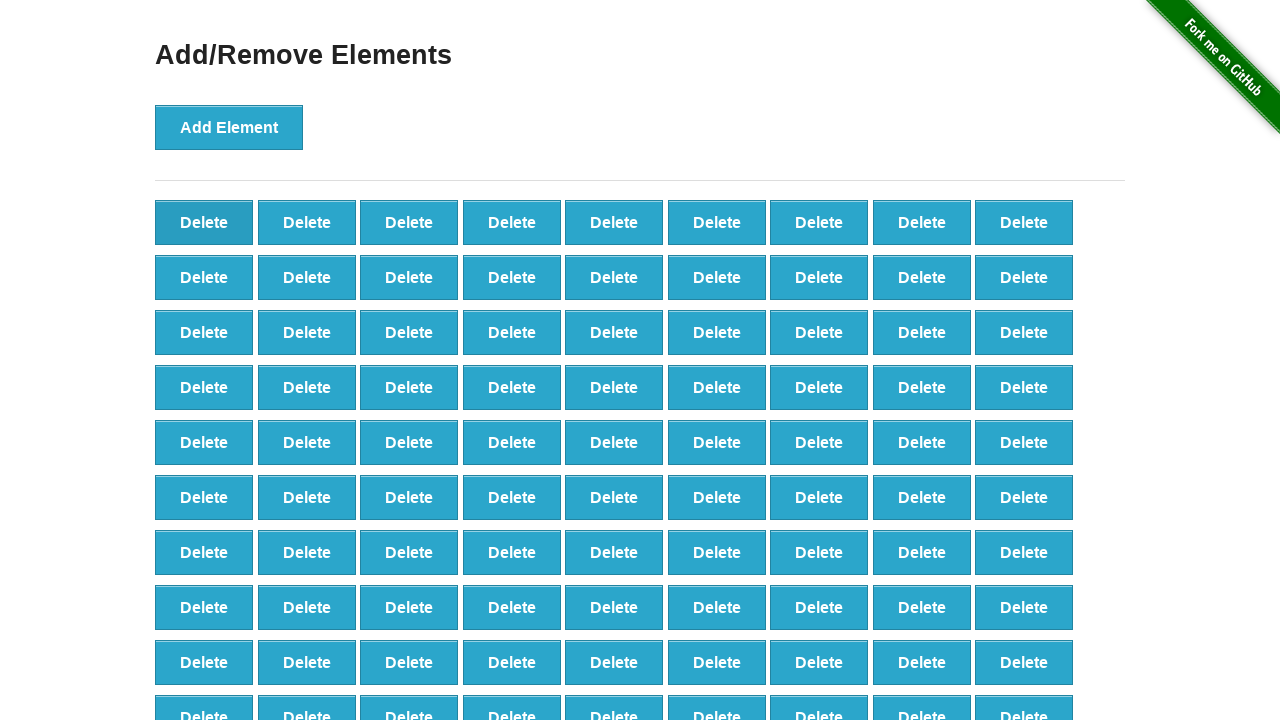

Clicked delete button (iteration 6/90) at (204, 222) on button.added-manually >> nth=0
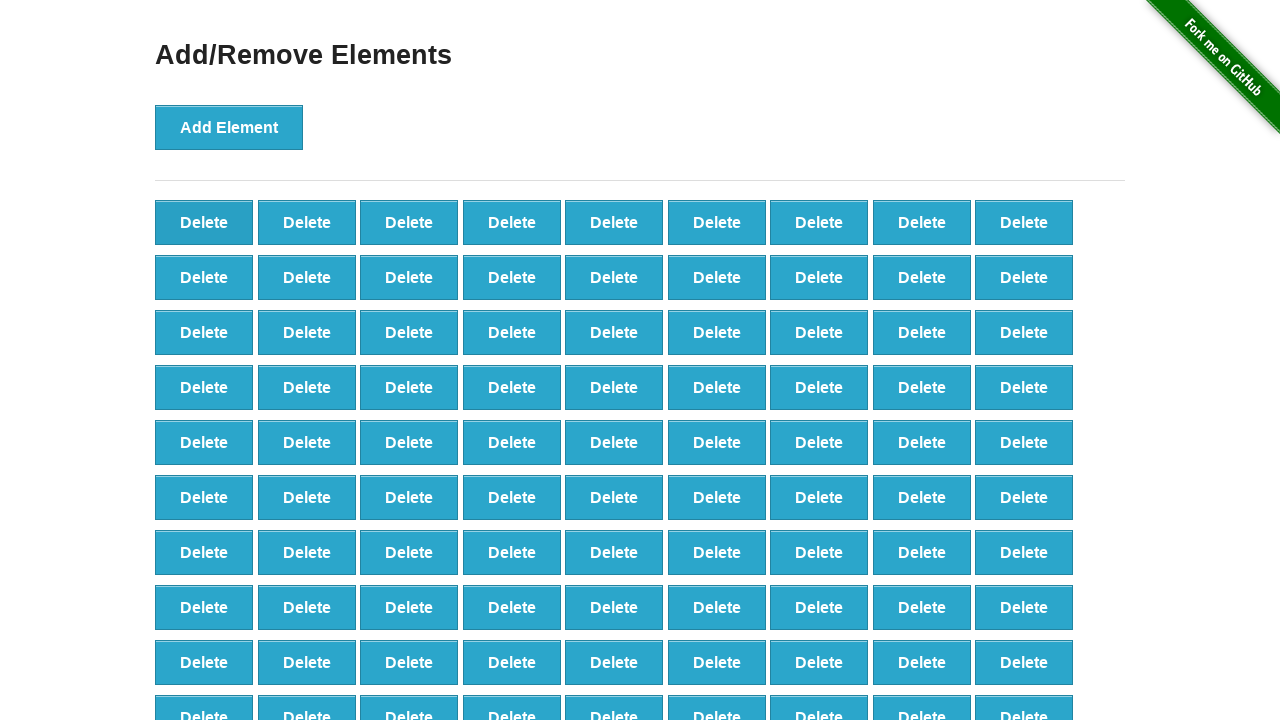

Clicked delete button (iteration 7/90) at (204, 222) on button.added-manually >> nth=0
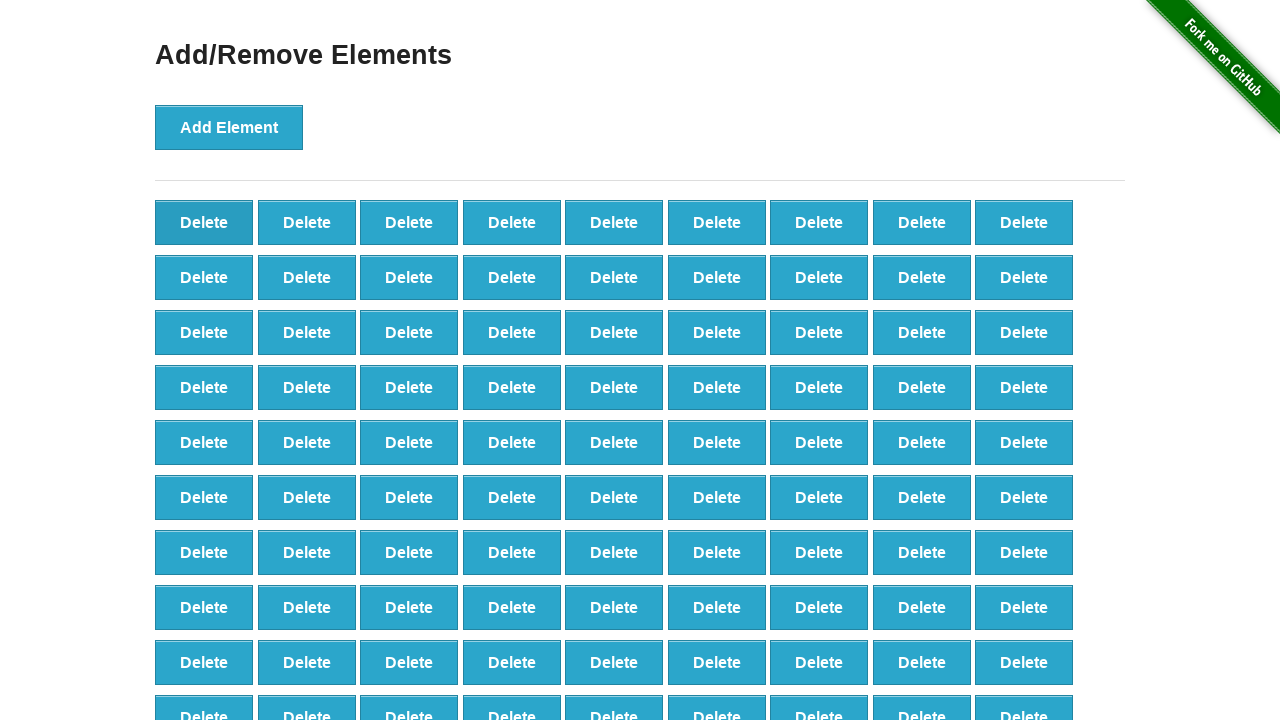

Clicked delete button (iteration 8/90) at (204, 222) on button.added-manually >> nth=0
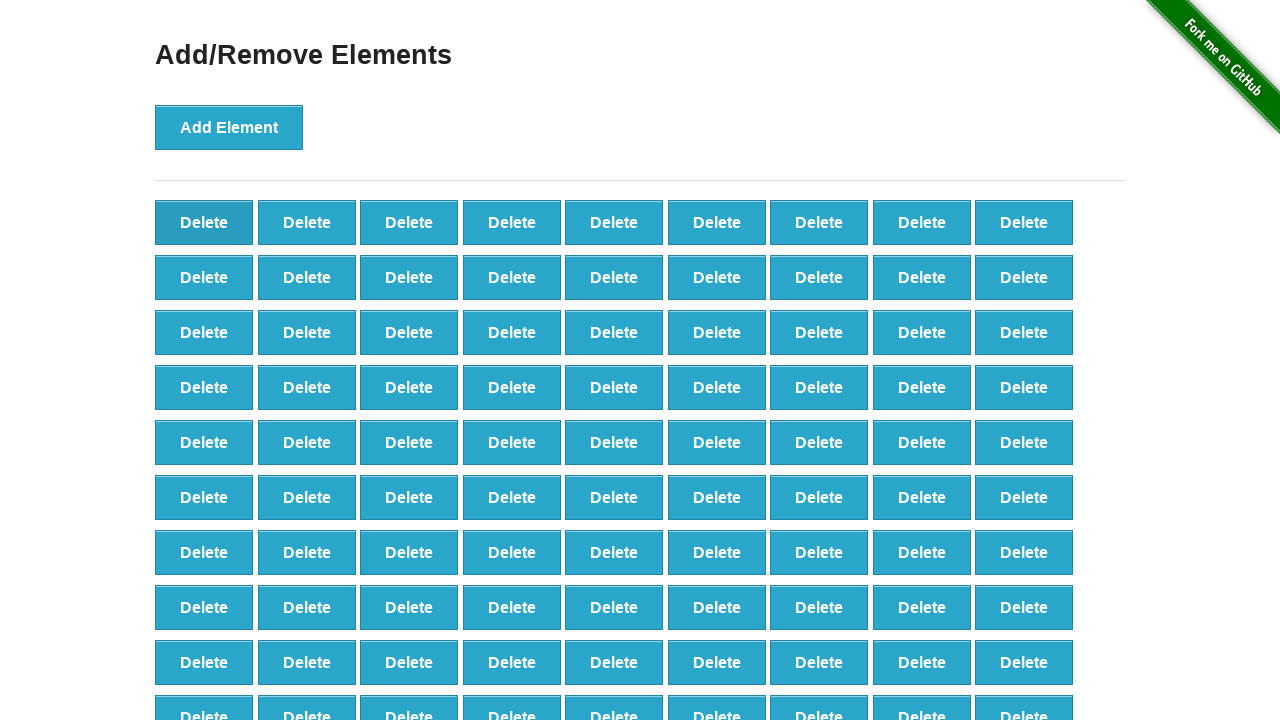

Clicked delete button (iteration 9/90) at (204, 222) on button.added-manually >> nth=0
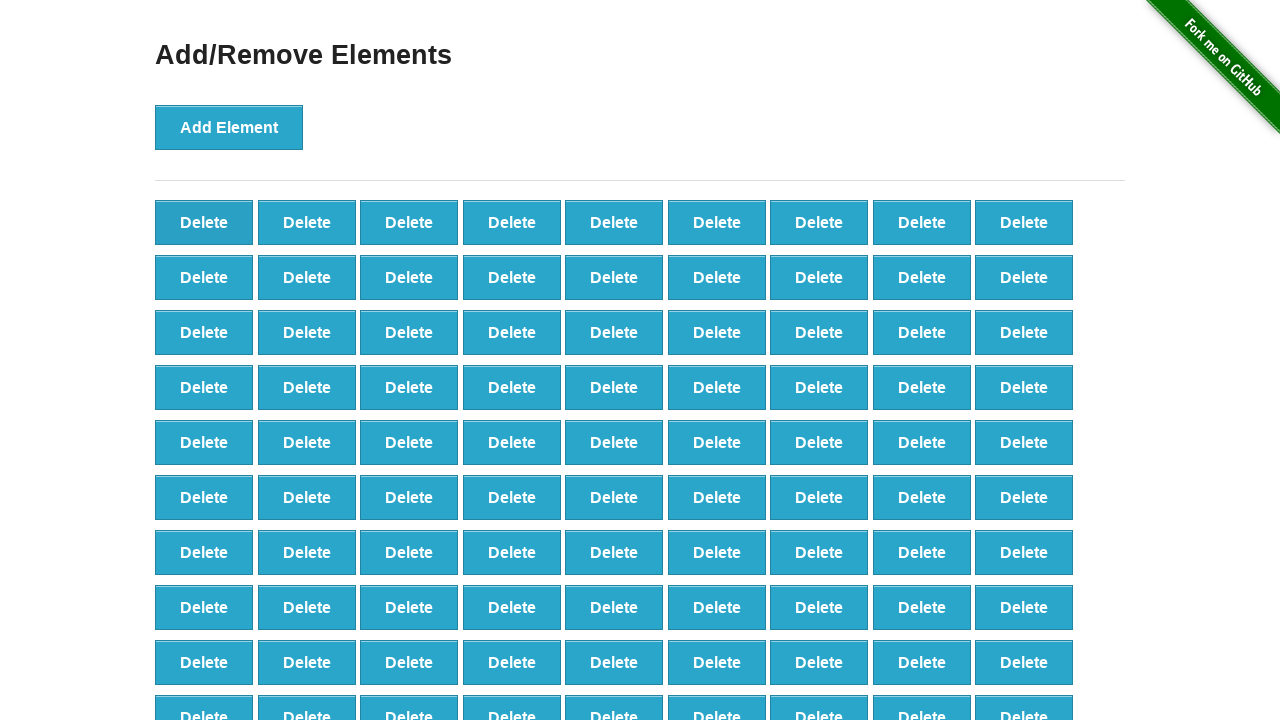

Clicked delete button (iteration 10/90) at (204, 222) on button.added-manually >> nth=0
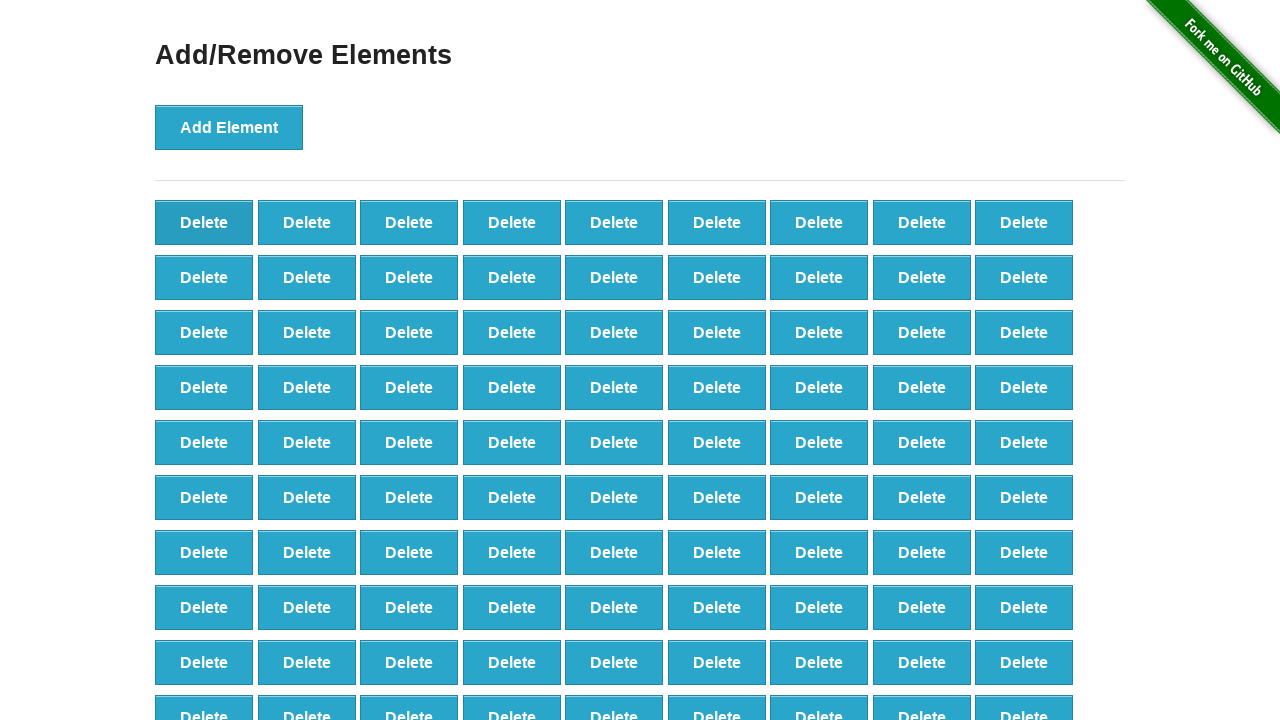

Clicked delete button (iteration 11/90) at (204, 222) on button.added-manually >> nth=0
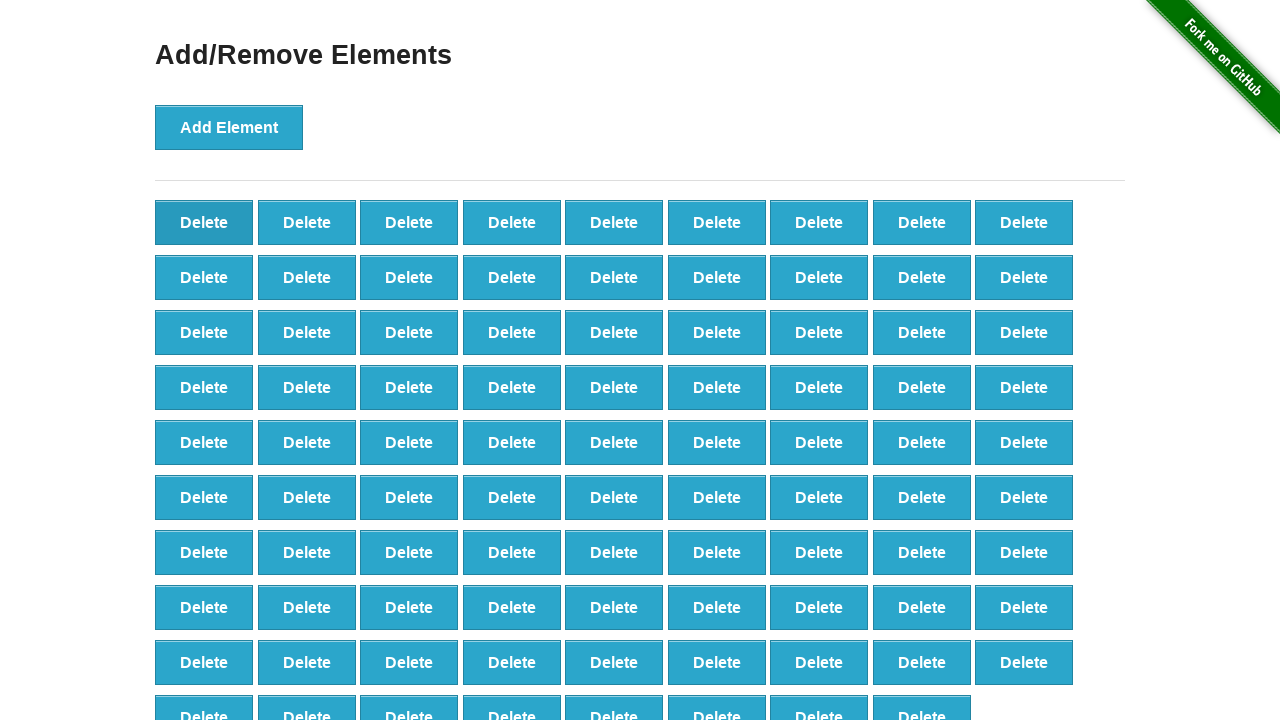

Clicked delete button (iteration 12/90) at (204, 222) on button.added-manually >> nth=0
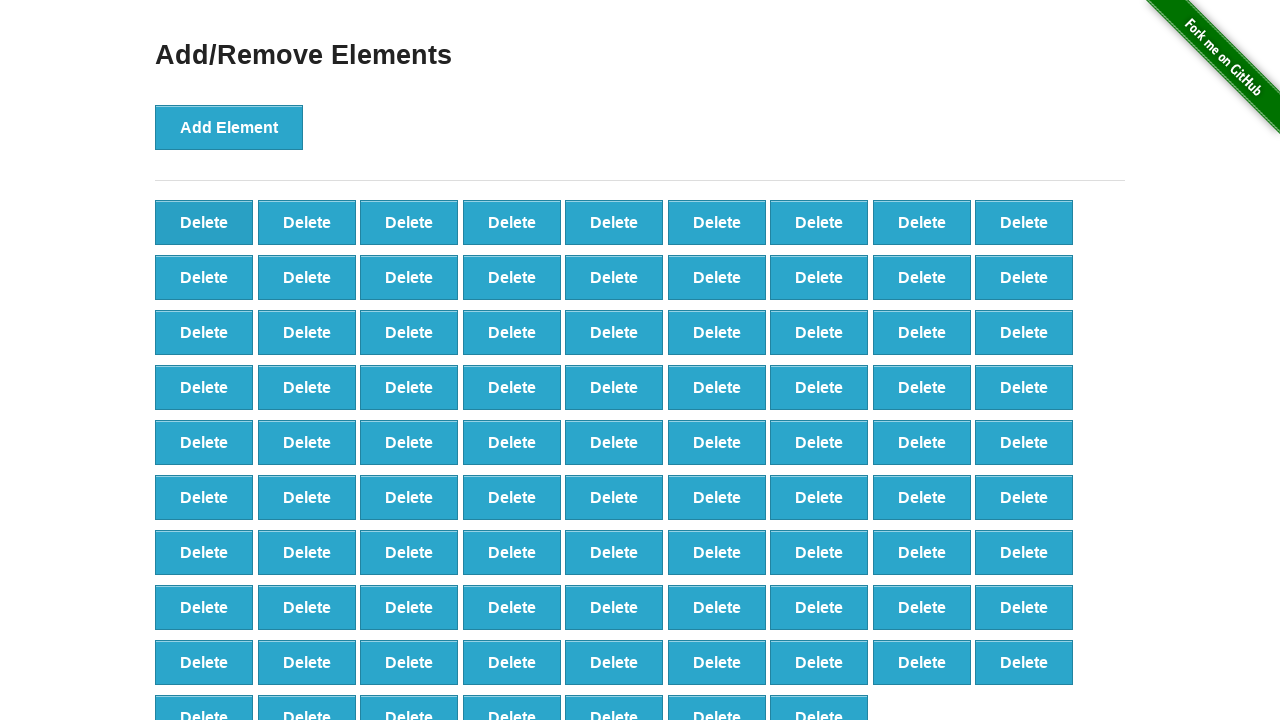

Clicked delete button (iteration 13/90) at (204, 222) on button.added-manually >> nth=0
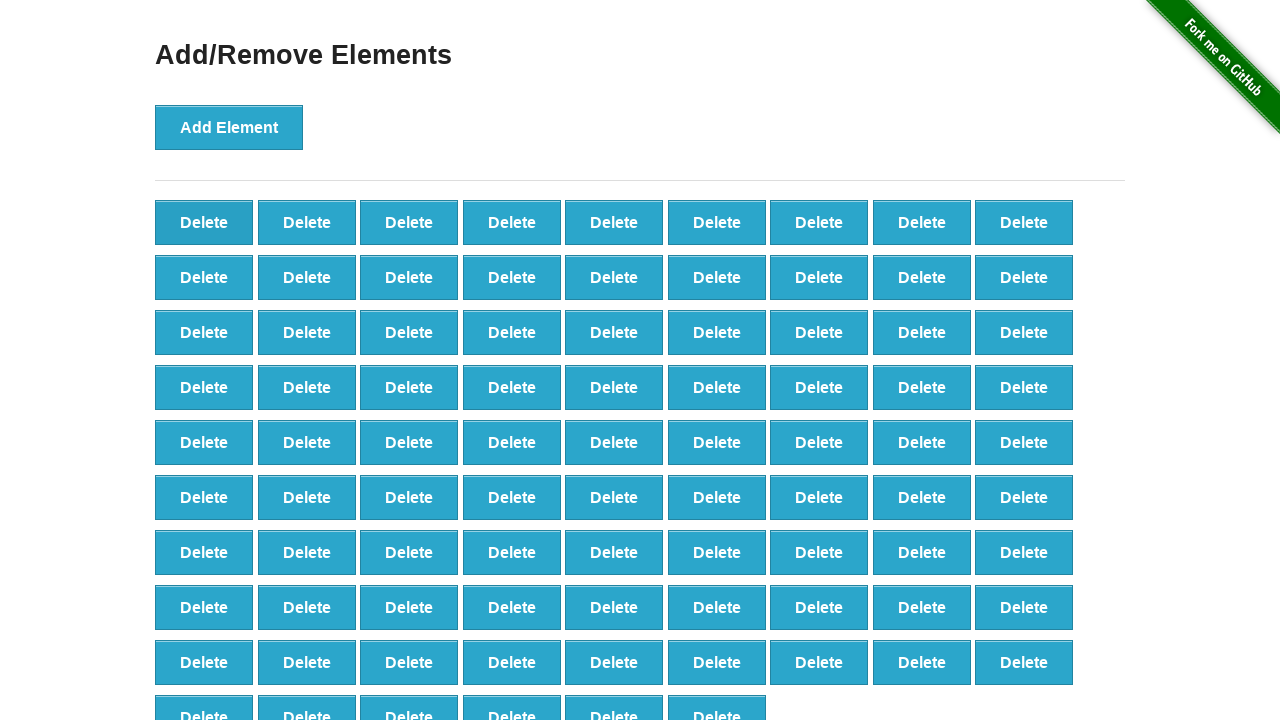

Clicked delete button (iteration 14/90) at (204, 222) on button.added-manually >> nth=0
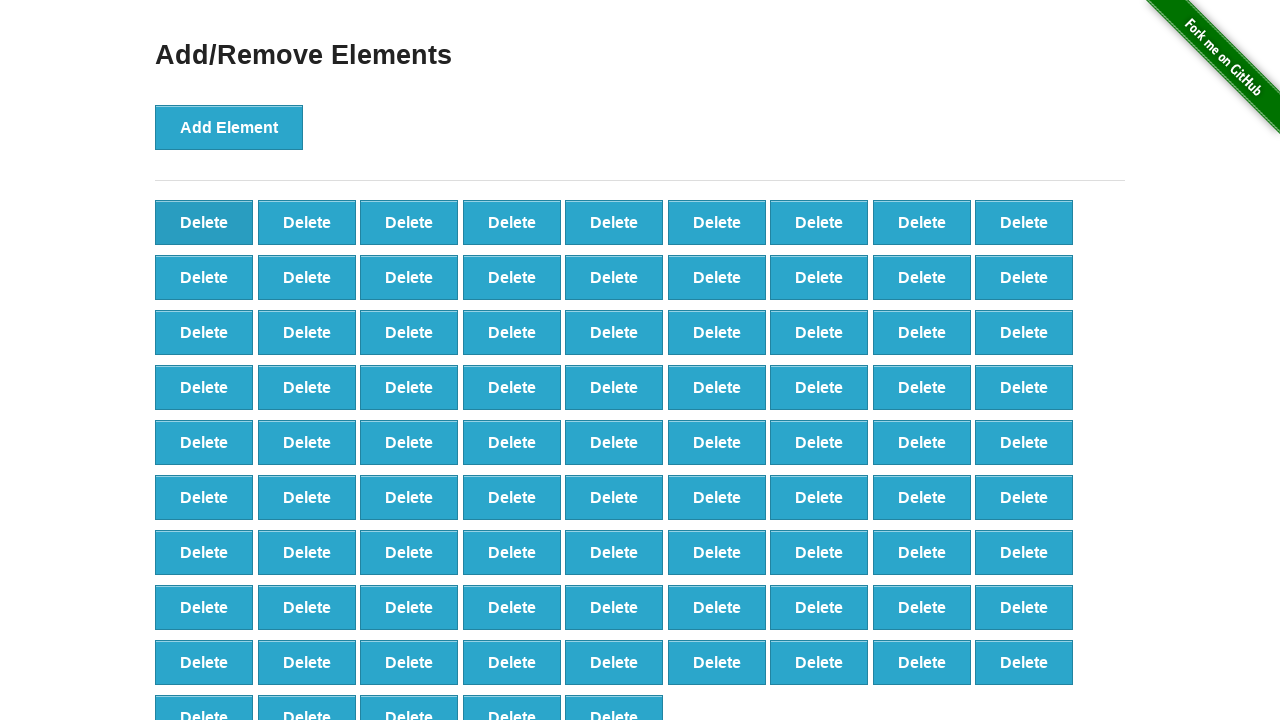

Clicked delete button (iteration 15/90) at (204, 222) on button.added-manually >> nth=0
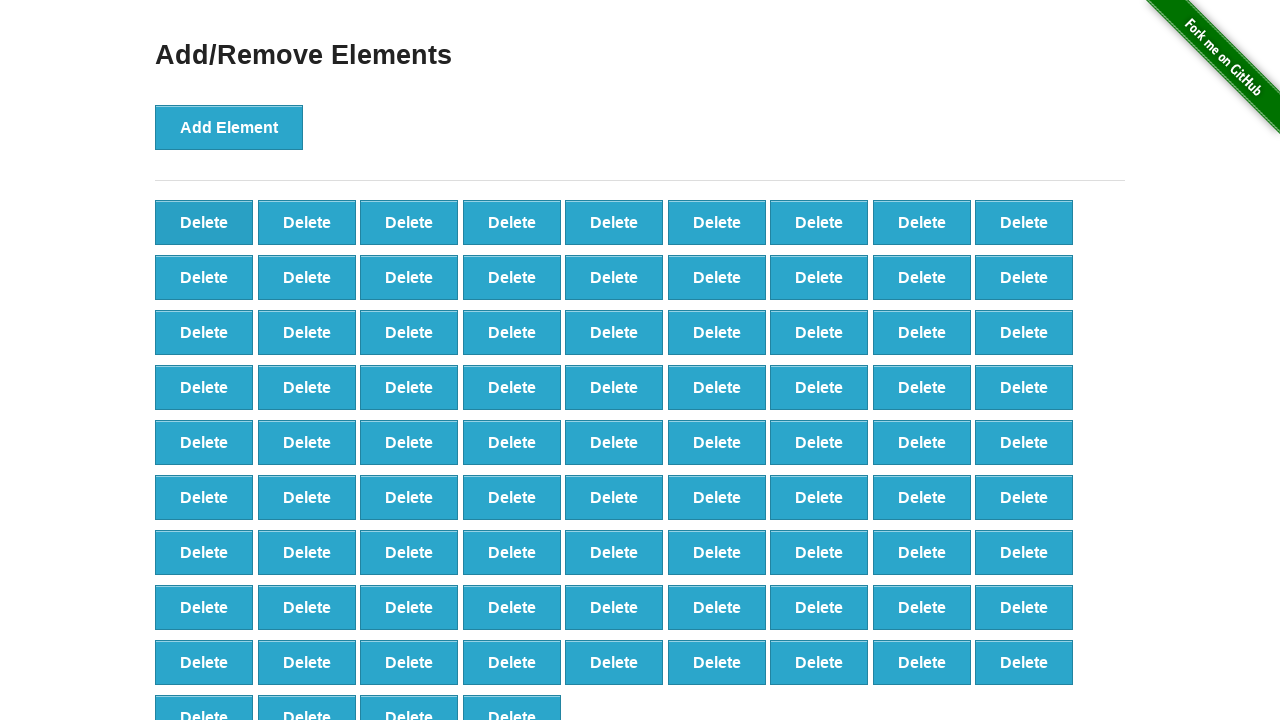

Clicked delete button (iteration 16/90) at (204, 222) on button.added-manually >> nth=0
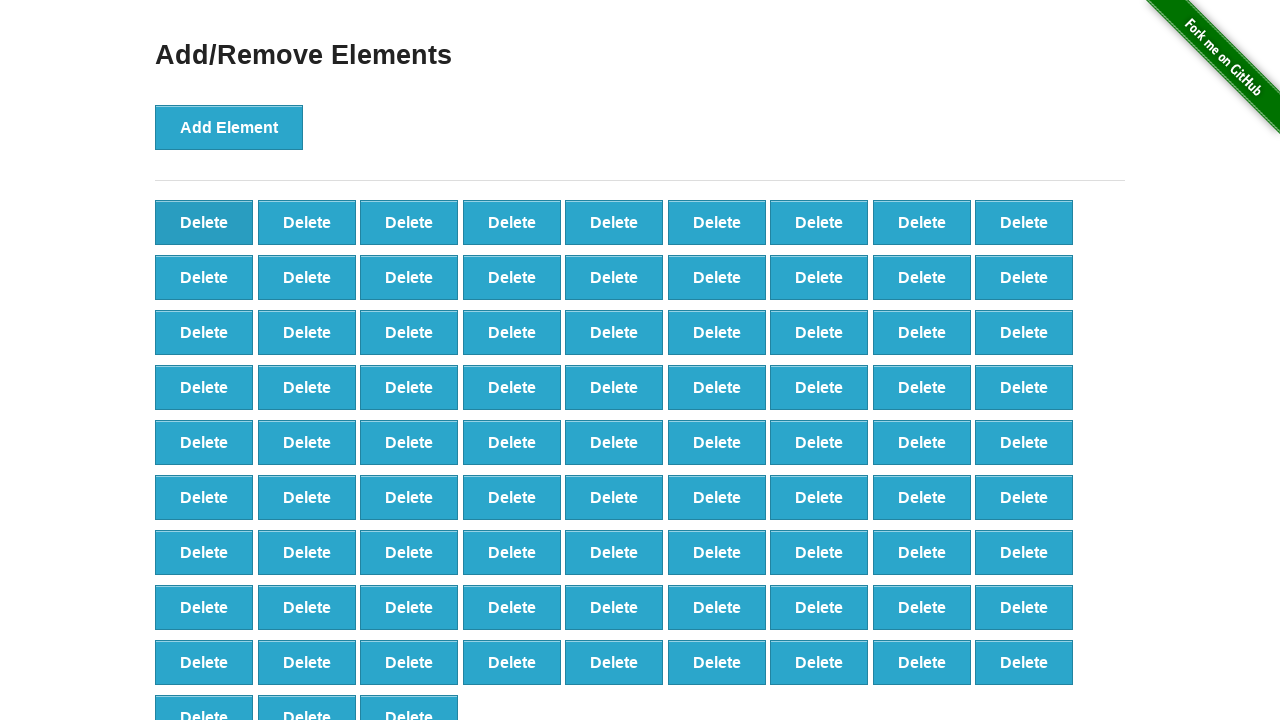

Clicked delete button (iteration 17/90) at (204, 222) on button.added-manually >> nth=0
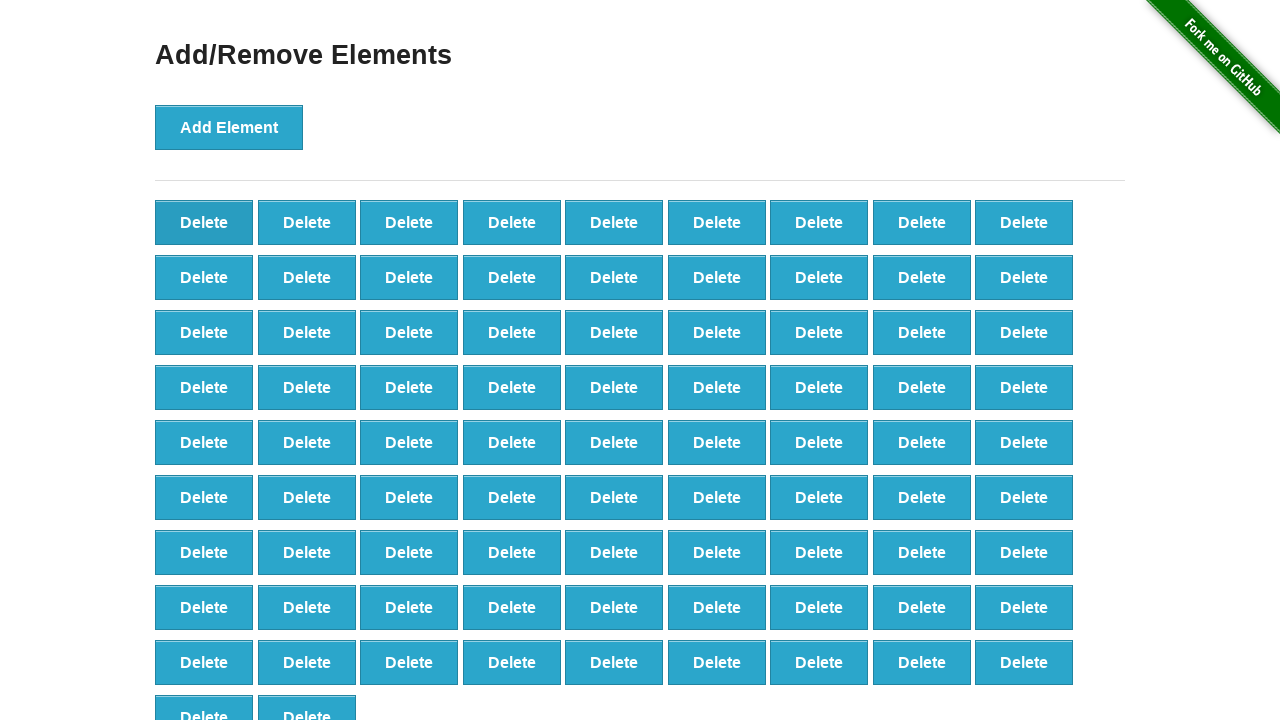

Clicked delete button (iteration 18/90) at (204, 222) on button.added-manually >> nth=0
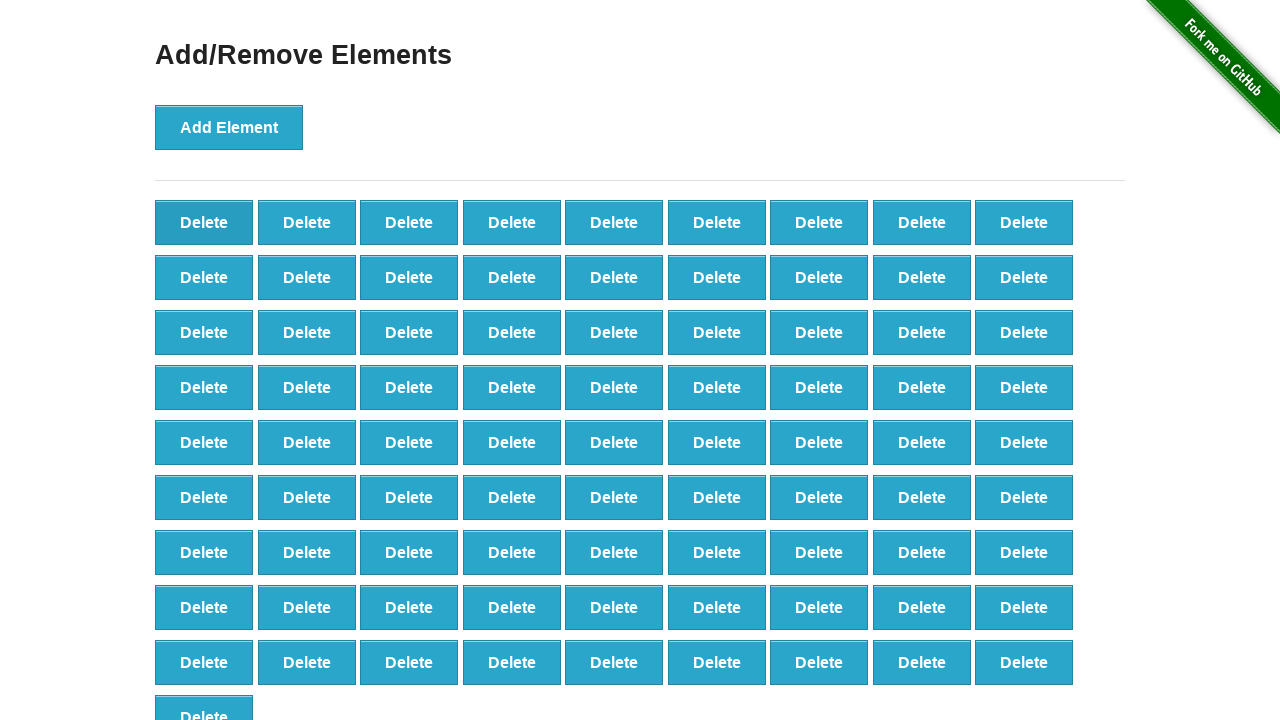

Clicked delete button (iteration 19/90) at (204, 222) on button.added-manually >> nth=0
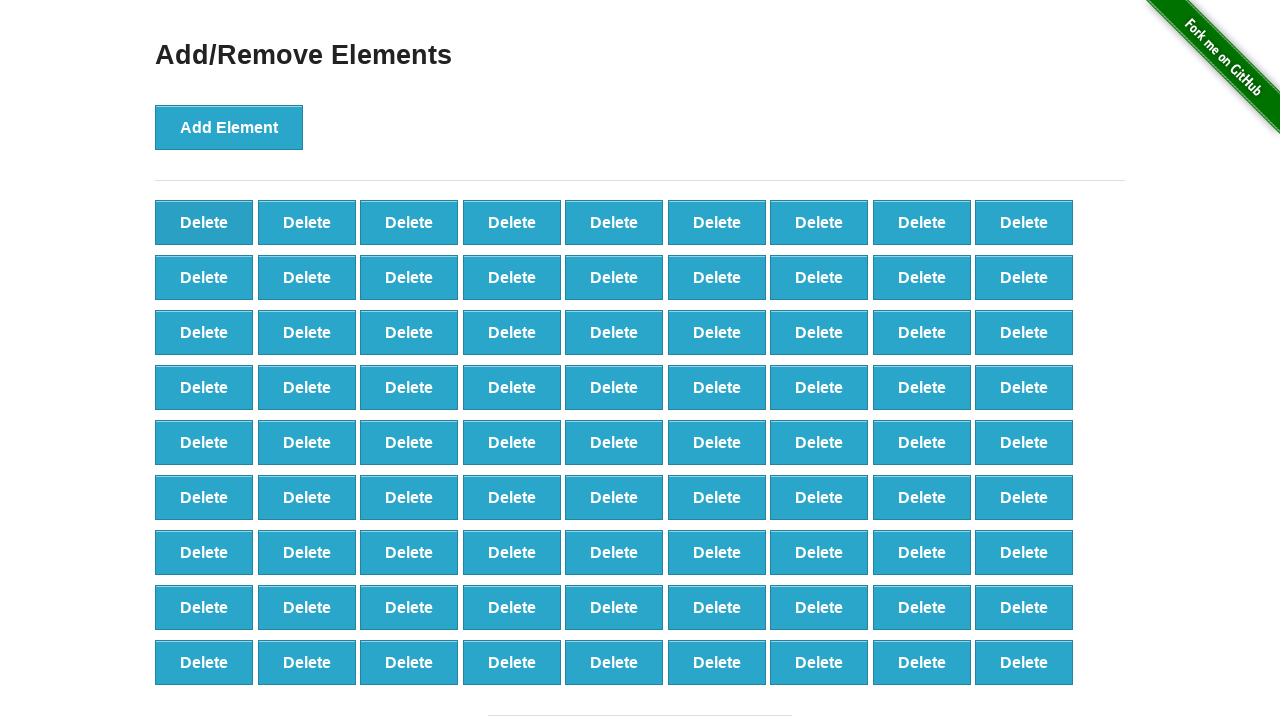

Clicked delete button (iteration 20/90) at (204, 222) on button.added-manually >> nth=0
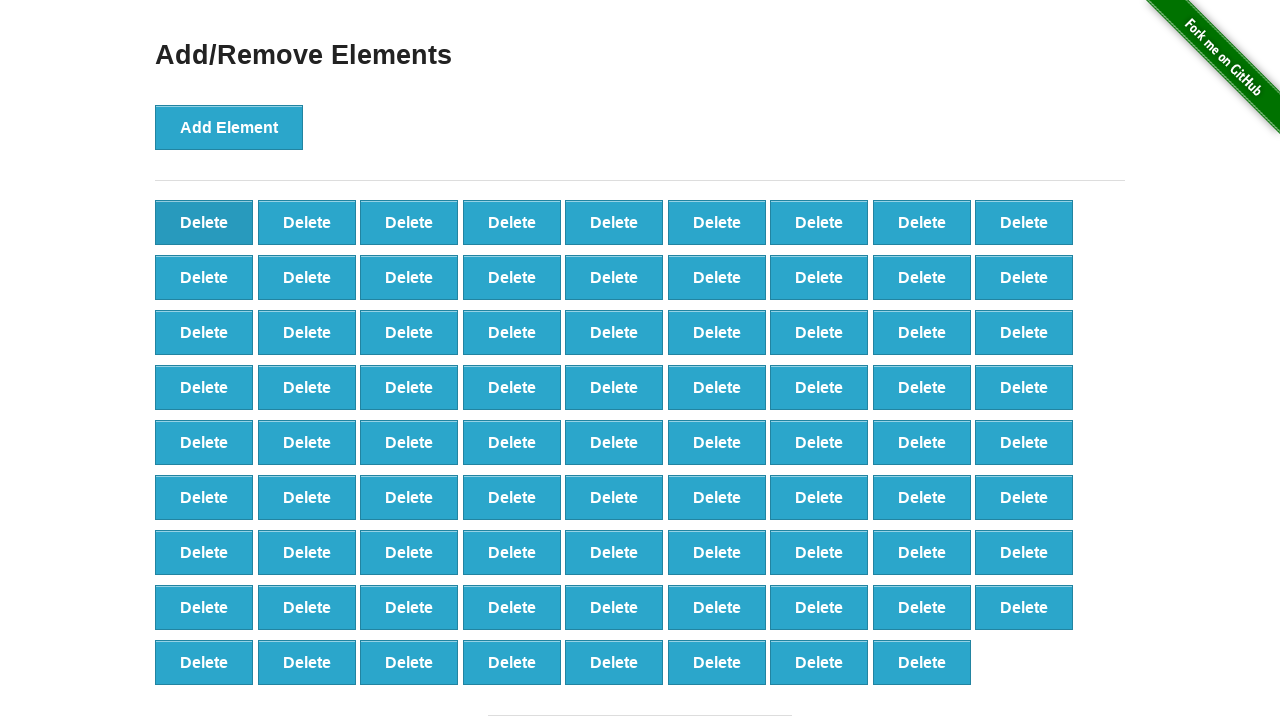

Clicked delete button (iteration 21/90) at (204, 222) on button.added-manually >> nth=0
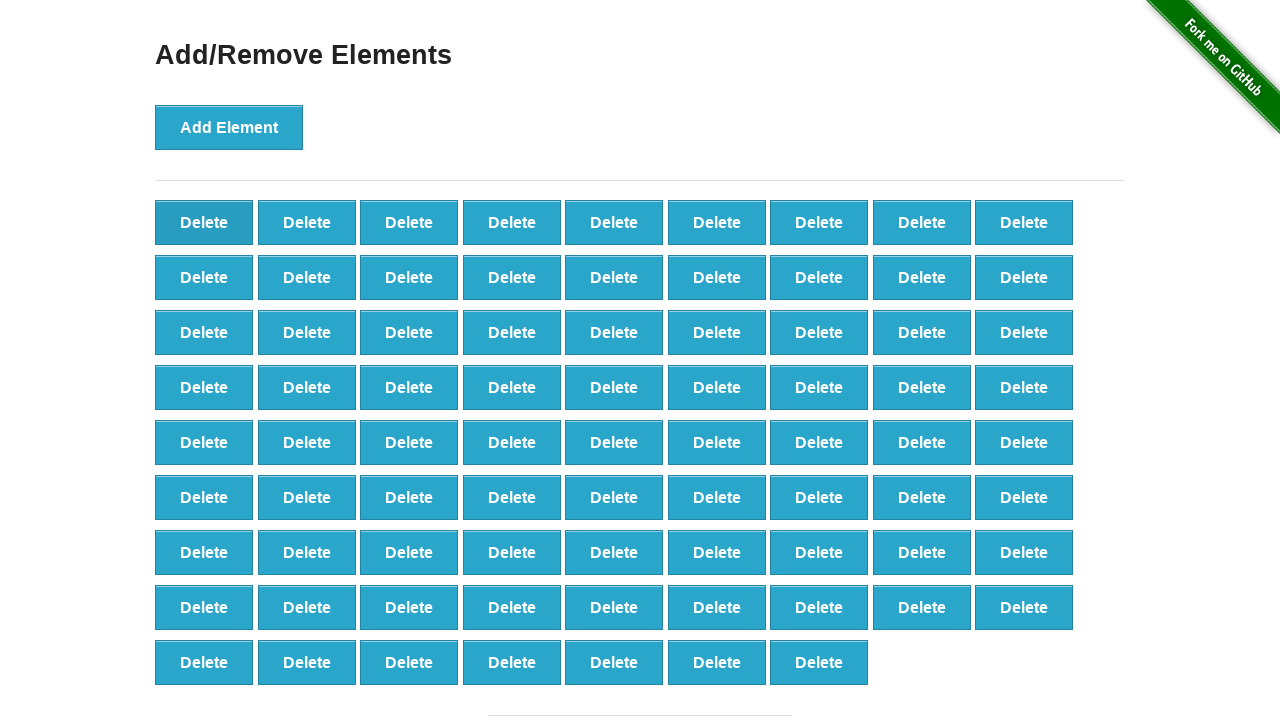

Clicked delete button (iteration 22/90) at (204, 222) on button.added-manually >> nth=0
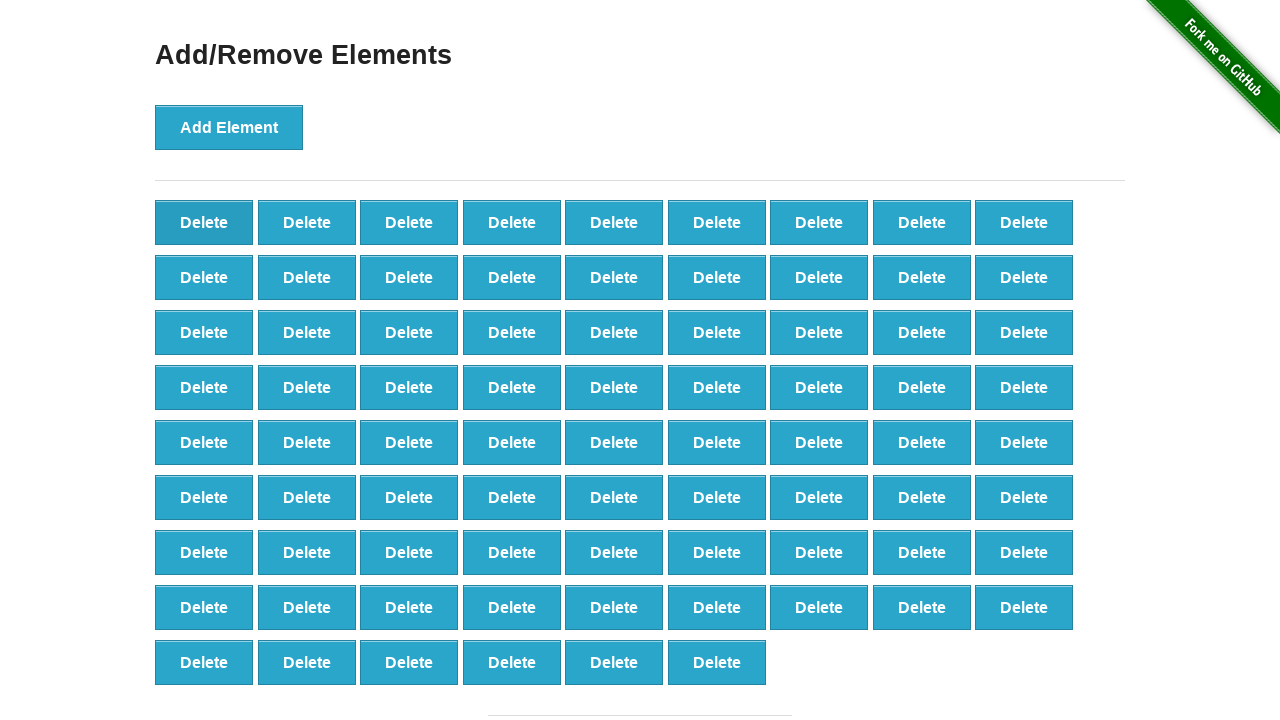

Clicked delete button (iteration 23/90) at (204, 222) on button.added-manually >> nth=0
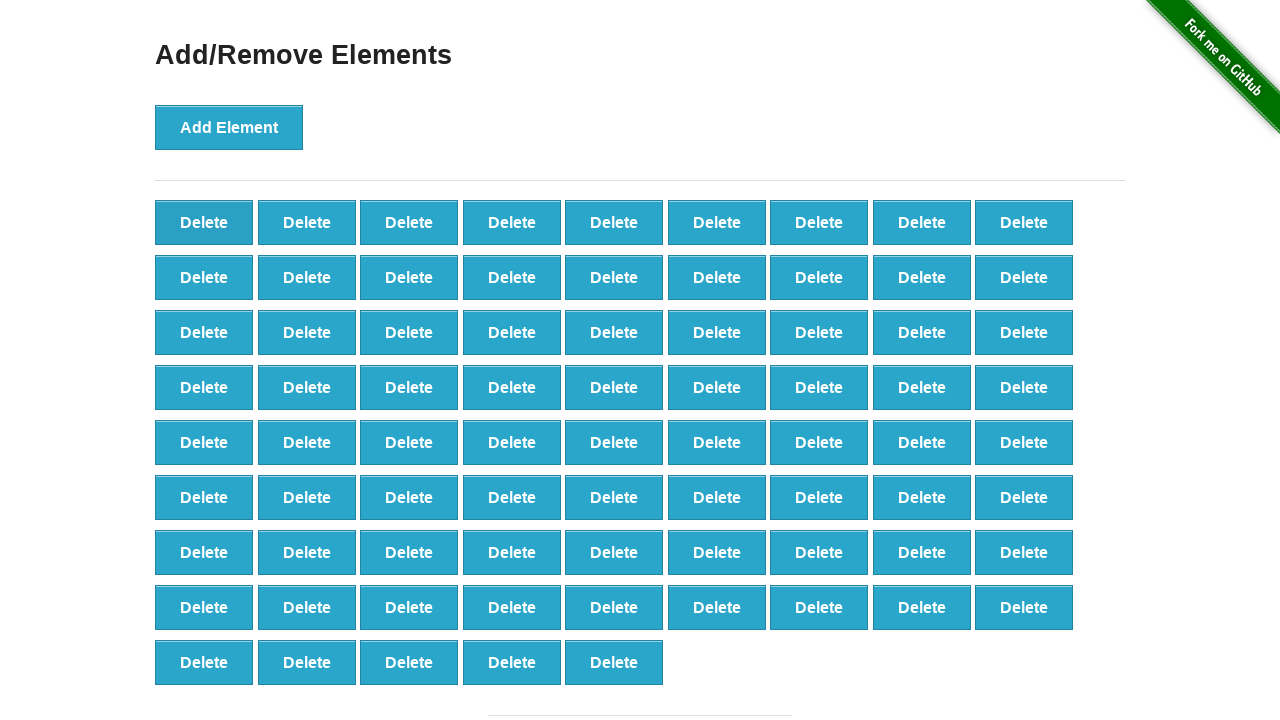

Clicked delete button (iteration 24/90) at (204, 222) on button.added-manually >> nth=0
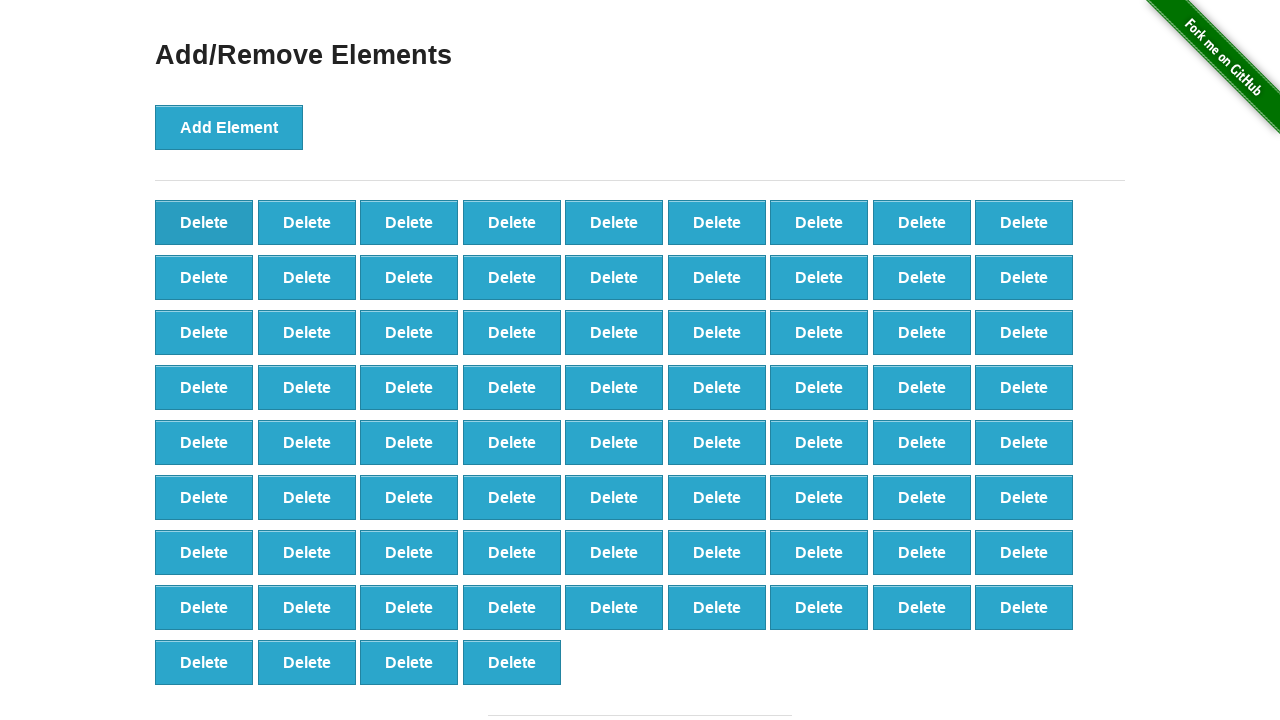

Clicked delete button (iteration 25/90) at (204, 222) on button.added-manually >> nth=0
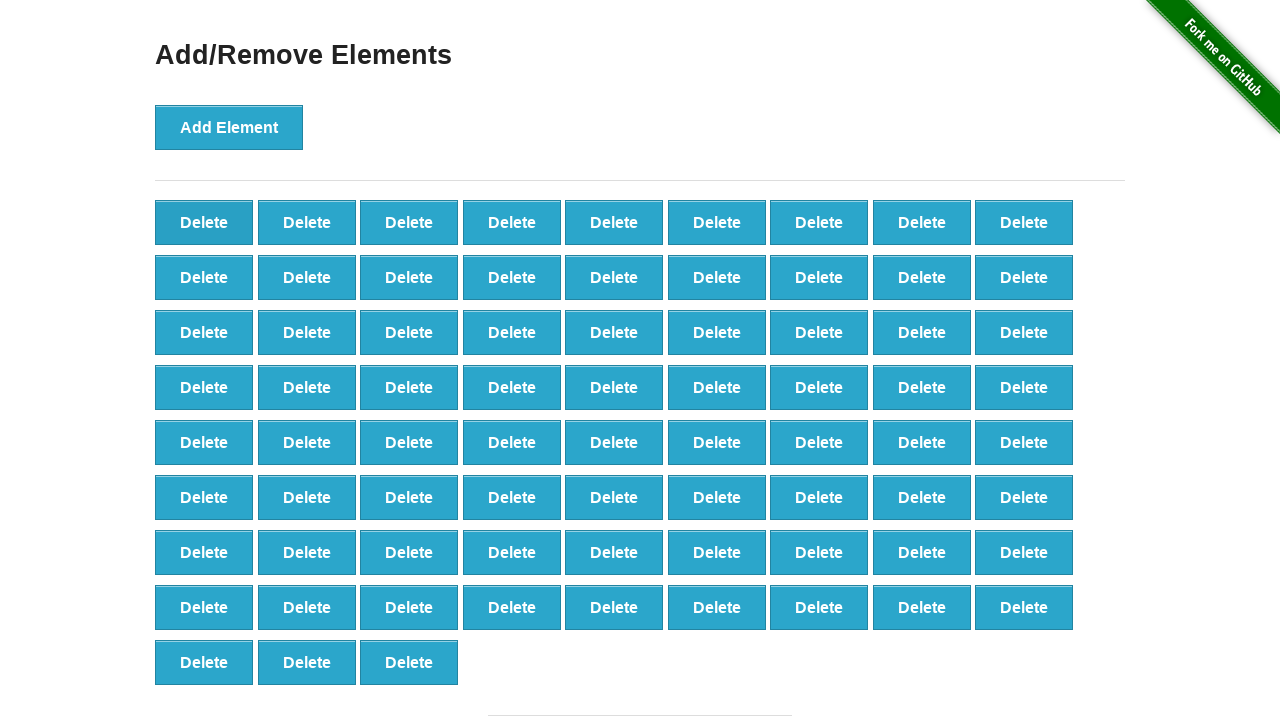

Clicked delete button (iteration 26/90) at (204, 222) on button.added-manually >> nth=0
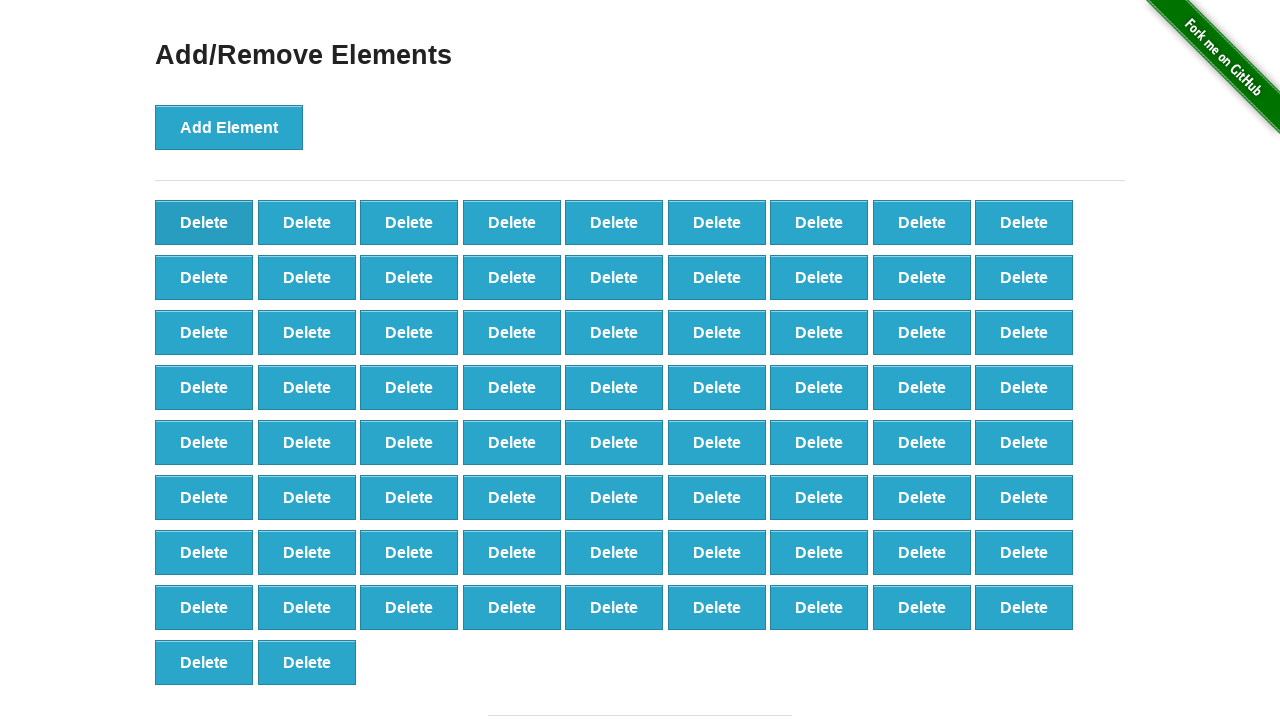

Clicked delete button (iteration 27/90) at (204, 222) on button.added-manually >> nth=0
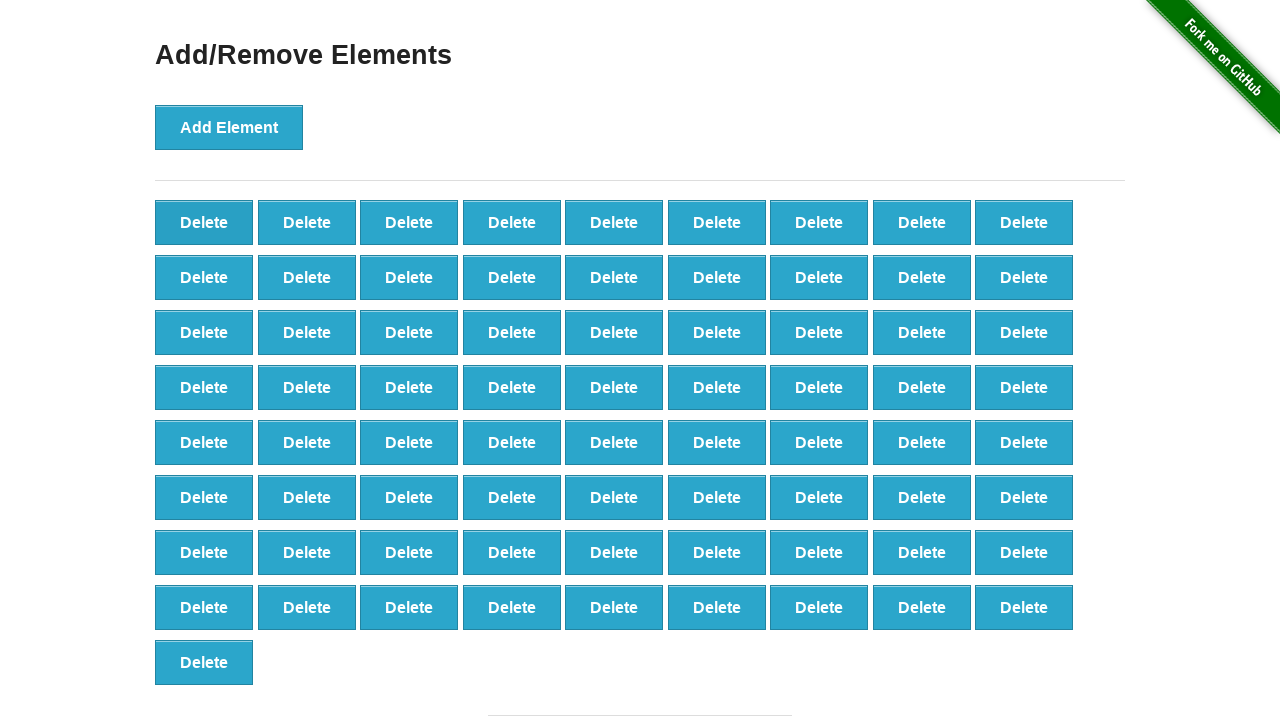

Clicked delete button (iteration 28/90) at (204, 222) on button.added-manually >> nth=0
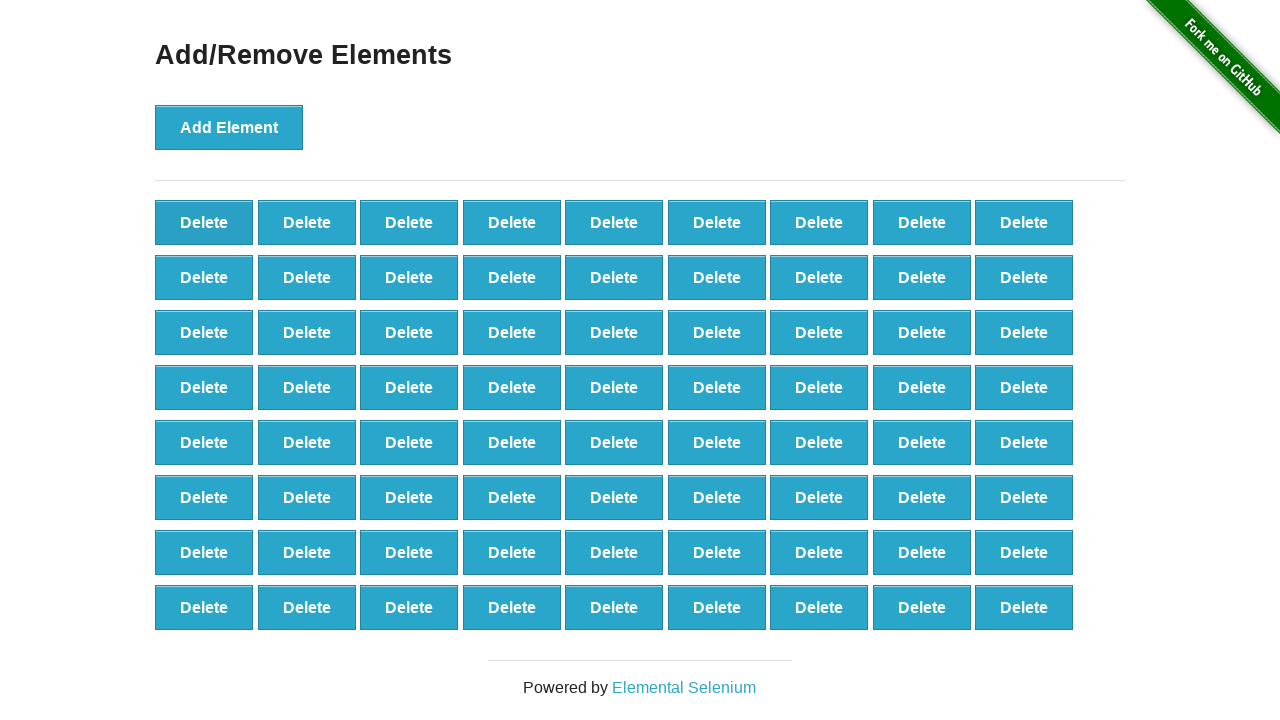

Clicked delete button (iteration 29/90) at (204, 222) on button.added-manually >> nth=0
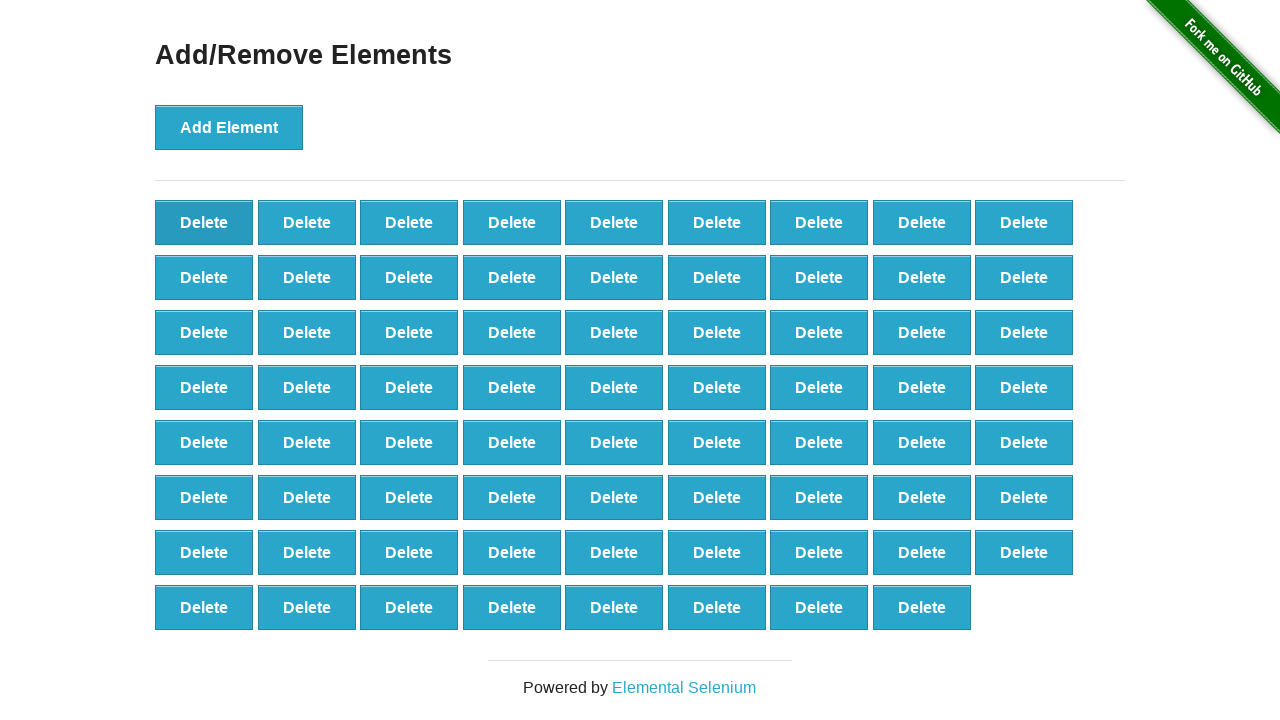

Clicked delete button (iteration 30/90) at (204, 222) on button.added-manually >> nth=0
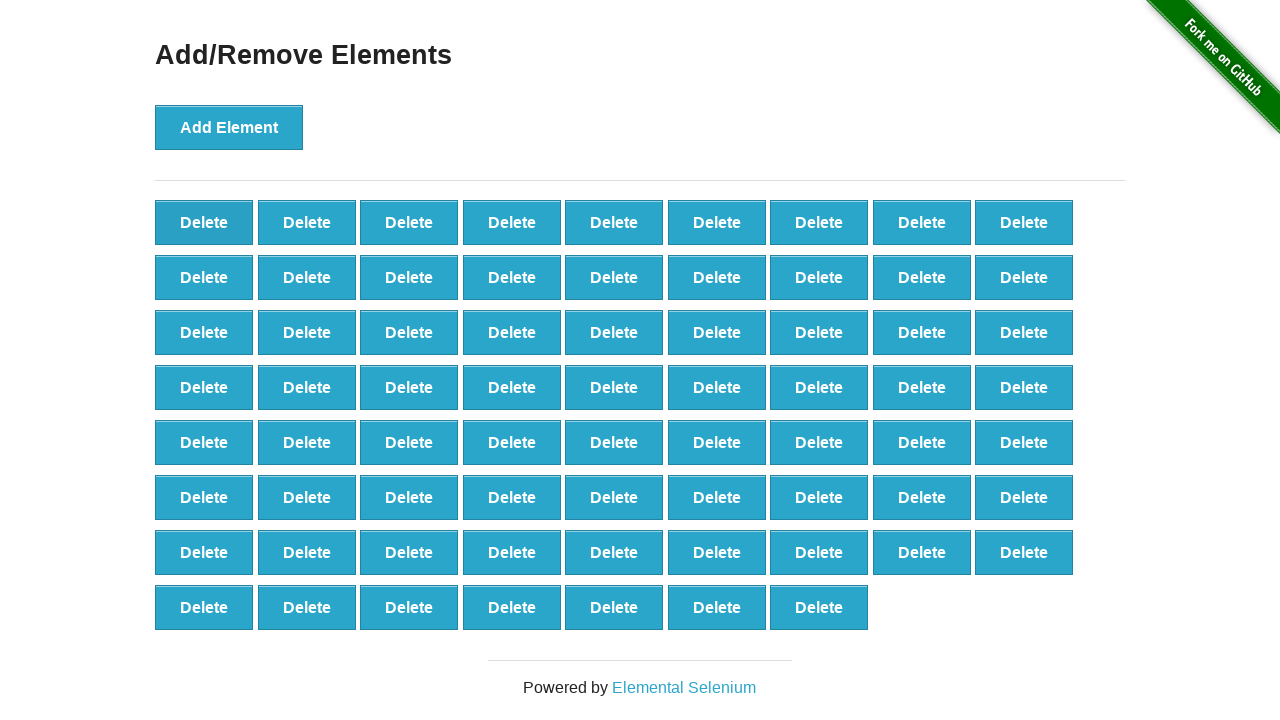

Clicked delete button (iteration 31/90) at (204, 222) on button.added-manually >> nth=0
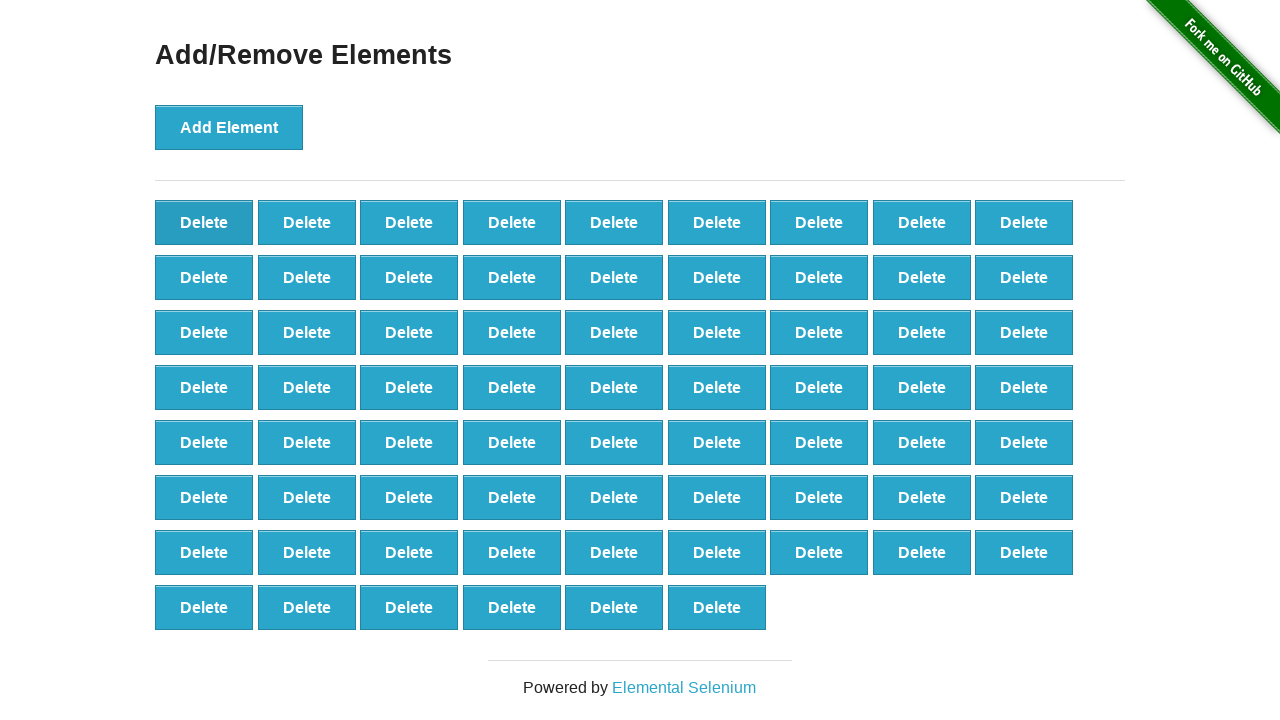

Clicked delete button (iteration 32/90) at (204, 222) on button.added-manually >> nth=0
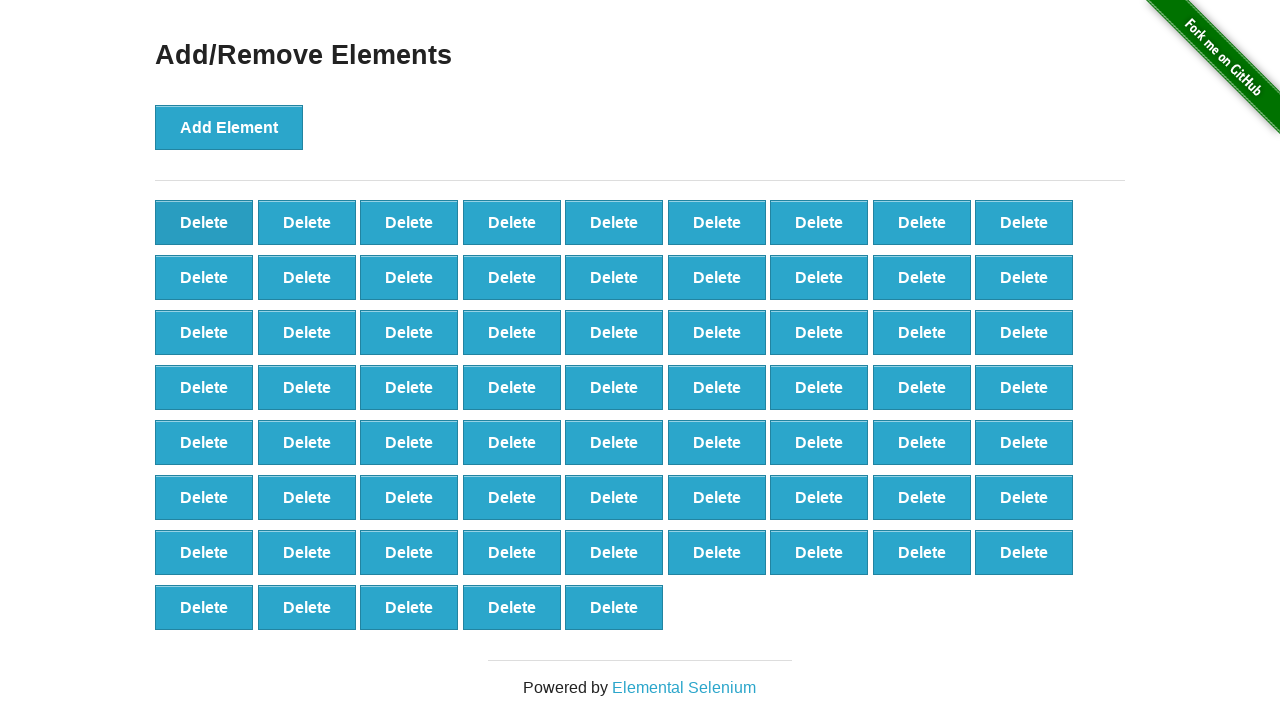

Clicked delete button (iteration 33/90) at (204, 222) on button.added-manually >> nth=0
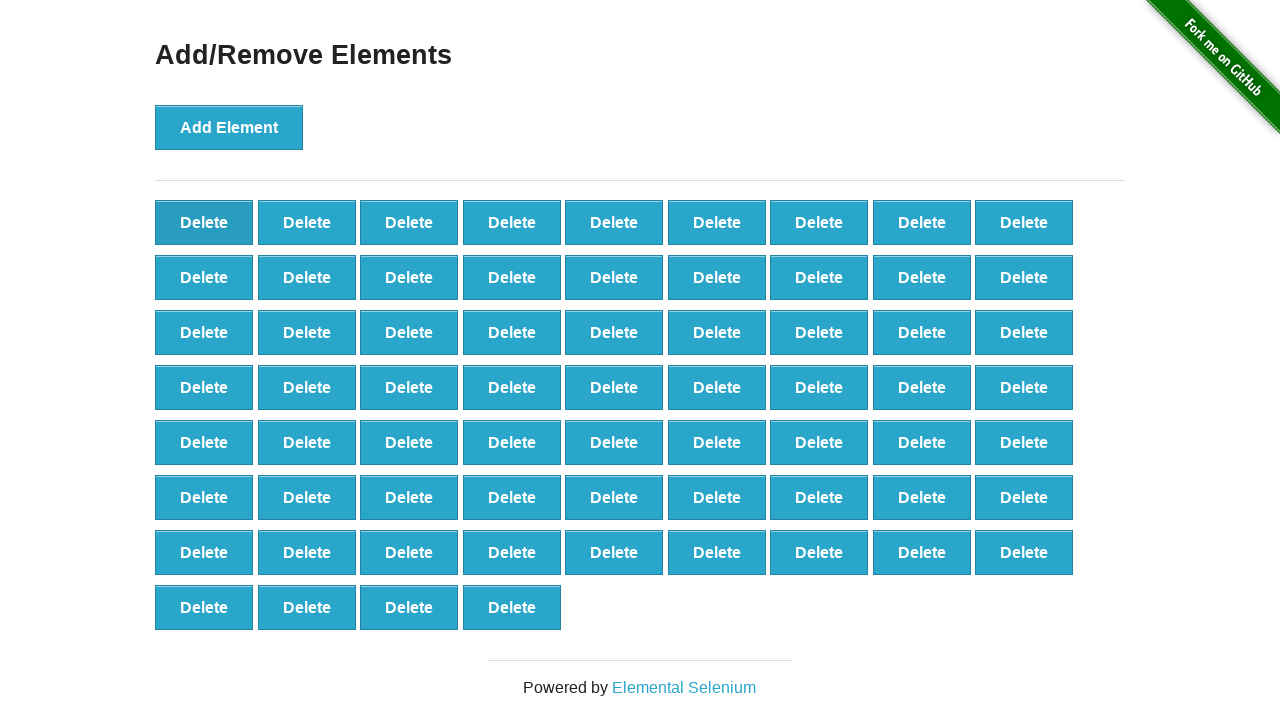

Clicked delete button (iteration 34/90) at (204, 222) on button.added-manually >> nth=0
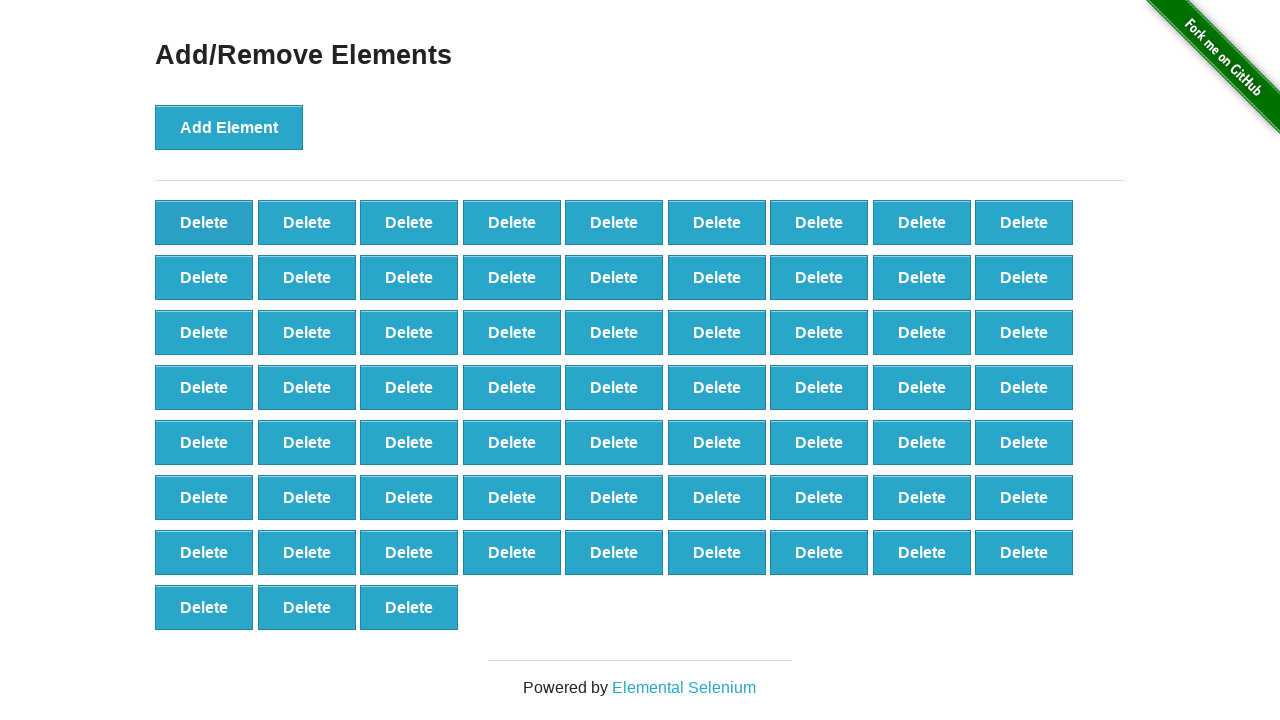

Clicked delete button (iteration 35/90) at (204, 222) on button.added-manually >> nth=0
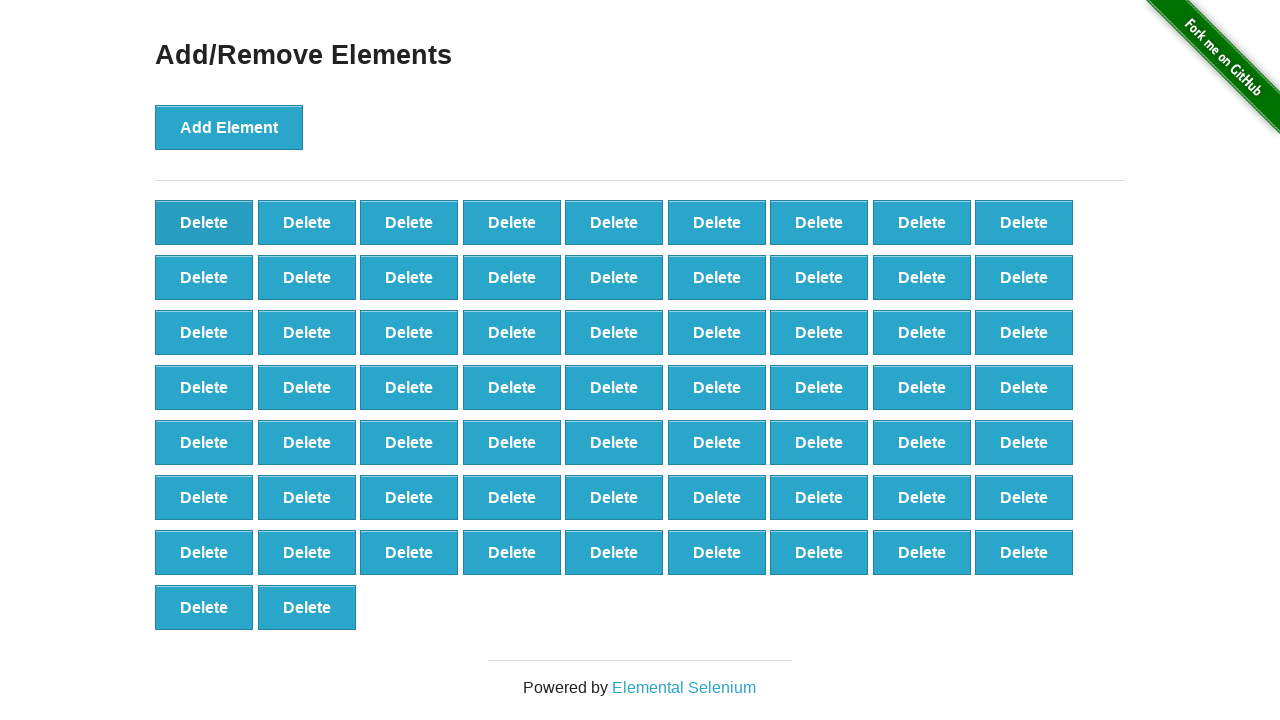

Clicked delete button (iteration 36/90) at (204, 222) on button.added-manually >> nth=0
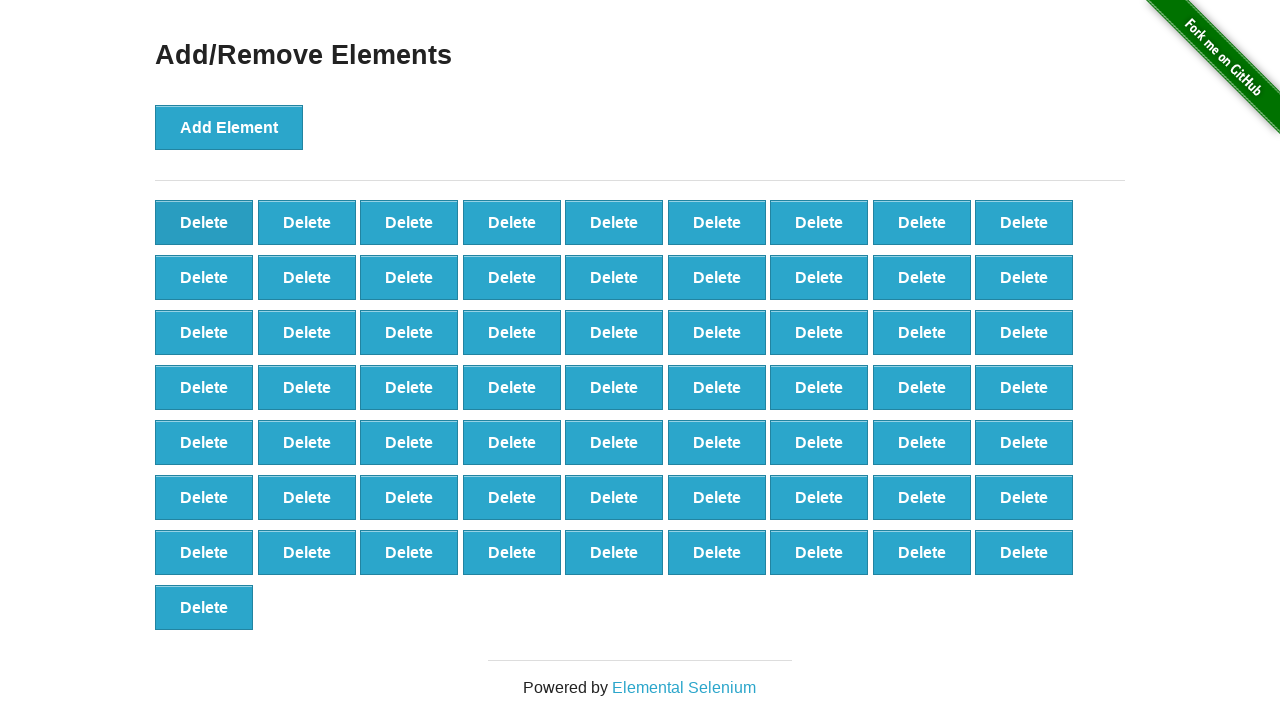

Clicked delete button (iteration 37/90) at (204, 222) on button.added-manually >> nth=0
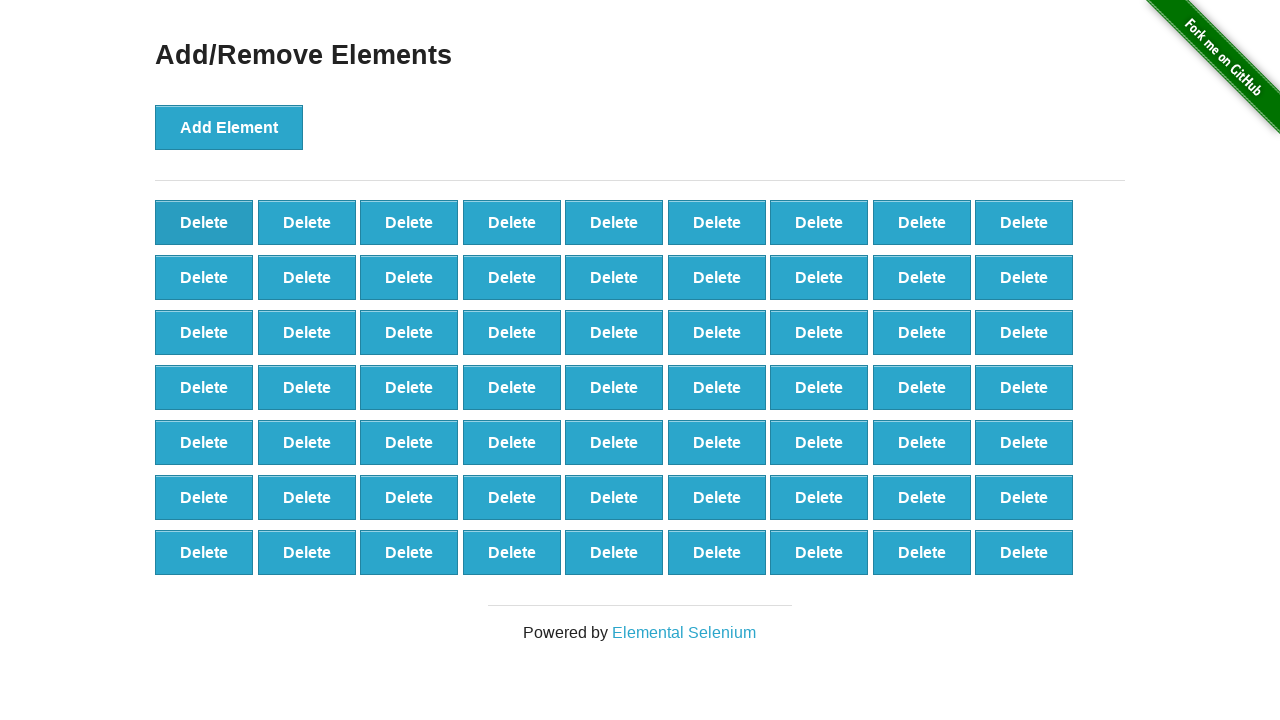

Clicked delete button (iteration 38/90) at (204, 222) on button.added-manually >> nth=0
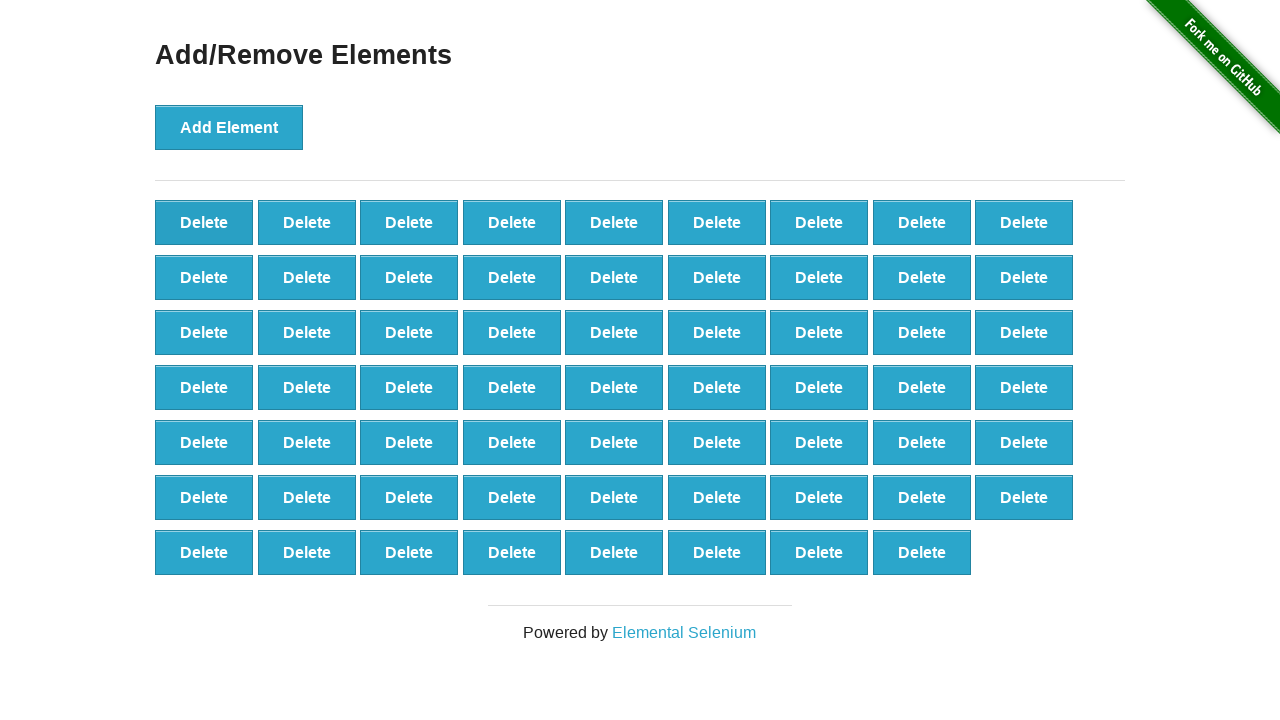

Clicked delete button (iteration 39/90) at (204, 222) on button.added-manually >> nth=0
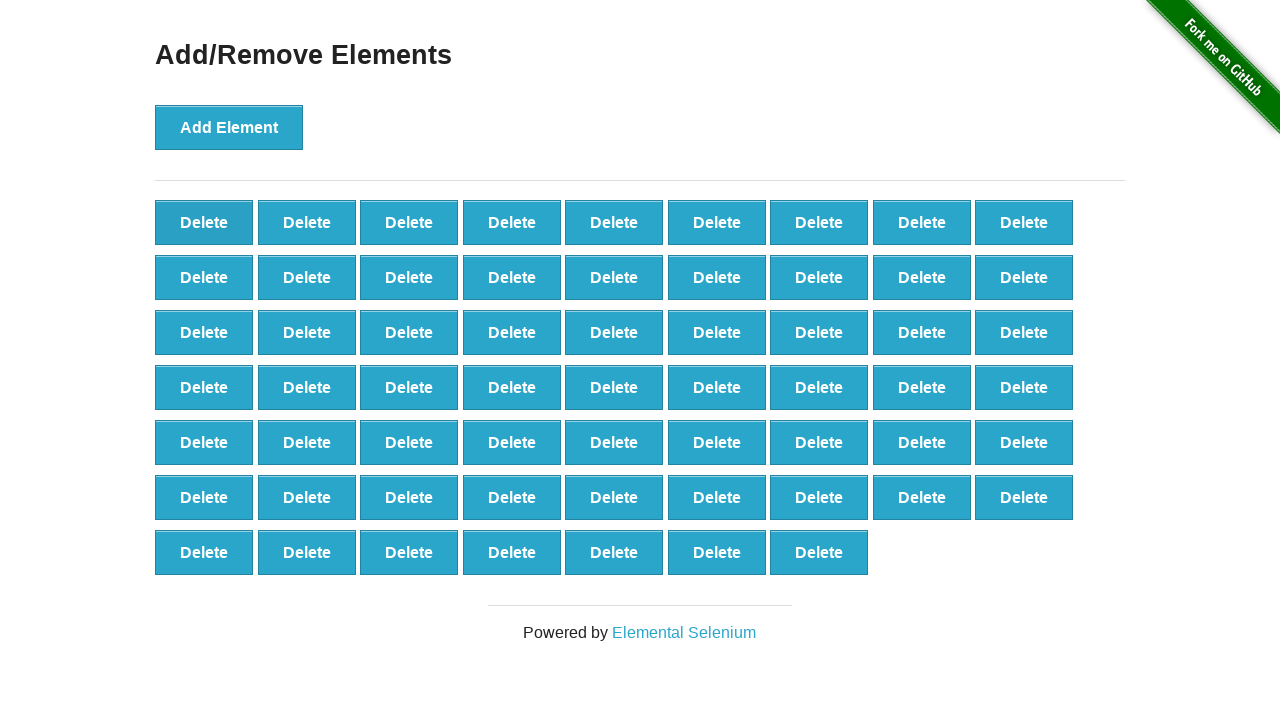

Clicked delete button (iteration 40/90) at (204, 222) on button.added-manually >> nth=0
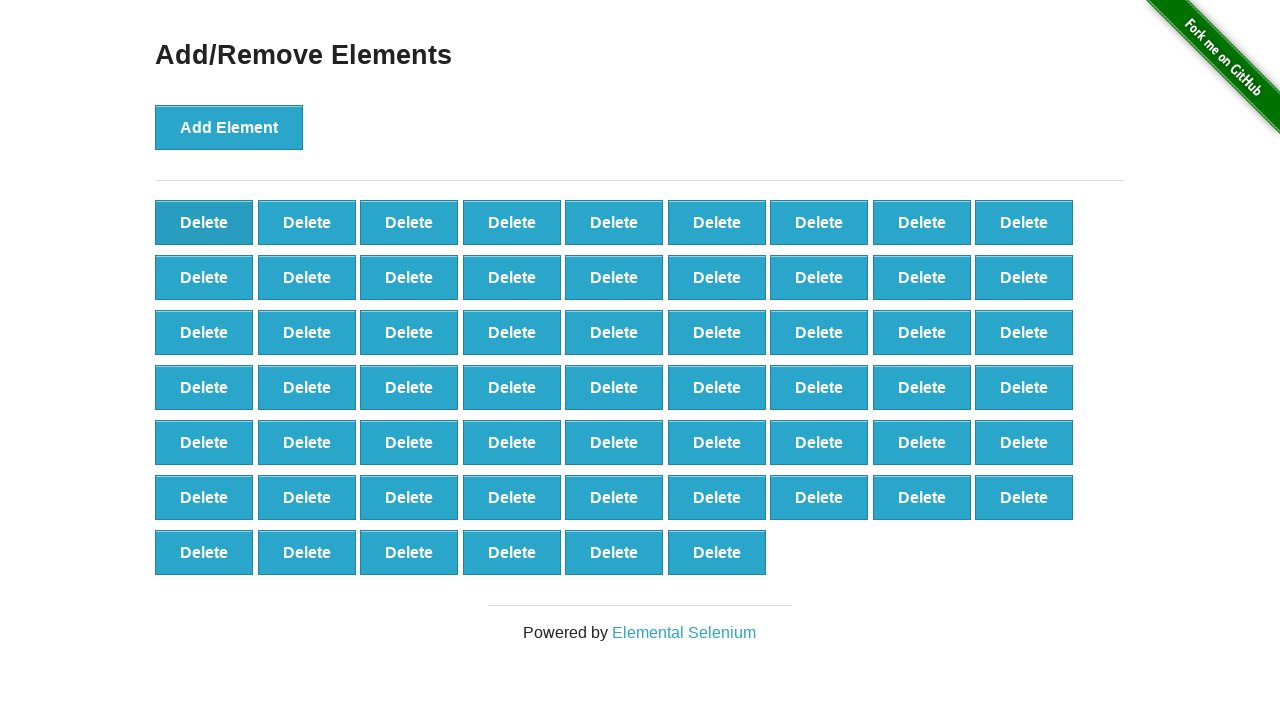

Clicked delete button (iteration 41/90) at (204, 222) on button.added-manually >> nth=0
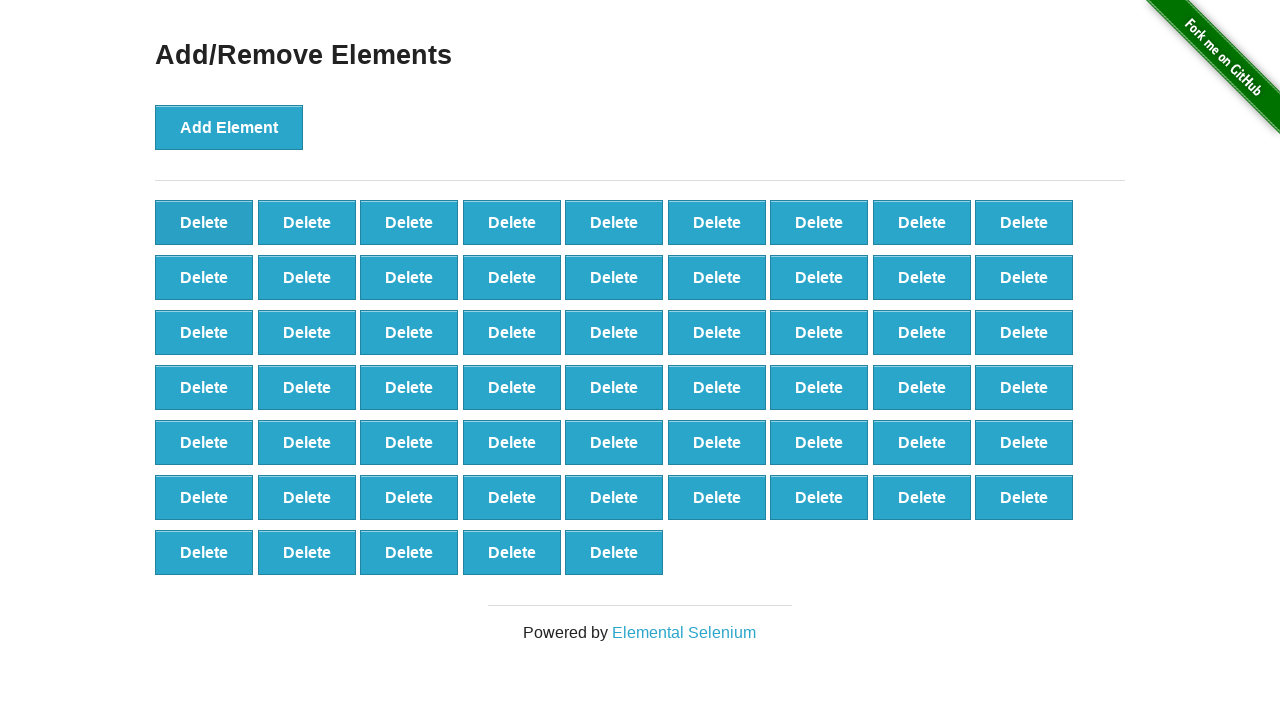

Clicked delete button (iteration 42/90) at (204, 222) on button.added-manually >> nth=0
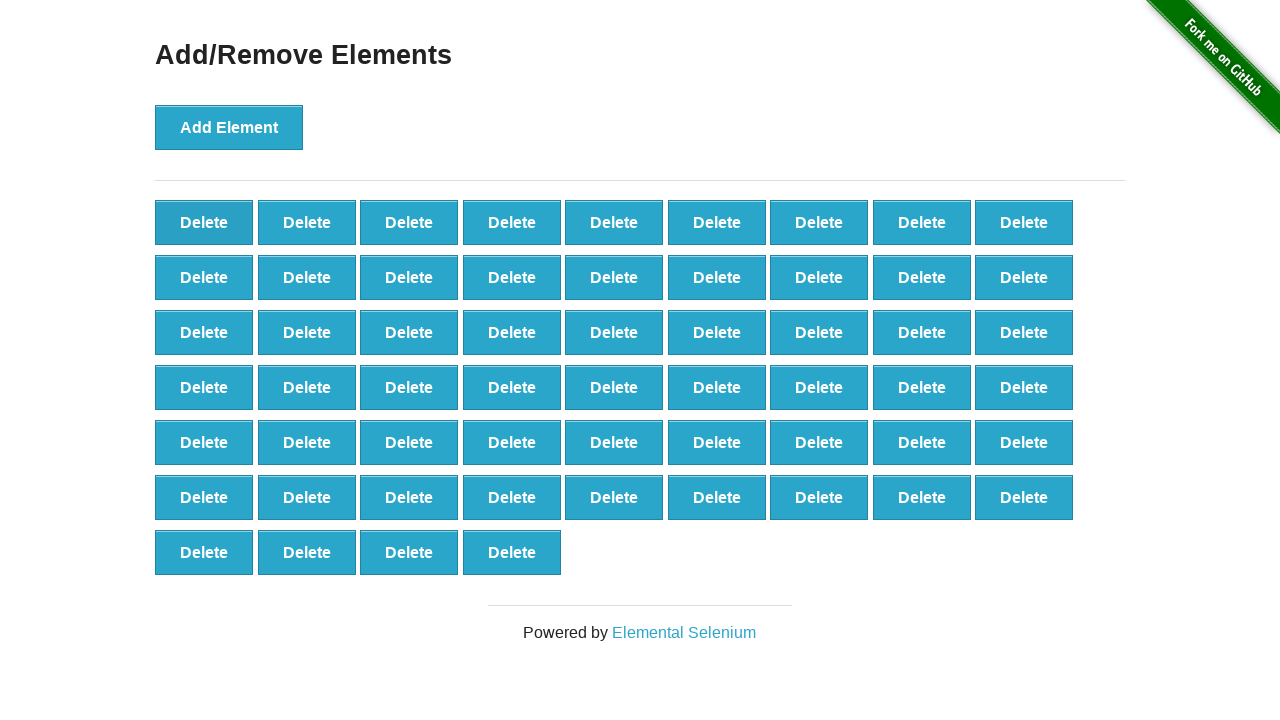

Clicked delete button (iteration 43/90) at (204, 222) on button.added-manually >> nth=0
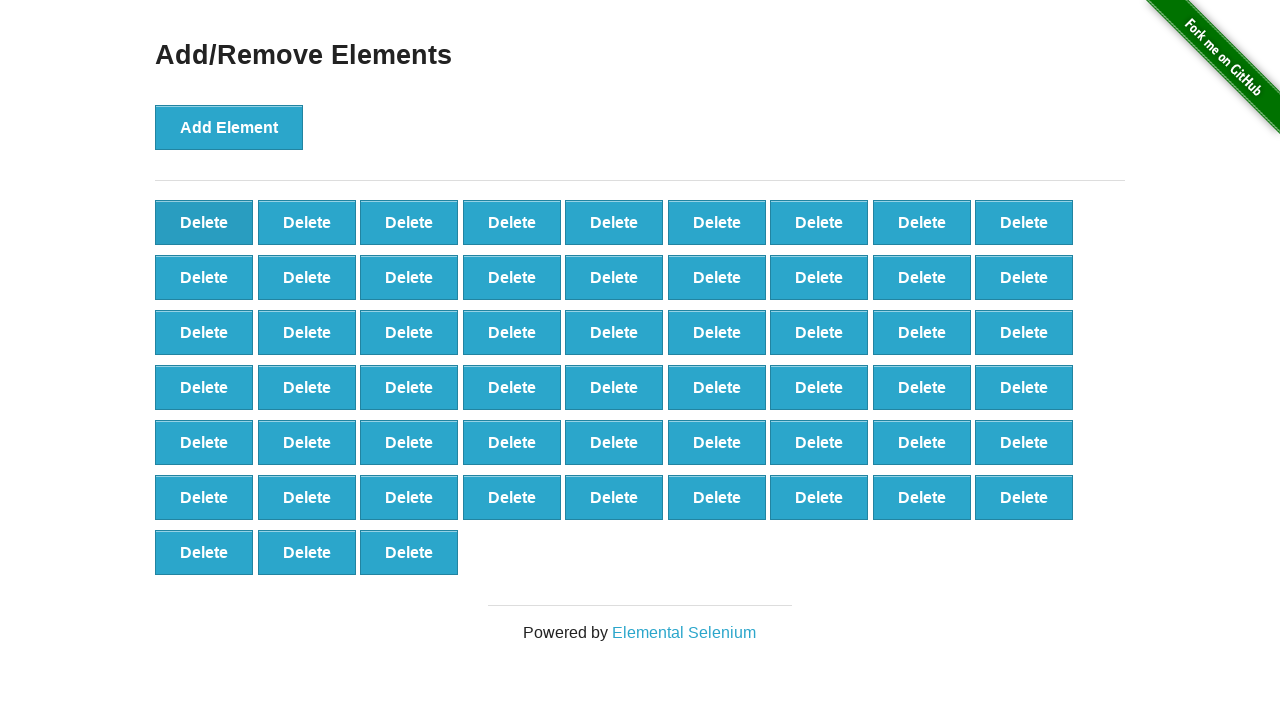

Clicked delete button (iteration 44/90) at (204, 222) on button.added-manually >> nth=0
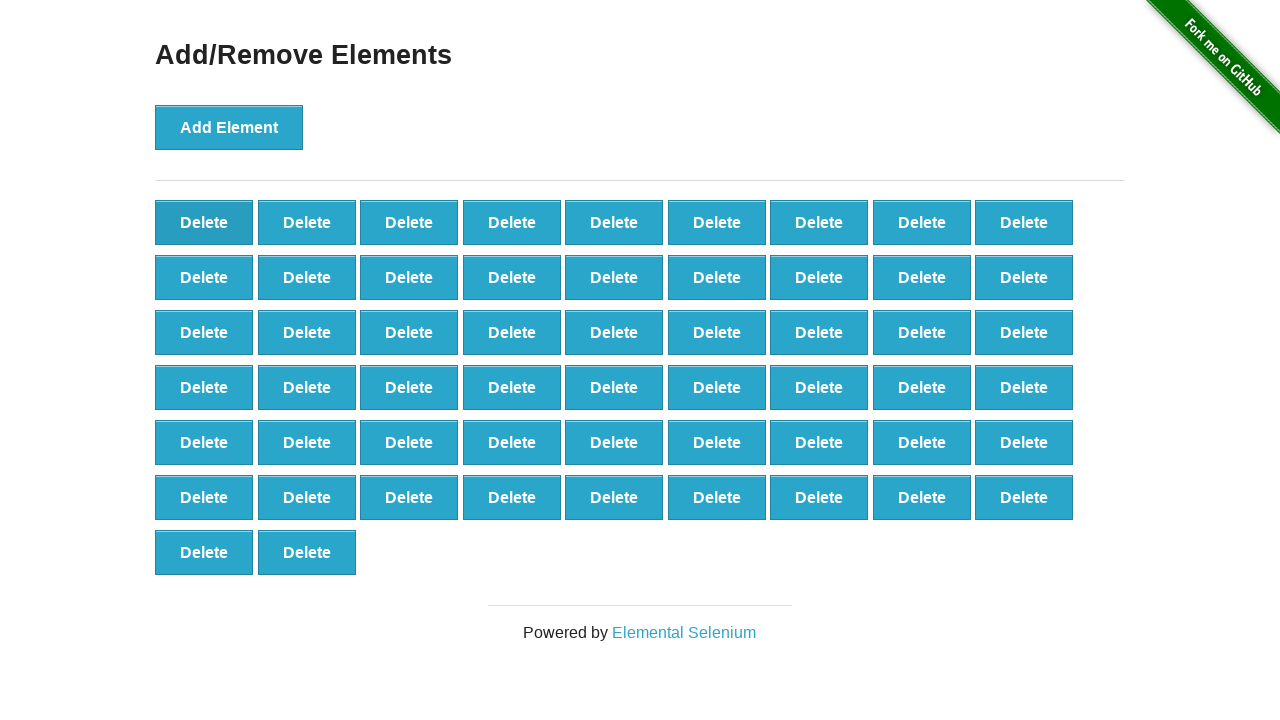

Clicked delete button (iteration 45/90) at (204, 222) on button.added-manually >> nth=0
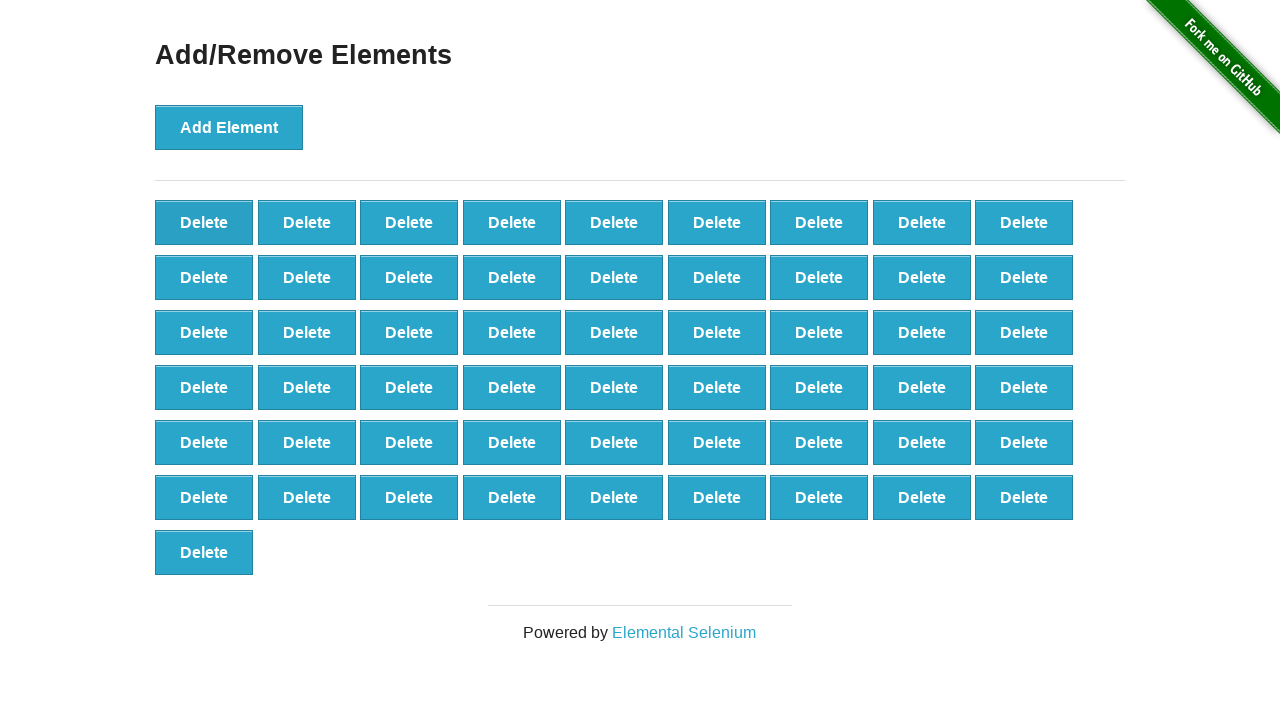

Clicked delete button (iteration 46/90) at (204, 222) on button.added-manually >> nth=0
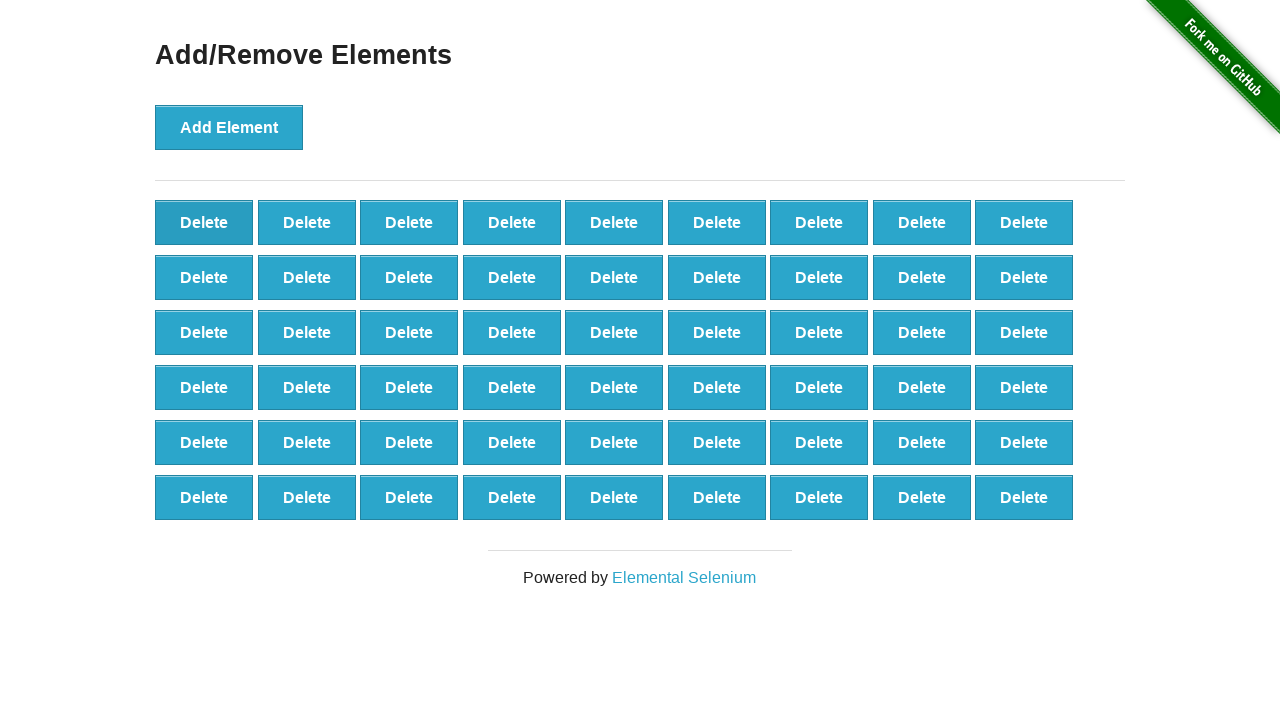

Clicked delete button (iteration 47/90) at (204, 222) on button.added-manually >> nth=0
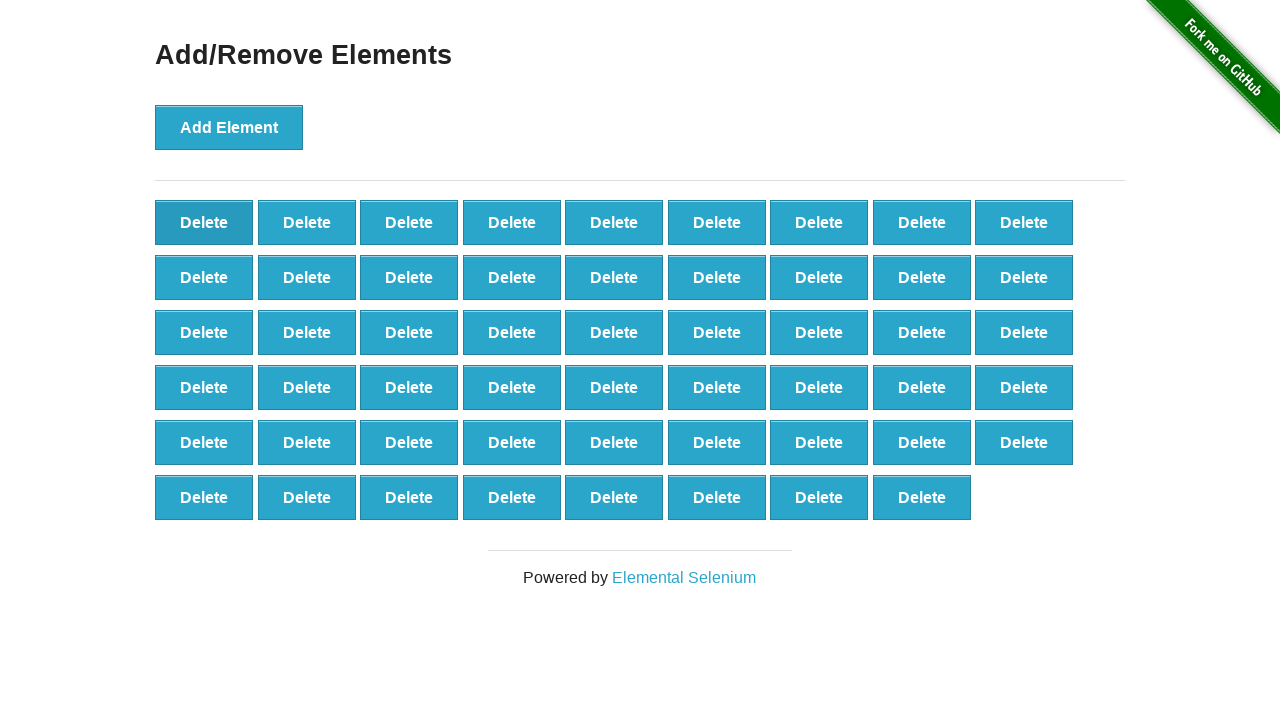

Clicked delete button (iteration 48/90) at (204, 222) on button.added-manually >> nth=0
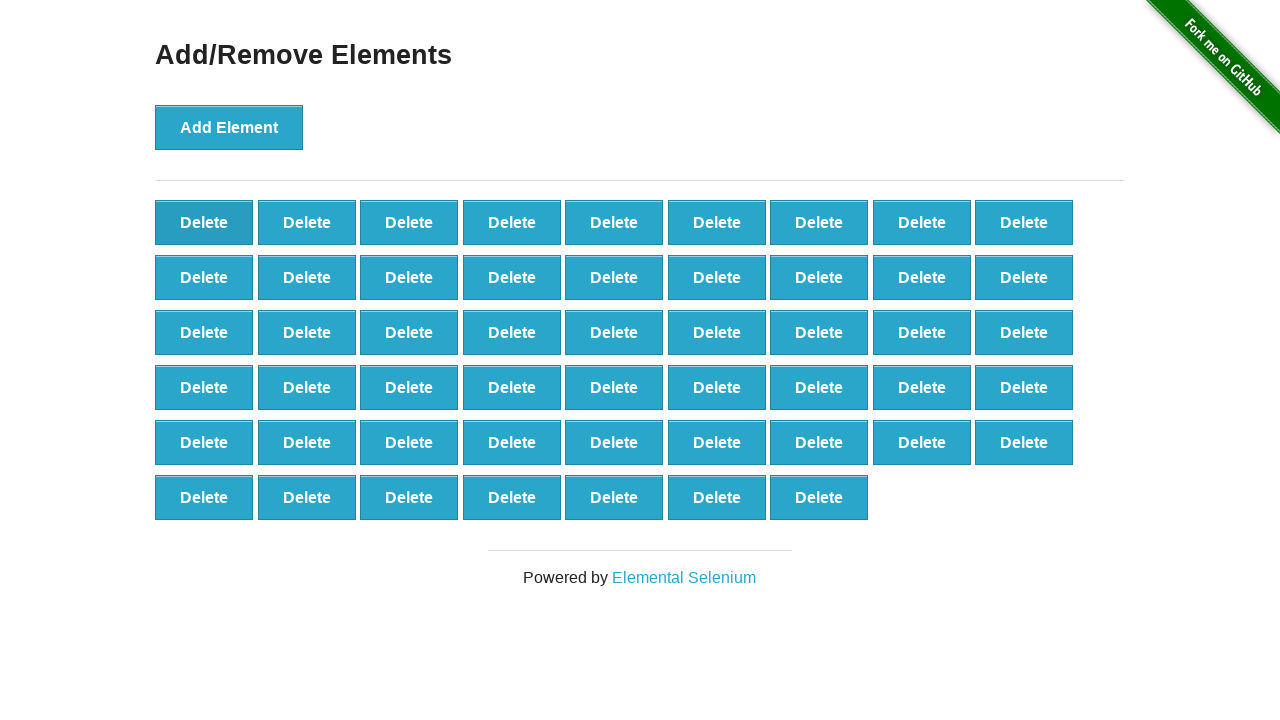

Clicked delete button (iteration 49/90) at (204, 222) on button.added-manually >> nth=0
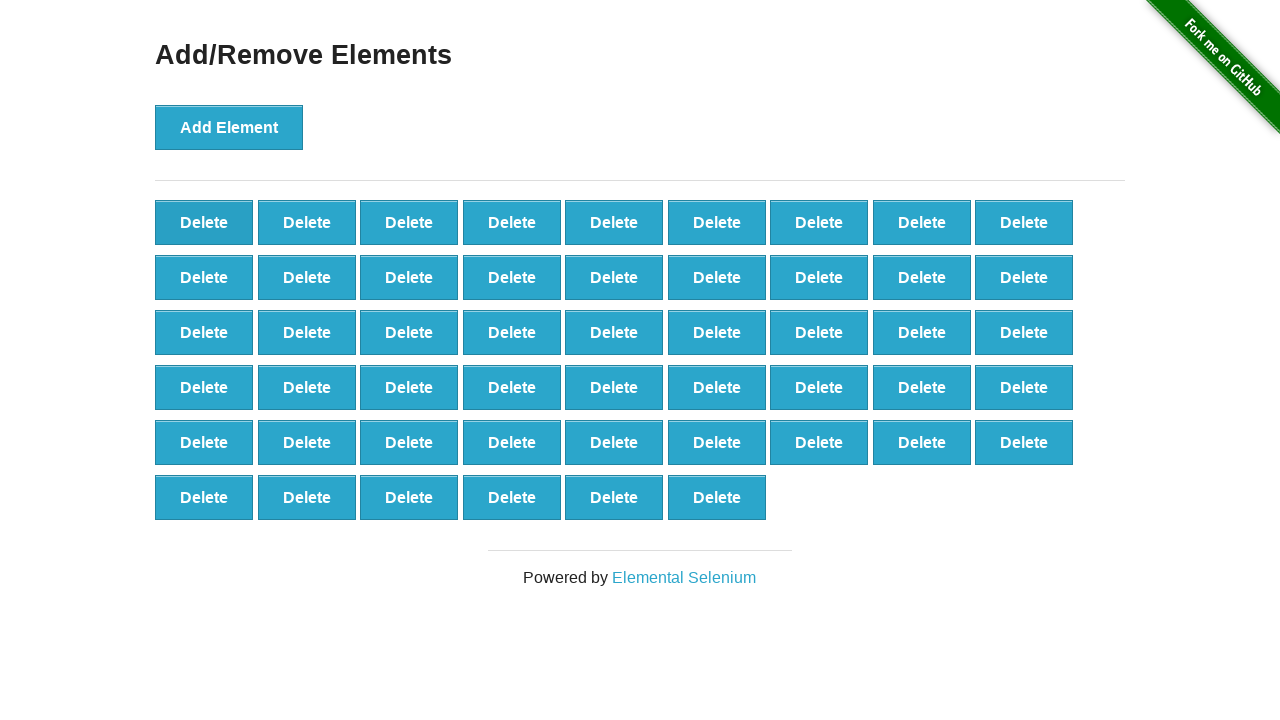

Clicked delete button (iteration 50/90) at (204, 222) on button.added-manually >> nth=0
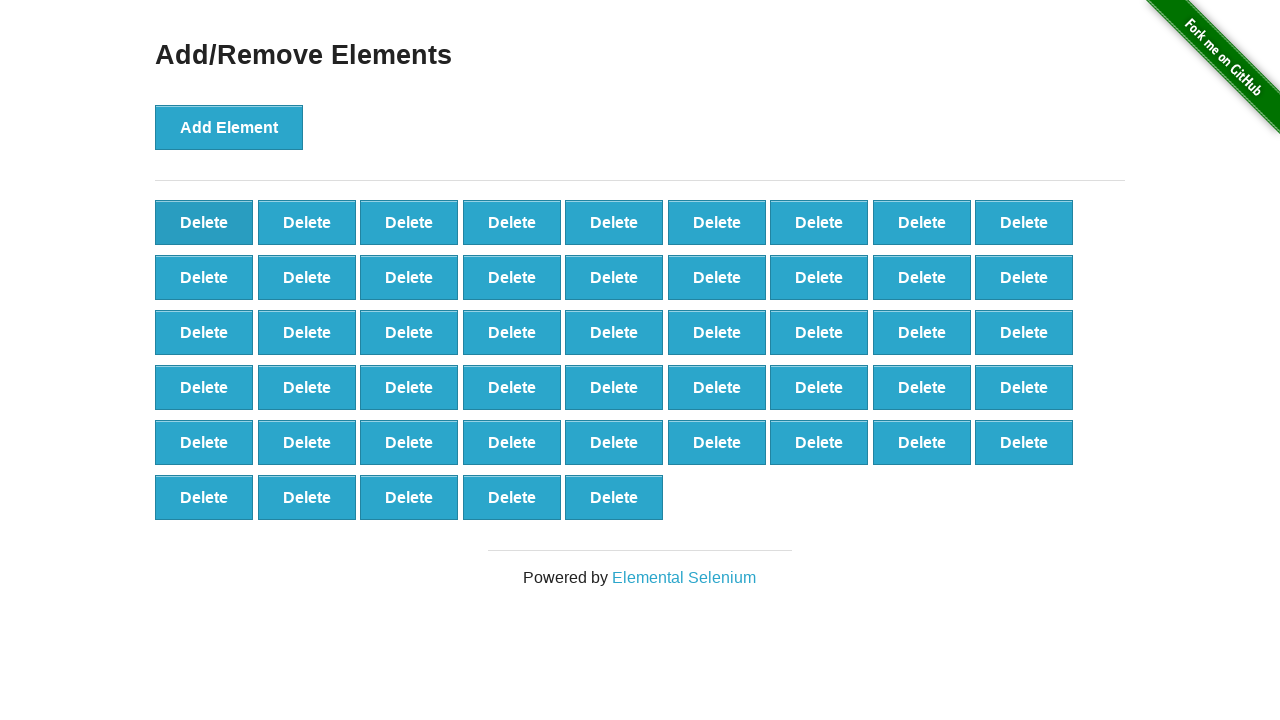

Clicked delete button (iteration 51/90) at (204, 222) on button.added-manually >> nth=0
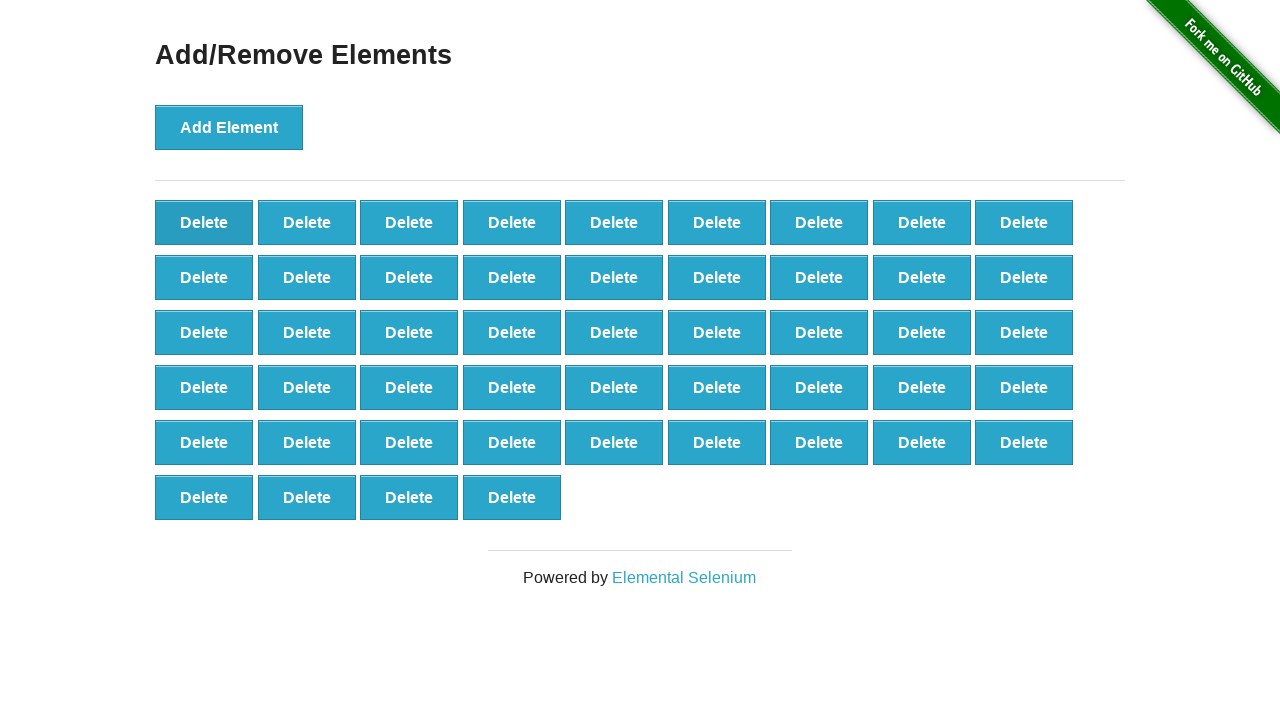

Clicked delete button (iteration 52/90) at (204, 222) on button.added-manually >> nth=0
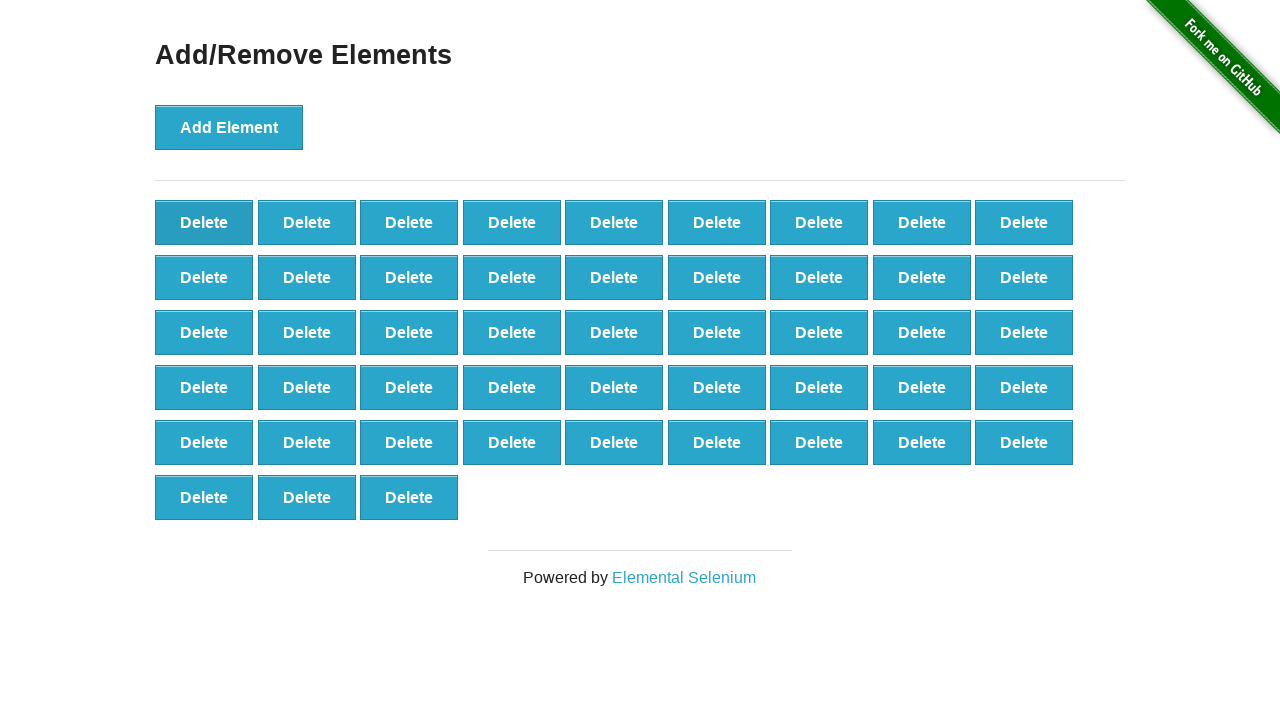

Clicked delete button (iteration 53/90) at (204, 222) on button.added-manually >> nth=0
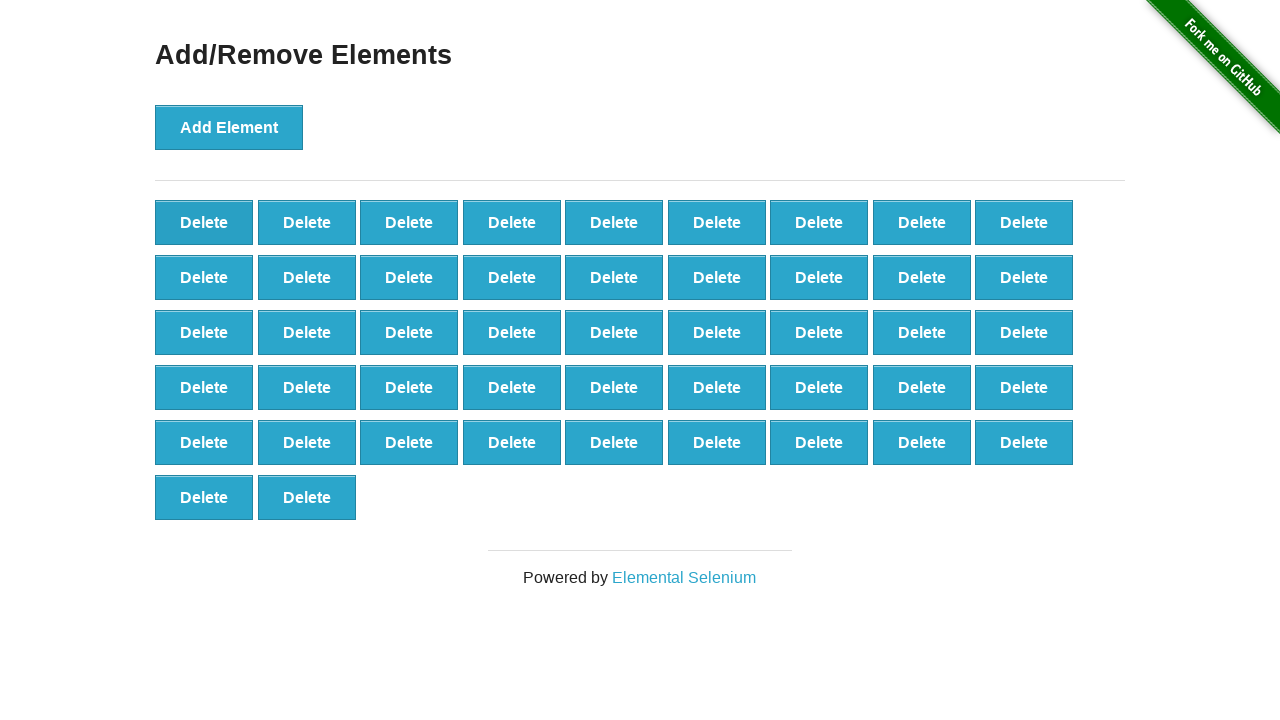

Clicked delete button (iteration 54/90) at (204, 222) on button.added-manually >> nth=0
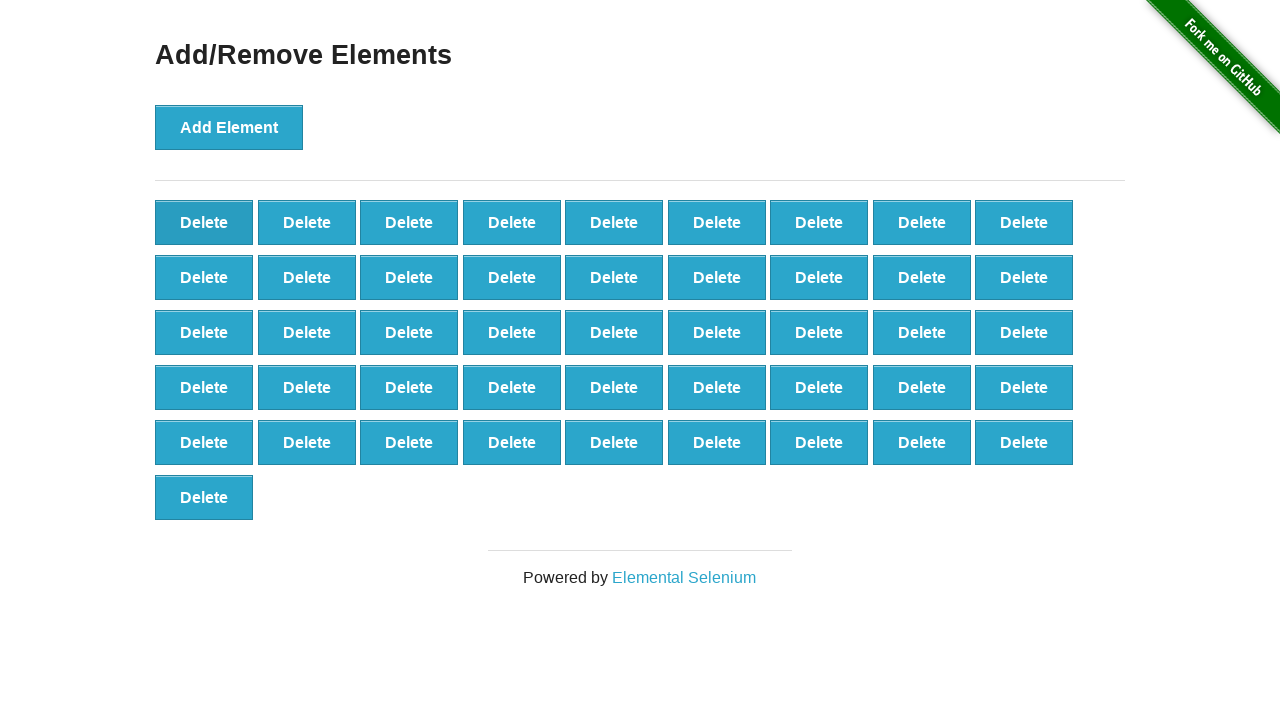

Clicked delete button (iteration 55/90) at (204, 222) on button.added-manually >> nth=0
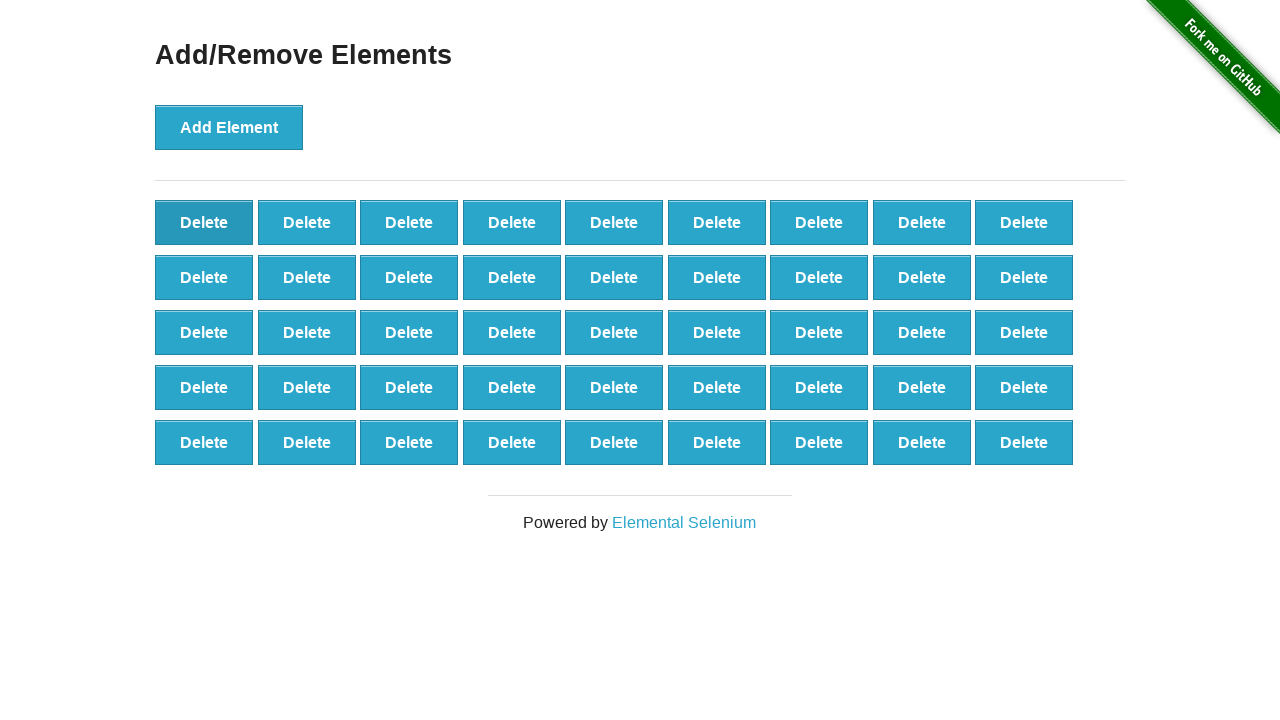

Clicked delete button (iteration 56/90) at (204, 222) on button.added-manually >> nth=0
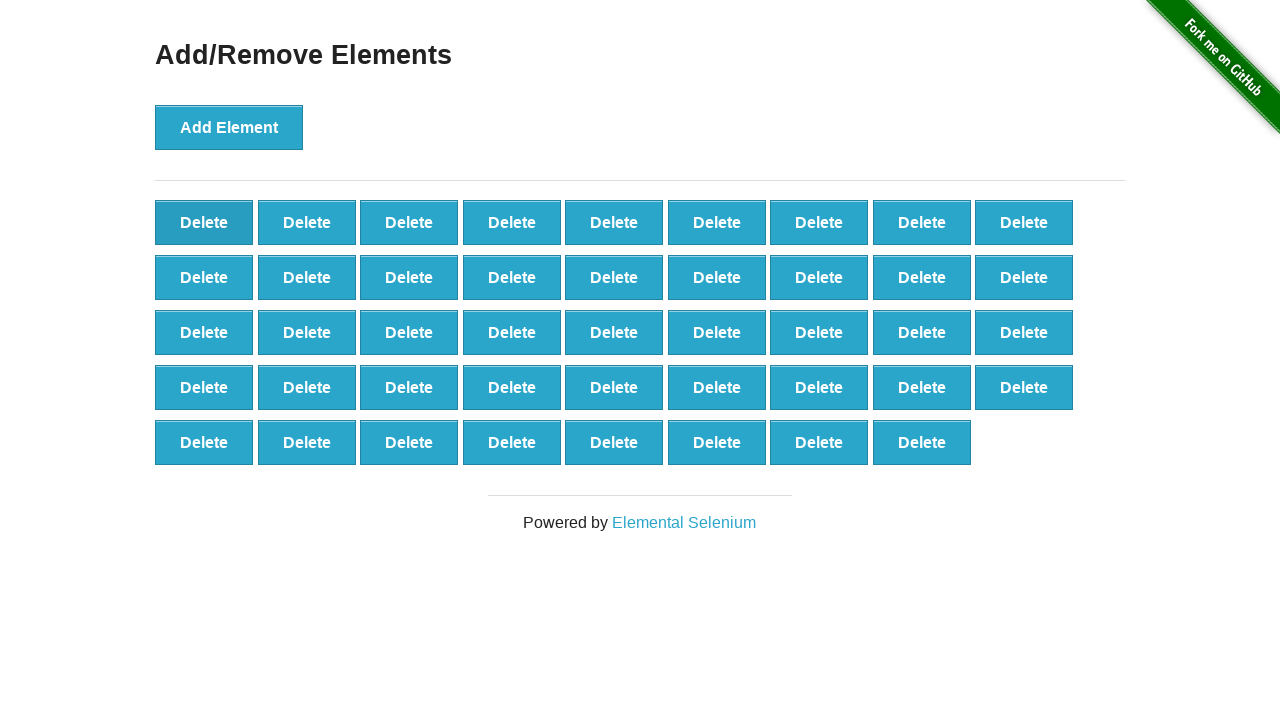

Clicked delete button (iteration 57/90) at (204, 222) on button.added-manually >> nth=0
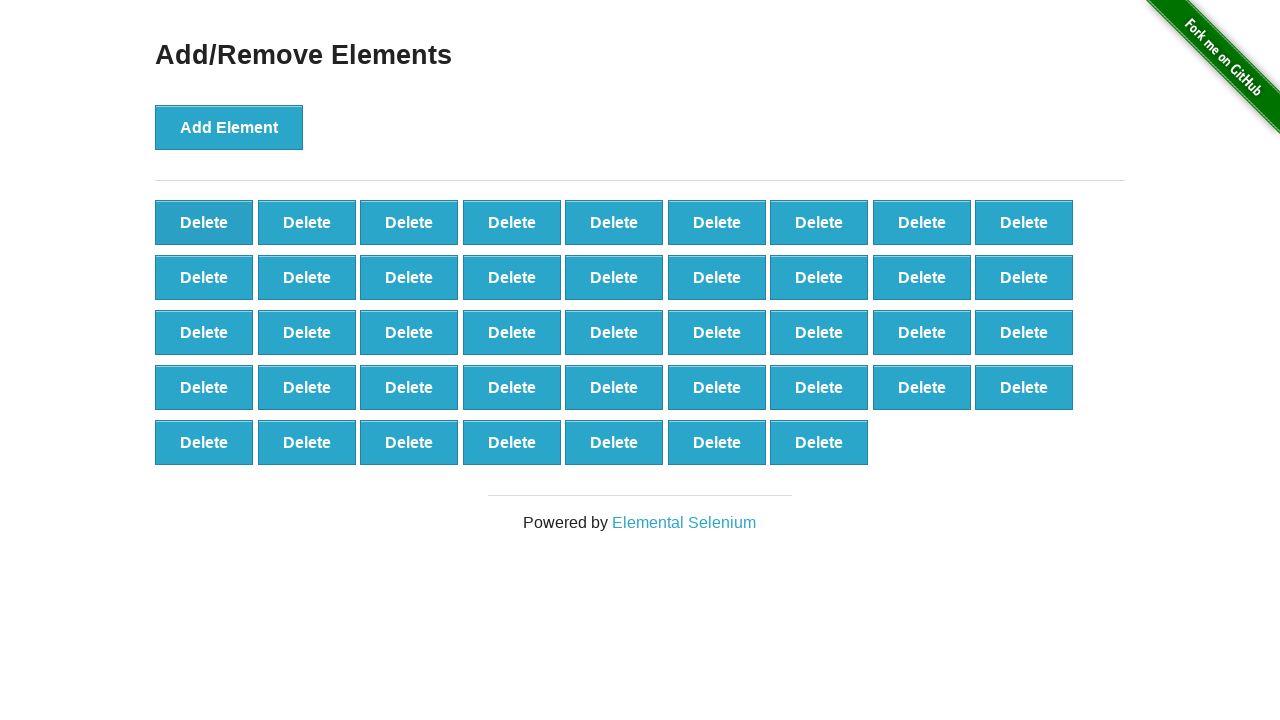

Clicked delete button (iteration 58/90) at (204, 222) on button.added-manually >> nth=0
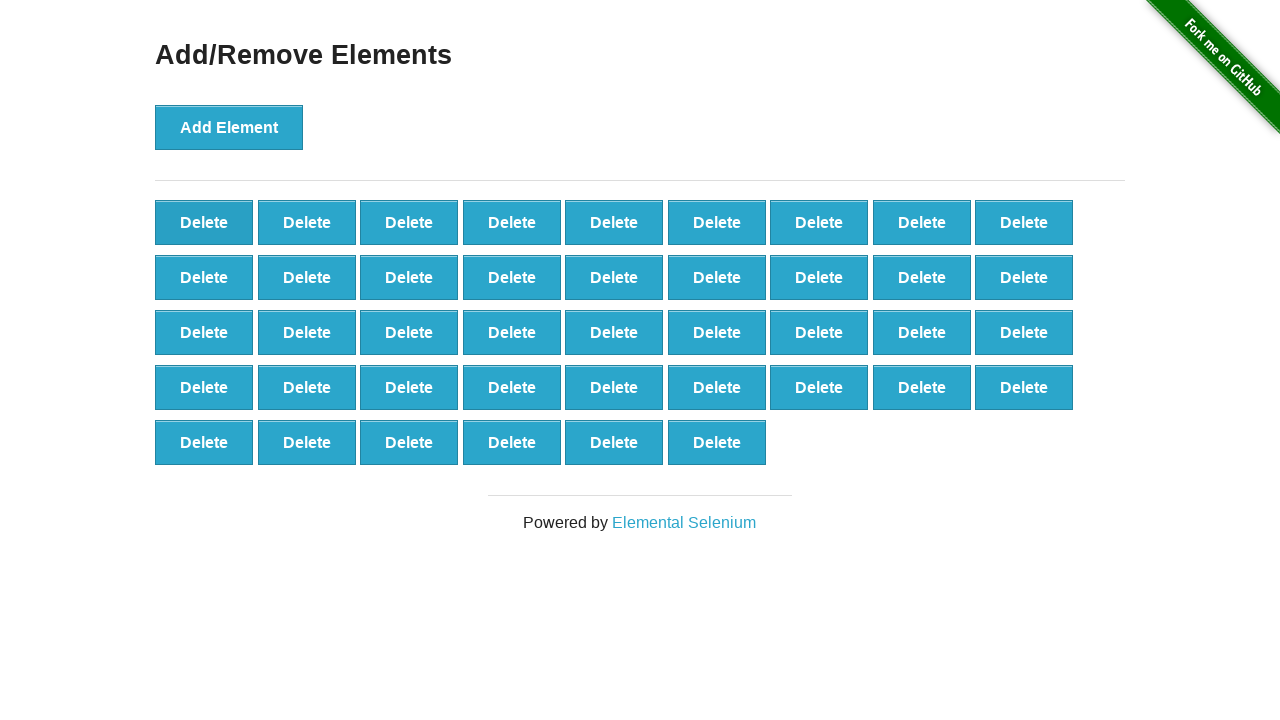

Clicked delete button (iteration 59/90) at (204, 222) on button.added-manually >> nth=0
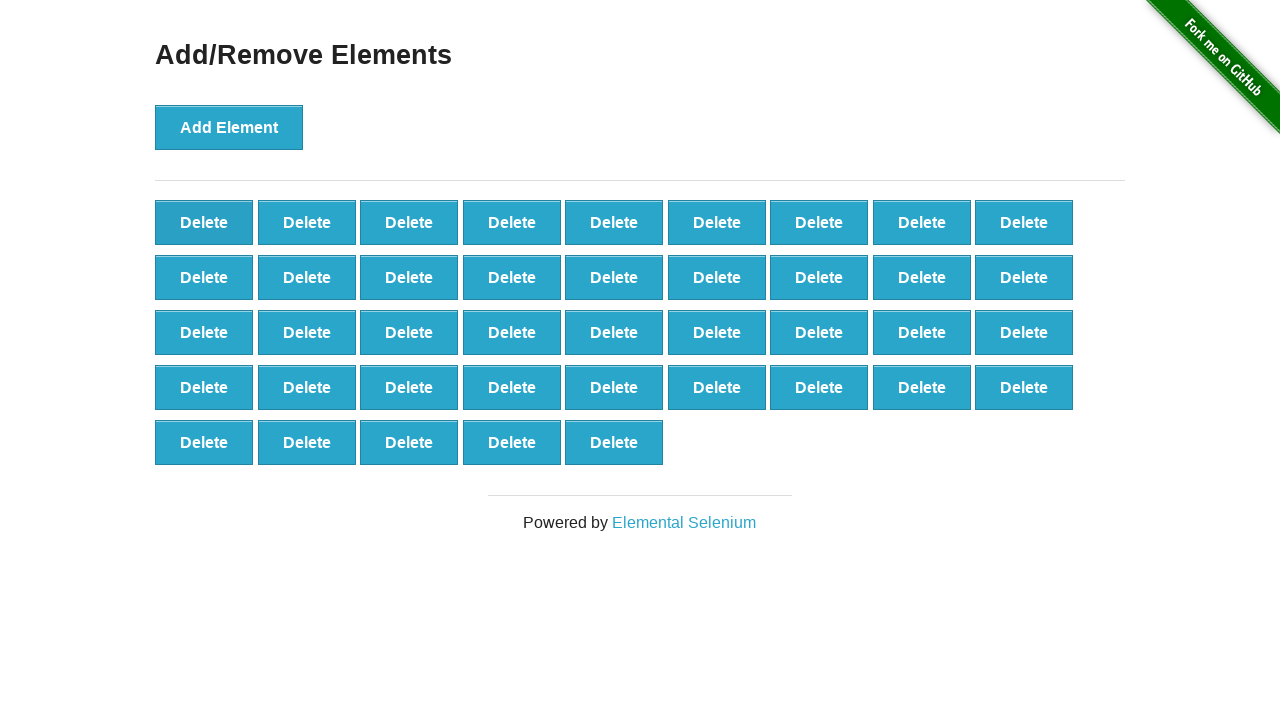

Clicked delete button (iteration 60/90) at (204, 222) on button.added-manually >> nth=0
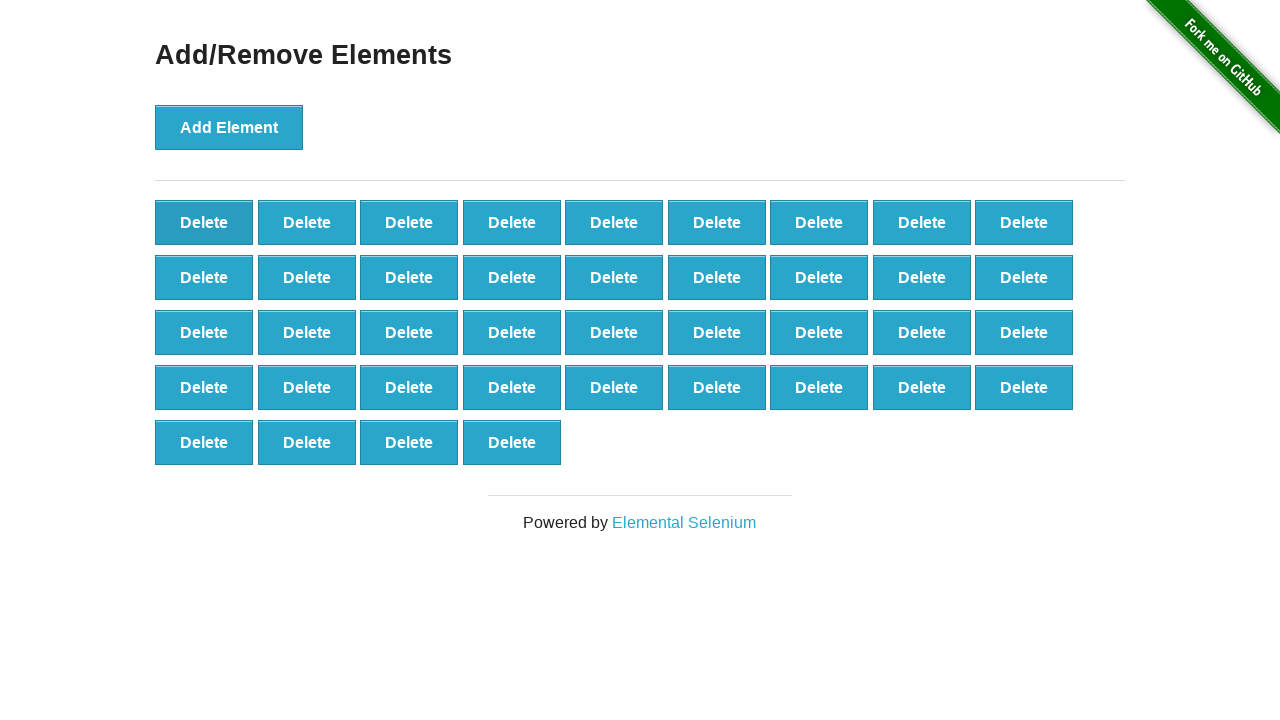

Clicked delete button (iteration 61/90) at (204, 222) on button.added-manually >> nth=0
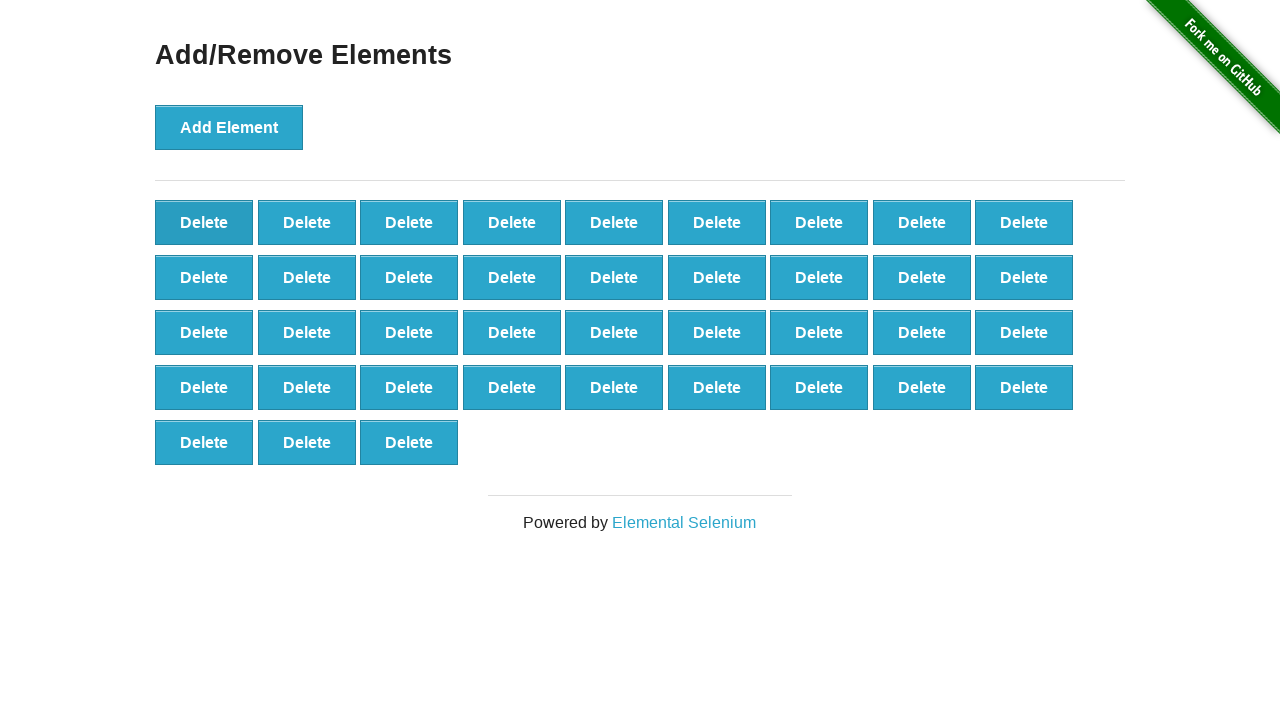

Clicked delete button (iteration 62/90) at (204, 222) on button.added-manually >> nth=0
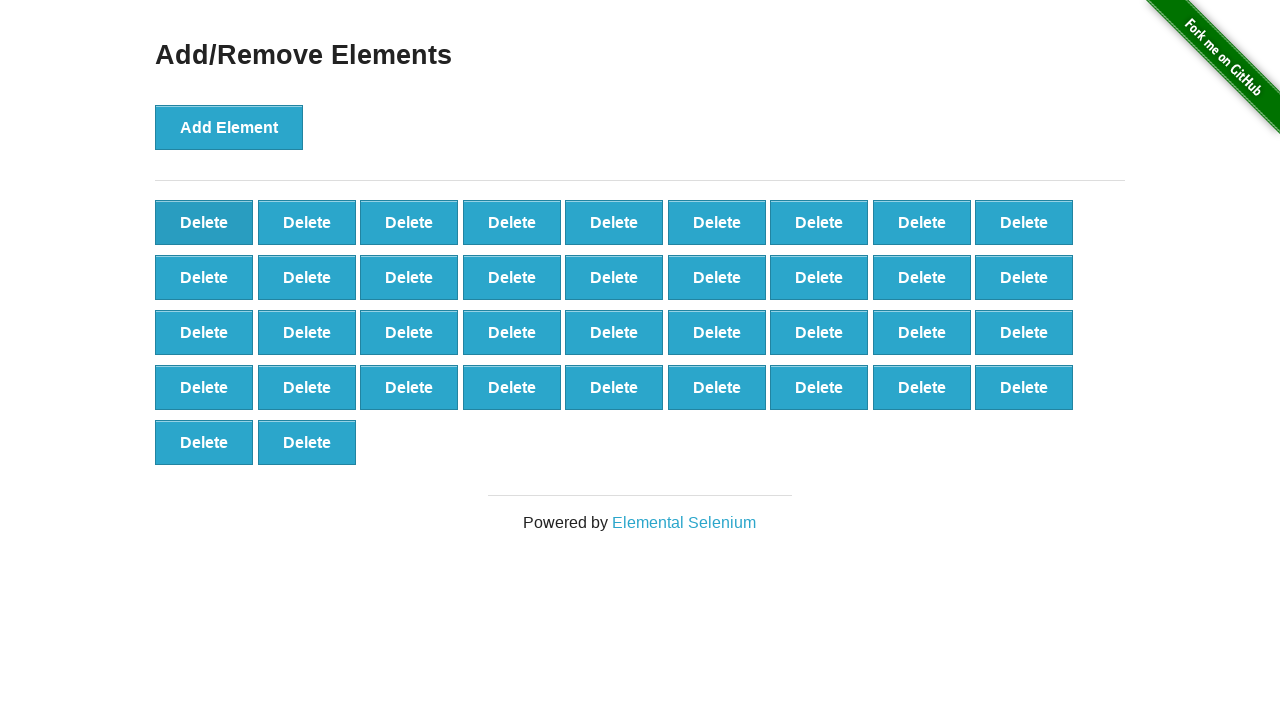

Clicked delete button (iteration 63/90) at (204, 222) on button.added-manually >> nth=0
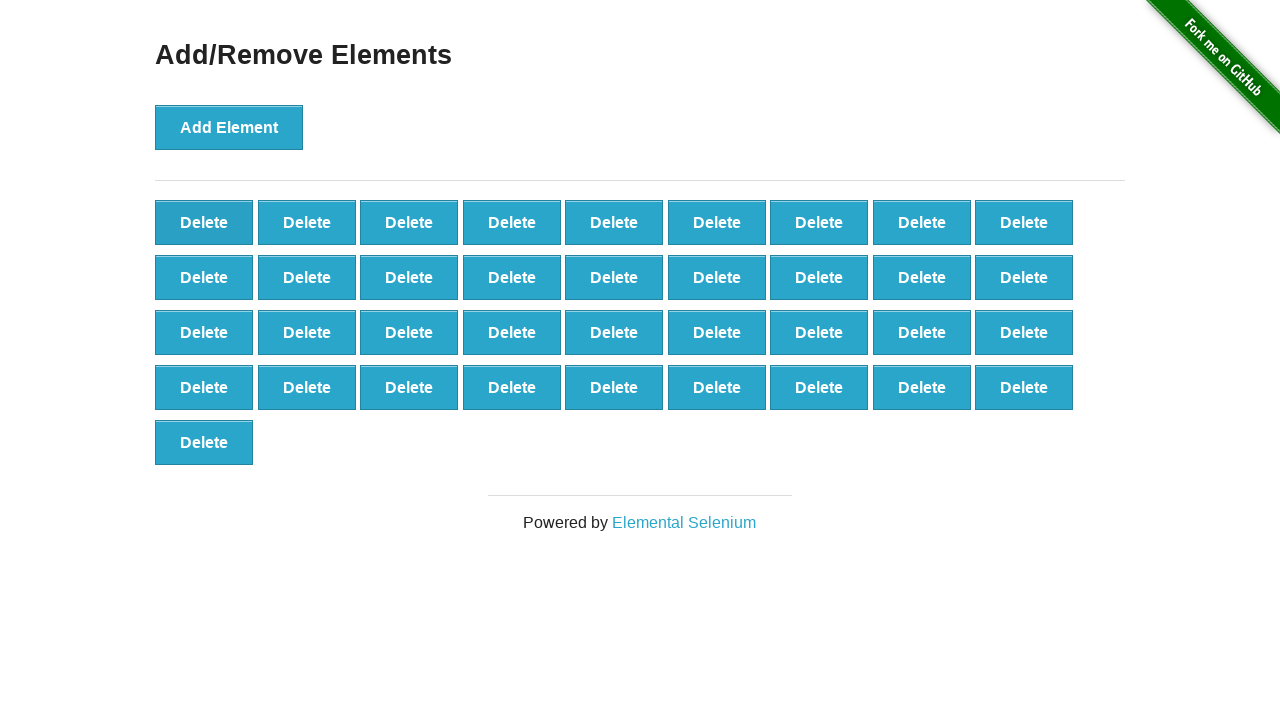

Clicked delete button (iteration 64/90) at (204, 222) on button.added-manually >> nth=0
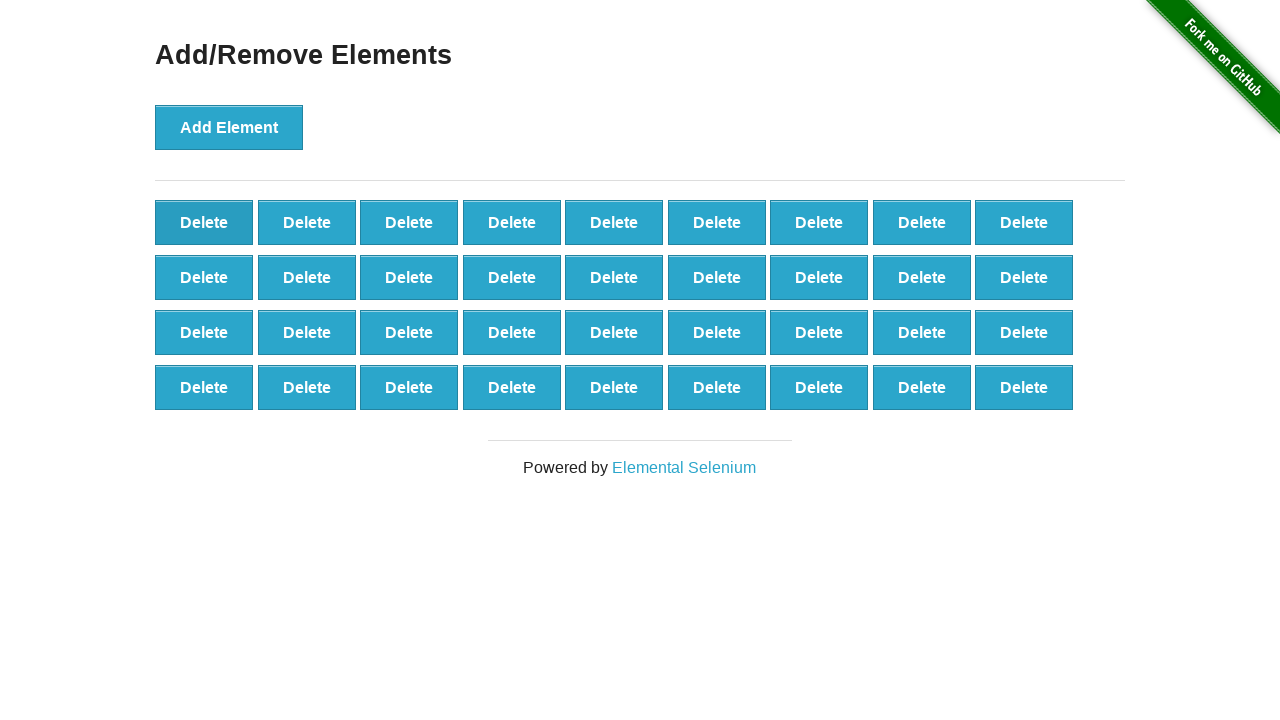

Clicked delete button (iteration 65/90) at (204, 222) on button.added-manually >> nth=0
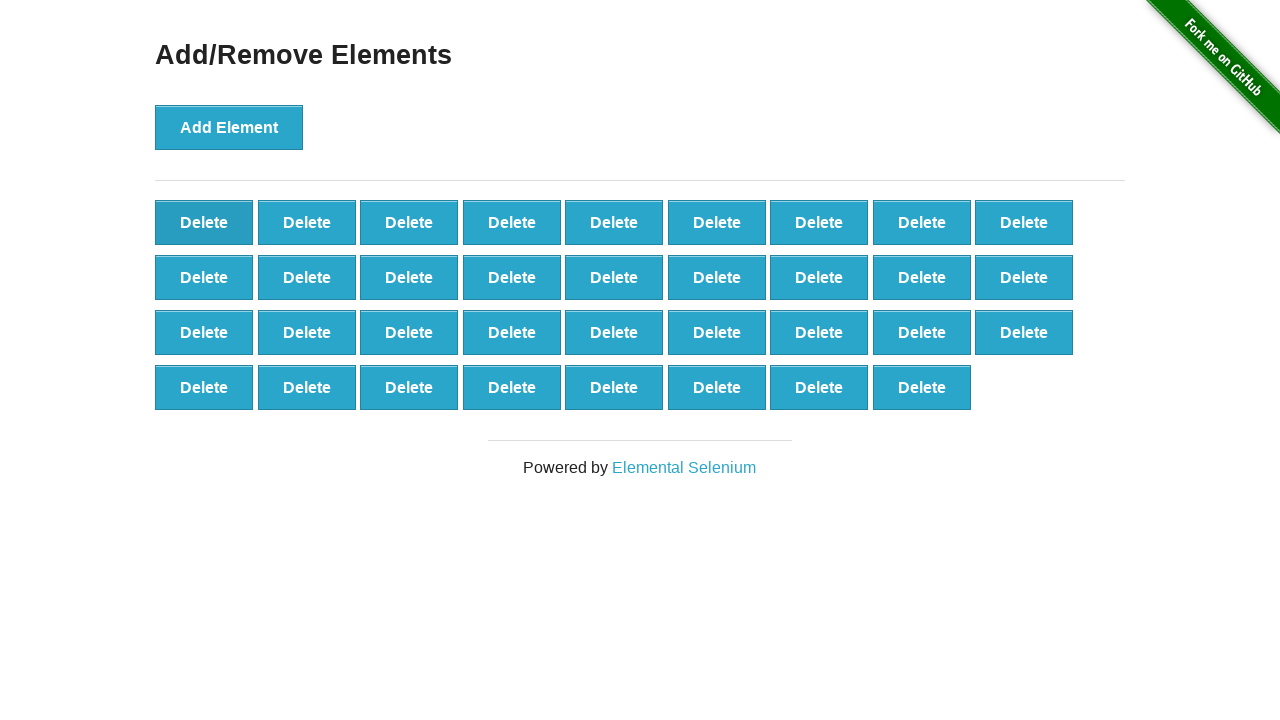

Clicked delete button (iteration 66/90) at (204, 222) on button.added-manually >> nth=0
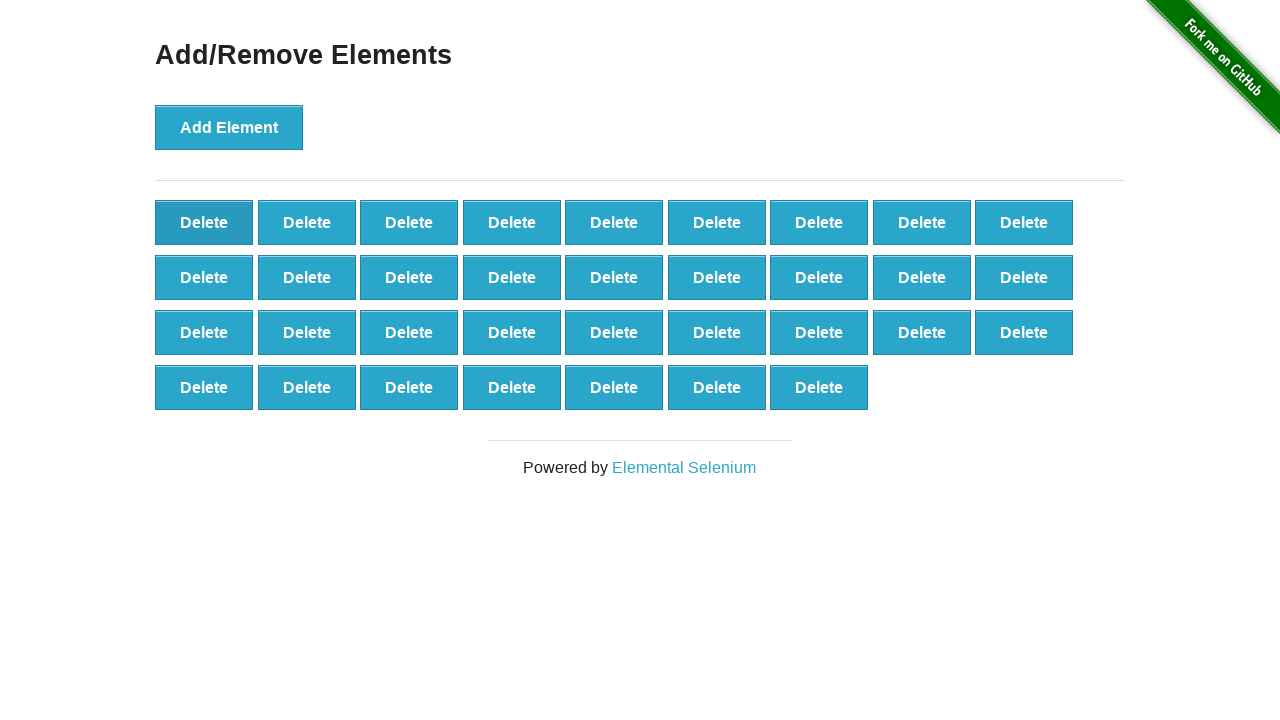

Clicked delete button (iteration 67/90) at (204, 222) on button.added-manually >> nth=0
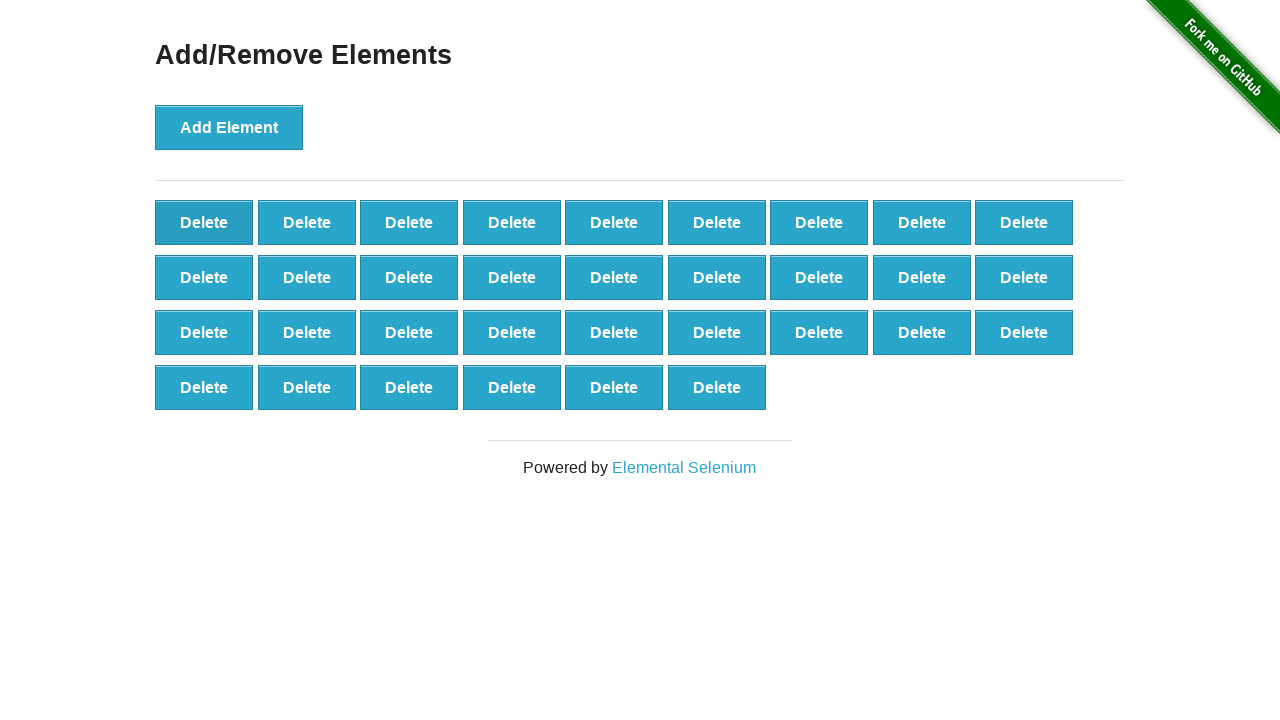

Clicked delete button (iteration 68/90) at (204, 222) on button.added-manually >> nth=0
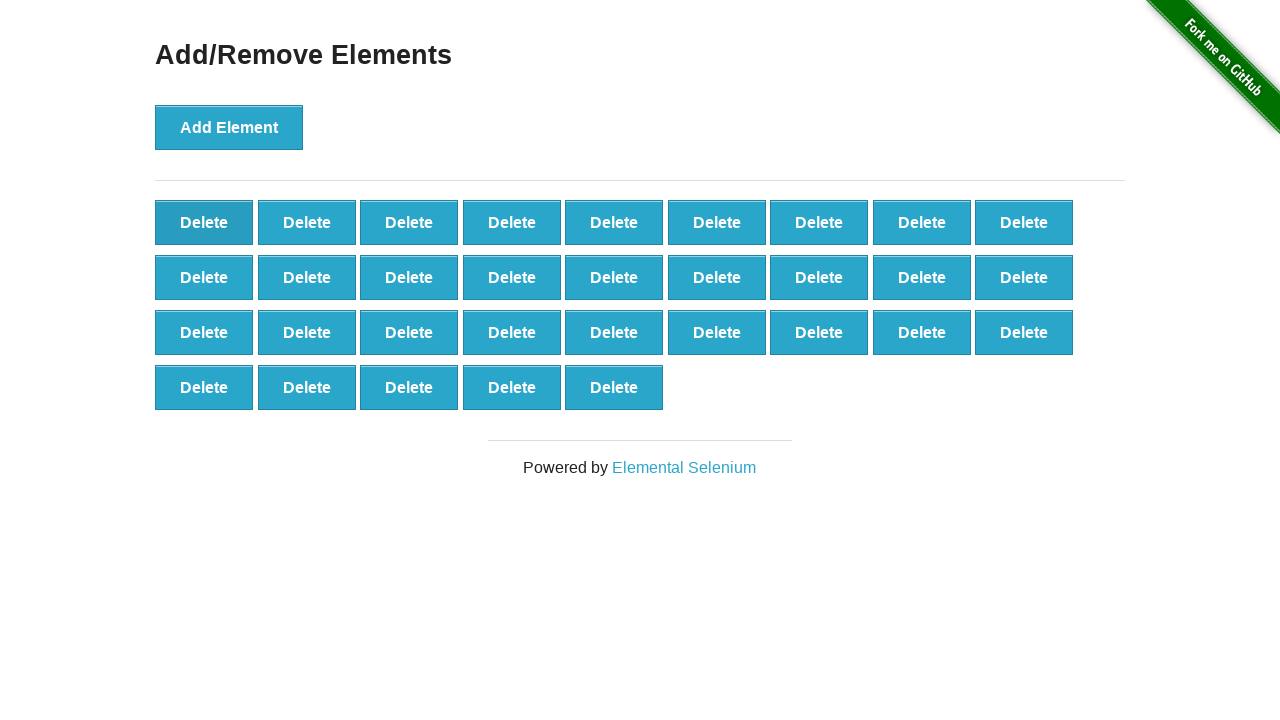

Clicked delete button (iteration 69/90) at (204, 222) on button.added-manually >> nth=0
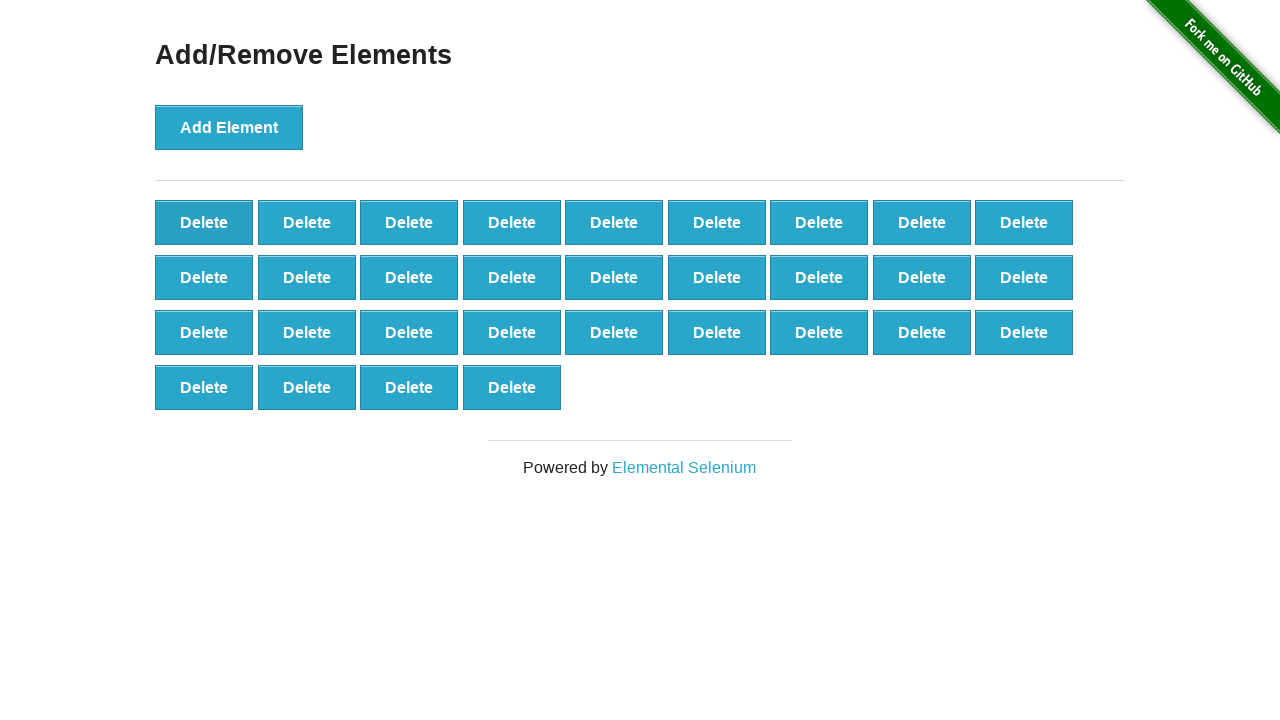

Clicked delete button (iteration 70/90) at (204, 222) on button.added-manually >> nth=0
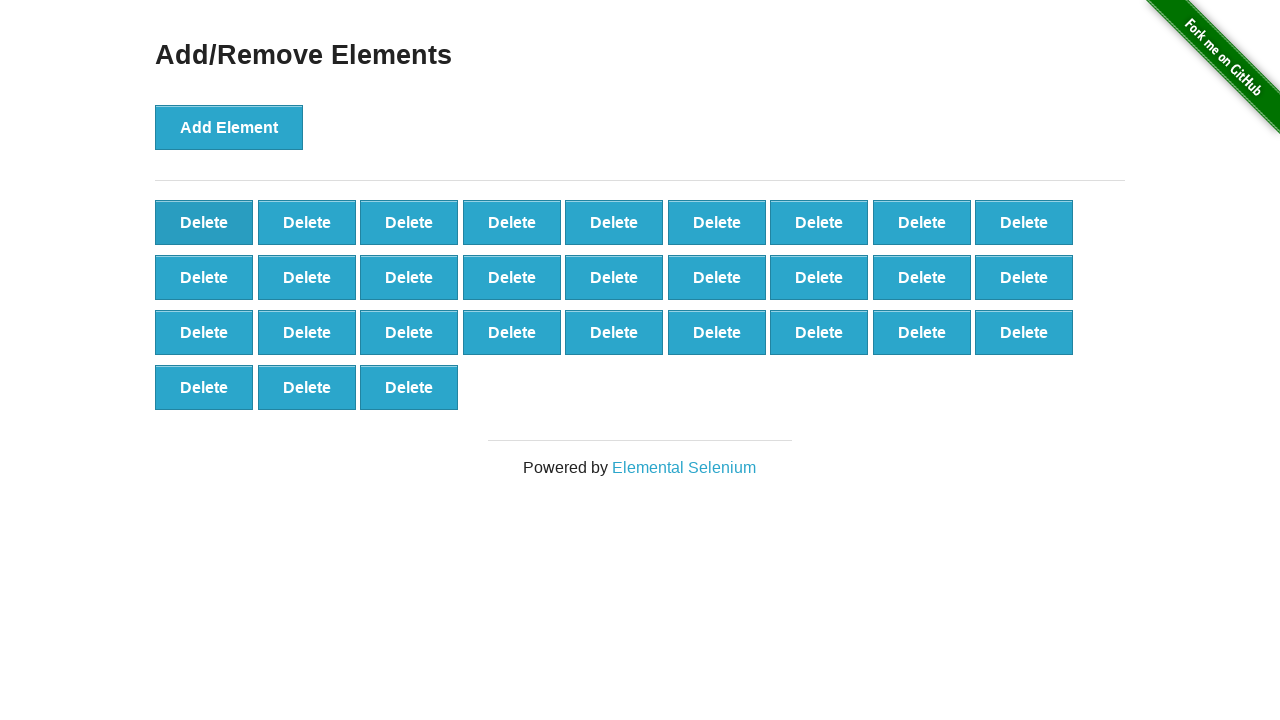

Clicked delete button (iteration 71/90) at (204, 222) on button.added-manually >> nth=0
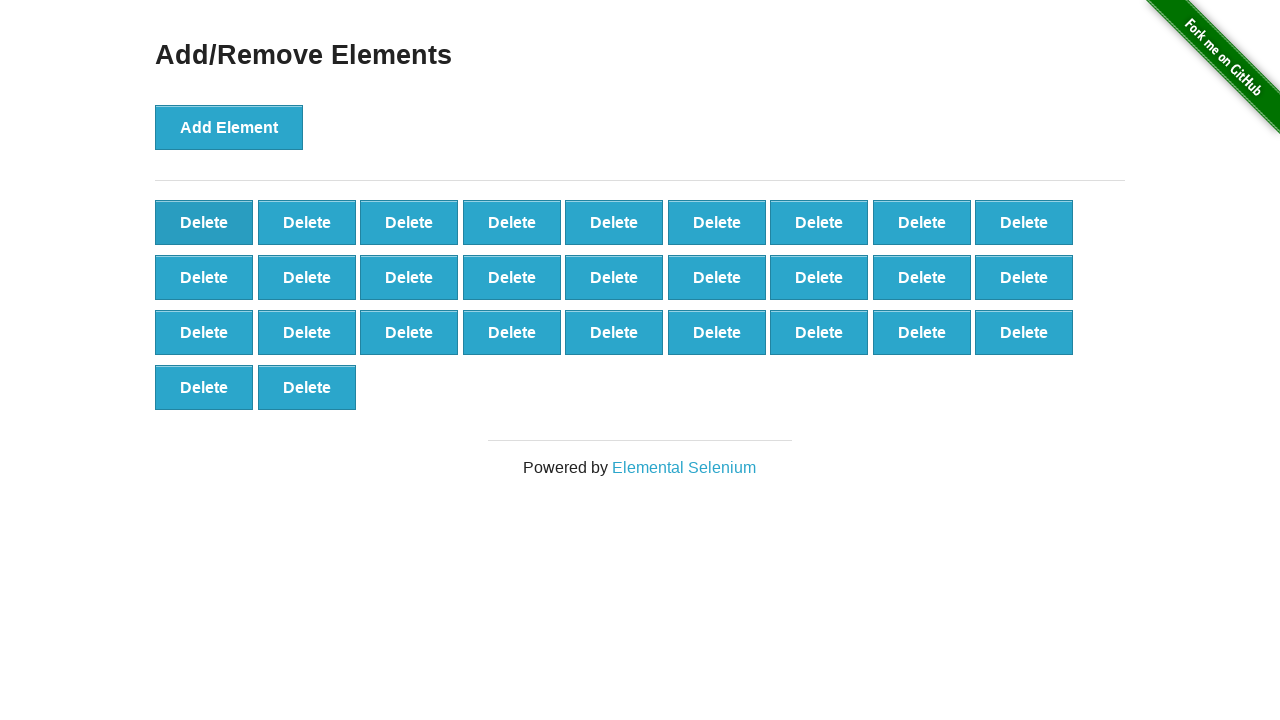

Clicked delete button (iteration 72/90) at (204, 222) on button.added-manually >> nth=0
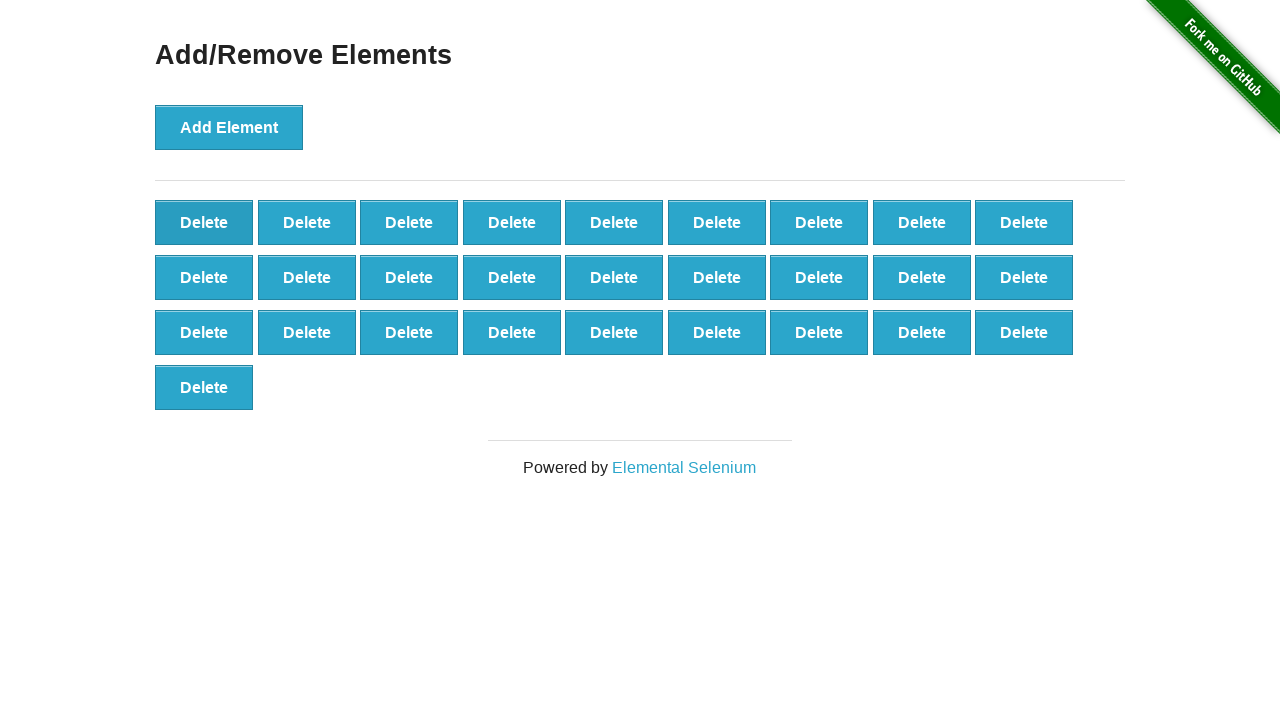

Clicked delete button (iteration 73/90) at (204, 222) on button.added-manually >> nth=0
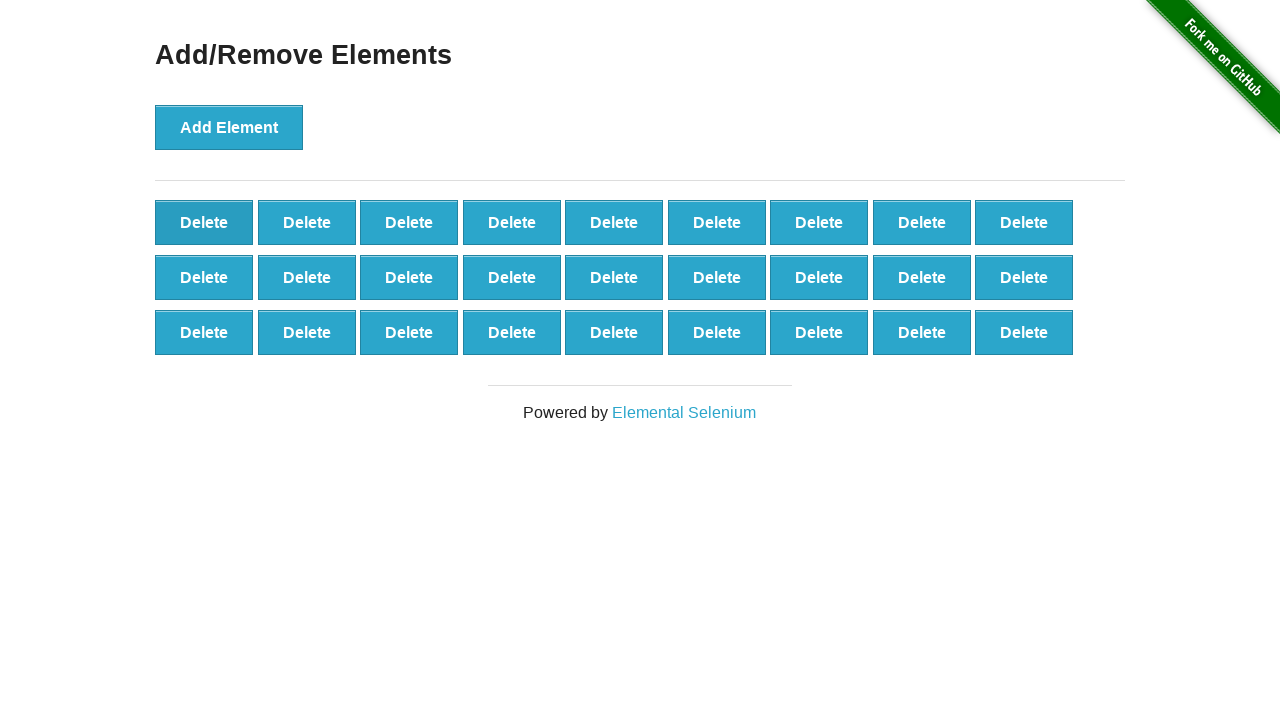

Clicked delete button (iteration 74/90) at (204, 222) on button.added-manually >> nth=0
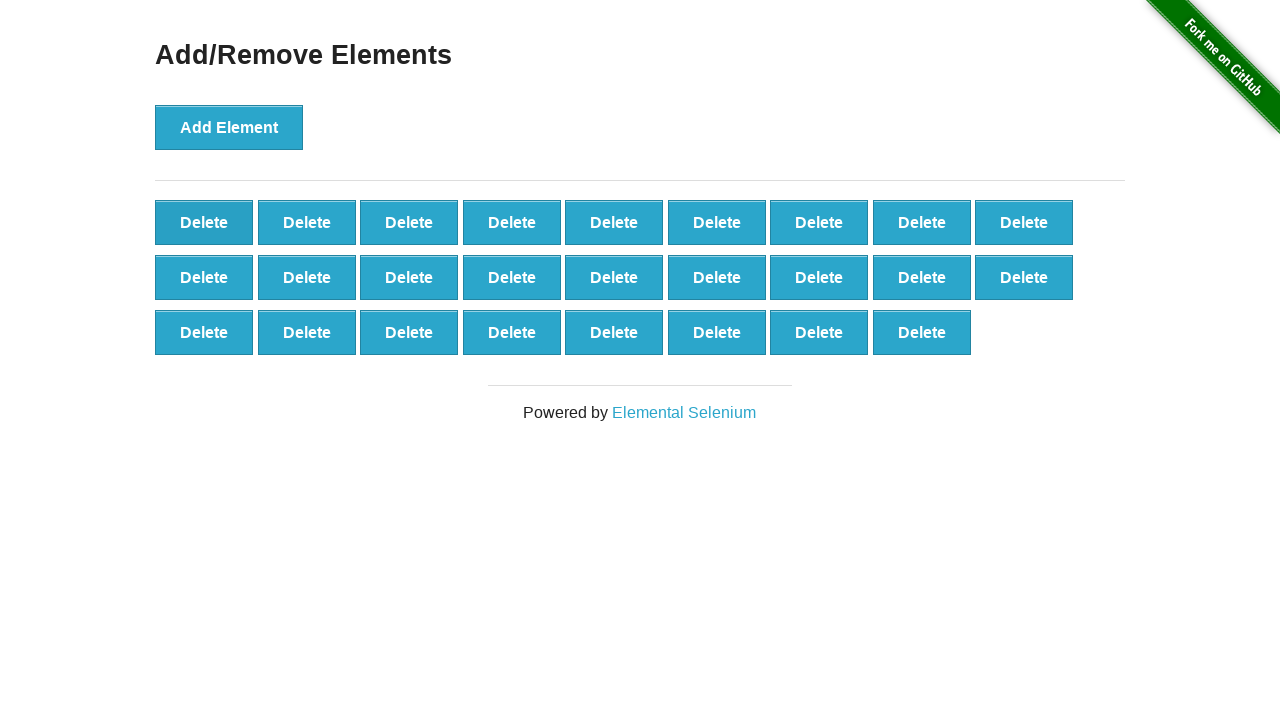

Clicked delete button (iteration 75/90) at (204, 222) on button.added-manually >> nth=0
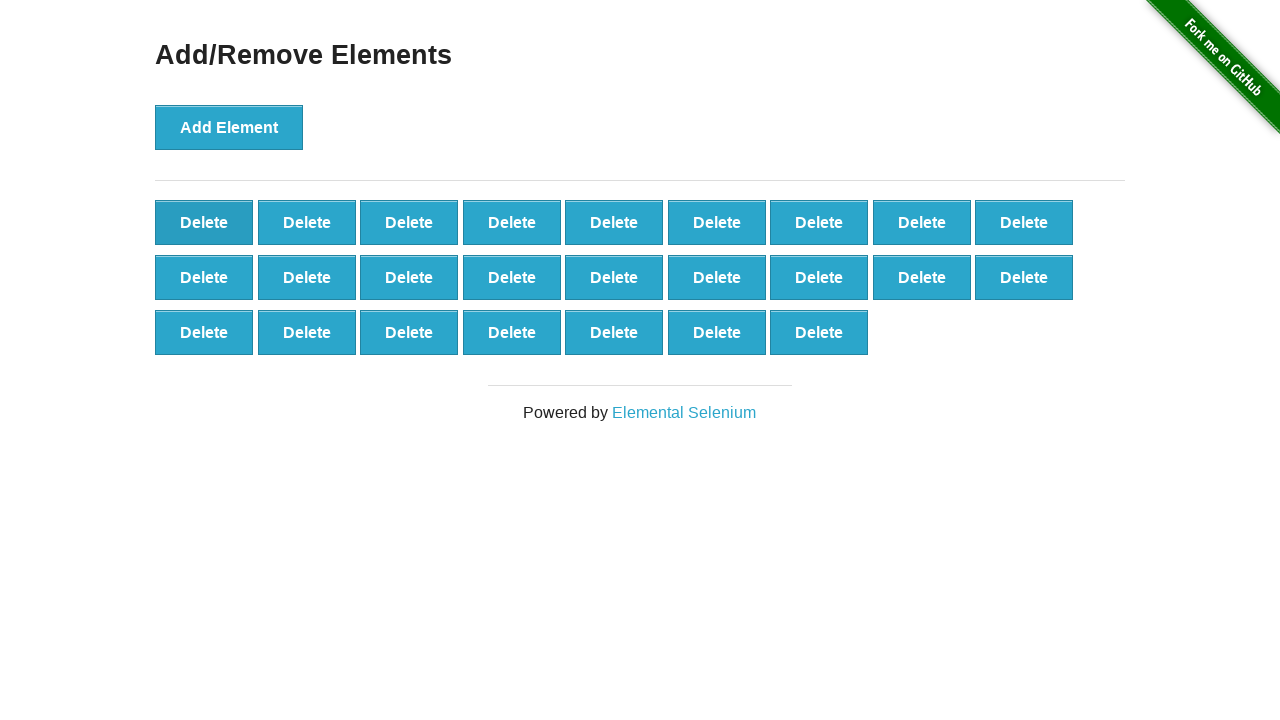

Clicked delete button (iteration 76/90) at (204, 222) on button.added-manually >> nth=0
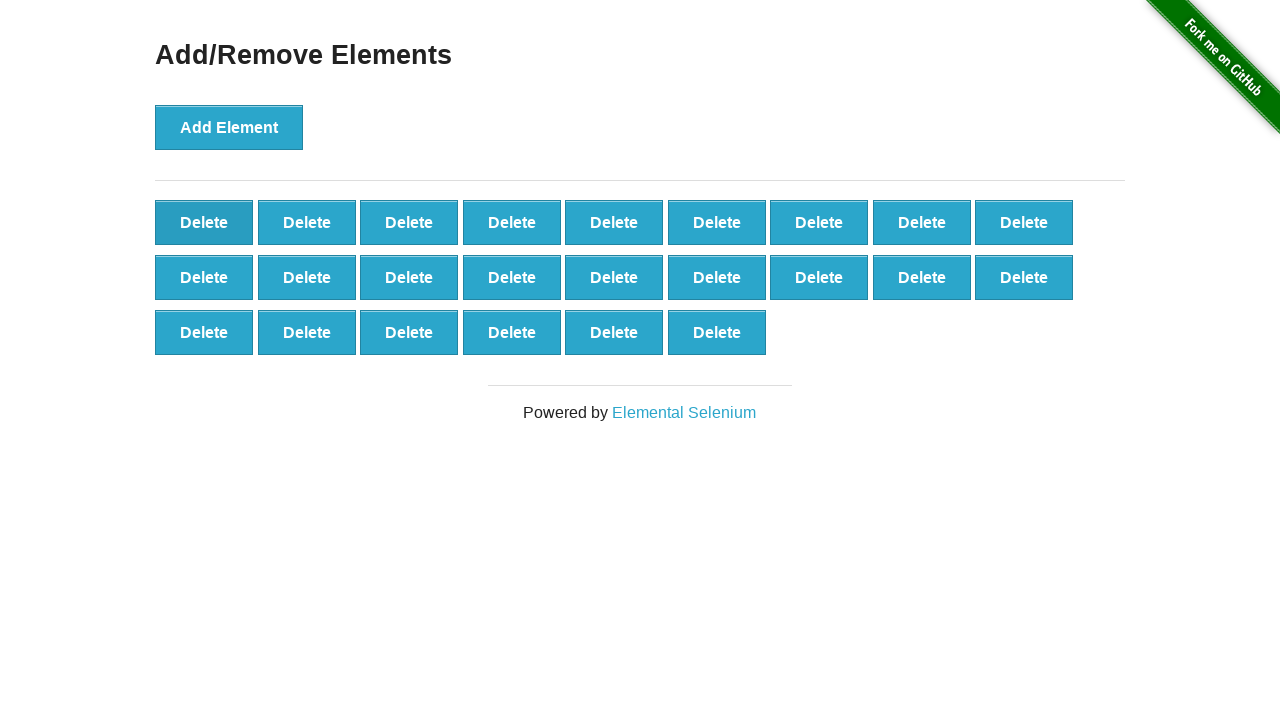

Clicked delete button (iteration 77/90) at (204, 222) on button.added-manually >> nth=0
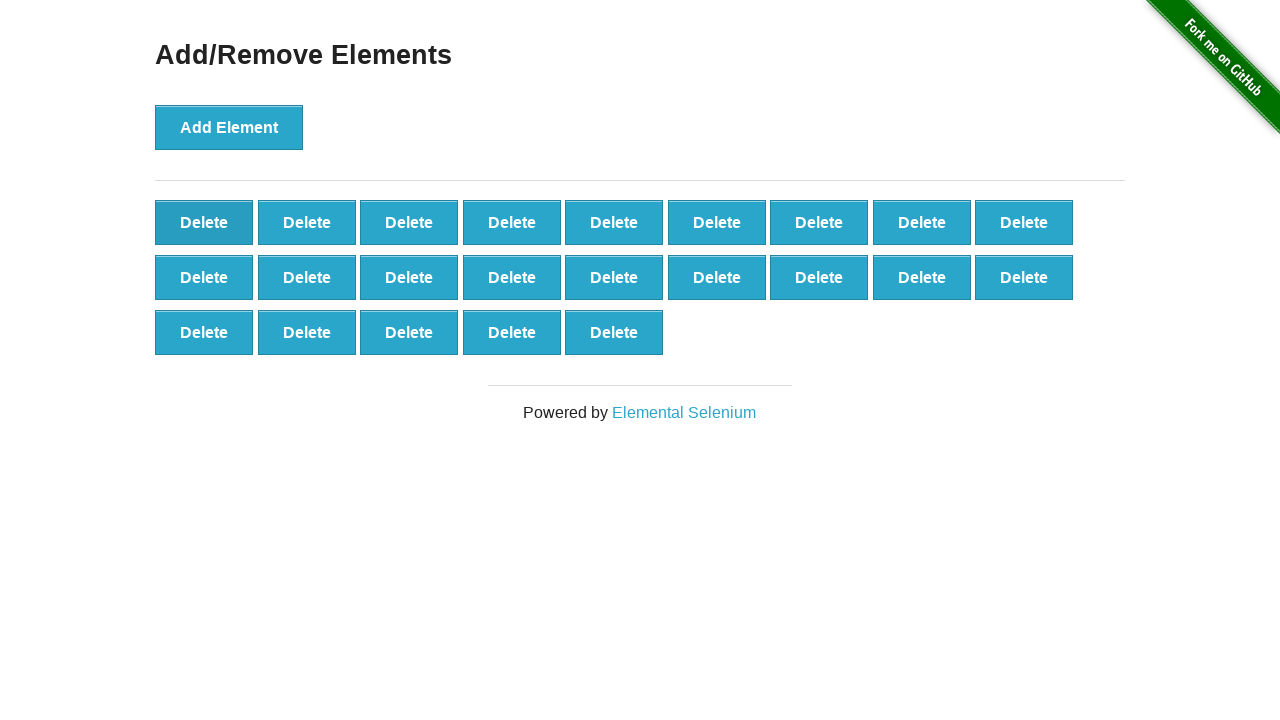

Clicked delete button (iteration 78/90) at (204, 222) on button.added-manually >> nth=0
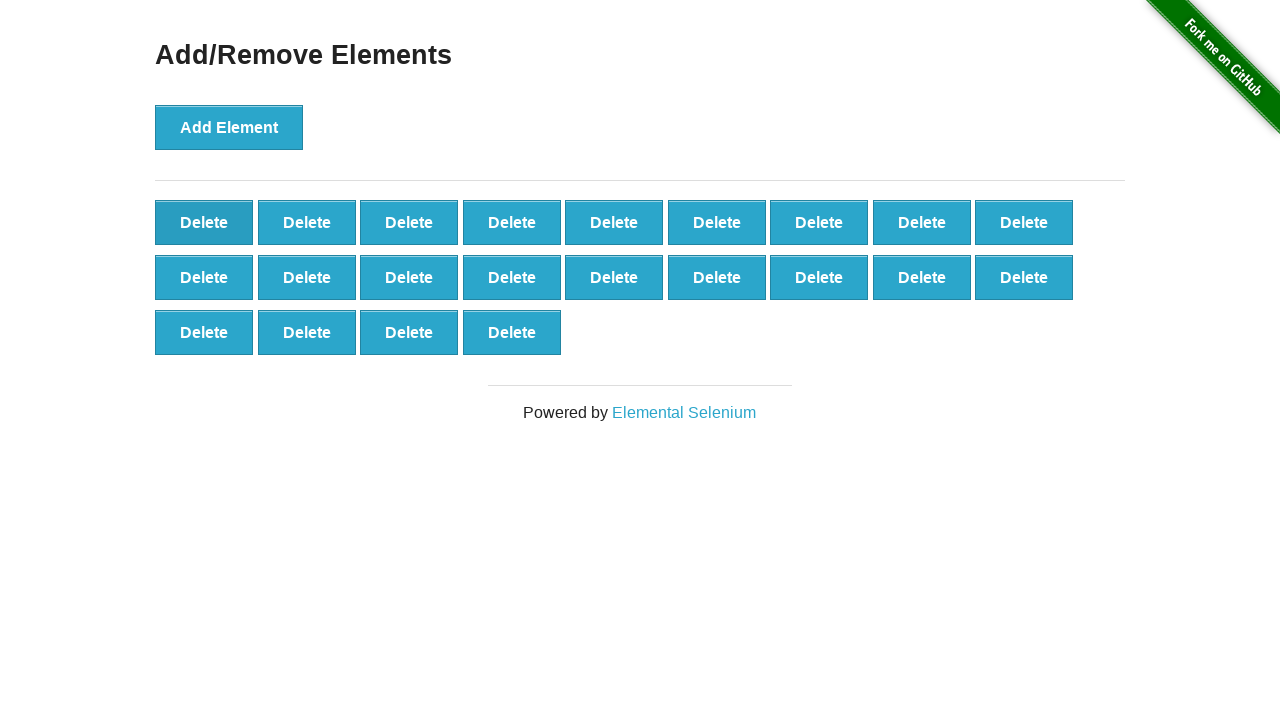

Clicked delete button (iteration 79/90) at (204, 222) on button.added-manually >> nth=0
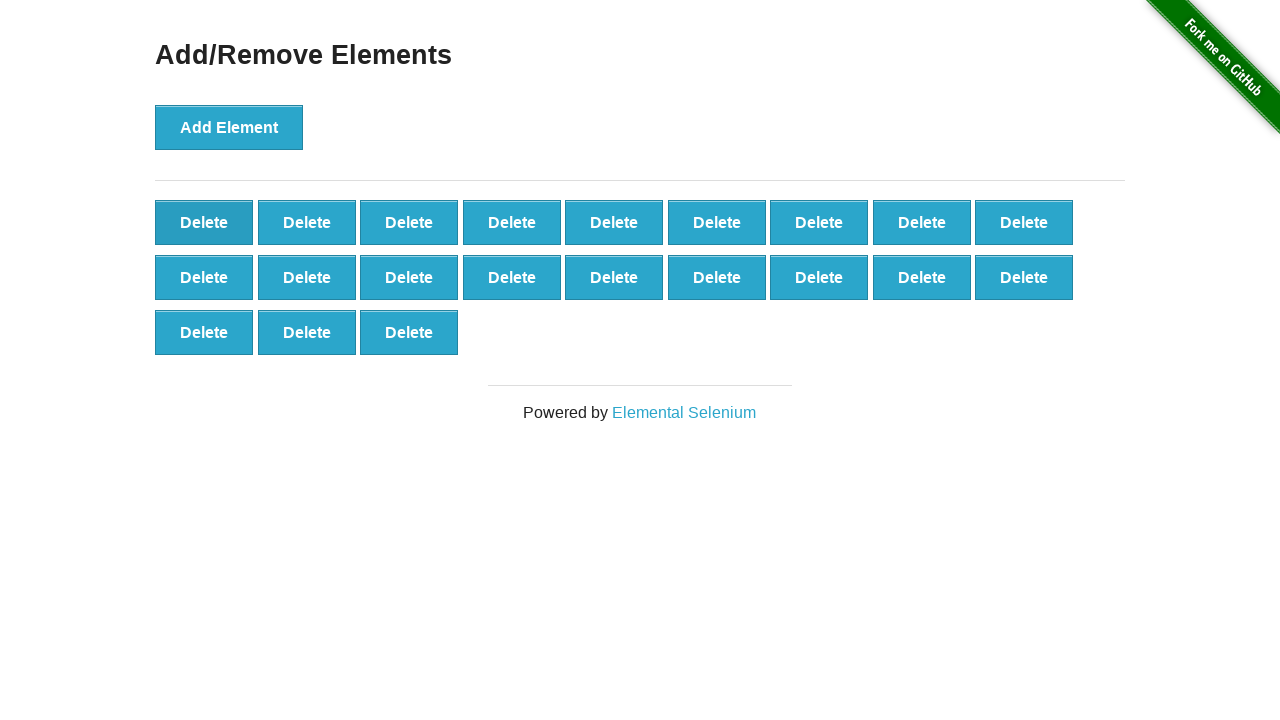

Clicked delete button (iteration 80/90) at (204, 222) on button.added-manually >> nth=0
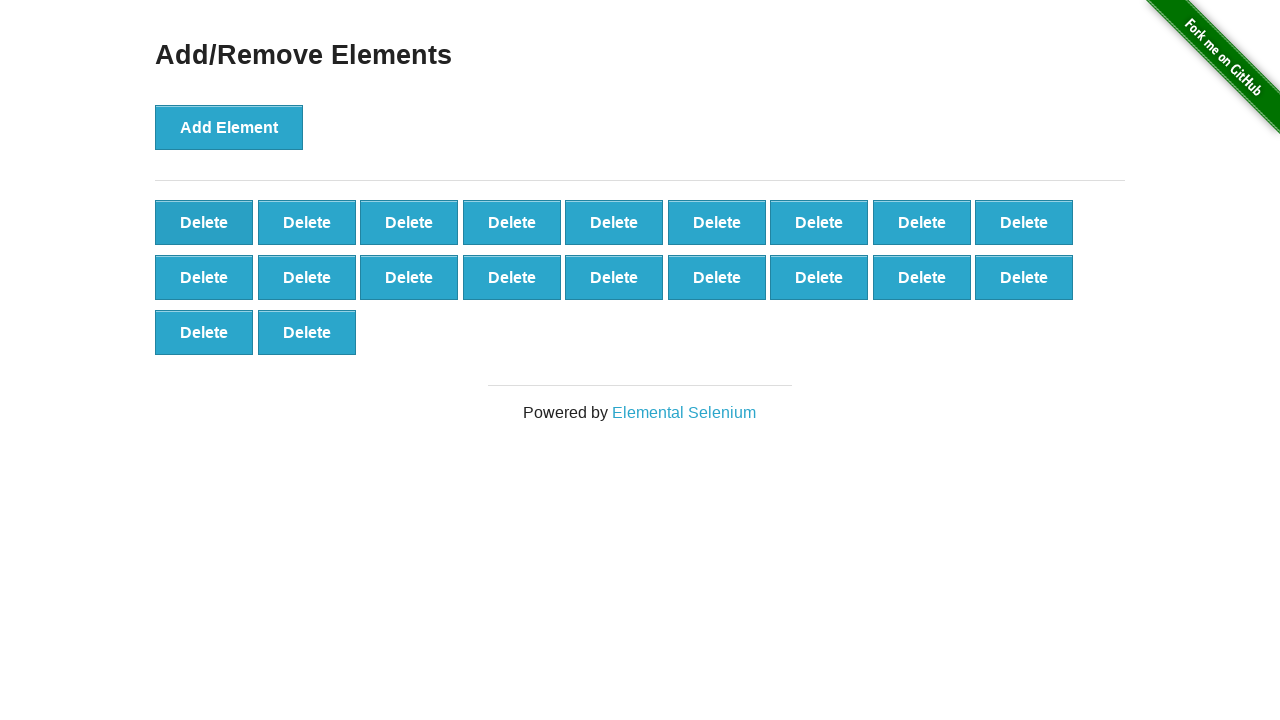

Clicked delete button (iteration 81/90) at (204, 222) on button.added-manually >> nth=0
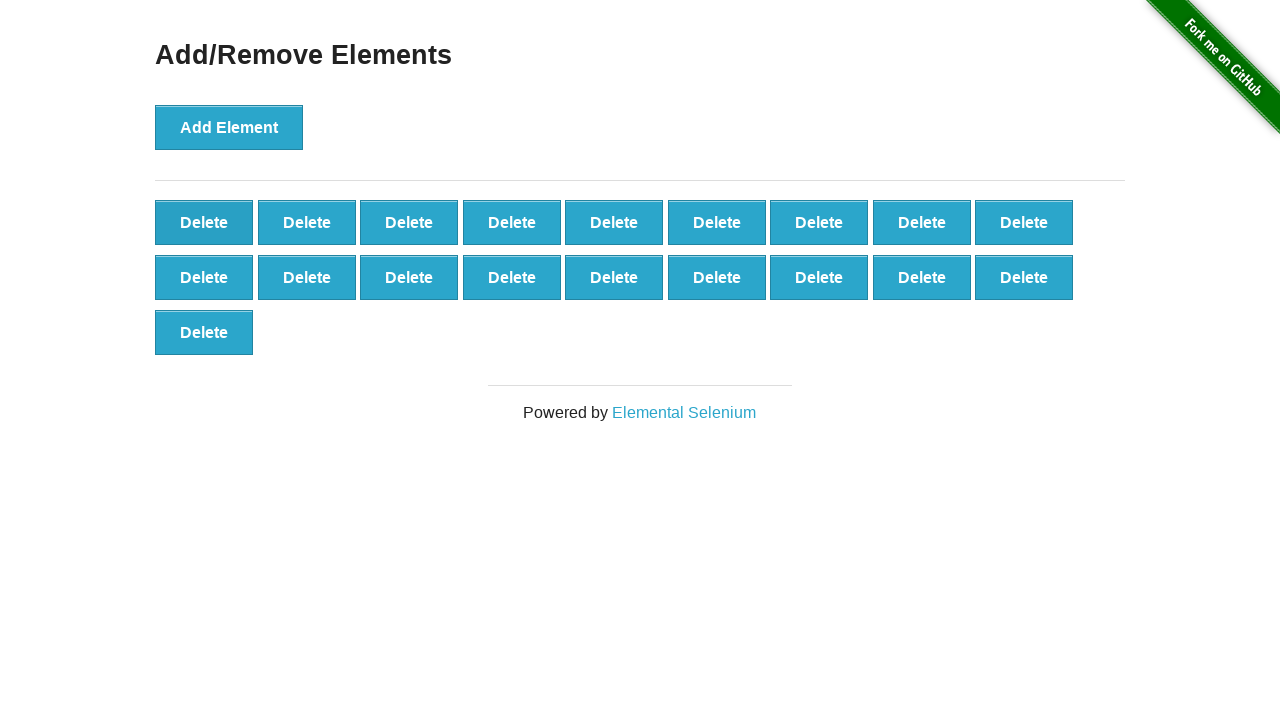

Clicked delete button (iteration 82/90) at (204, 222) on button.added-manually >> nth=0
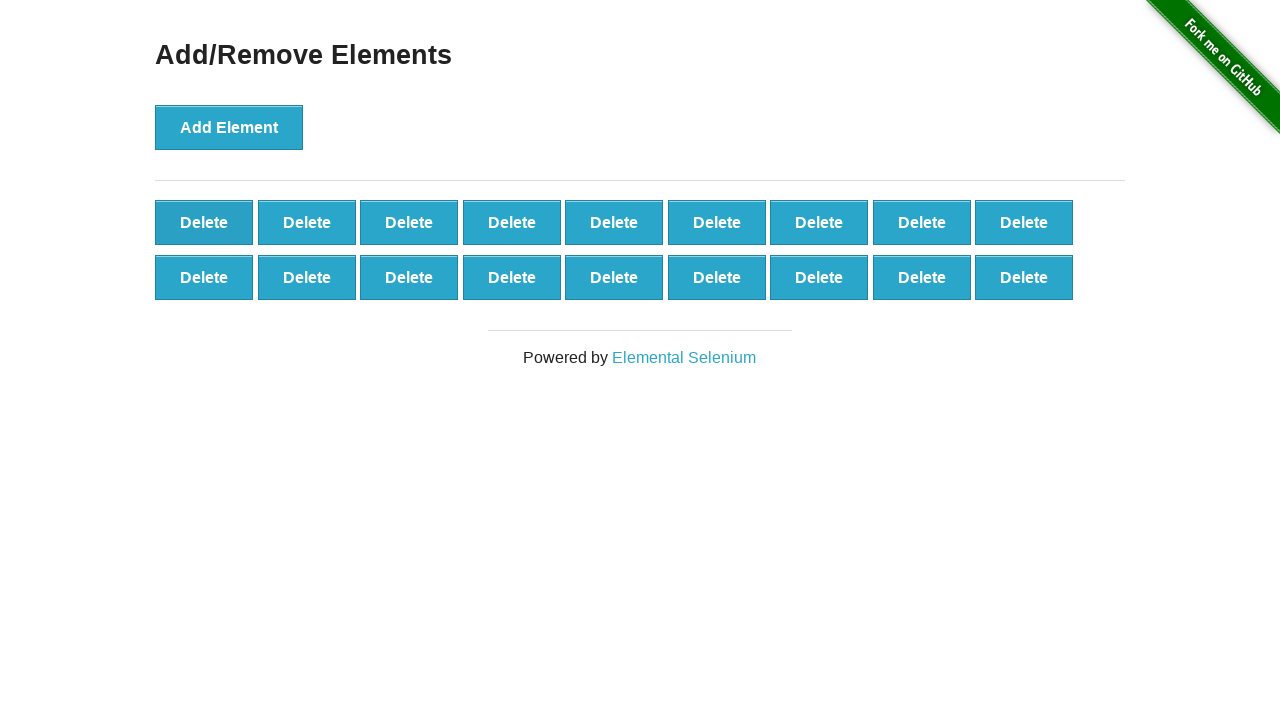

Clicked delete button (iteration 83/90) at (204, 222) on button.added-manually >> nth=0
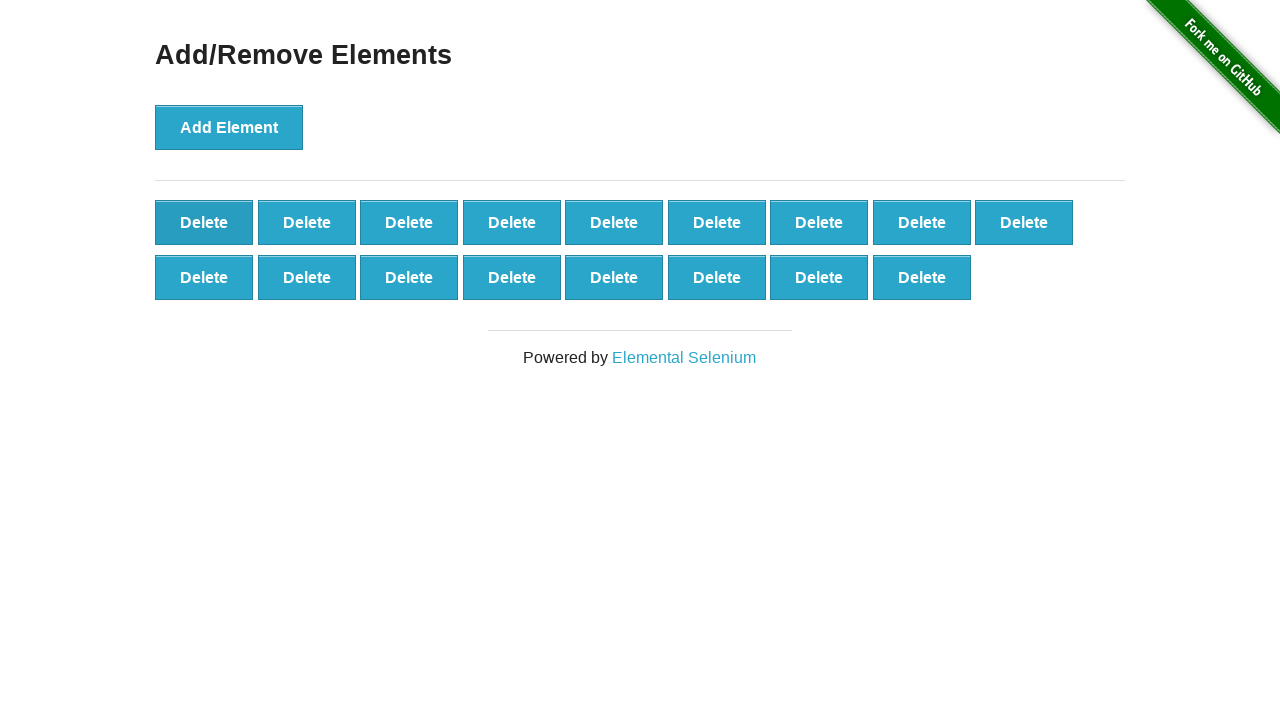

Clicked delete button (iteration 84/90) at (204, 222) on button.added-manually >> nth=0
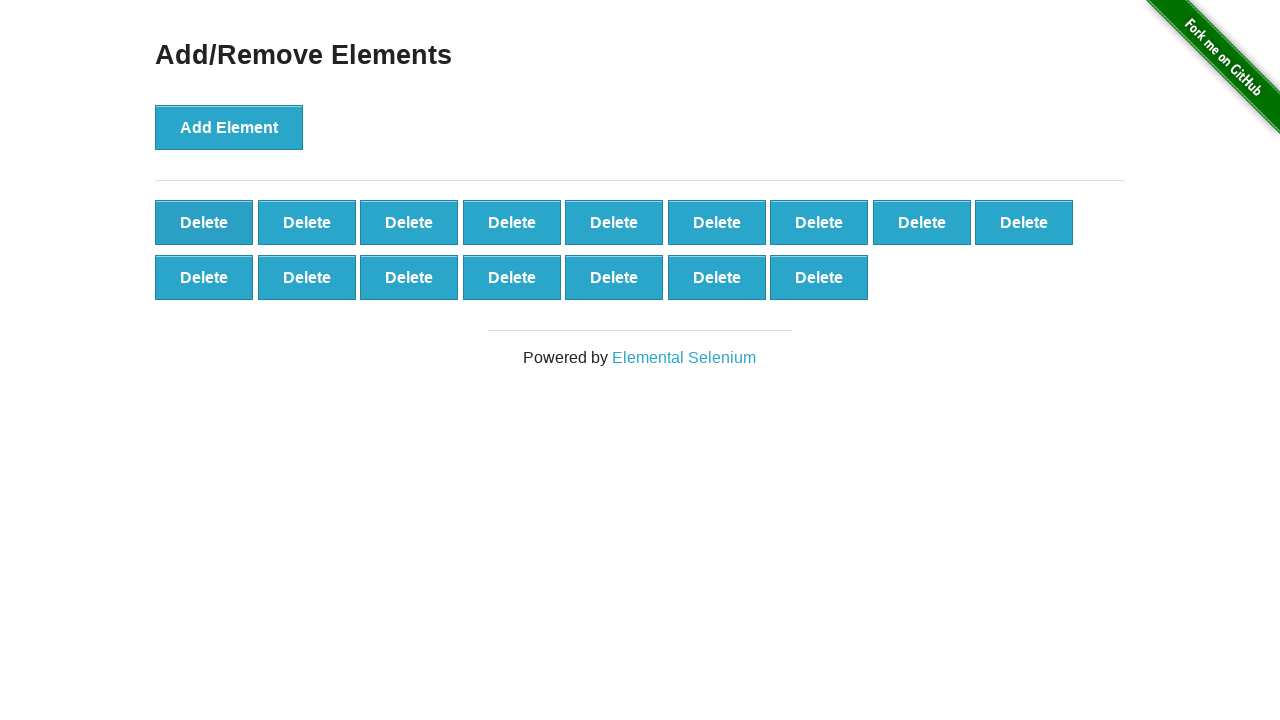

Clicked delete button (iteration 85/90) at (204, 222) on button.added-manually >> nth=0
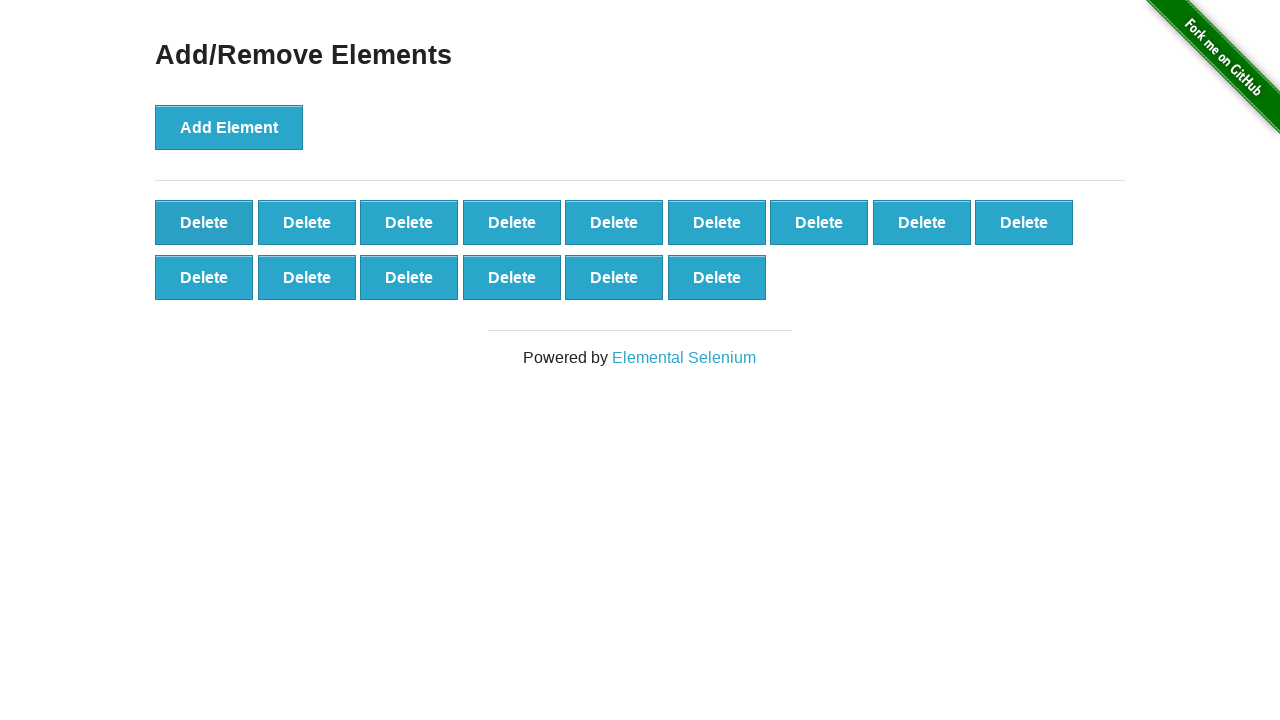

Clicked delete button (iteration 86/90) at (204, 222) on button.added-manually >> nth=0
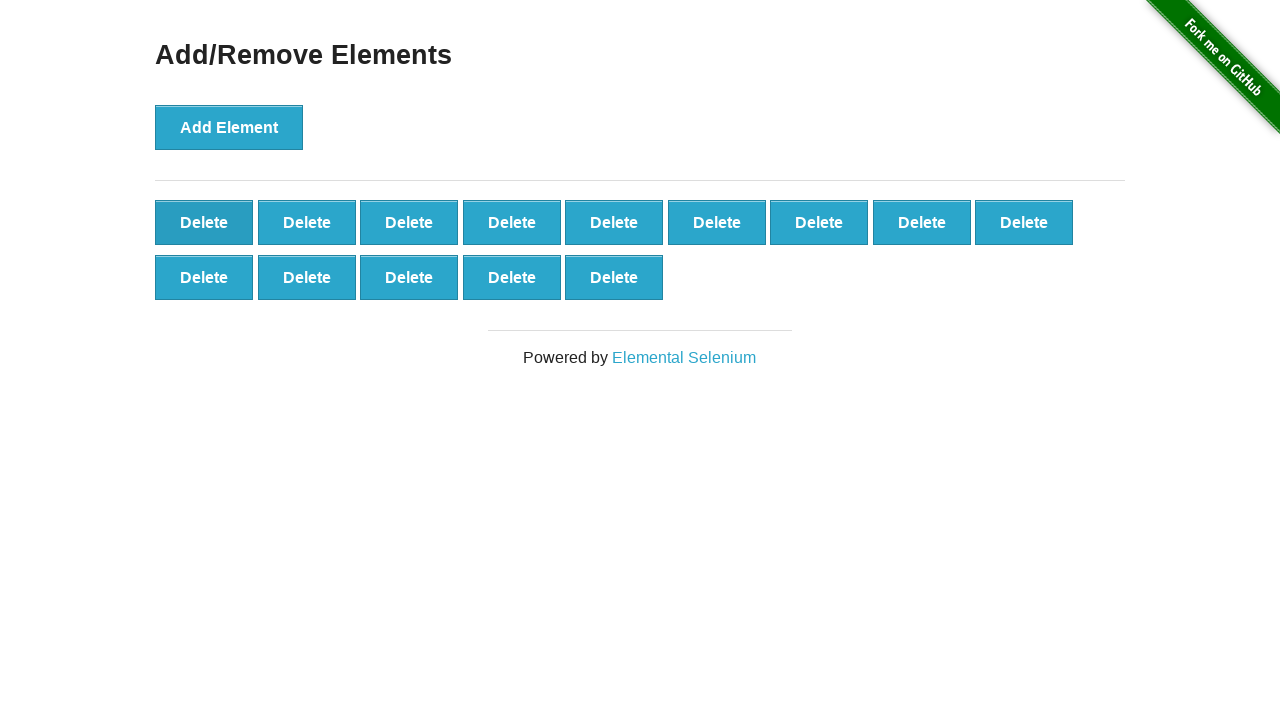

Clicked delete button (iteration 87/90) at (204, 222) on button.added-manually >> nth=0
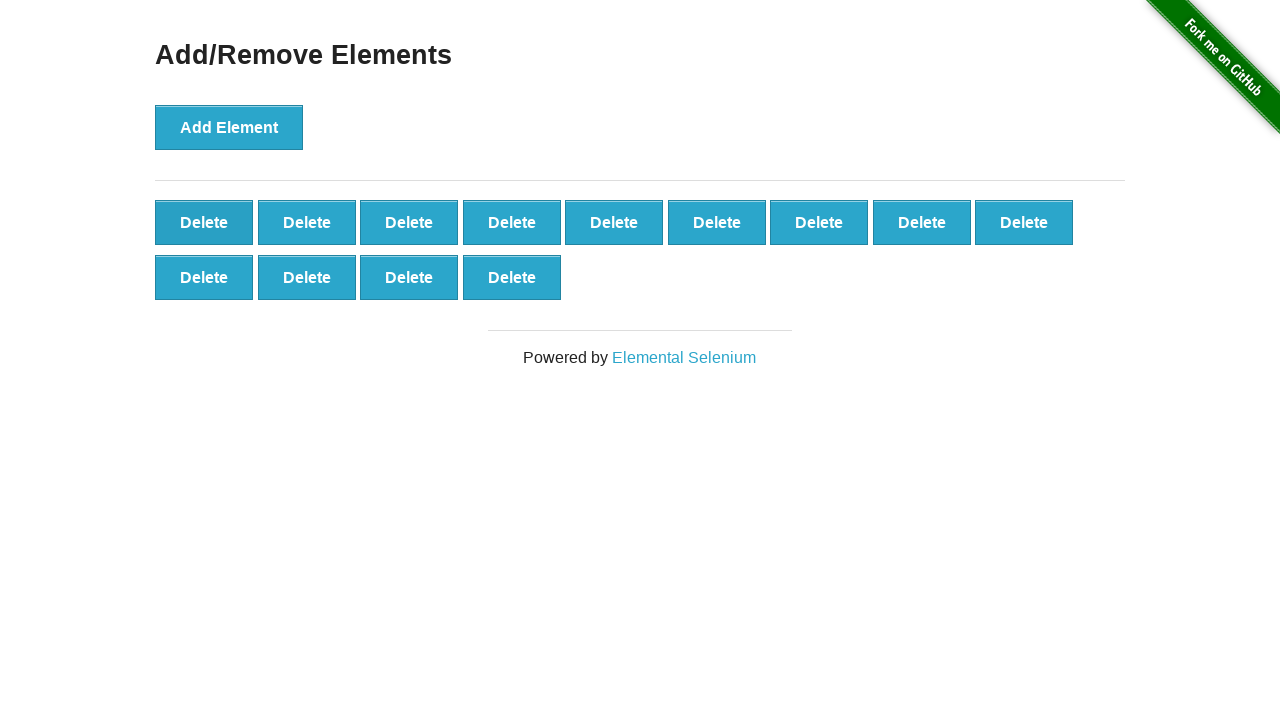

Clicked delete button (iteration 88/90) at (204, 222) on button.added-manually >> nth=0
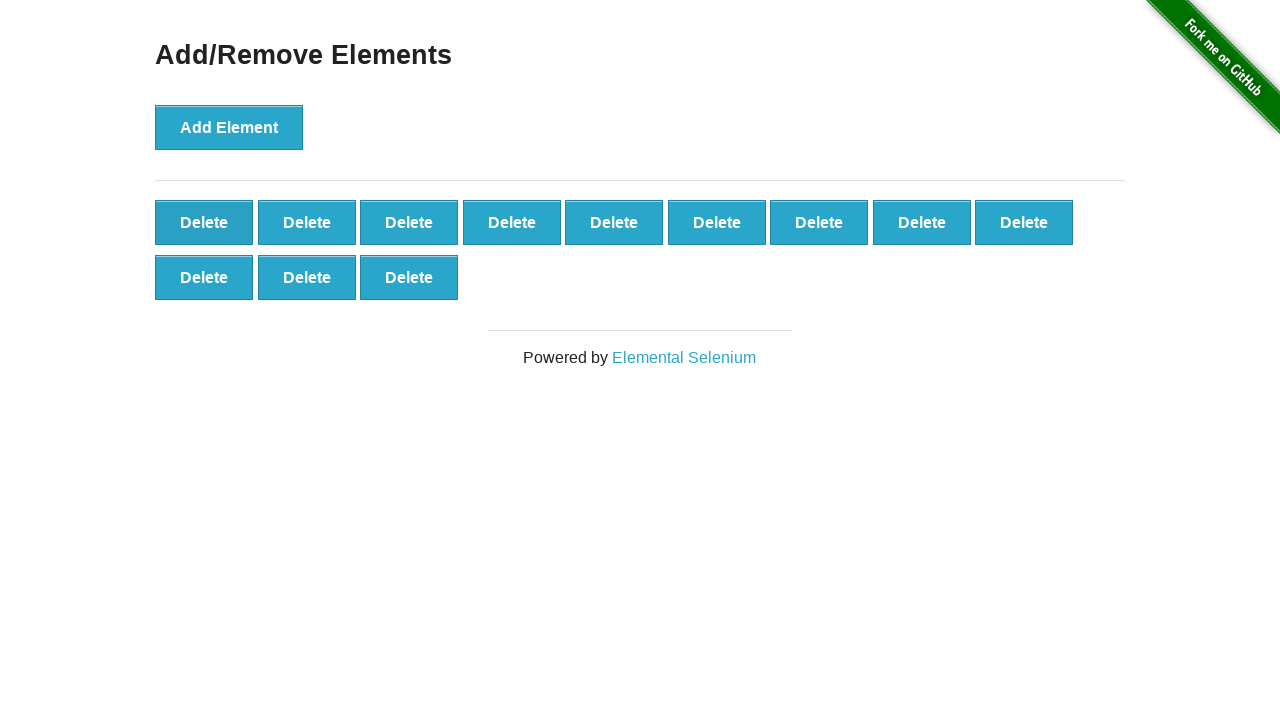

Clicked delete button (iteration 89/90) at (204, 222) on button.added-manually >> nth=0
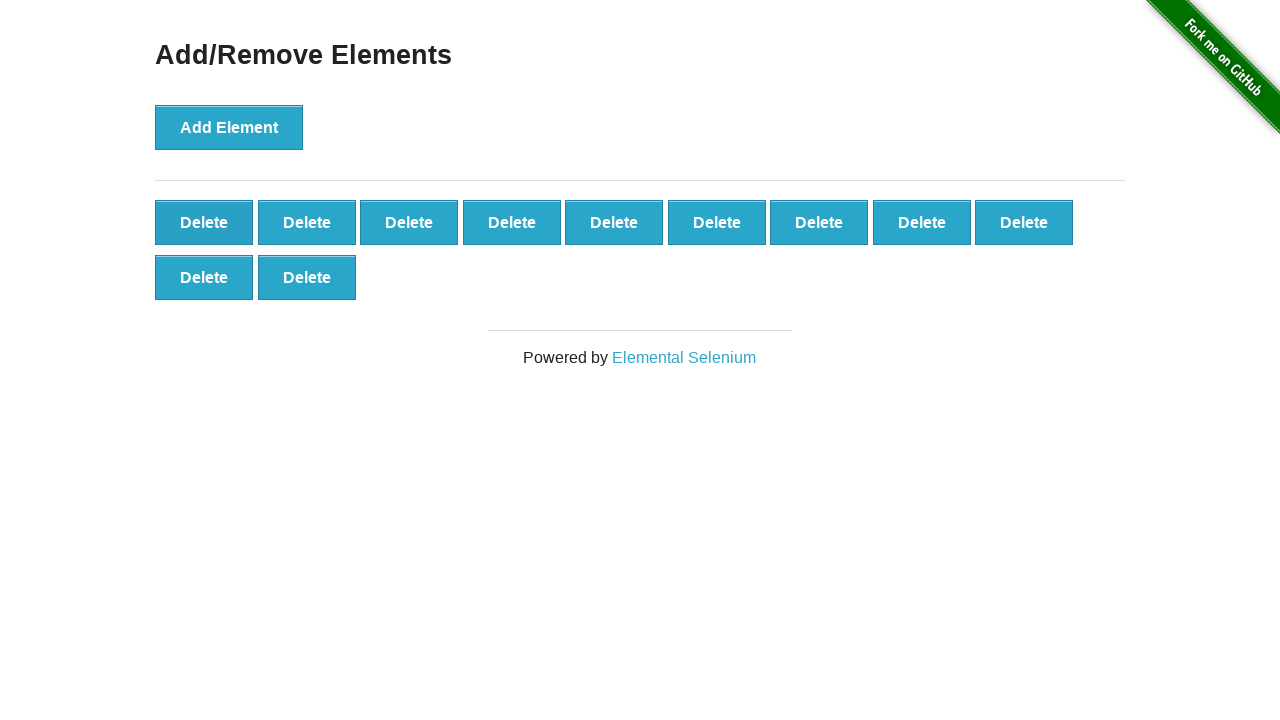

Clicked delete button (iteration 90/90) at (204, 222) on button.added-manually >> nth=0
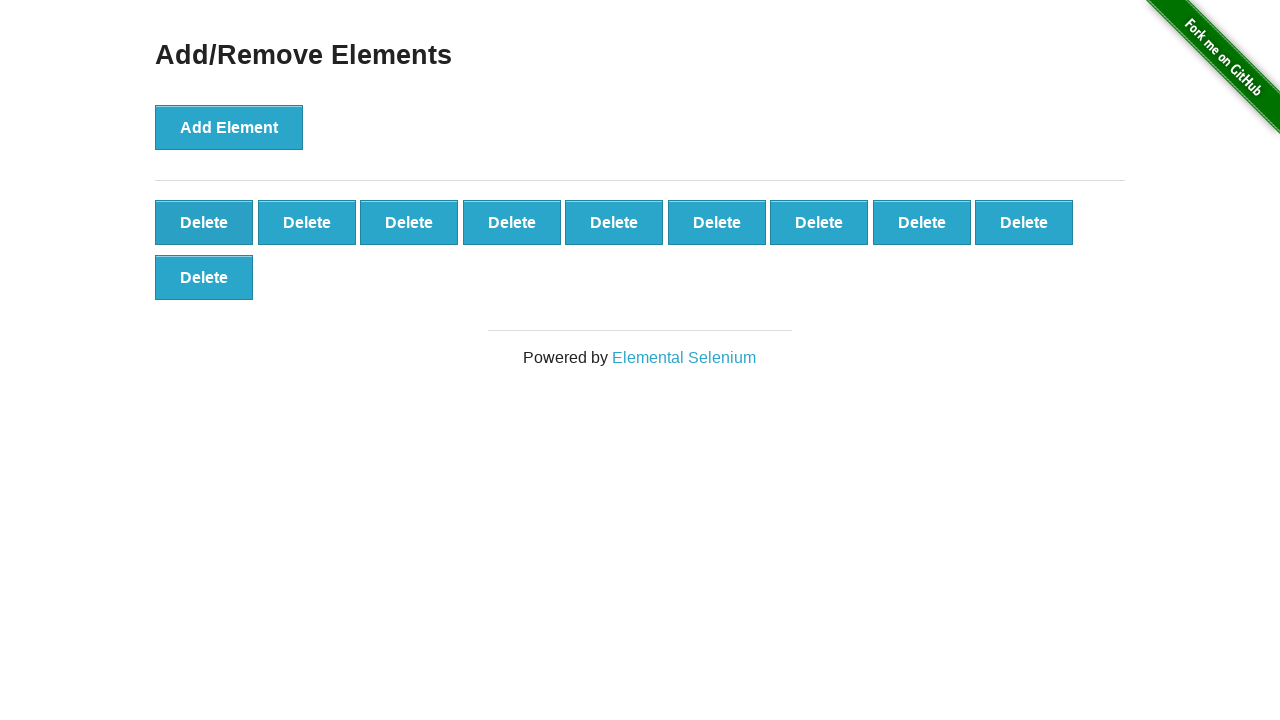

Verified 10 delete buttons remain after deleting 90 elements
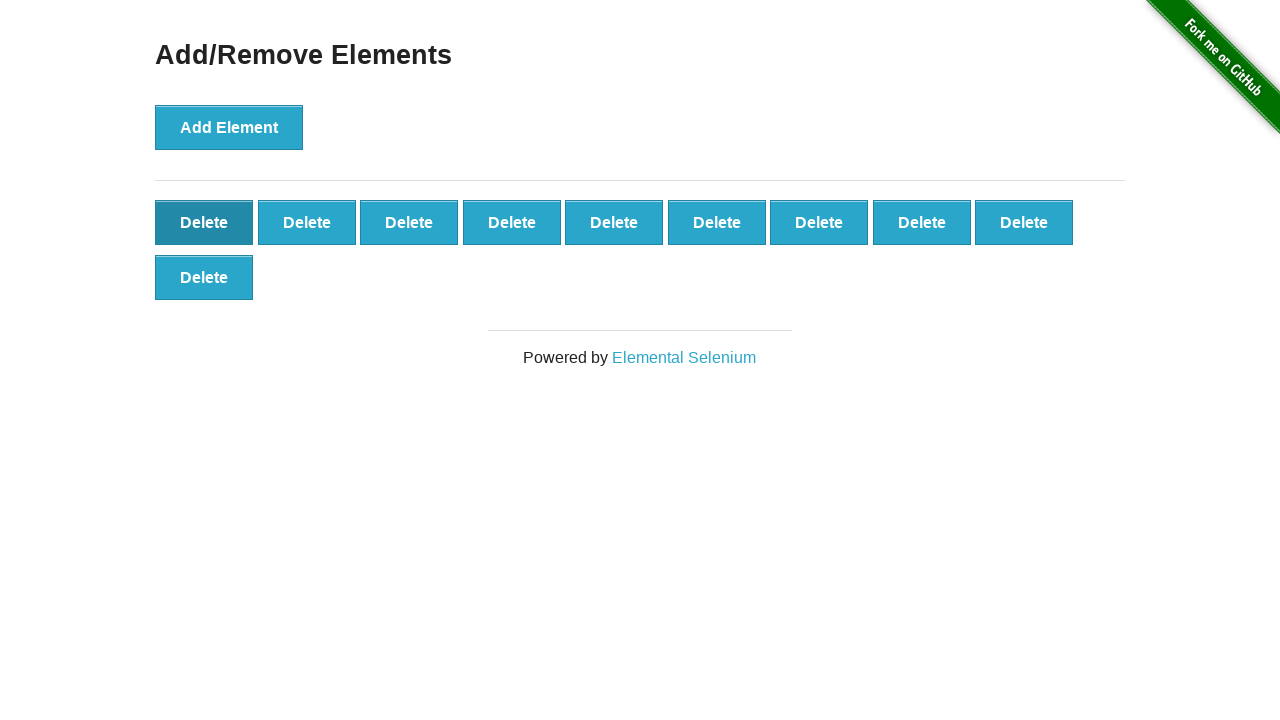

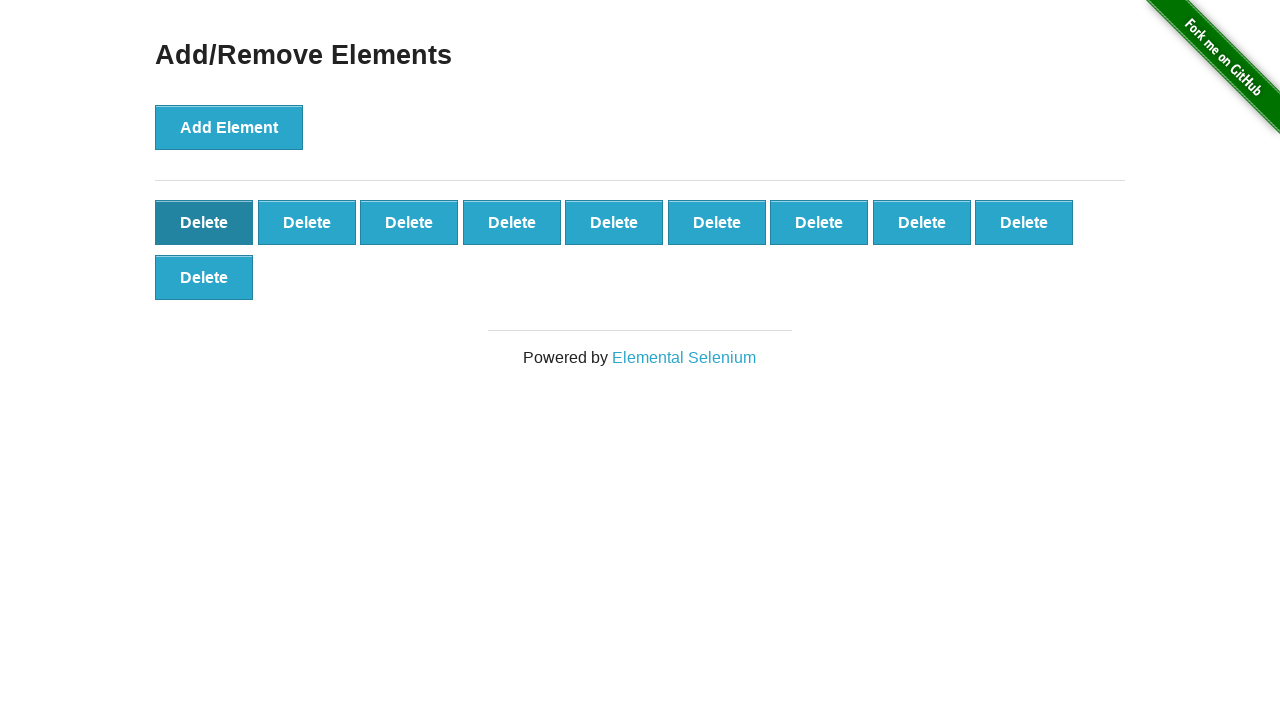